Validates that the first 100 articles on Hacker News newest page are sorted from newest to oldest by clicking through pagination

Starting URL: https://news.ycombinator.com/newest

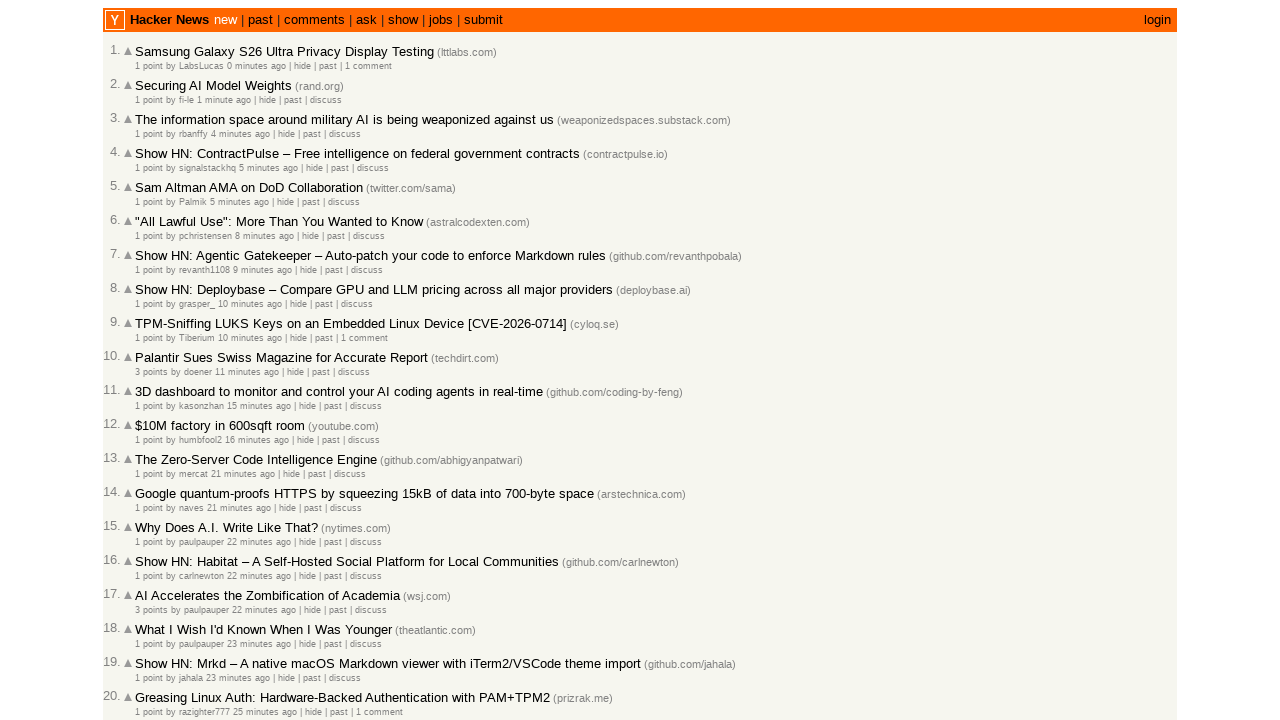

Located all date elements with title attribute
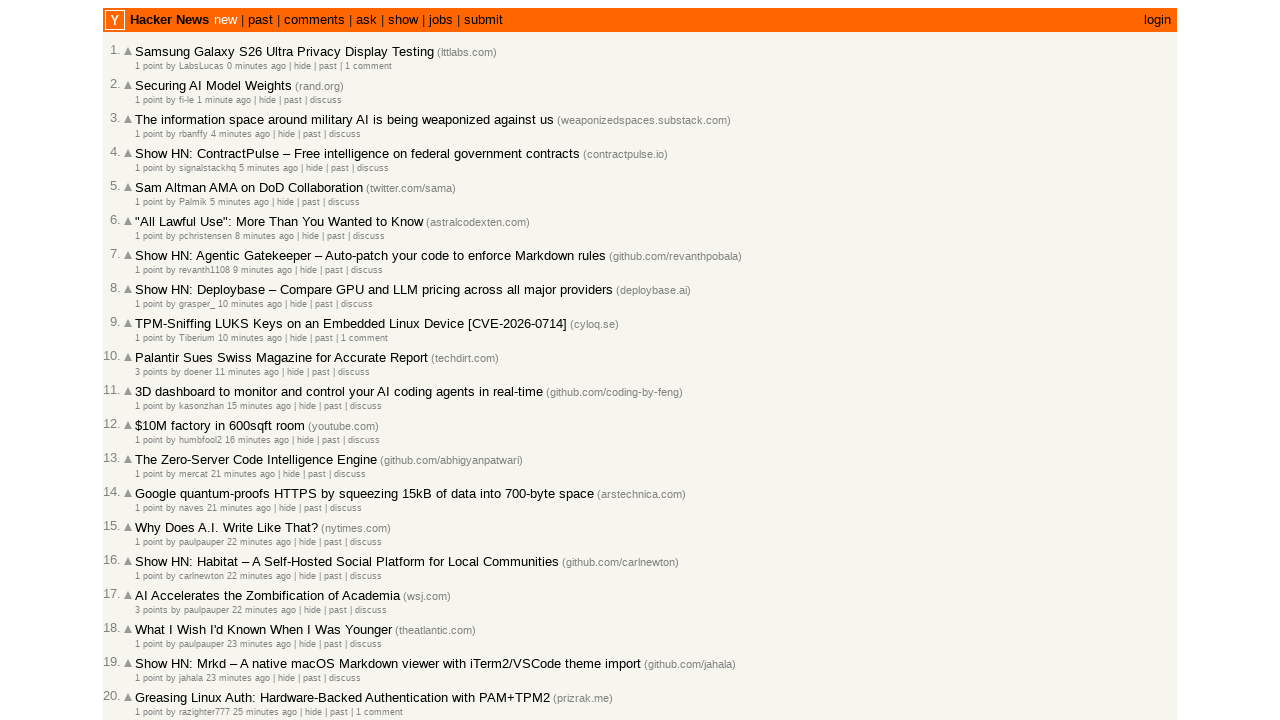

Counted 30 date elements on current page
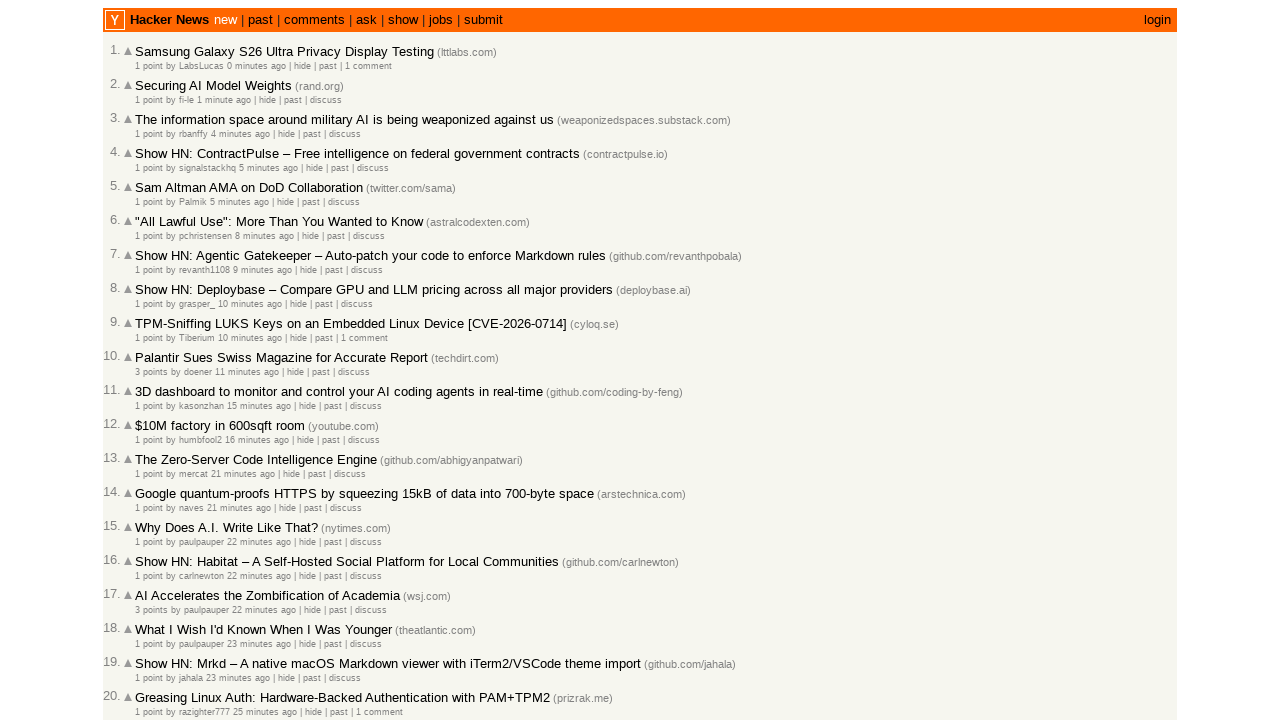

Retrieved datetime value from article 1: 2026-03-01T20:42:01 1772397721
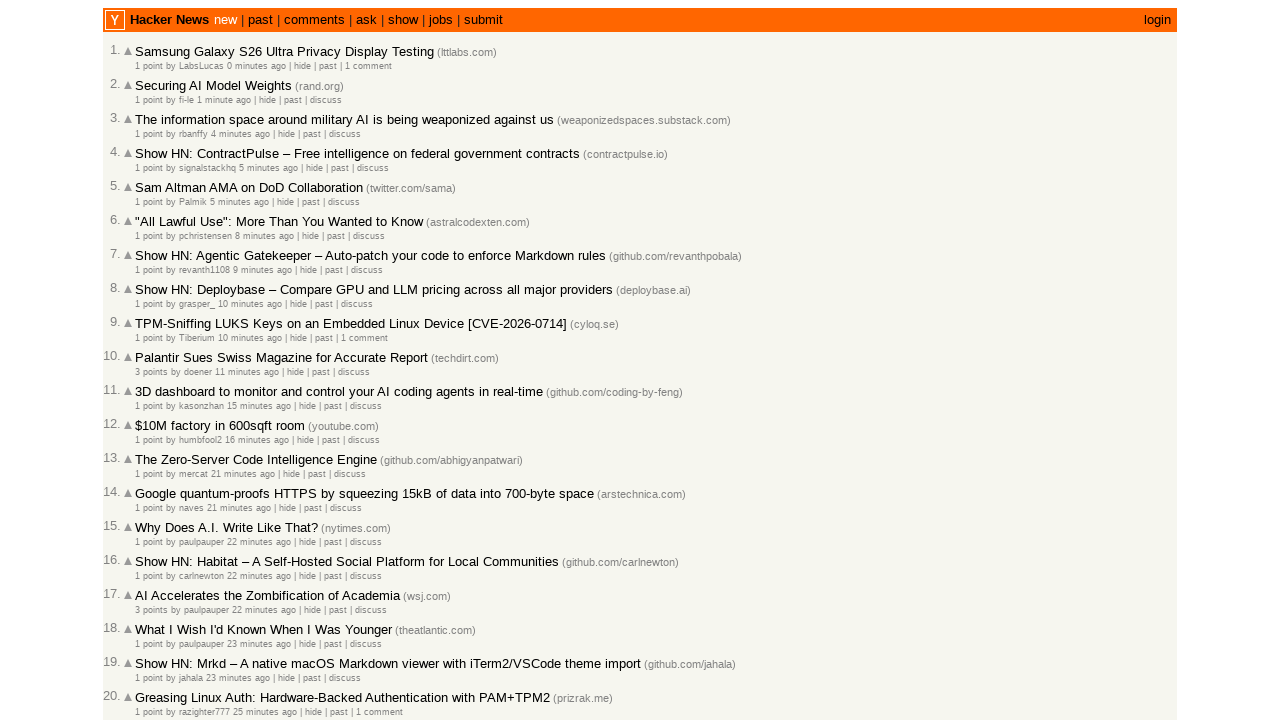

Extracted and stored date string: 2026-03-01T20:42:01 (total collected: 1)
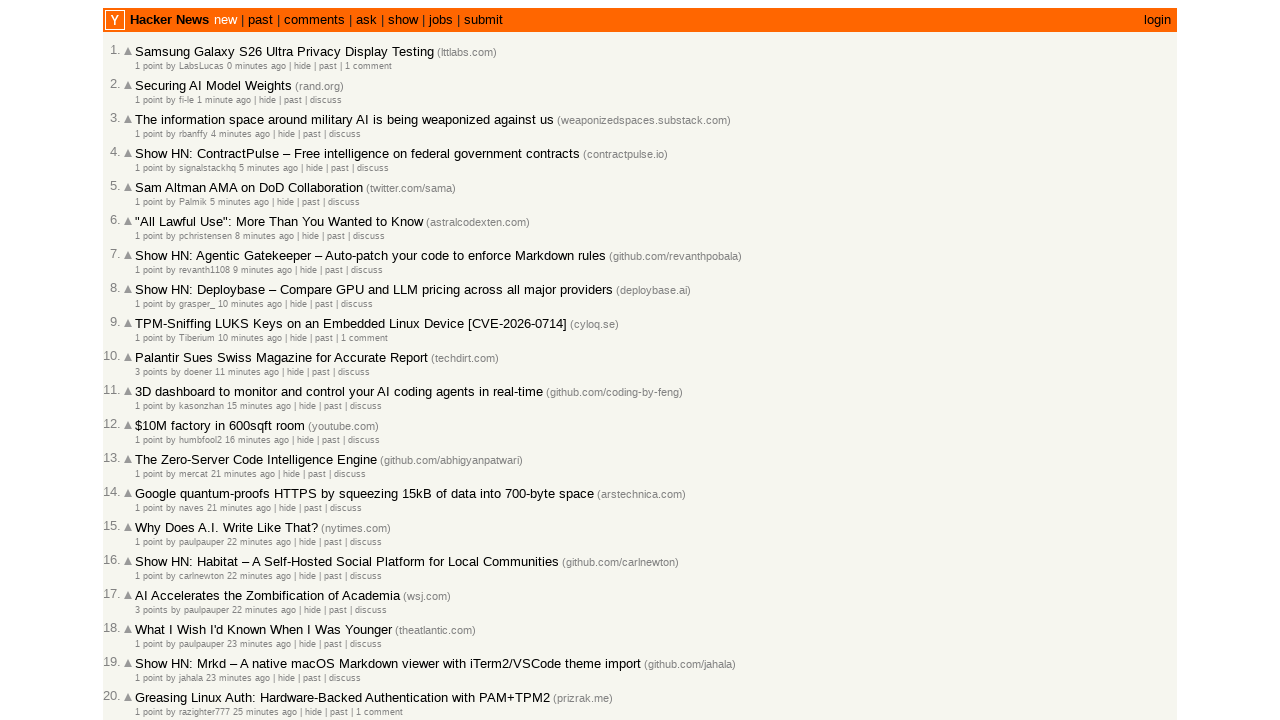

Retrieved datetime value from article 2: 2026-03-01T20:41:07 1772397667
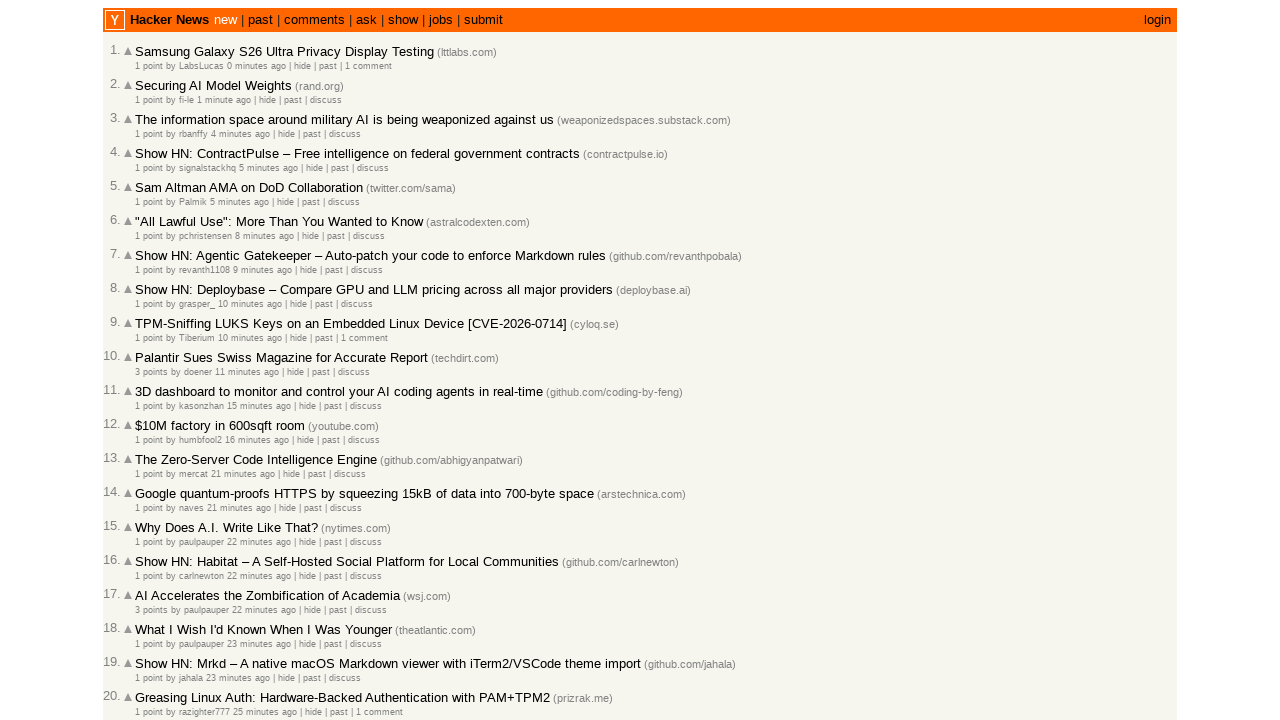

Extracted and stored date string: 2026-03-01T20:41:07 (total collected: 2)
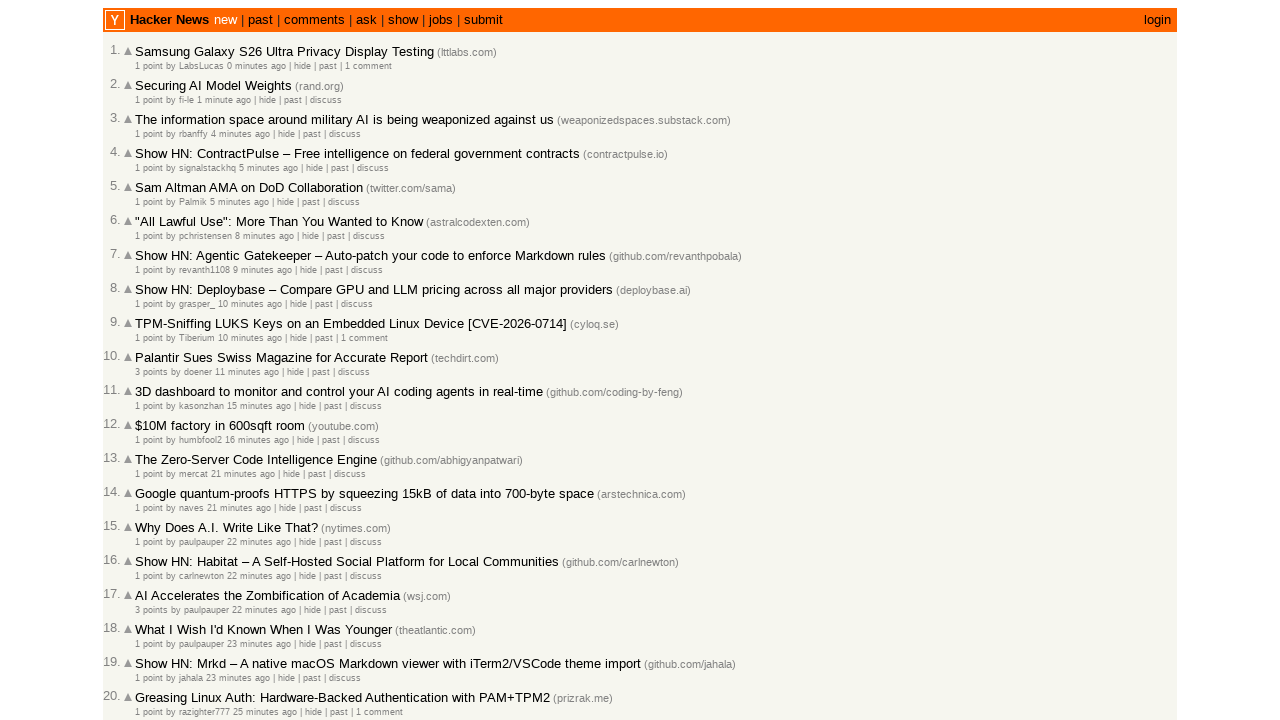

Retrieved datetime value from article 3: 2026-03-01T20:37:49 1772397469
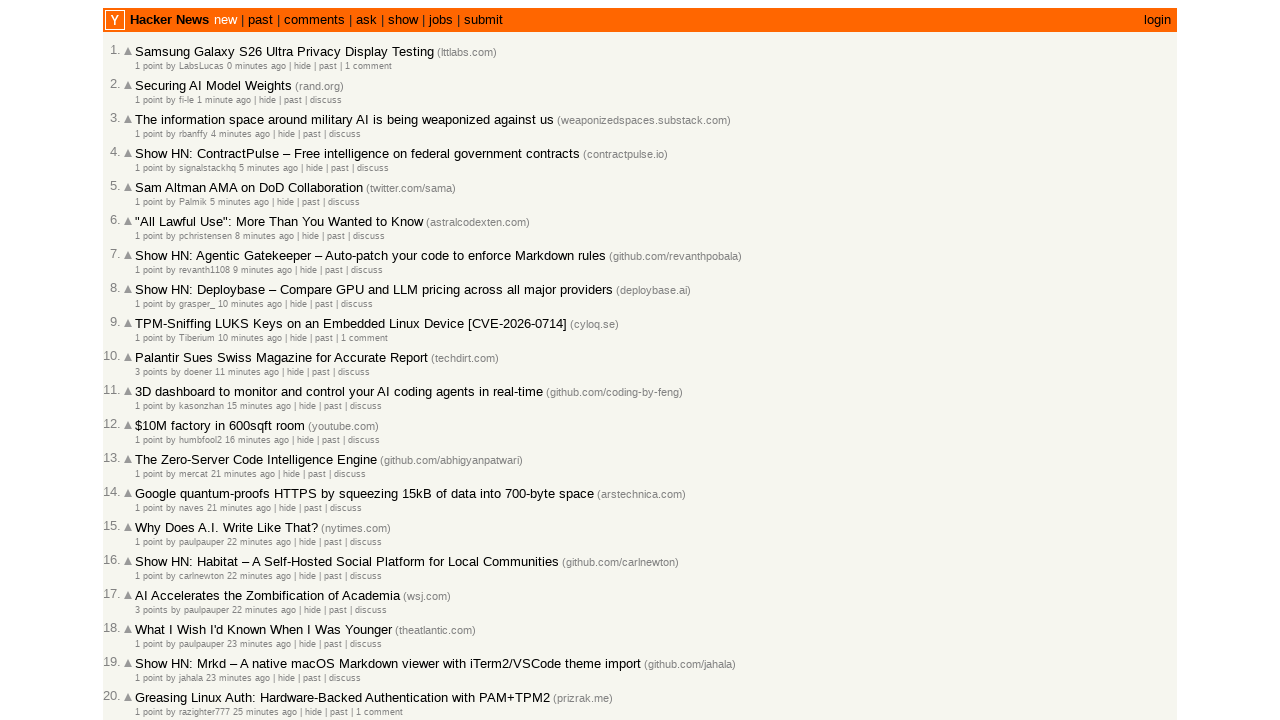

Extracted and stored date string: 2026-03-01T20:37:49 (total collected: 3)
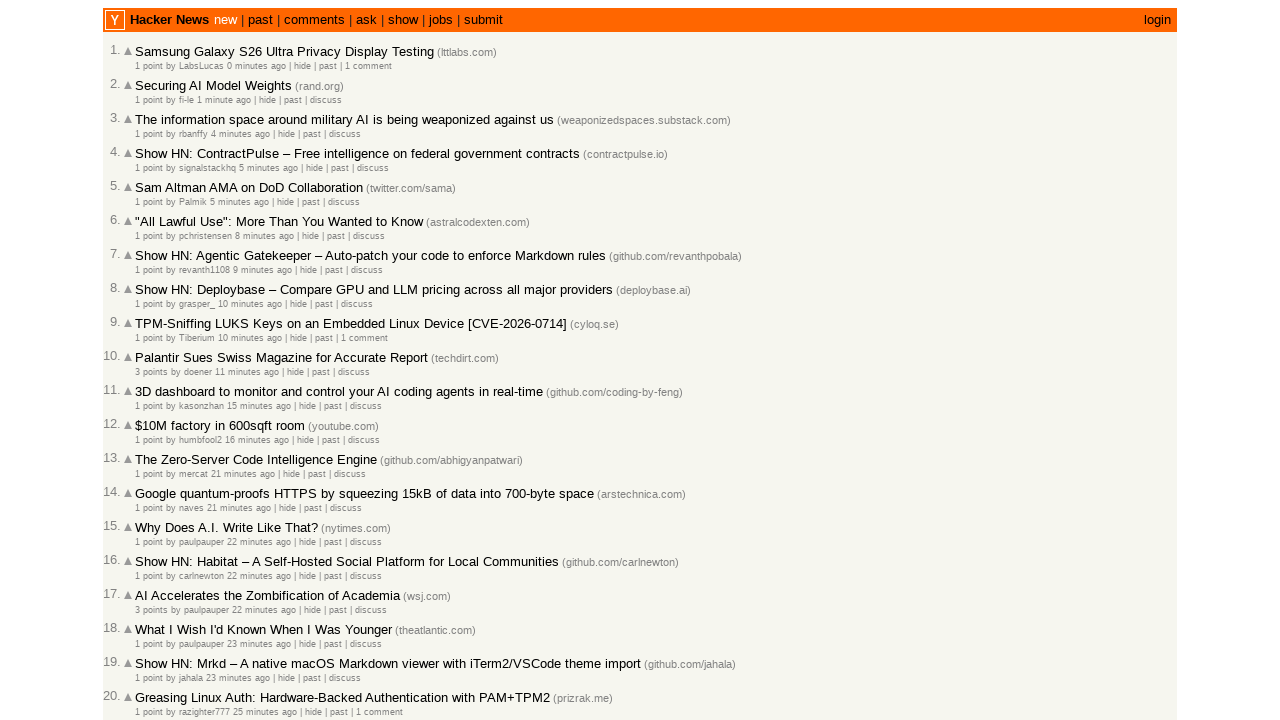

Retrieved datetime value from article 4: 2026-03-01T20:37:35 1772397455
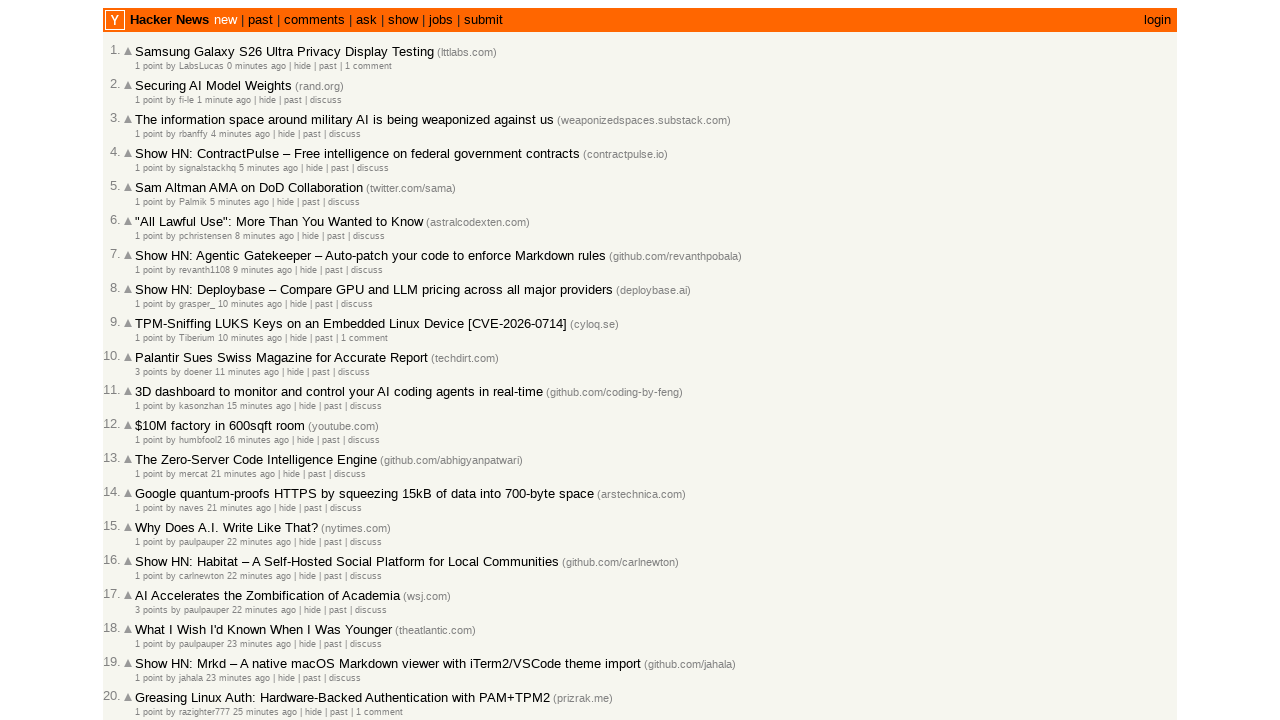

Extracted and stored date string: 2026-03-01T20:37:35 (total collected: 4)
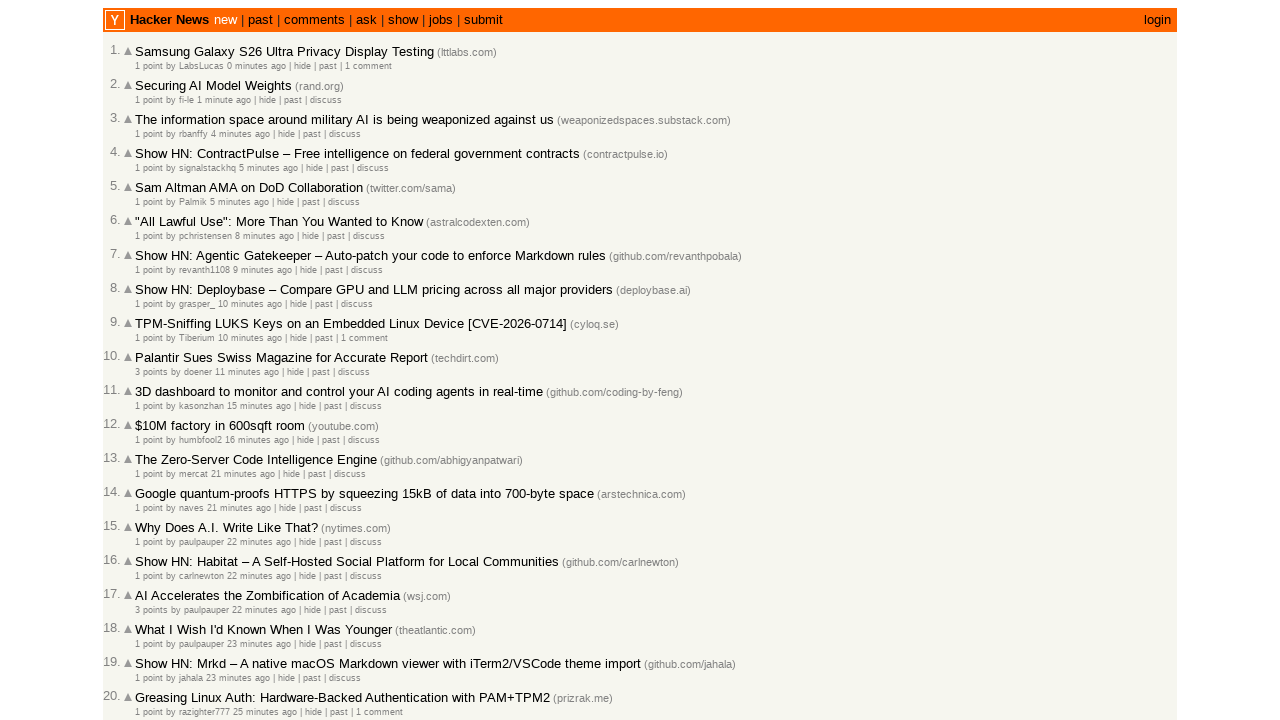

Retrieved datetime value from article 5: 2026-03-01T20:37:16 1772397436
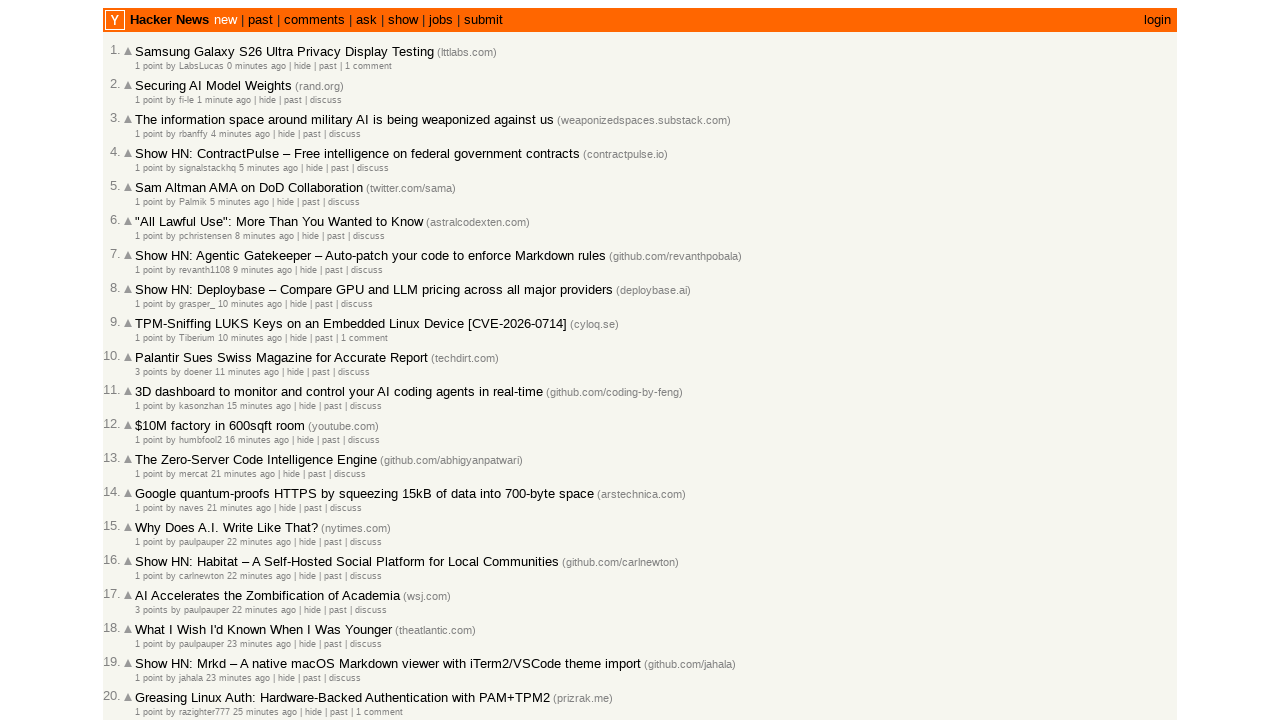

Extracted and stored date string: 2026-03-01T20:37:16 (total collected: 5)
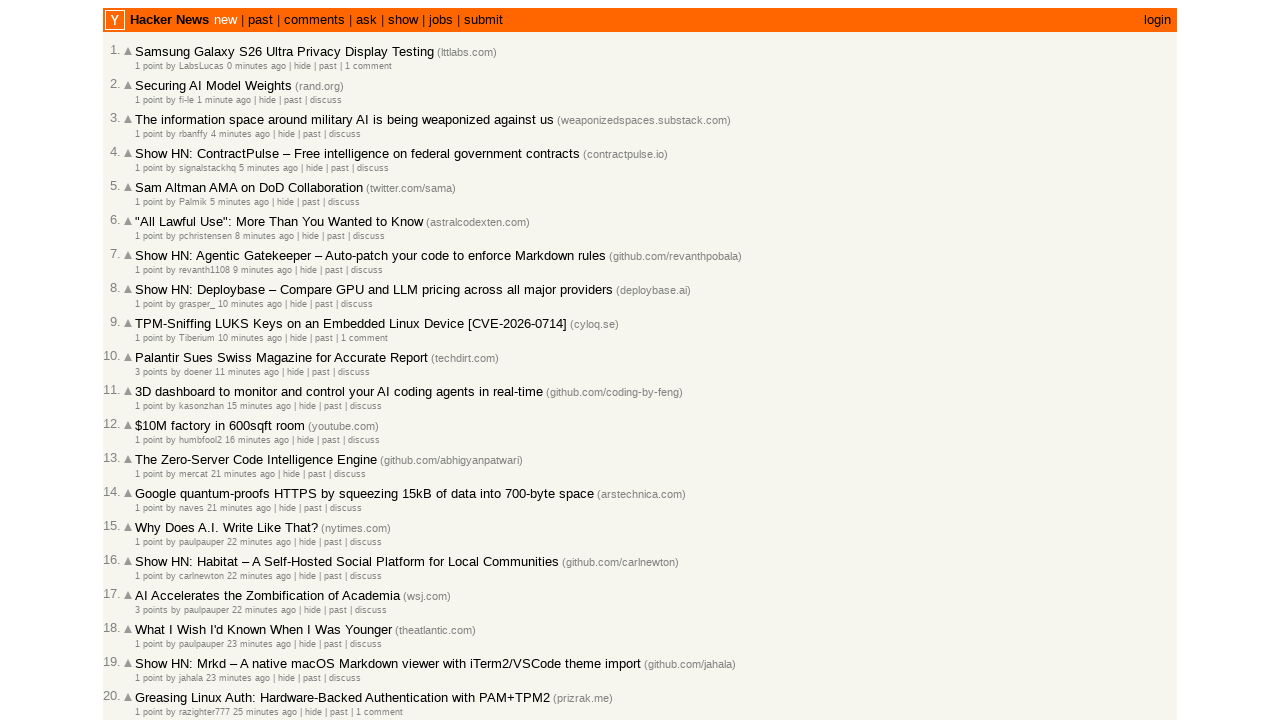

Retrieved datetime value from article 6: 2026-03-01T20:34:08 1772397248
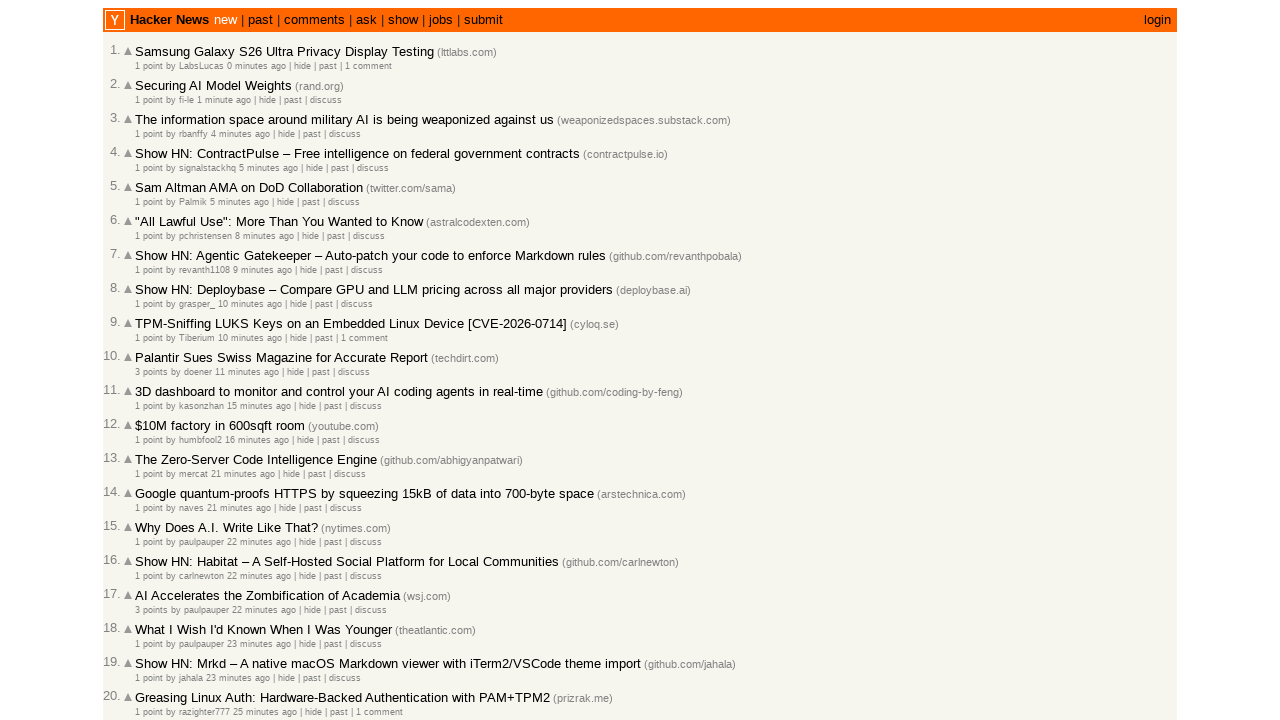

Extracted and stored date string: 2026-03-01T20:34:08 (total collected: 6)
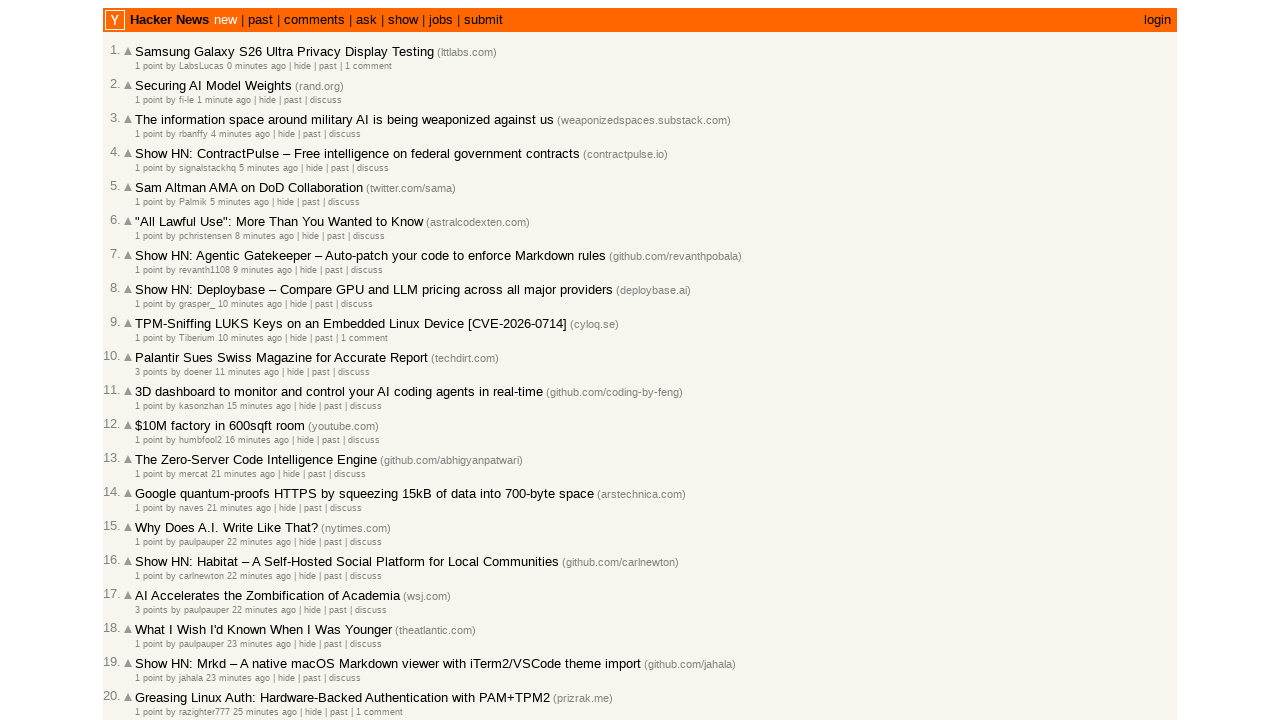

Retrieved datetime value from article 7: 2026-03-01T20:33:08 1772397188
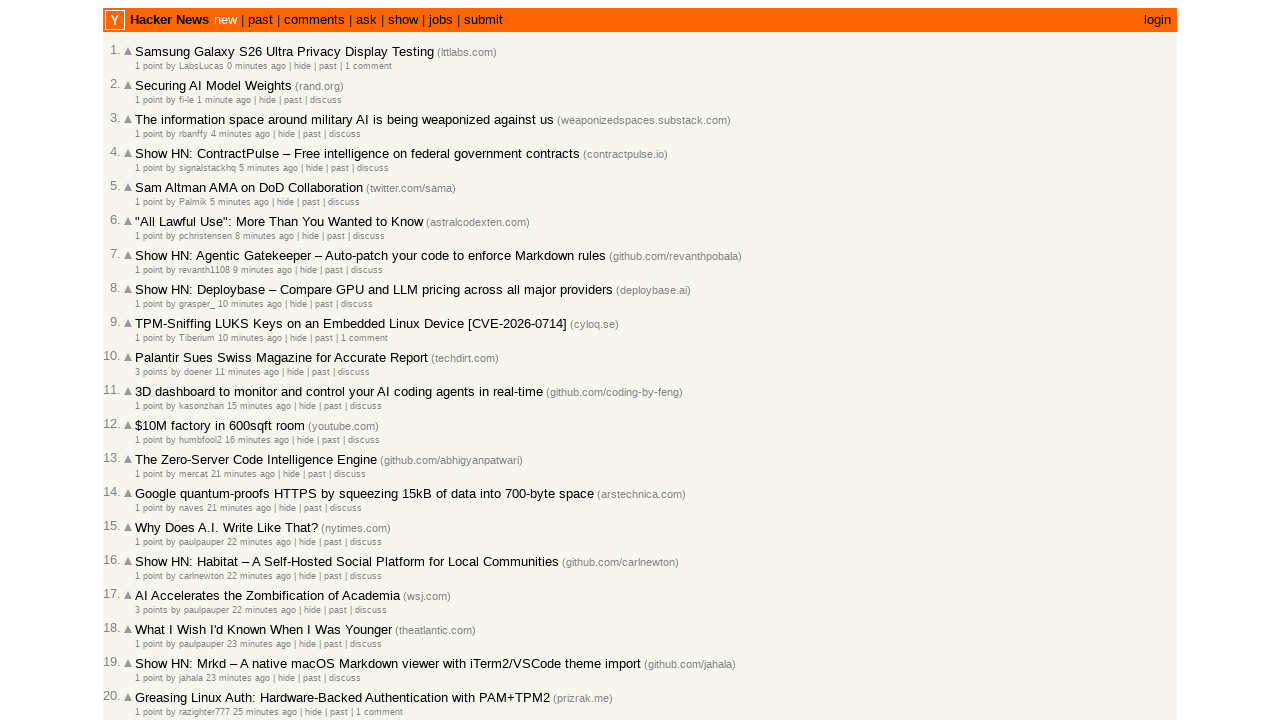

Extracted and stored date string: 2026-03-01T20:33:08 (total collected: 7)
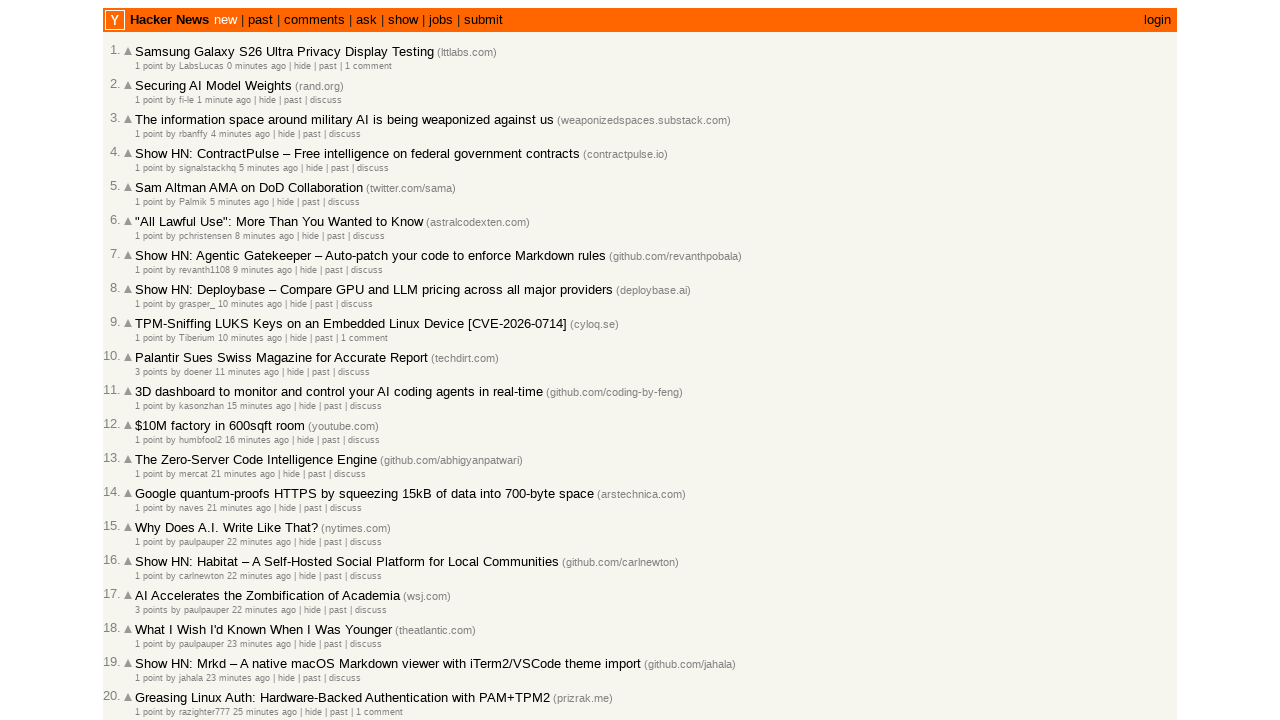

Retrieved datetime value from article 8: 2026-03-01T20:32:31 1772397151
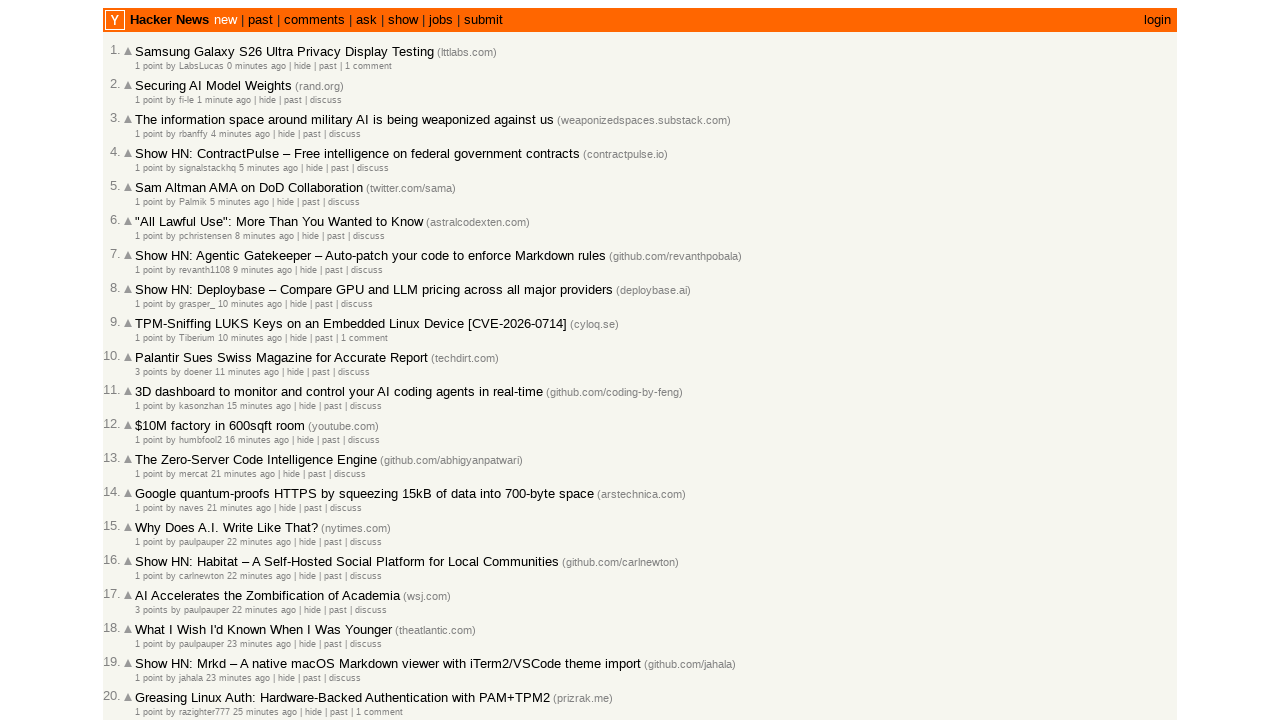

Extracted and stored date string: 2026-03-01T20:32:31 (total collected: 8)
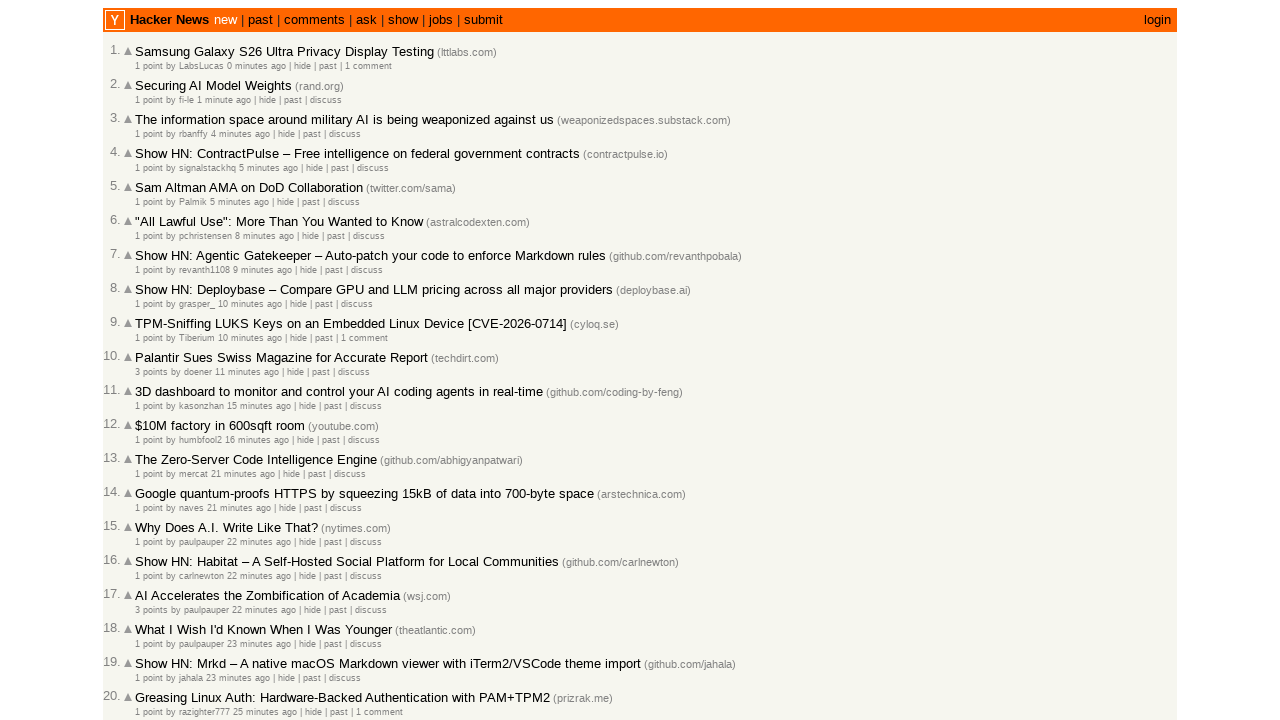

Retrieved datetime value from article 9: 2026-03-01T20:31:52 1772397112
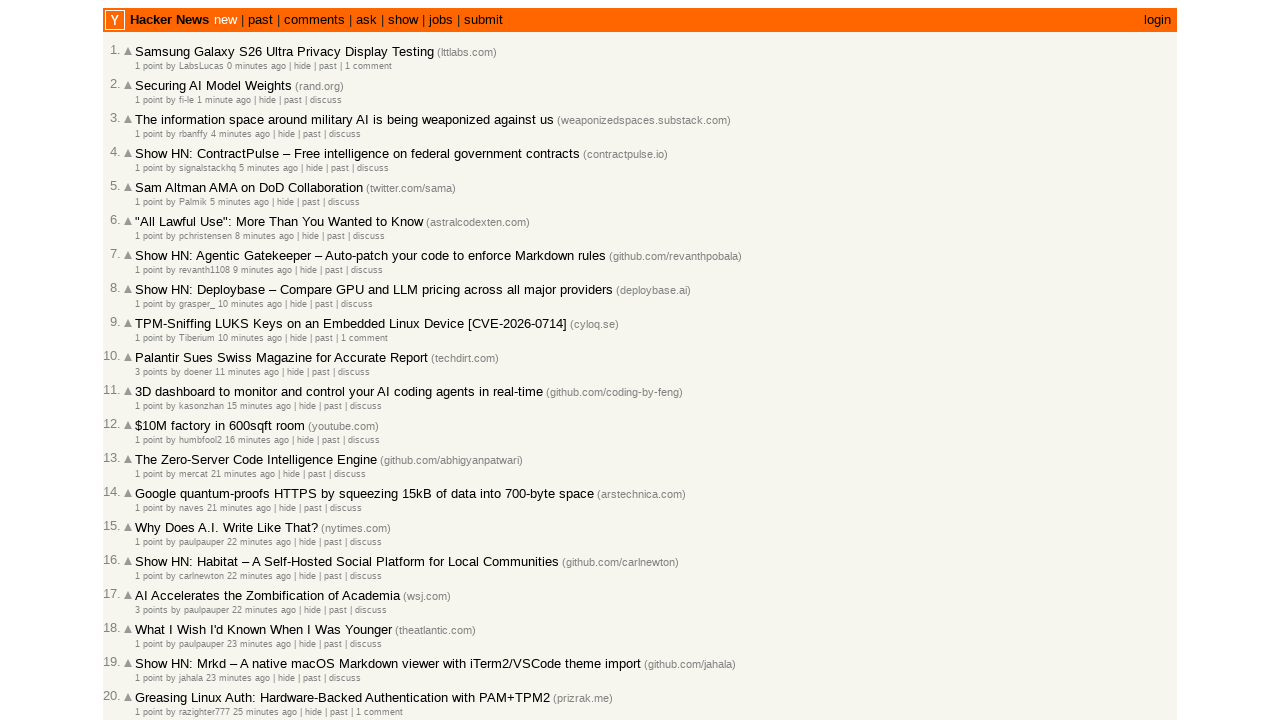

Extracted and stored date string: 2026-03-01T20:31:52 (total collected: 9)
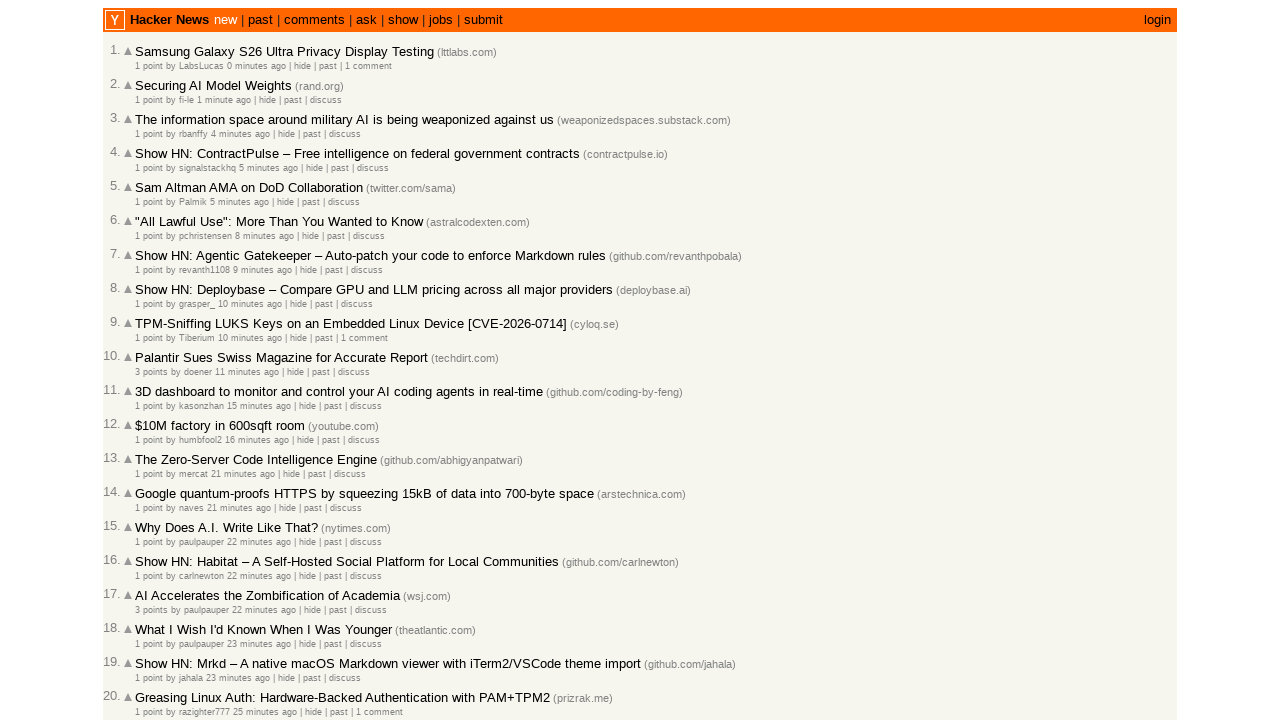

Retrieved datetime value from article 10: 2026-03-01T20:30:44 1772397044
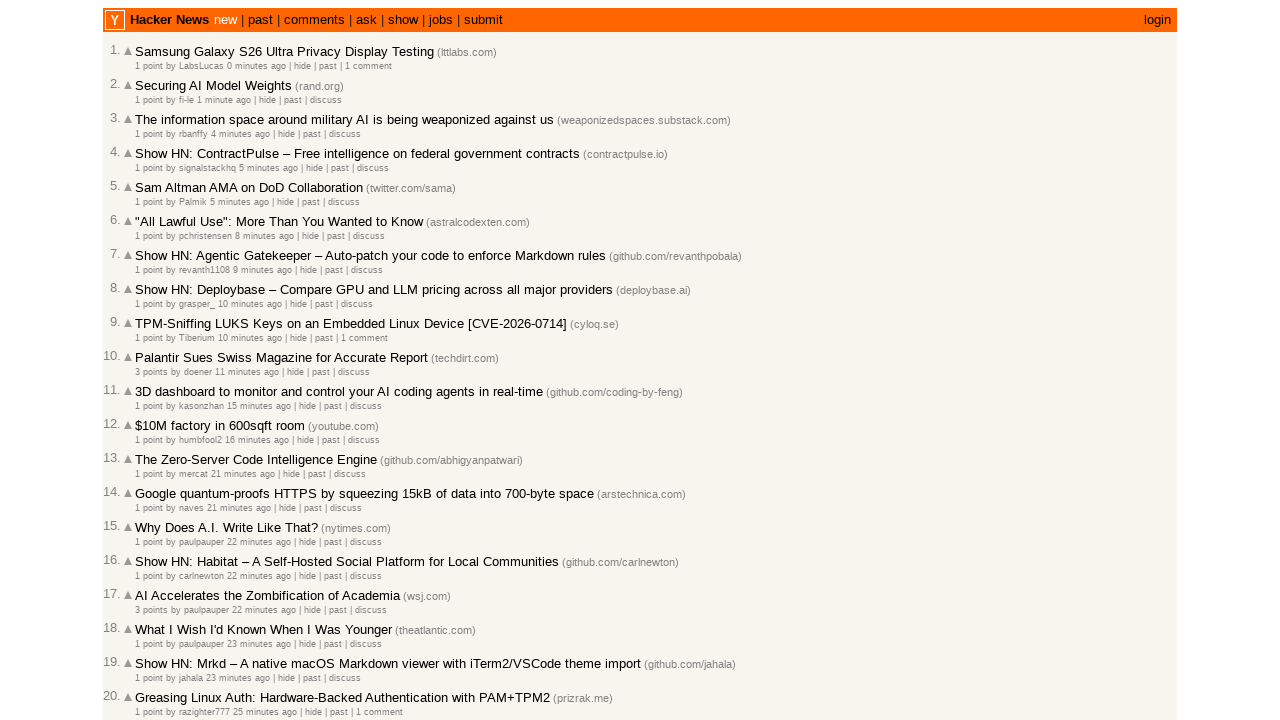

Extracted and stored date string: 2026-03-01T20:30:44 (total collected: 10)
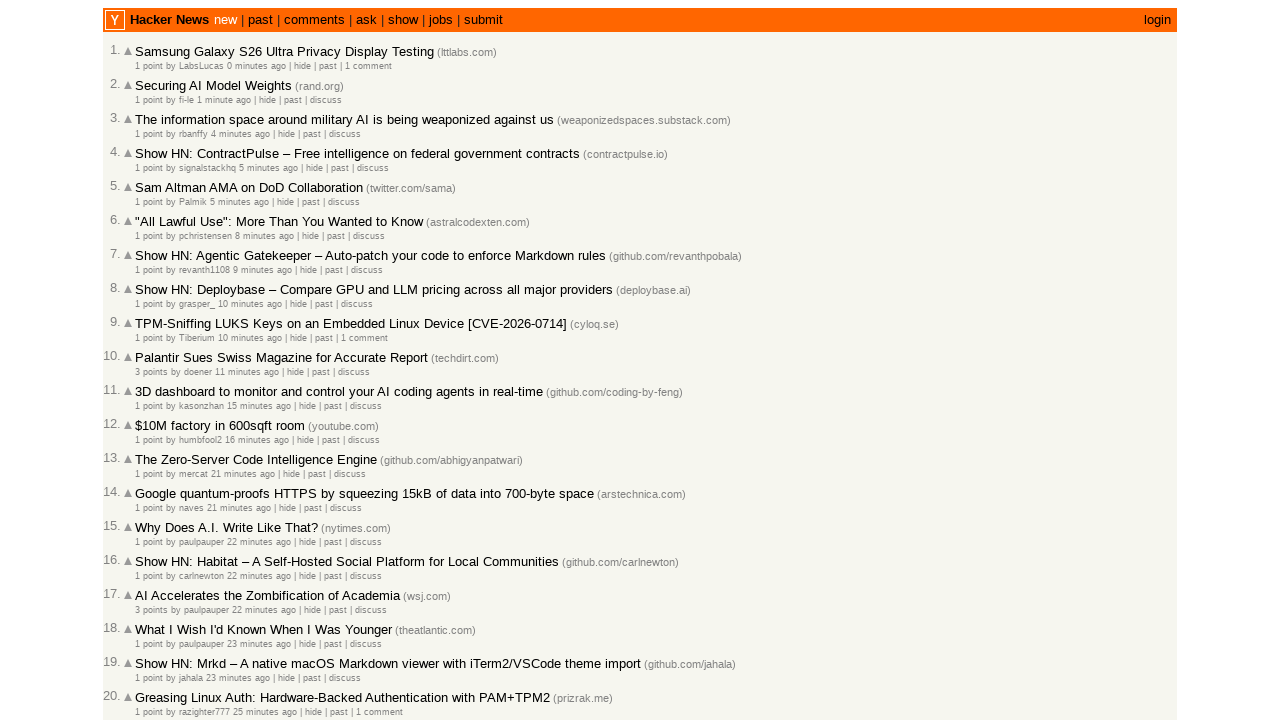

Retrieved datetime value from article 11: 2026-03-01T20:26:54 1772396814
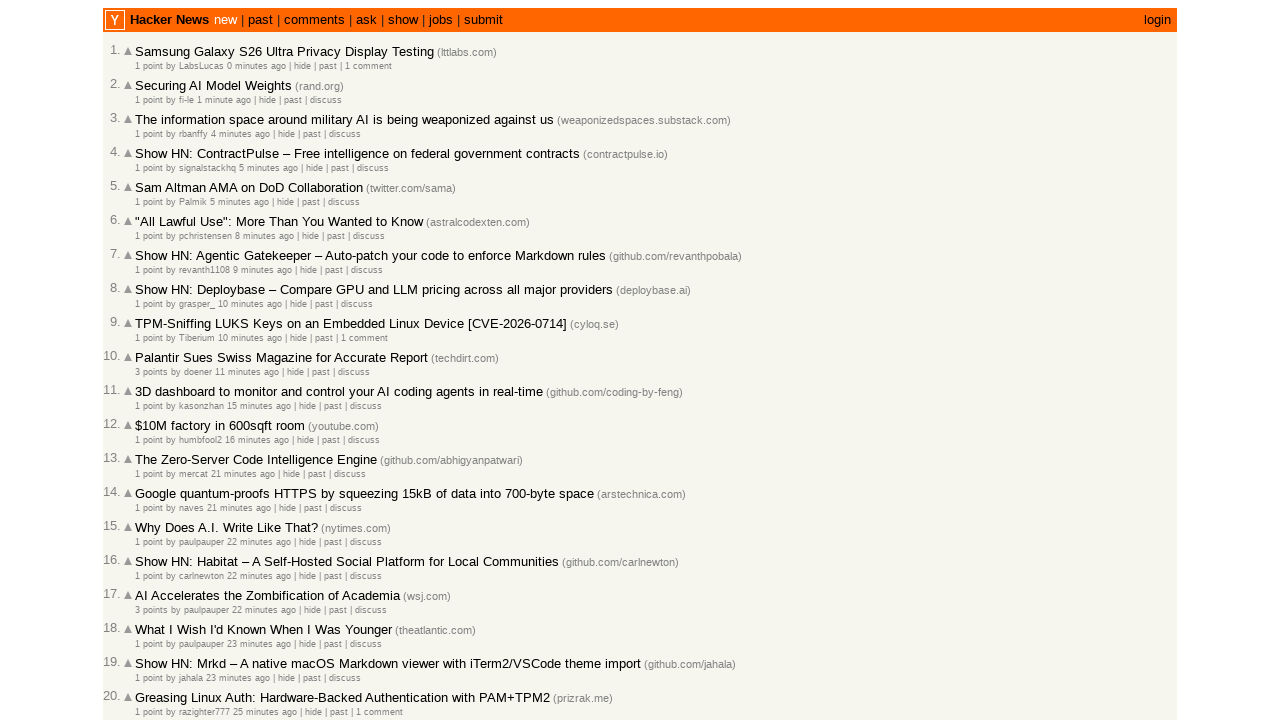

Extracted and stored date string: 2026-03-01T20:26:54 (total collected: 11)
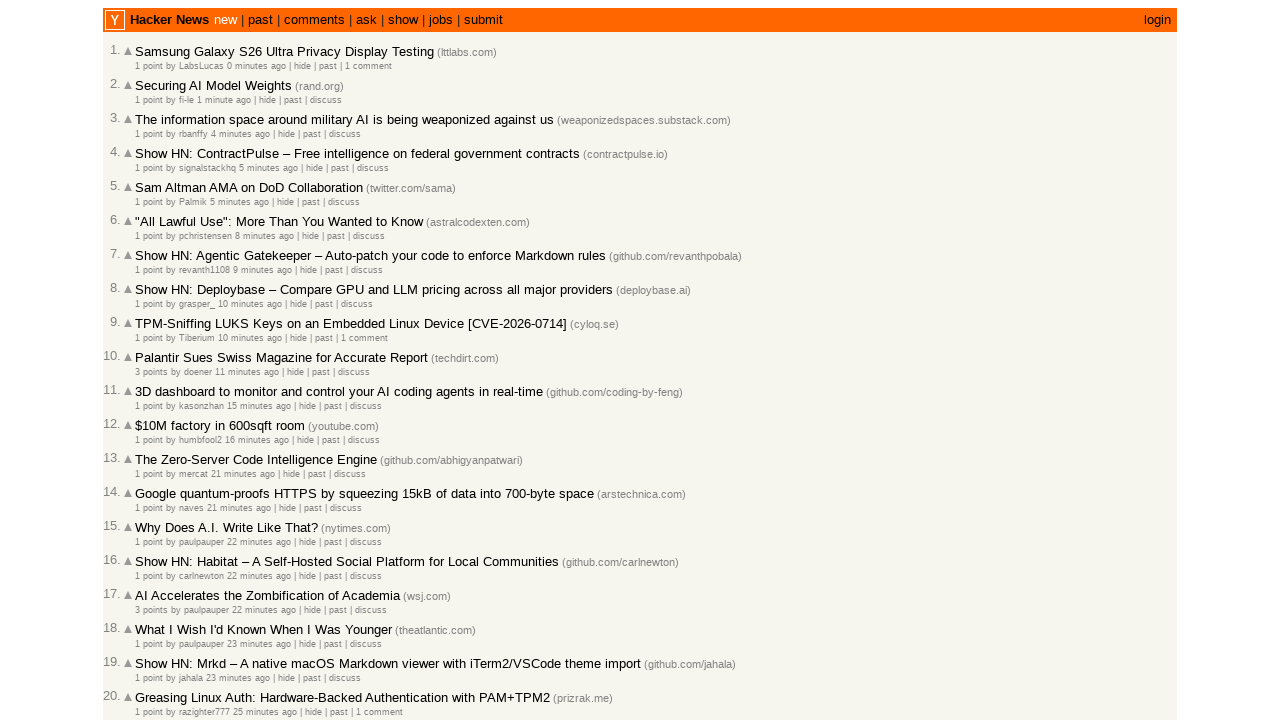

Retrieved datetime value from article 12: 2026-03-01T20:25:39 1772396739
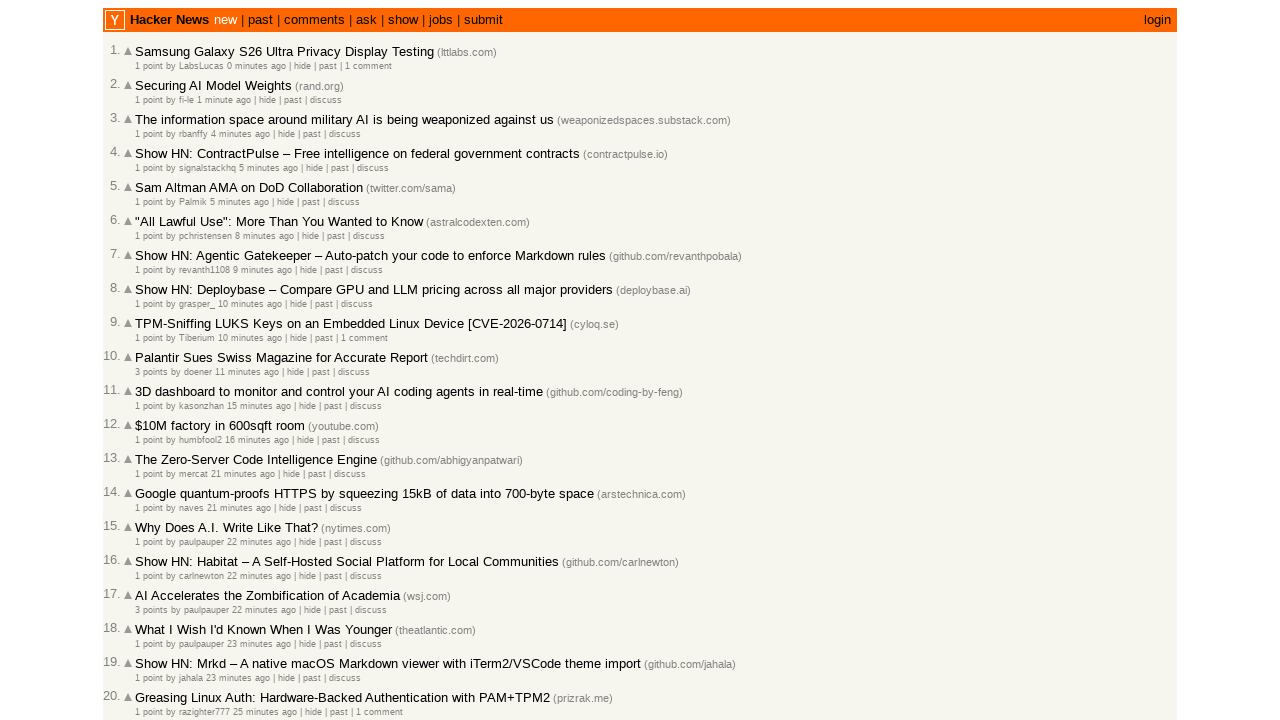

Extracted and stored date string: 2026-03-01T20:25:39 (total collected: 12)
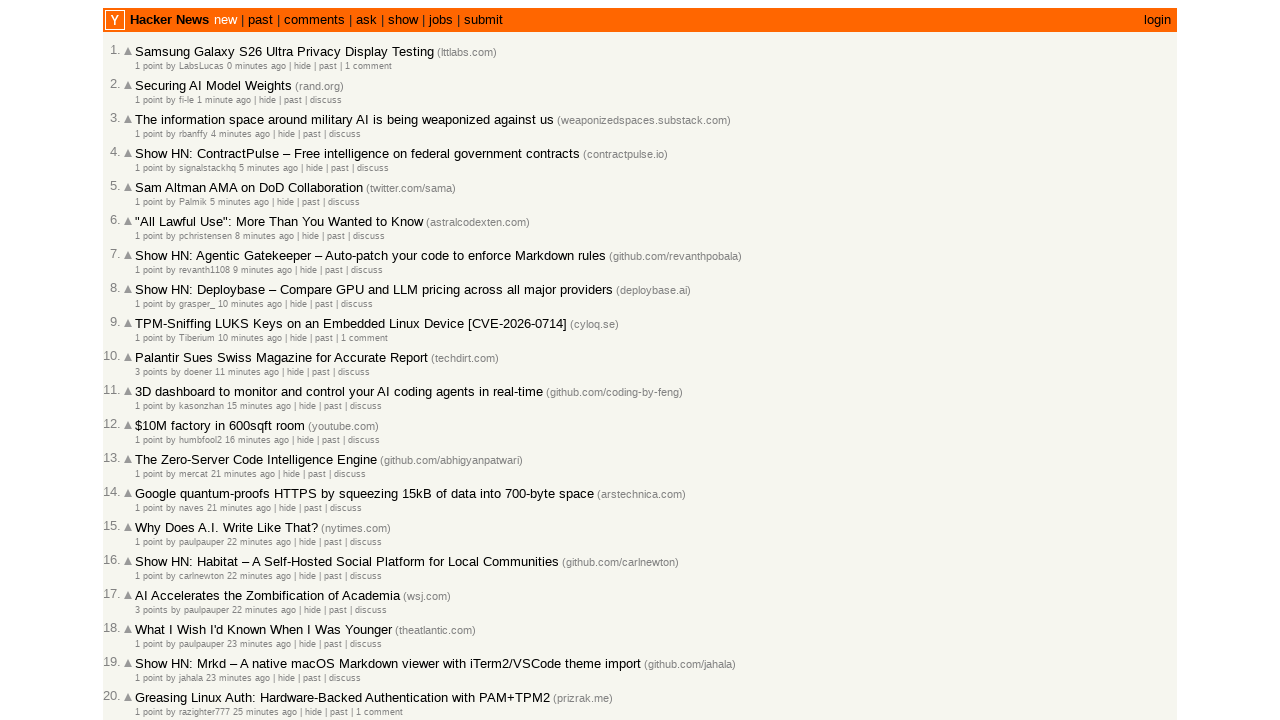

Retrieved datetime value from article 13: 2026-03-01T20:21:13 1772396473
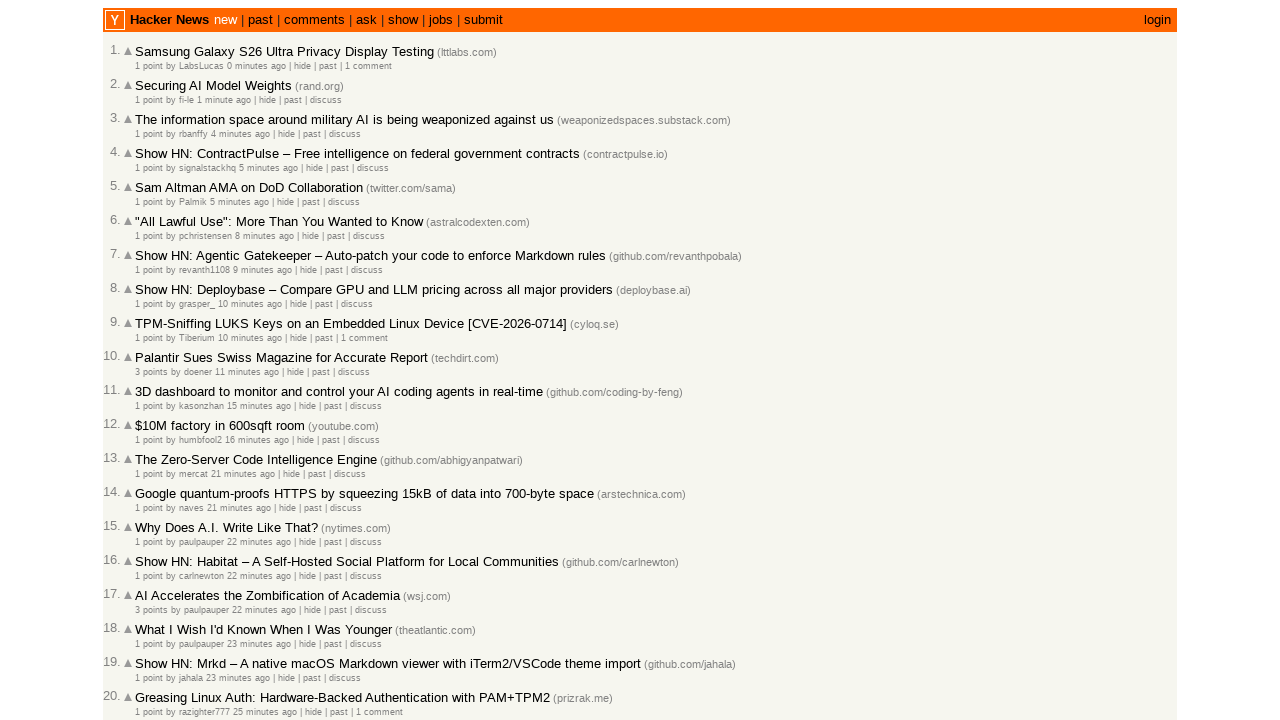

Extracted and stored date string: 2026-03-01T20:21:13 (total collected: 13)
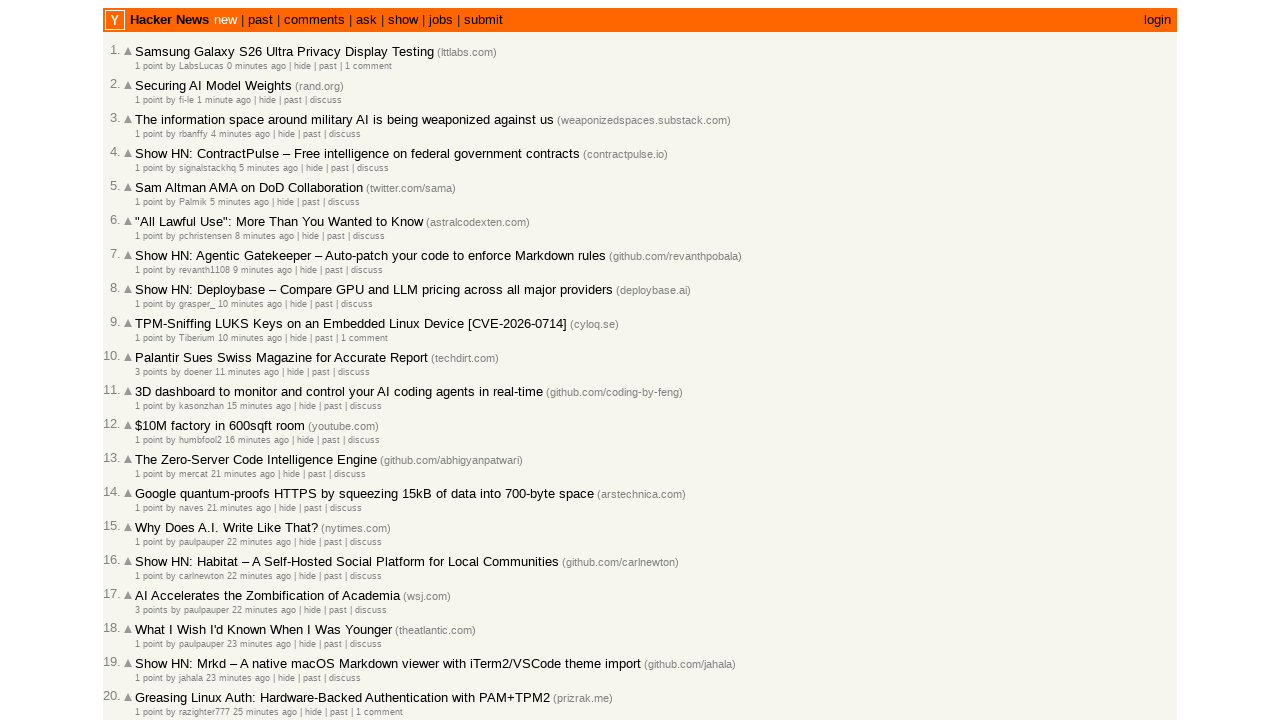

Retrieved datetime value from article 14: 2026-03-01T20:20:41 1772396441
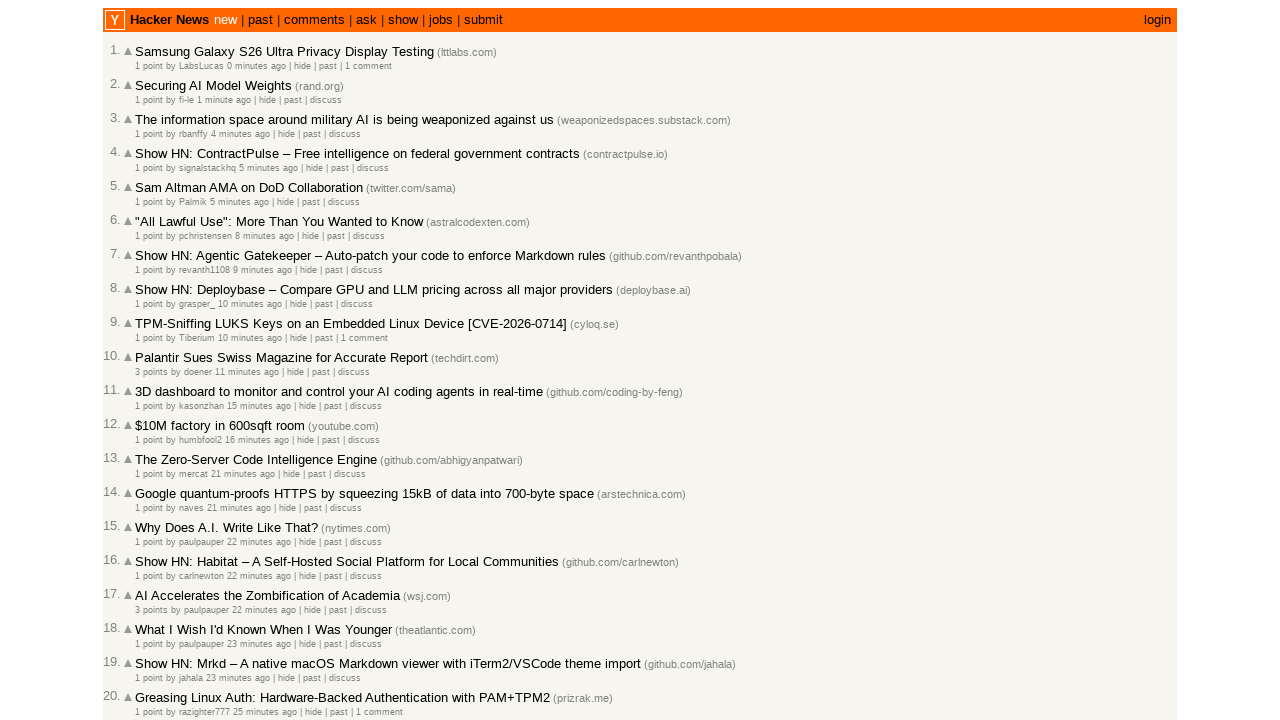

Extracted and stored date string: 2026-03-01T20:20:41 (total collected: 14)
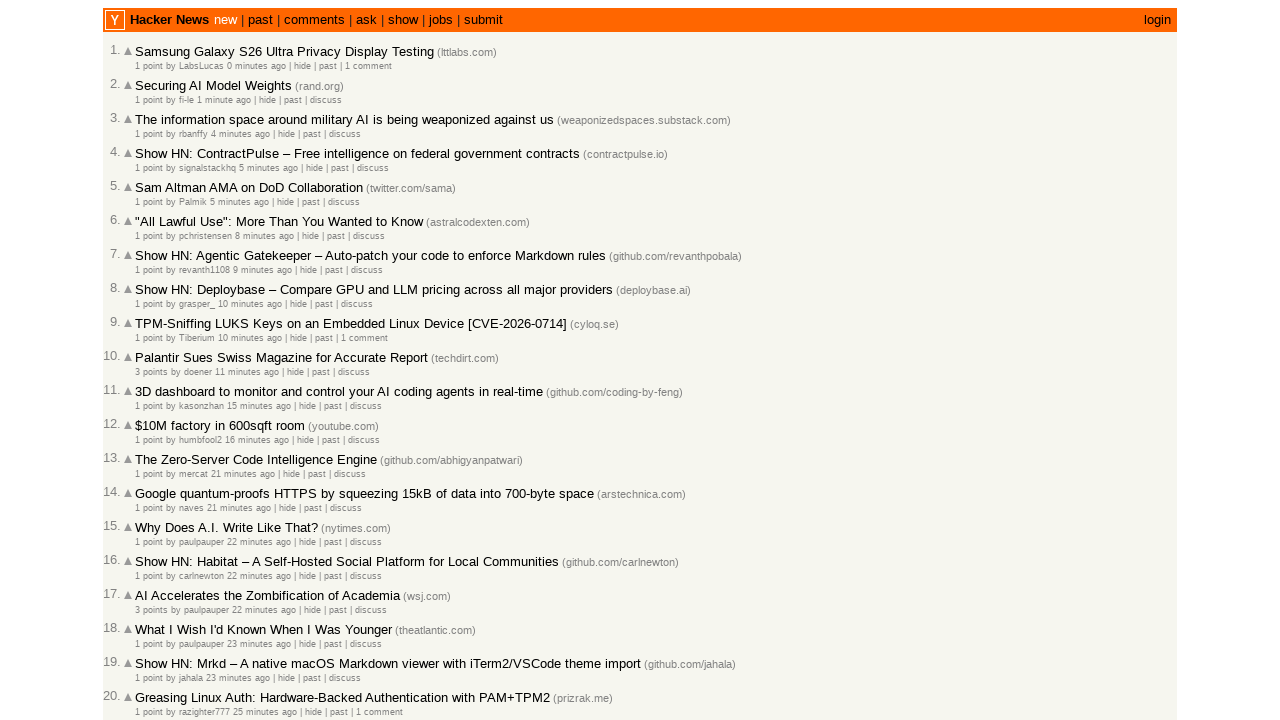

Retrieved datetime value from article 15: 2026-03-01T20:20:34 1772396434
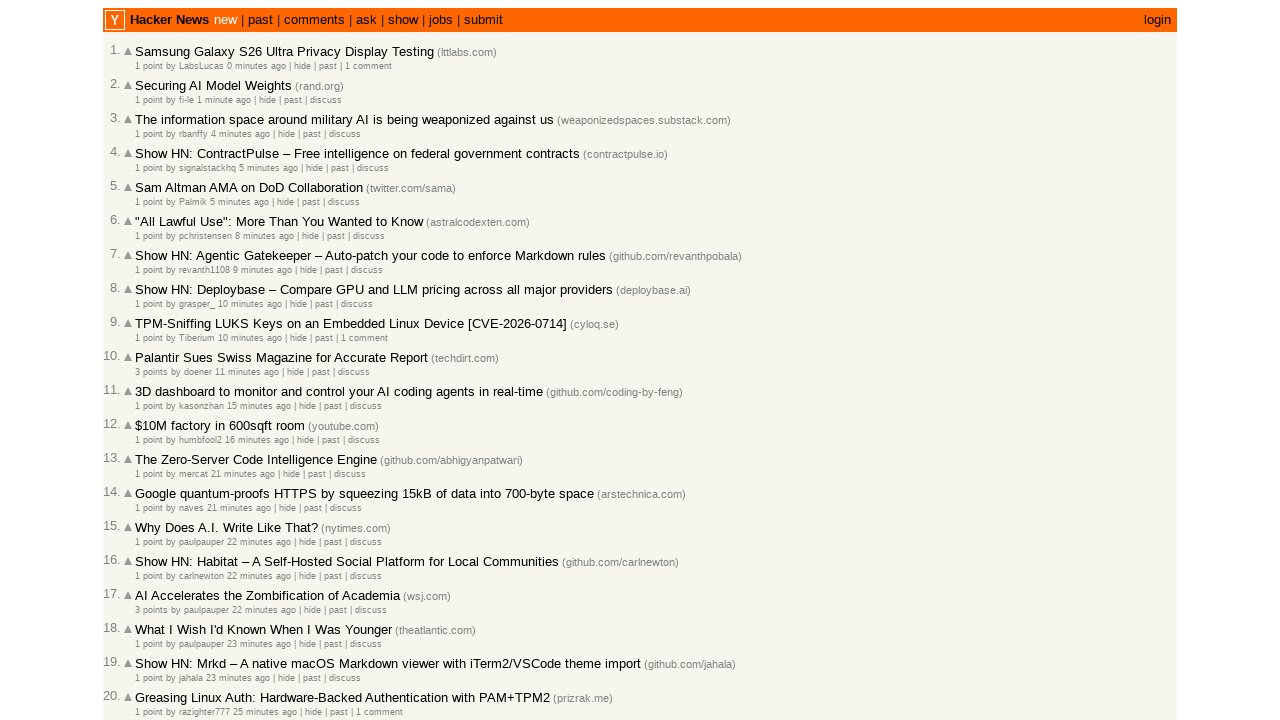

Extracted and stored date string: 2026-03-01T20:20:34 (total collected: 15)
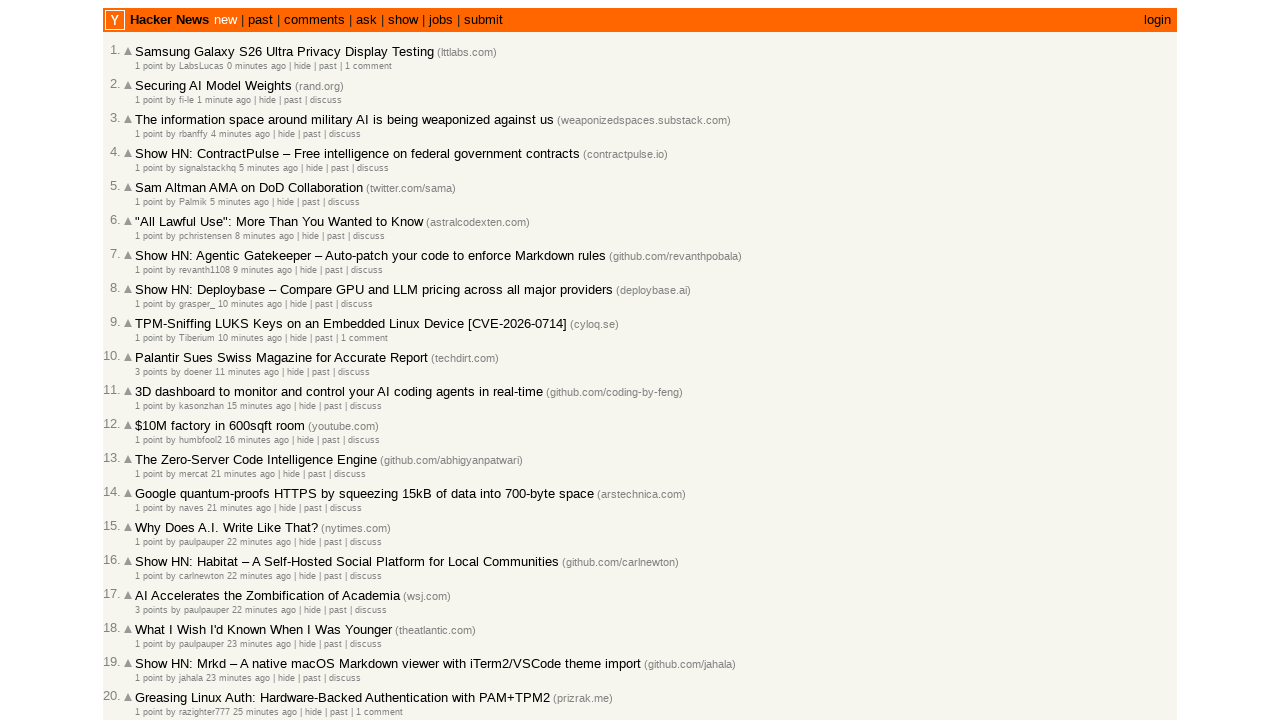

Retrieved datetime value from article 16: 2026-03-01T20:20:15 1772396415
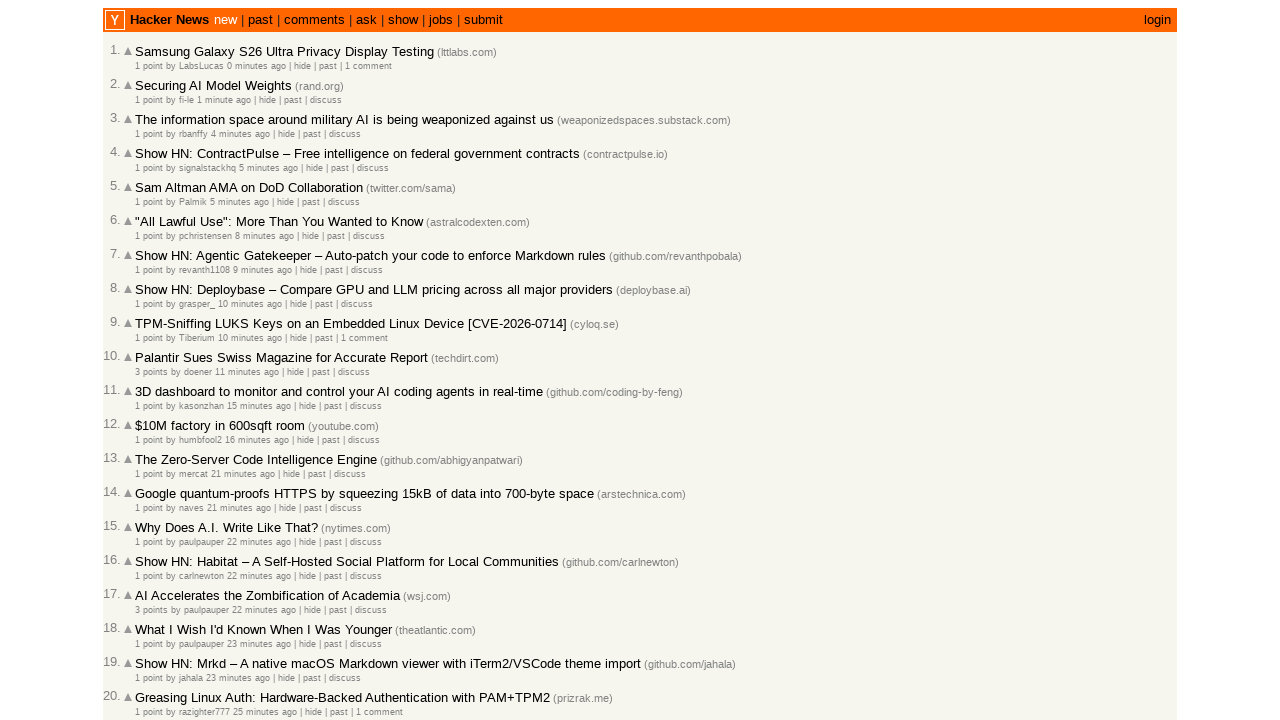

Extracted and stored date string: 2026-03-01T20:20:15 (total collected: 16)
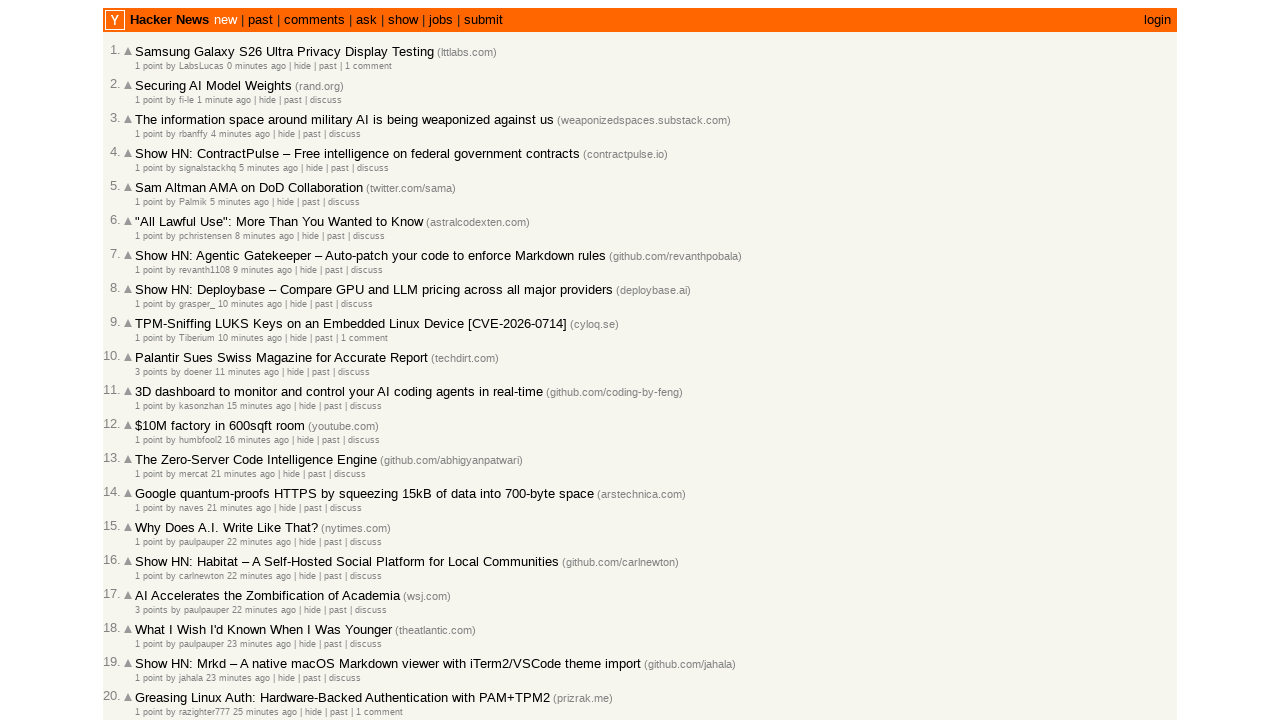

Retrieved datetime value from article 17: 2026-03-01T20:20:08 1772396408
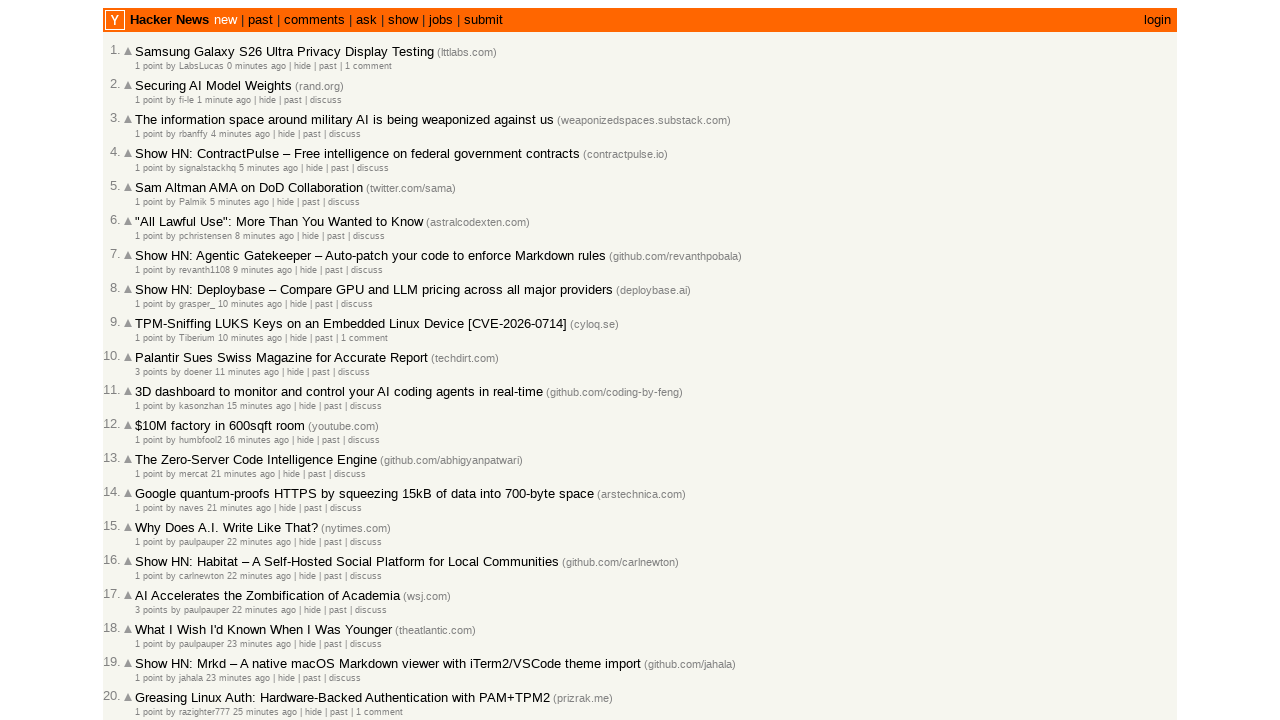

Extracted and stored date string: 2026-03-01T20:20:08 (total collected: 17)
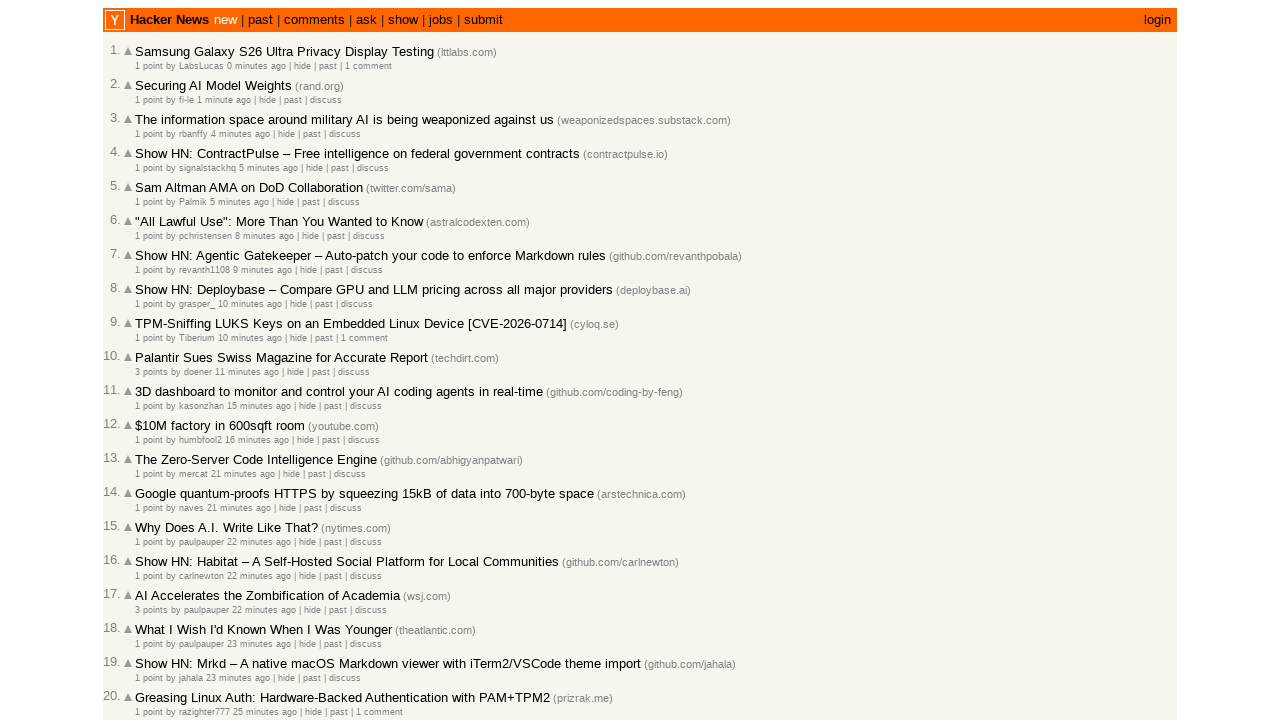

Retrieved datetime value from article 18: 2026-03-01T20:18:55 1772396335
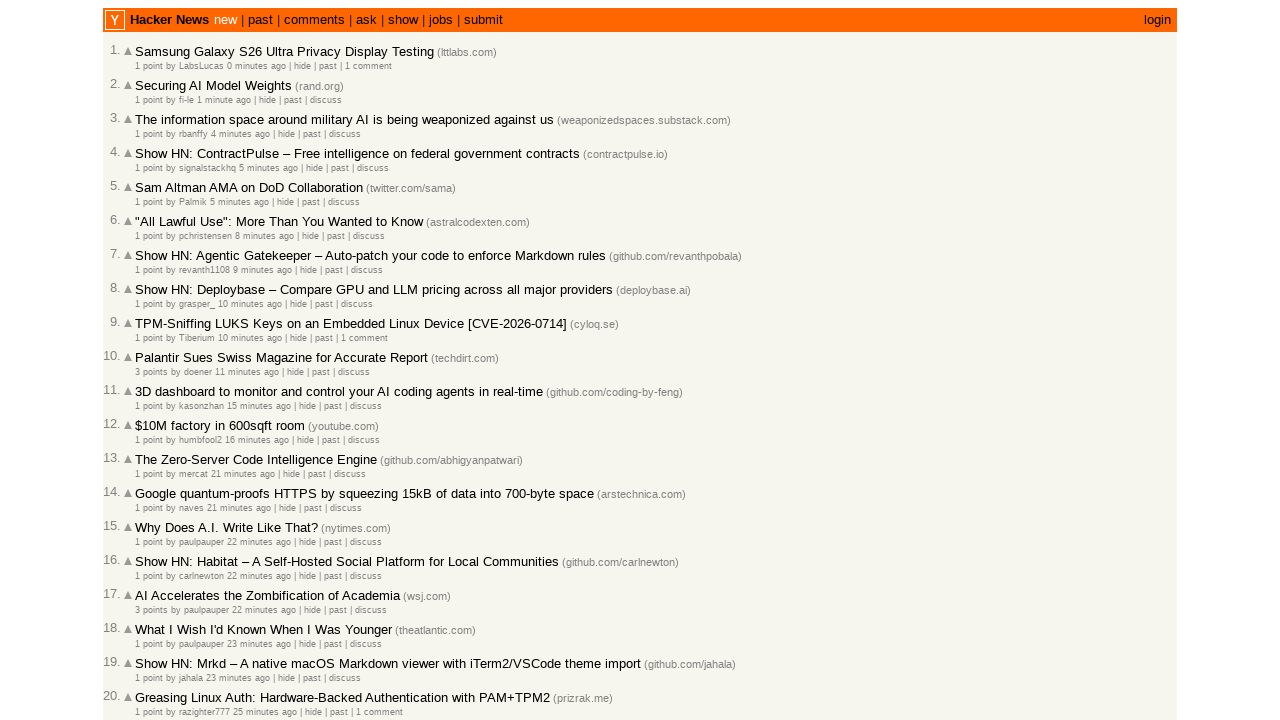

Extracted and stored date string: 2026-03-01T20:18:55 (total collected: 18)
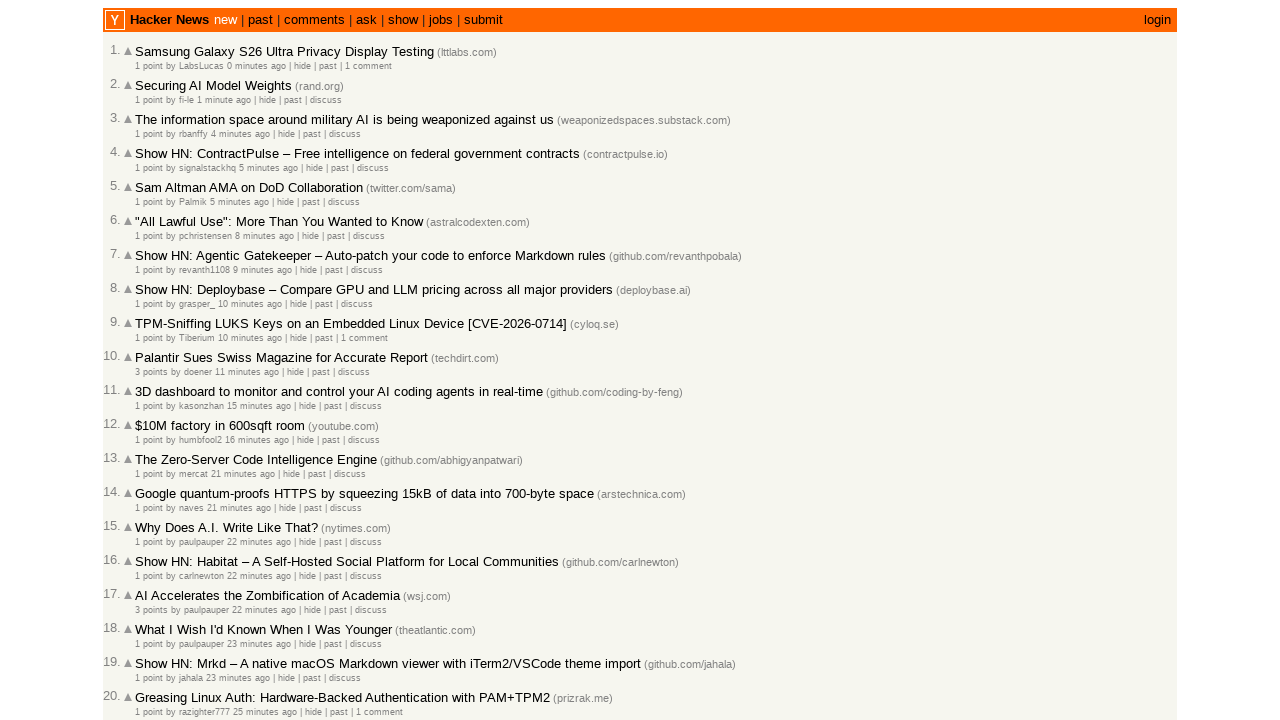

Retrieved datetime value from article 19: 2026-03-01T20:18:53 1772396333
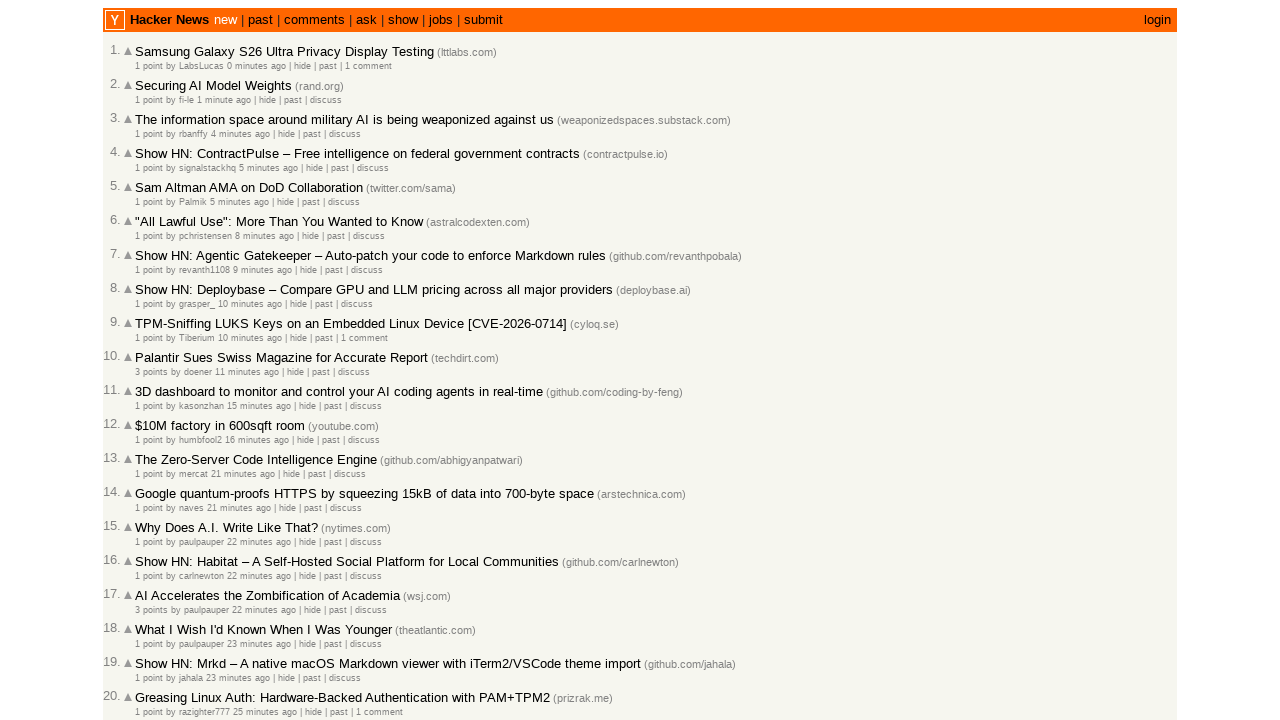

Extracted and stored date string: 2026-03-01T20:18:53 (total collected: 19)
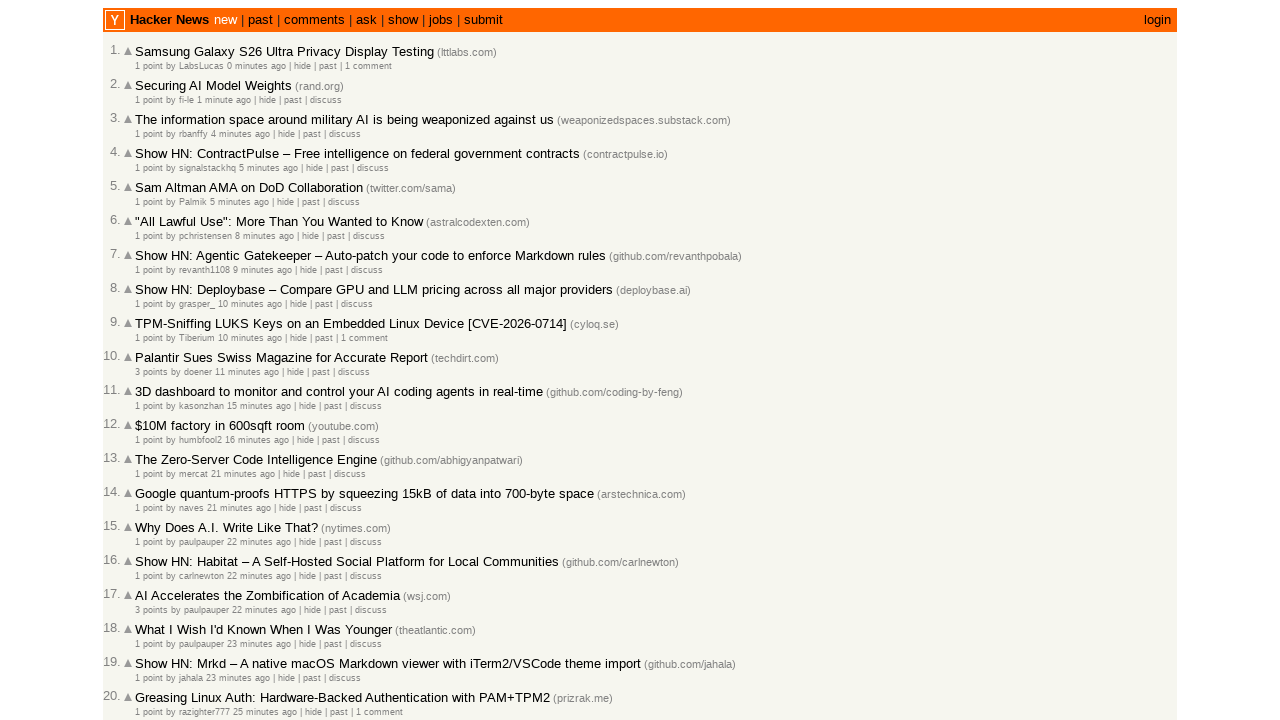

Retrieved datetime value from article 20: 2026-03-01T20:17:12 1772396232
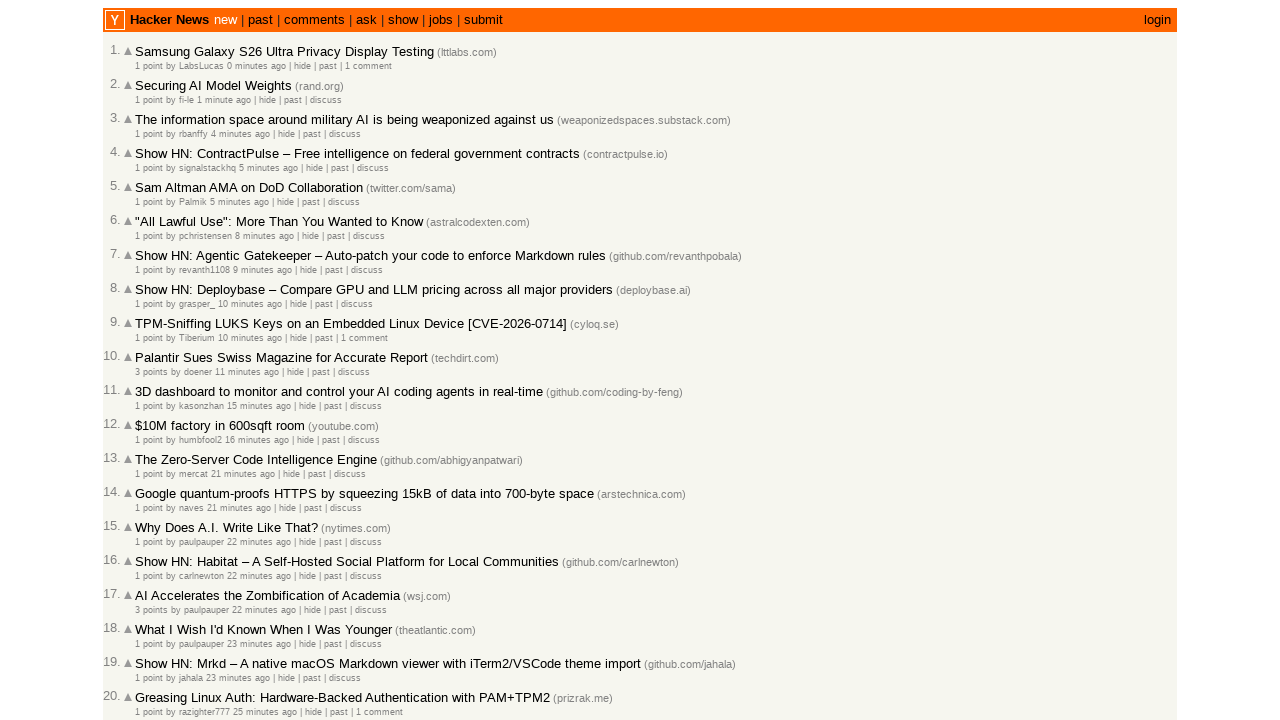

Extracted and stored date string: 2026-03-01T20:17:12 (total collected: 20)
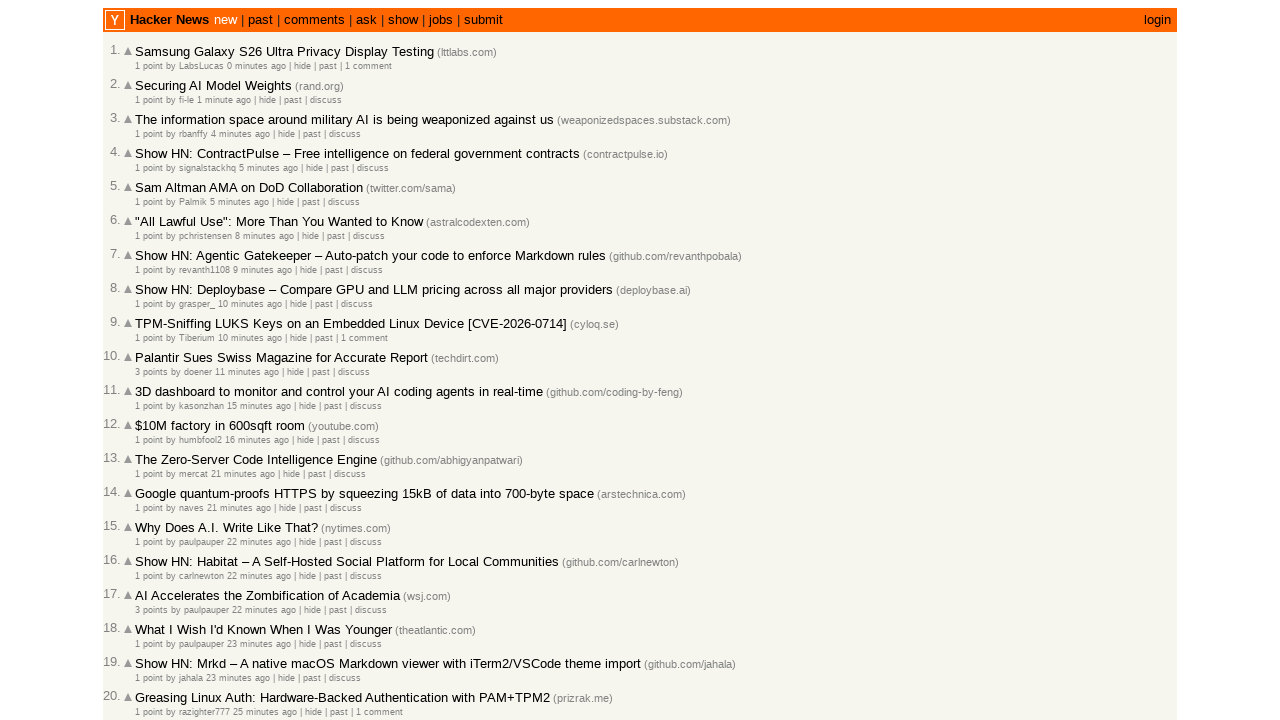

Retrieved datetime value from article 21: 2026-03-01T20:16:38 1772396198
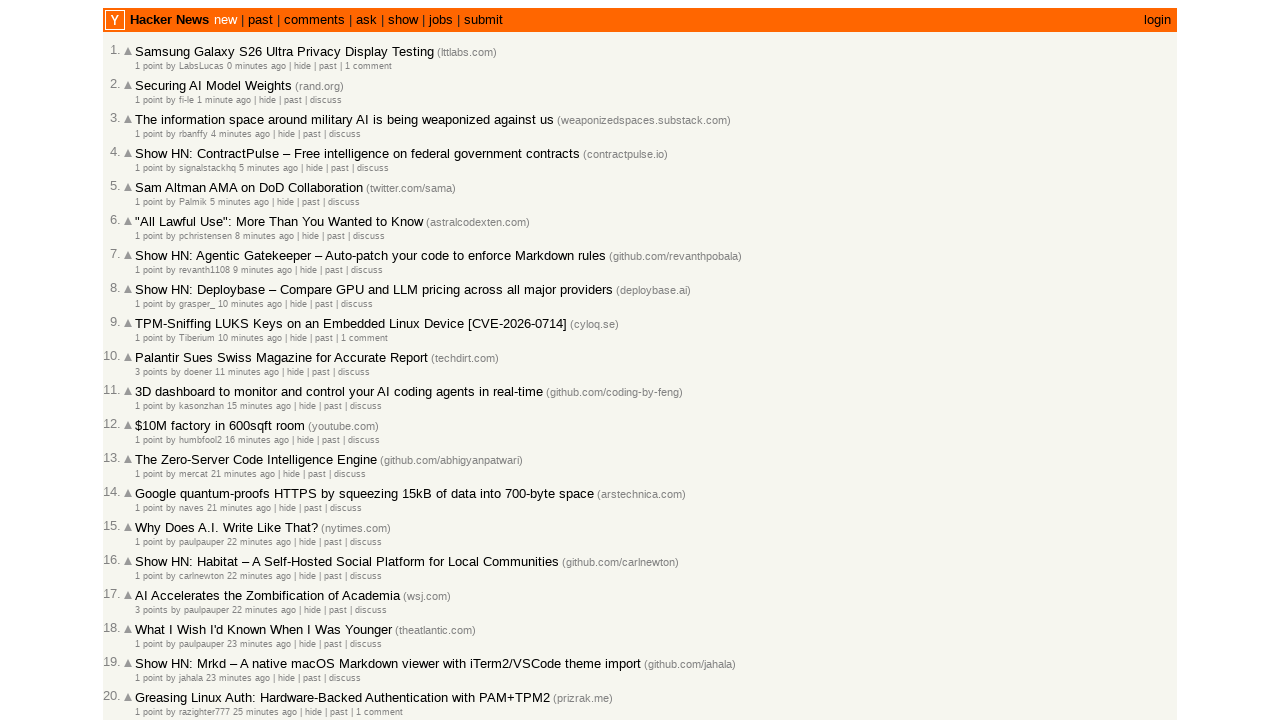

Extracted and stored date string: 2026-03-01T20:16:38 (total collected: 21)
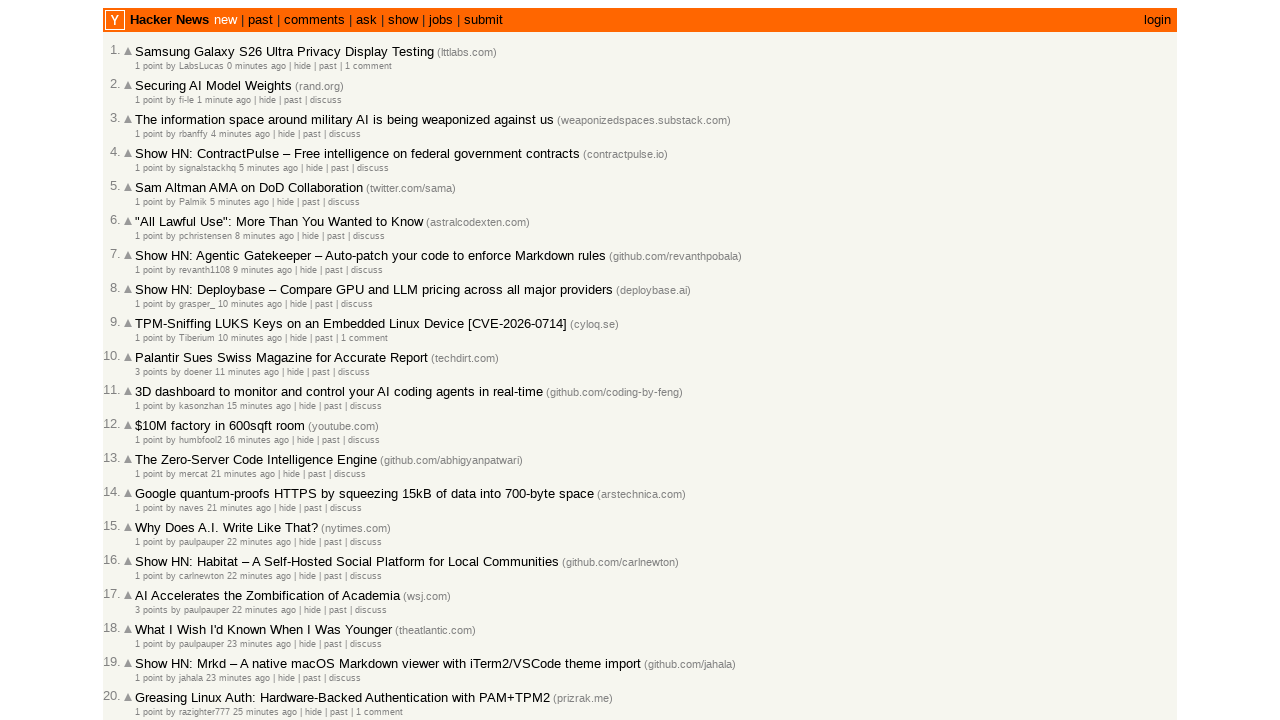

Retrieved datetime value from article 22: 2026-03-01T20:15:41 1772396141
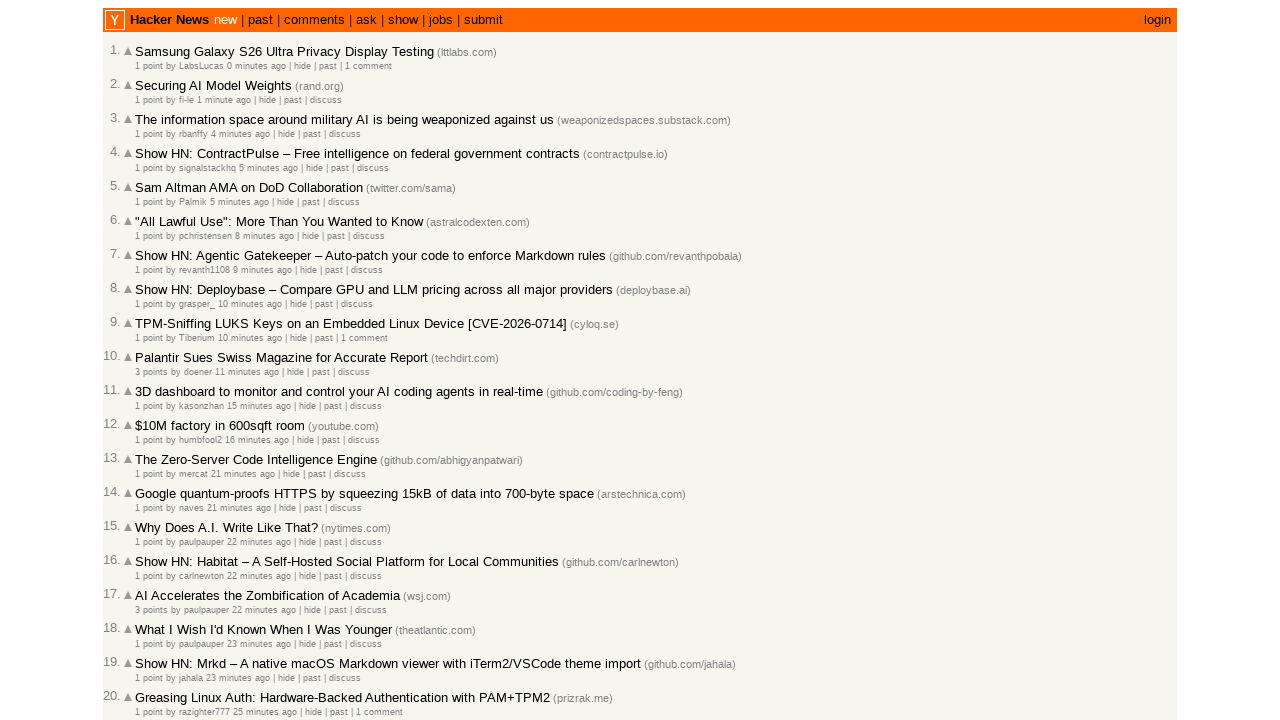

Extracted and stored date string: 2026-03-01T20:15:41 (total collected: 22)
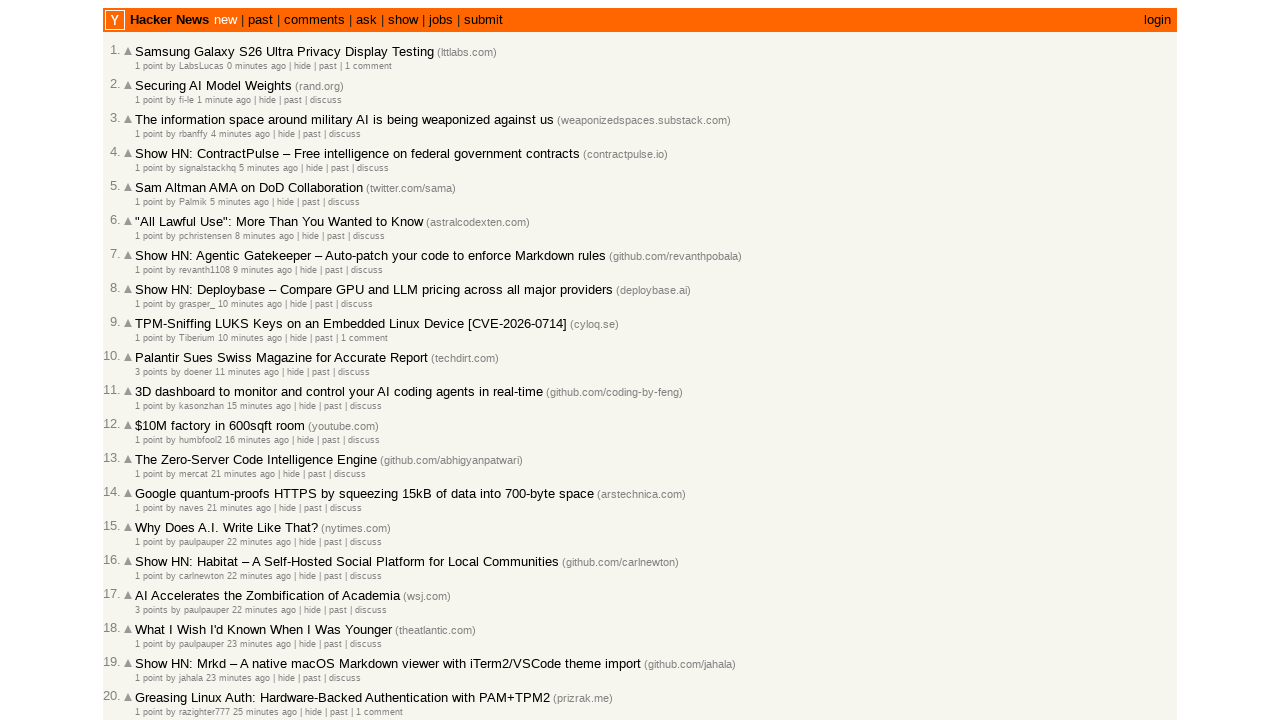

Retrieved datetime value from article 23: 2026-03-01T20:15:38 1772396138
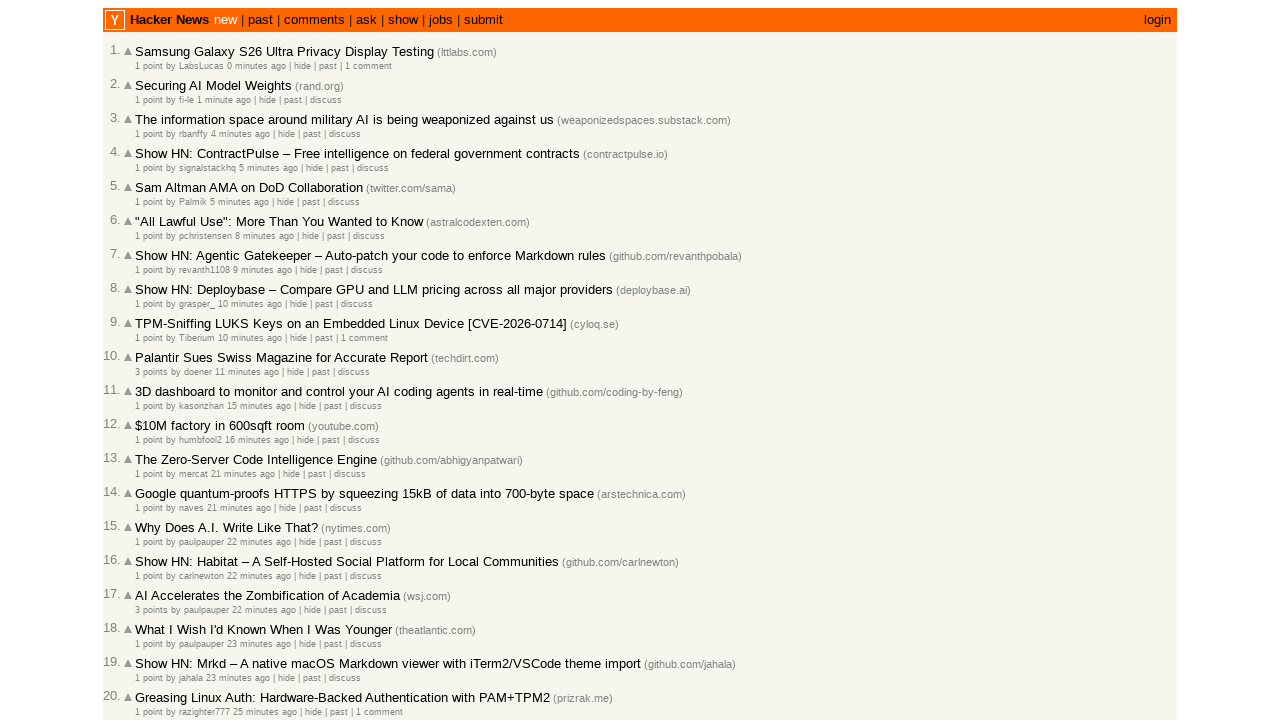

Extracted and stored date string: 2026-03-01T20:15:38 (total collected: 23)
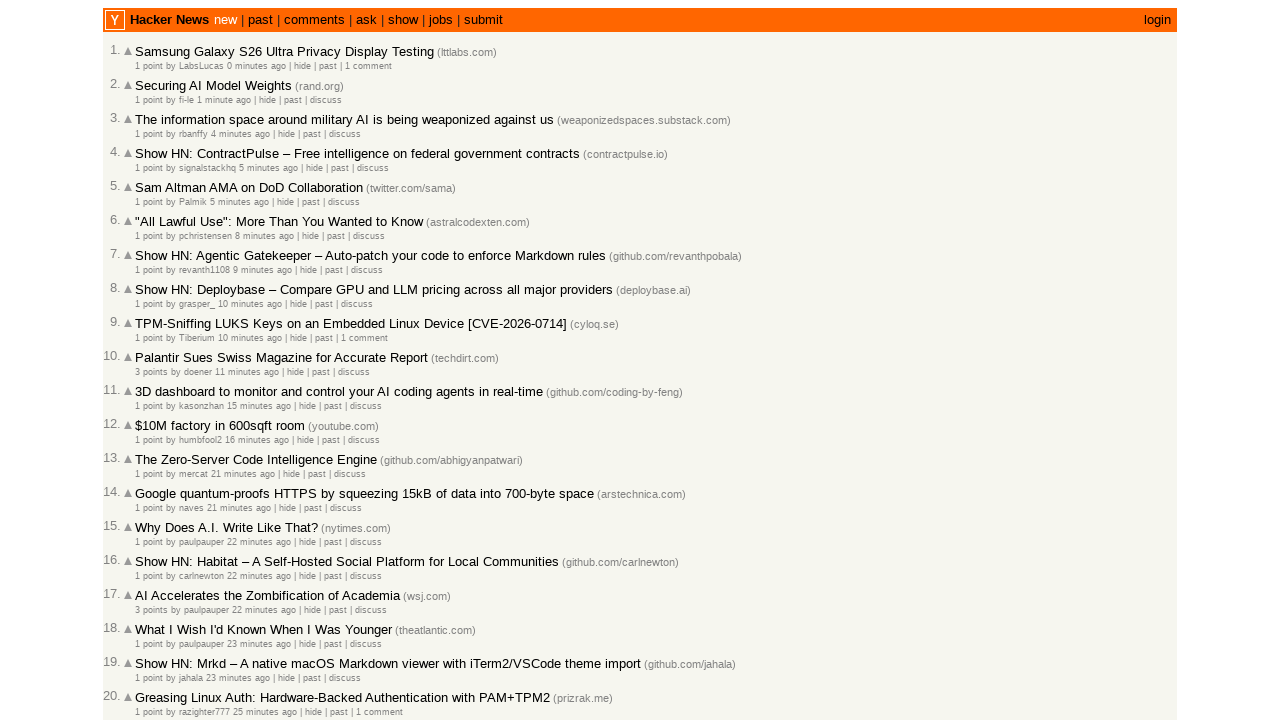

Retrieved datetime value from article 24: 2026-03-01T20:15:19 1772396119
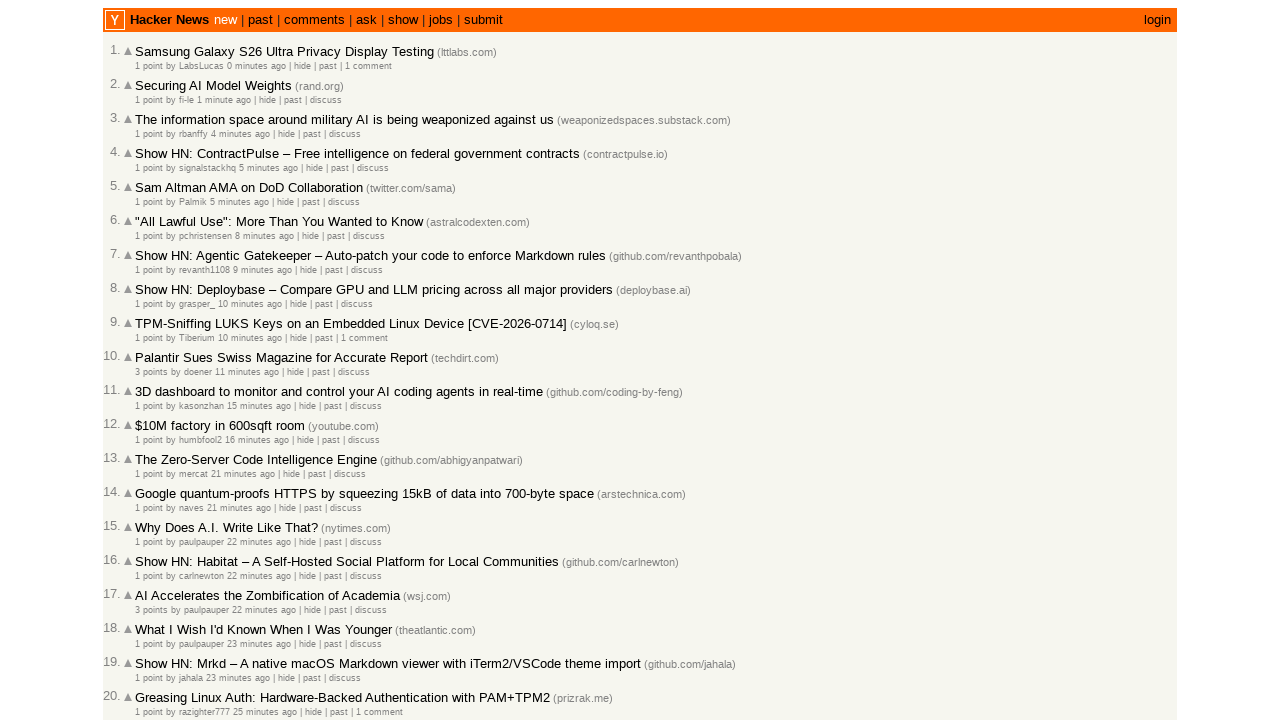

Extracted and stored date string: 2026-03-01T20:15:19 (total collected: 24)
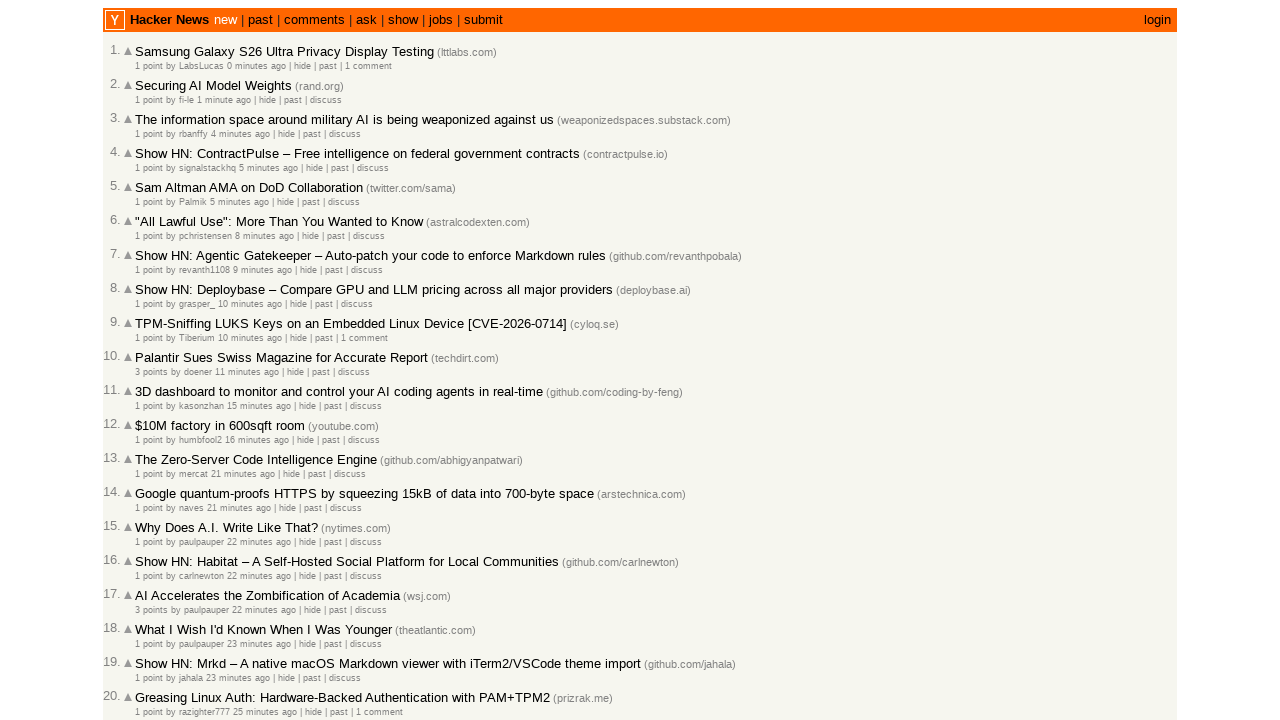

Retrieved datetime value from article 25: 2026-03-01T20:13:57 1772396037
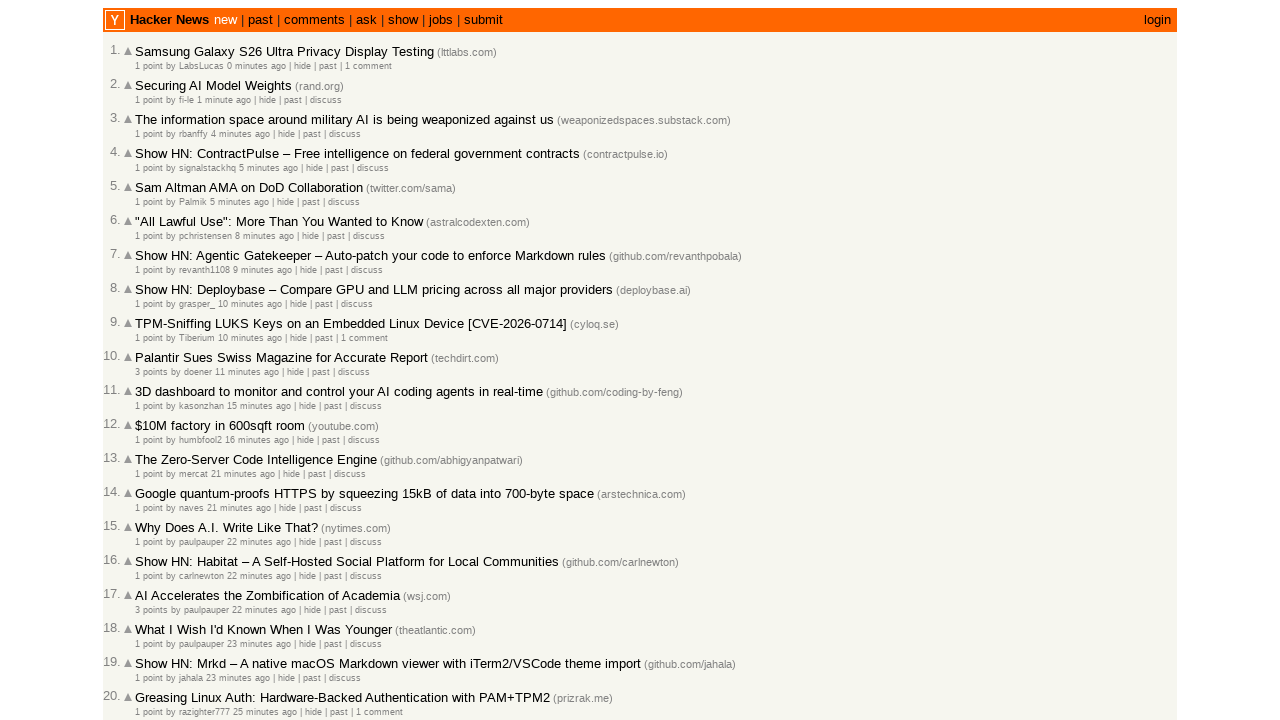

Extracted and stored date string: 2026-03-01T20:13:57 (total collected: 25)
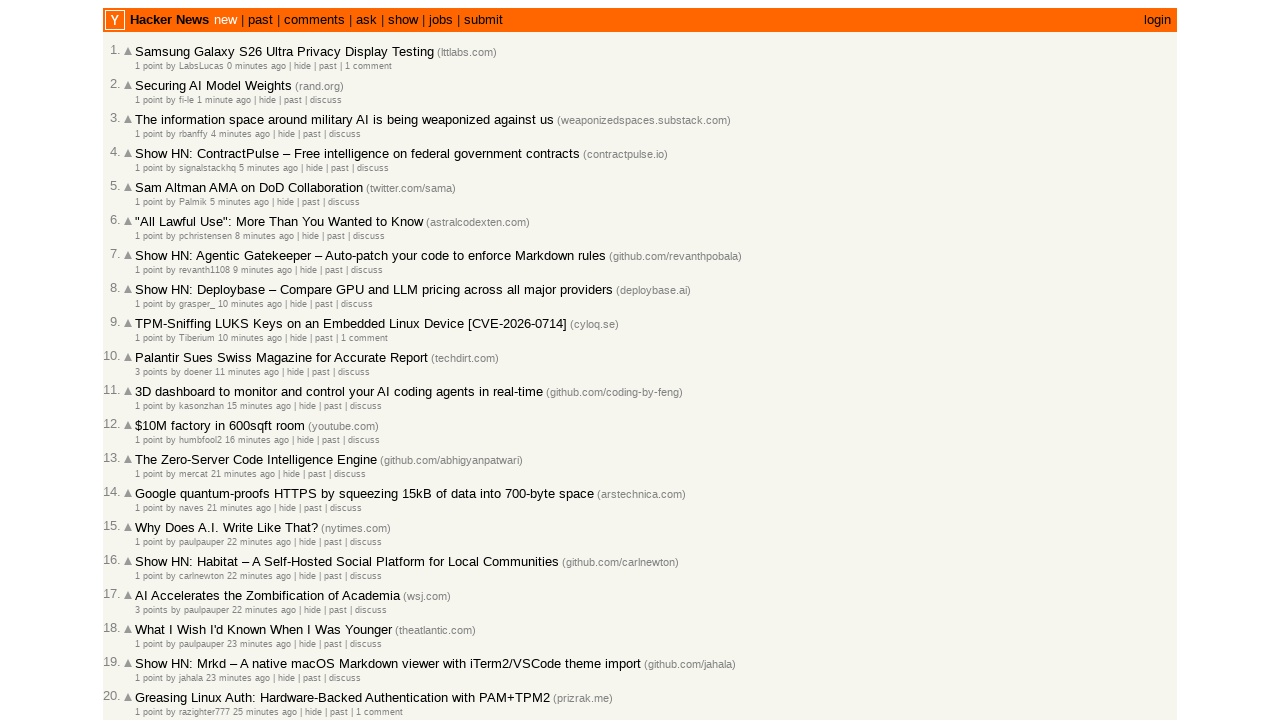

Retrieved datetime value from article 26: 2026-03-01T20:13:38 1772396018
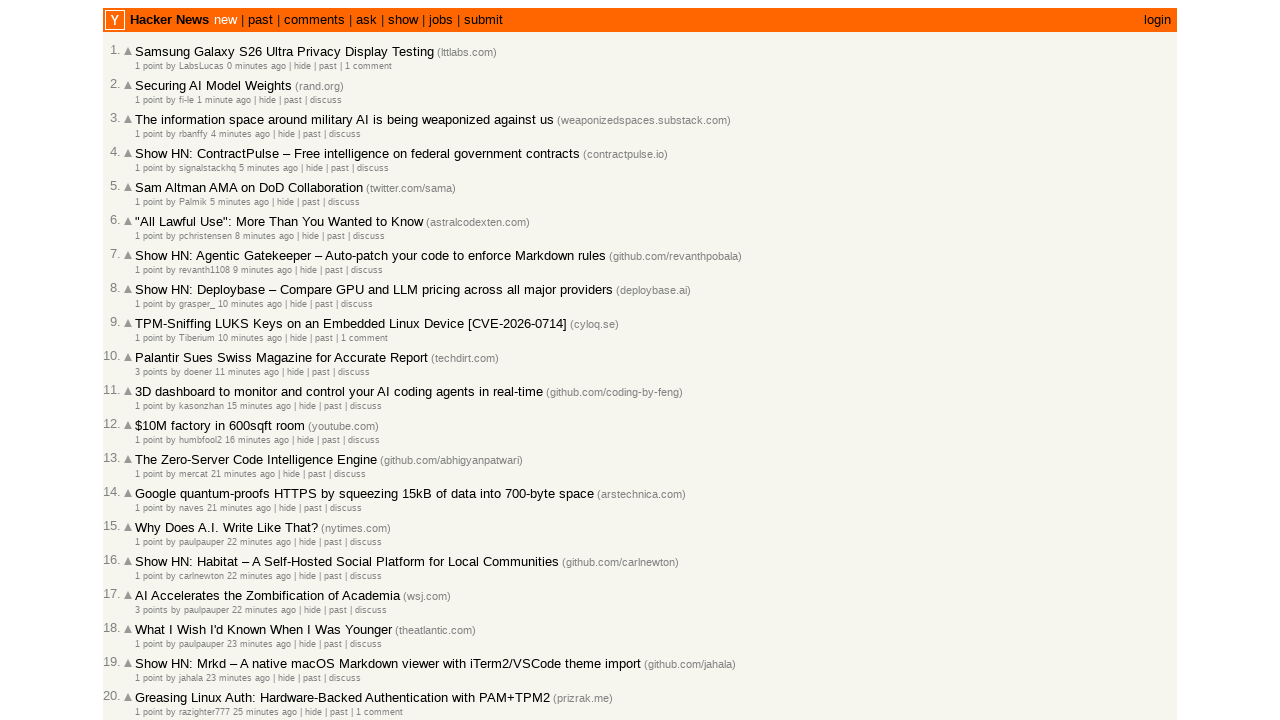

Extracted and stored date string: 2026-03-01T20:13:38 (total collected: 26)
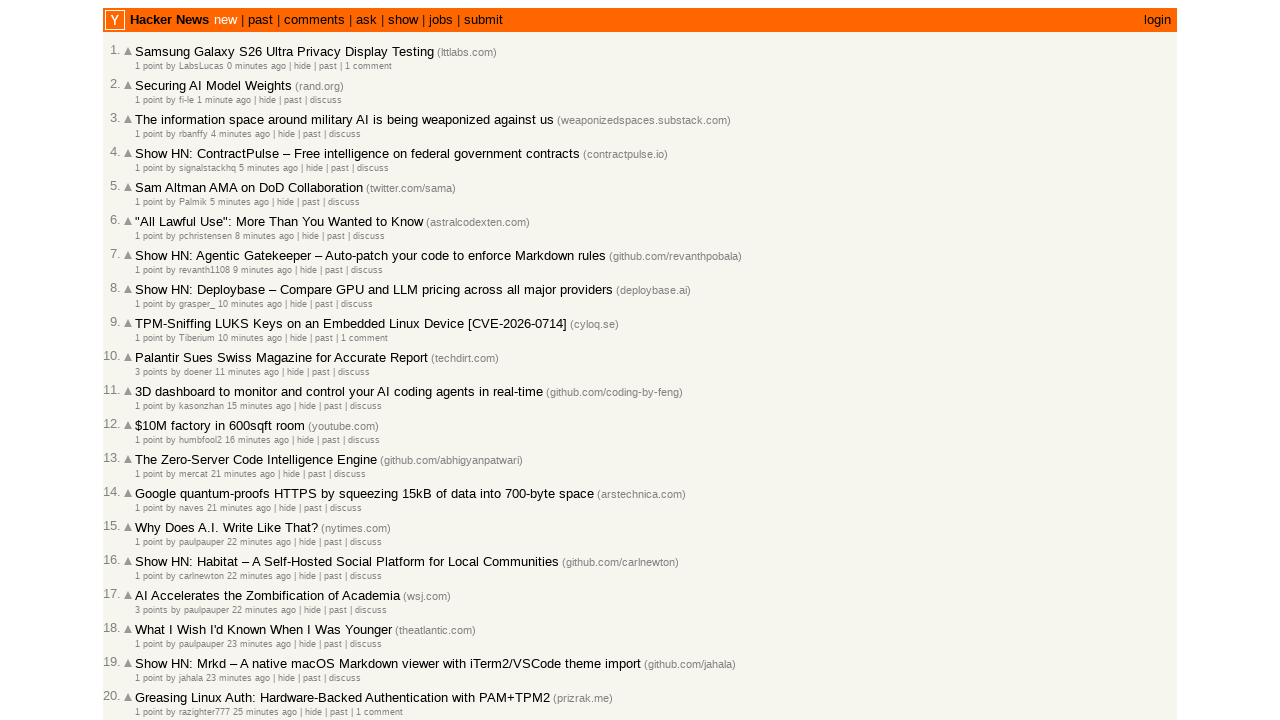

Retrieved datetime value from article 27: 2026-03-01T20:09:30 1772395770
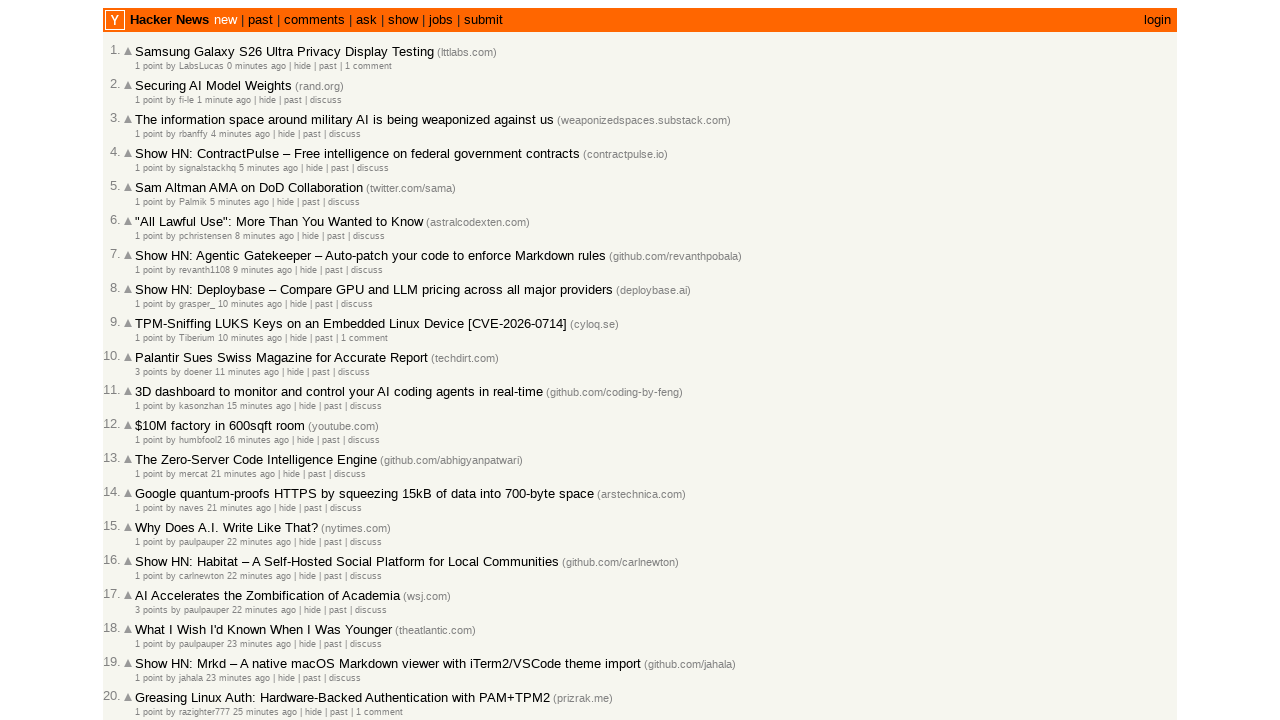

Extracted and stored date string: 2026-03-01T20:09:30 (total collected: 27)
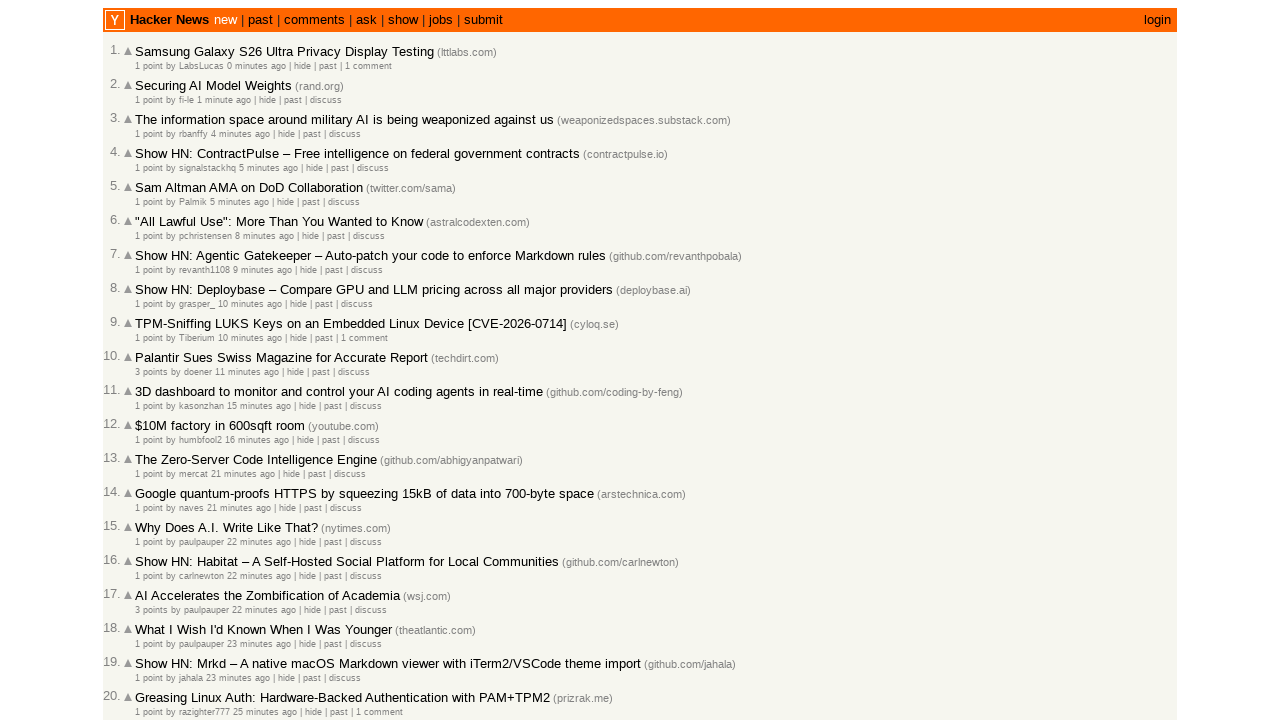

Retrieved datetime value from article 28: 2026-03-01T20:07:18 1772395638
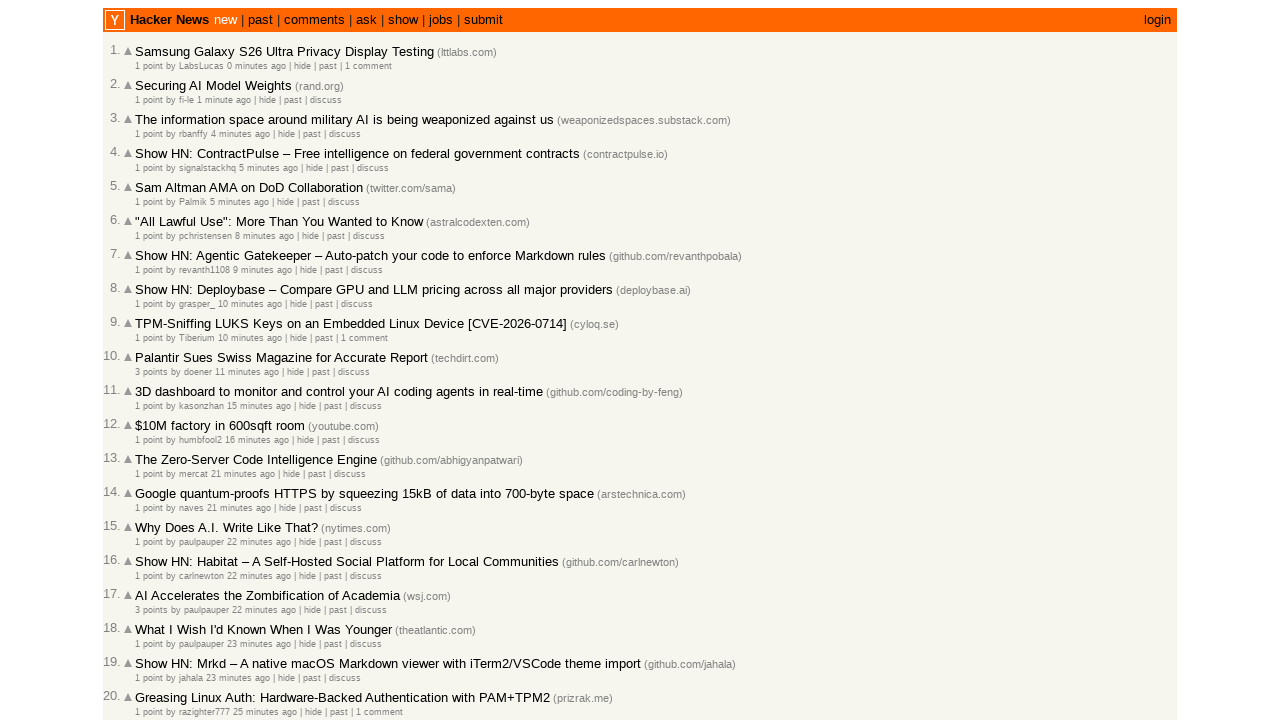

Extracted and stored date string: 2026-03-01T20:07:18 (total collected: 28)
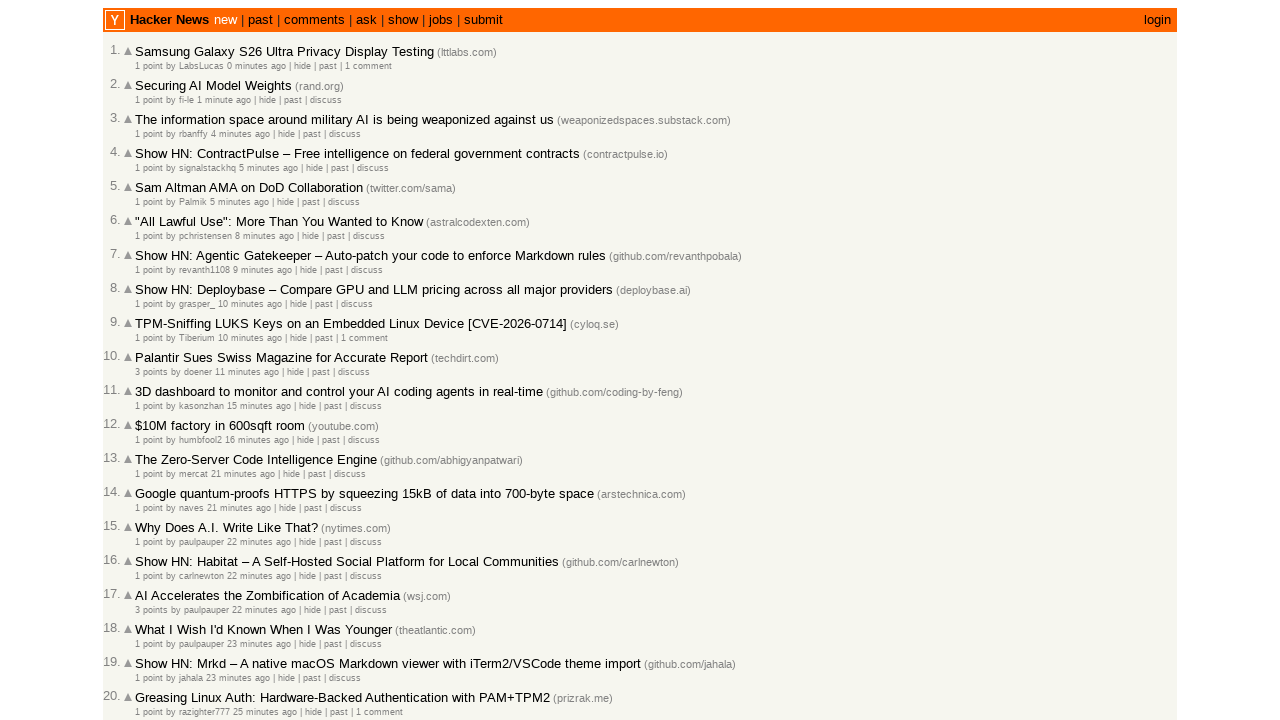

Retrieved datetime value from article 29: 2026-03-01T20:06:08 1772395568
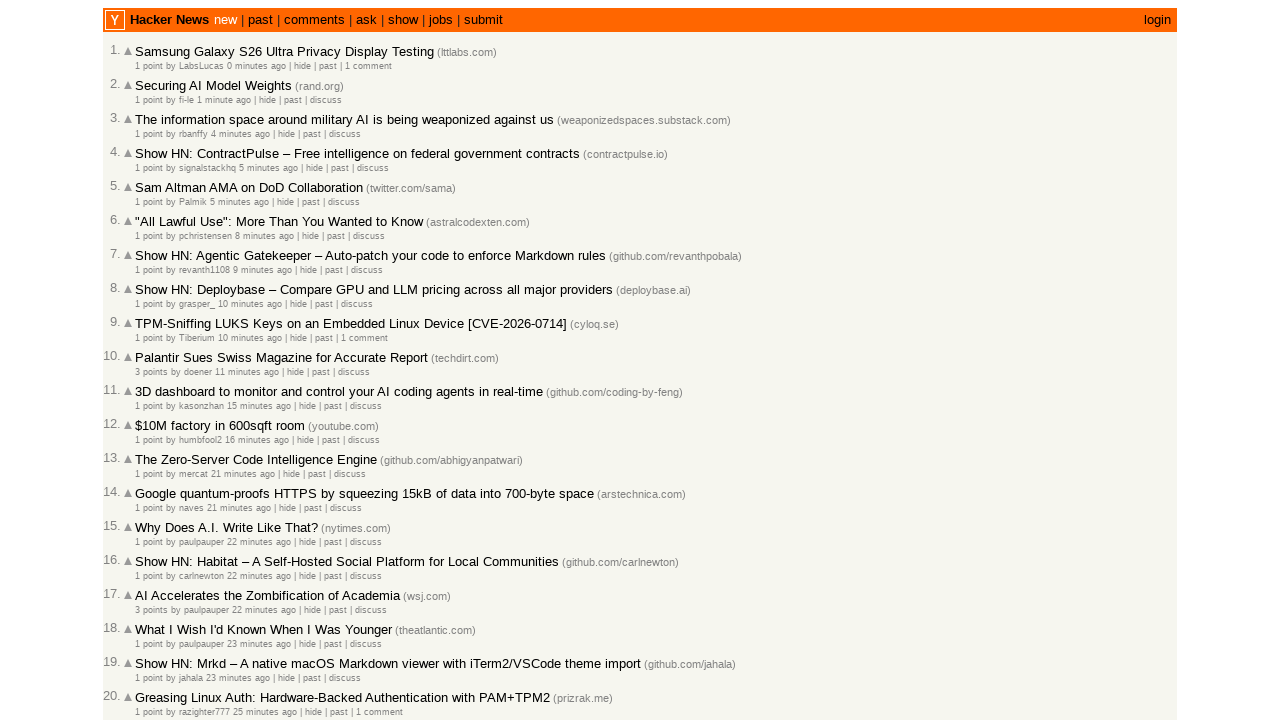

Extracted and stored date string: 2026-03-01T20:06:08 (total collected: 29)
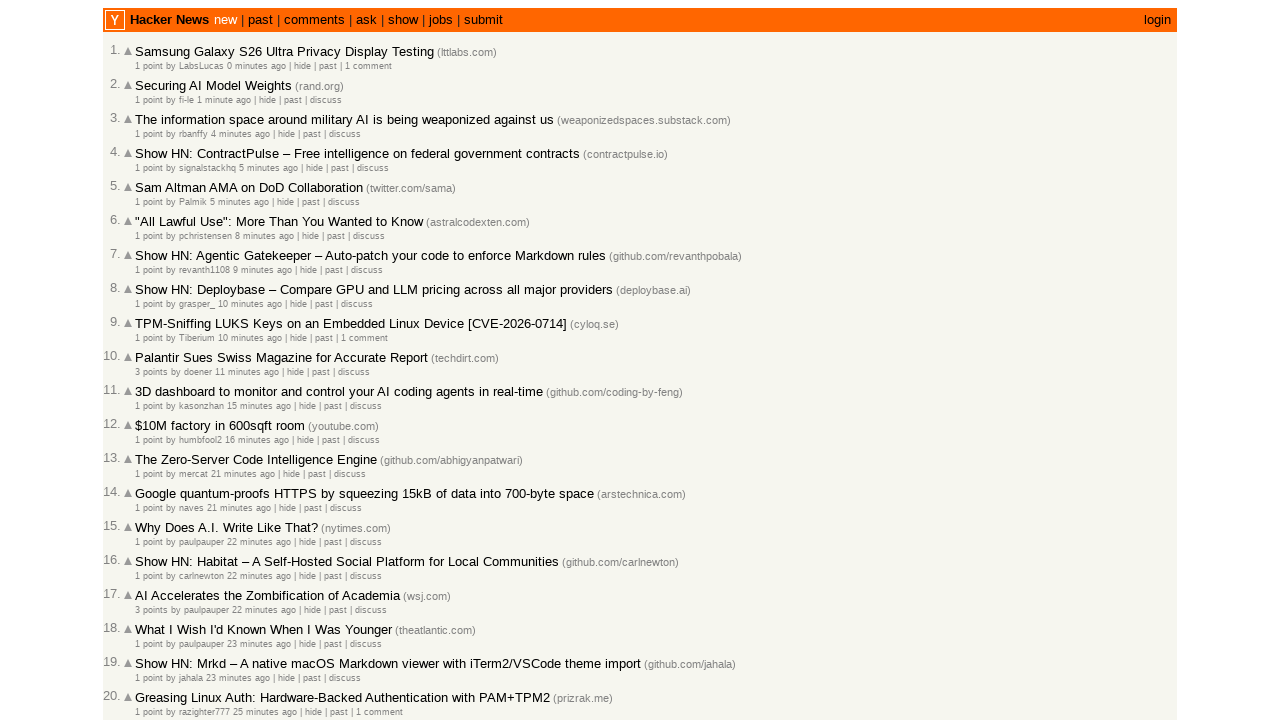

Retrieved datetime value from article 30: 2026-03-01T20:05:24 1772395524
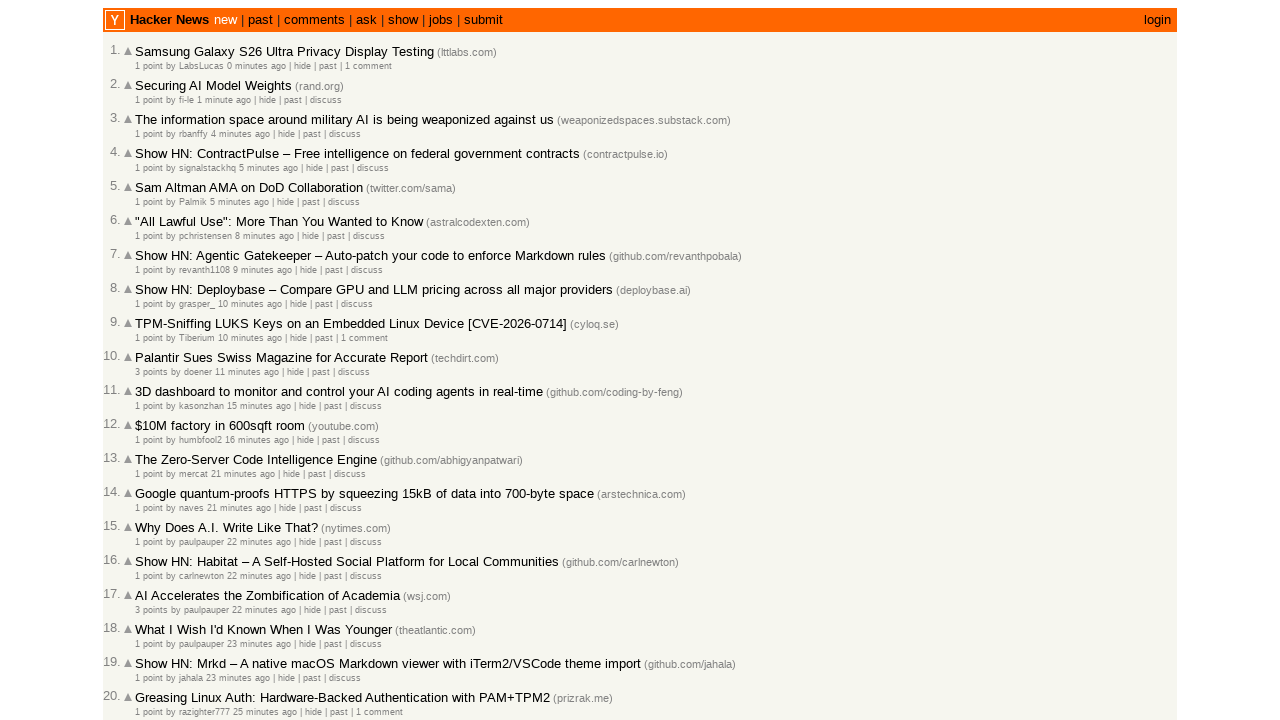

Extracted and stored date string: 2026-03-01T20:05:24 (total collected: 30)
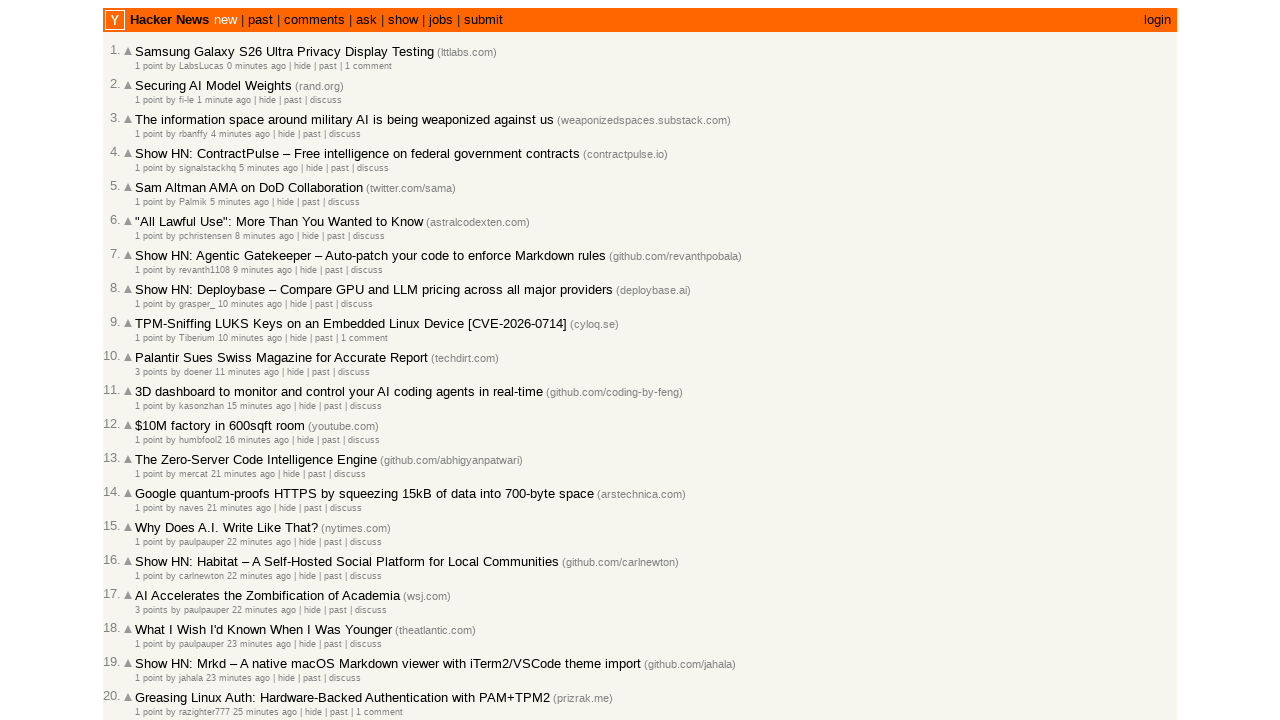

Located 'More' button to load additional articles
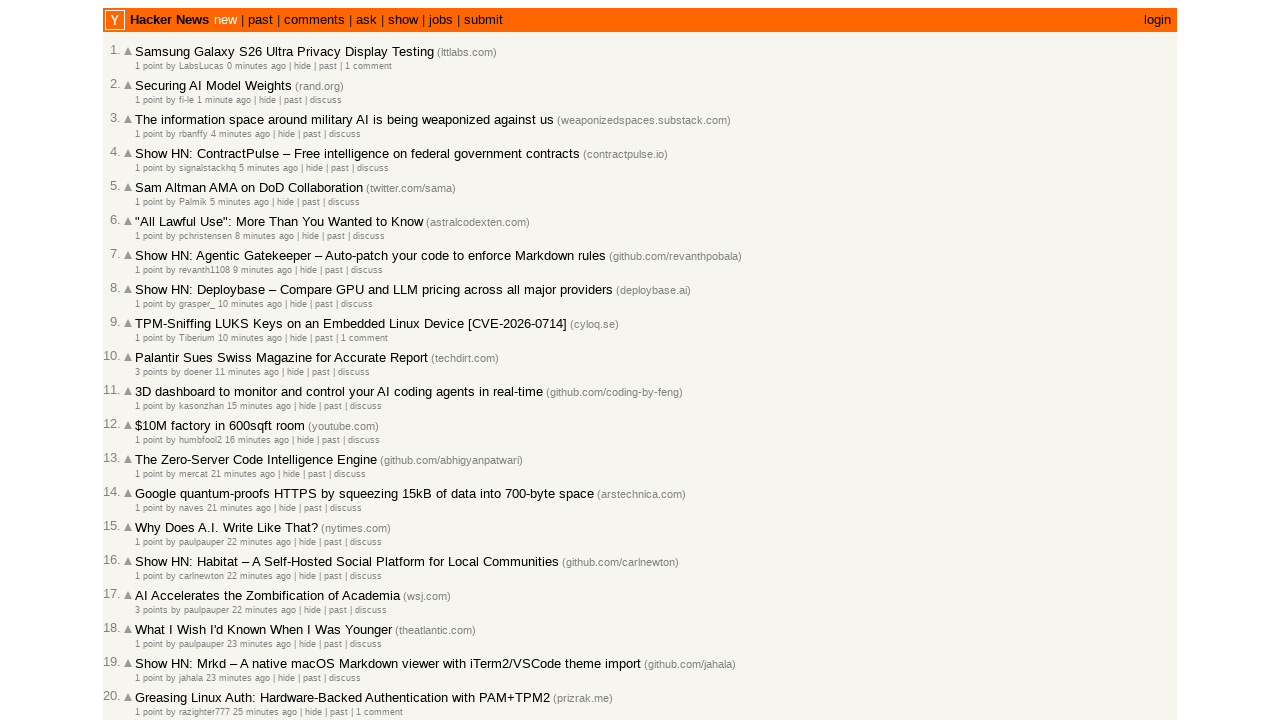

Clicked 'More' button to load next page of articles at (149, 616) on a.morelink
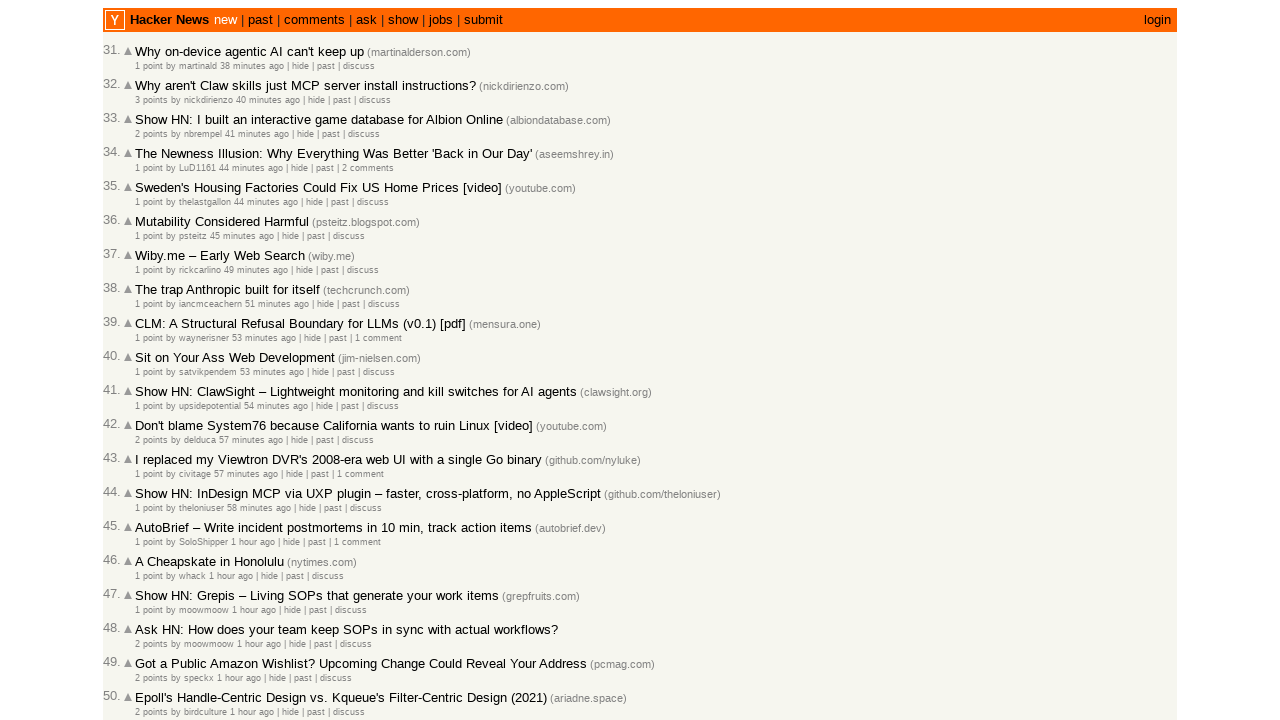

Waited for page to load (networkidle state)
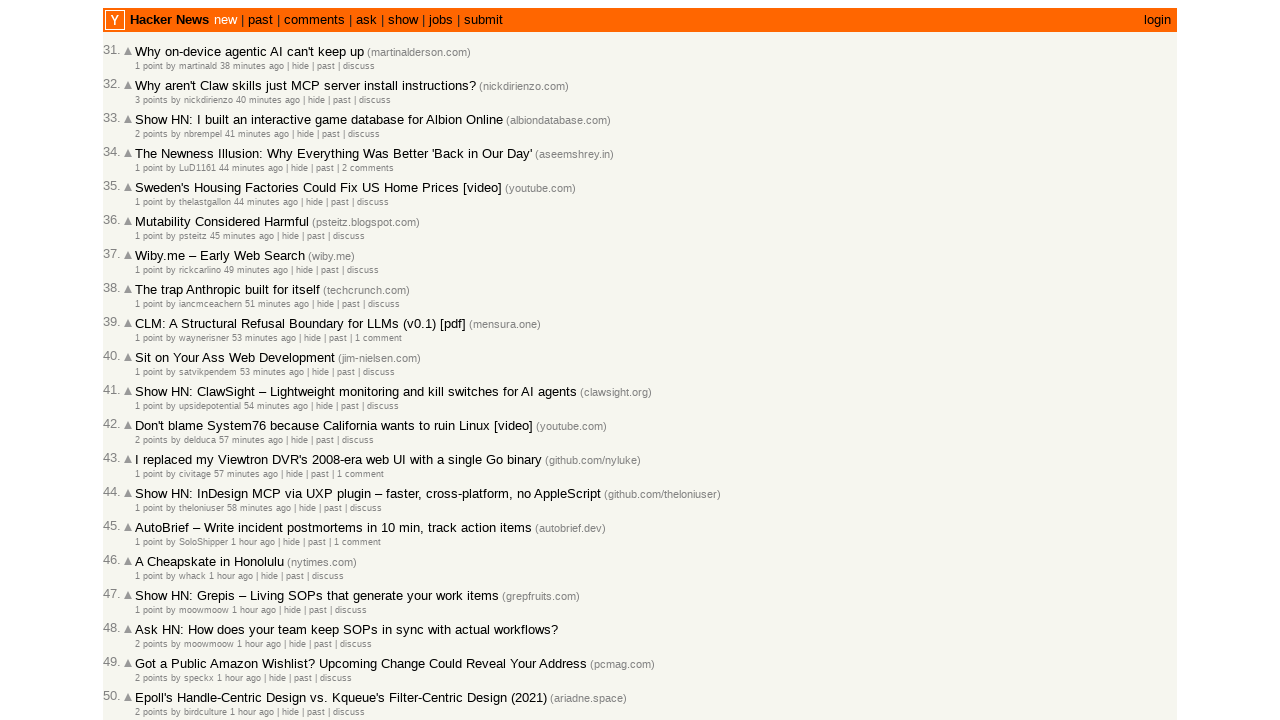

Located all date elements with title attribute
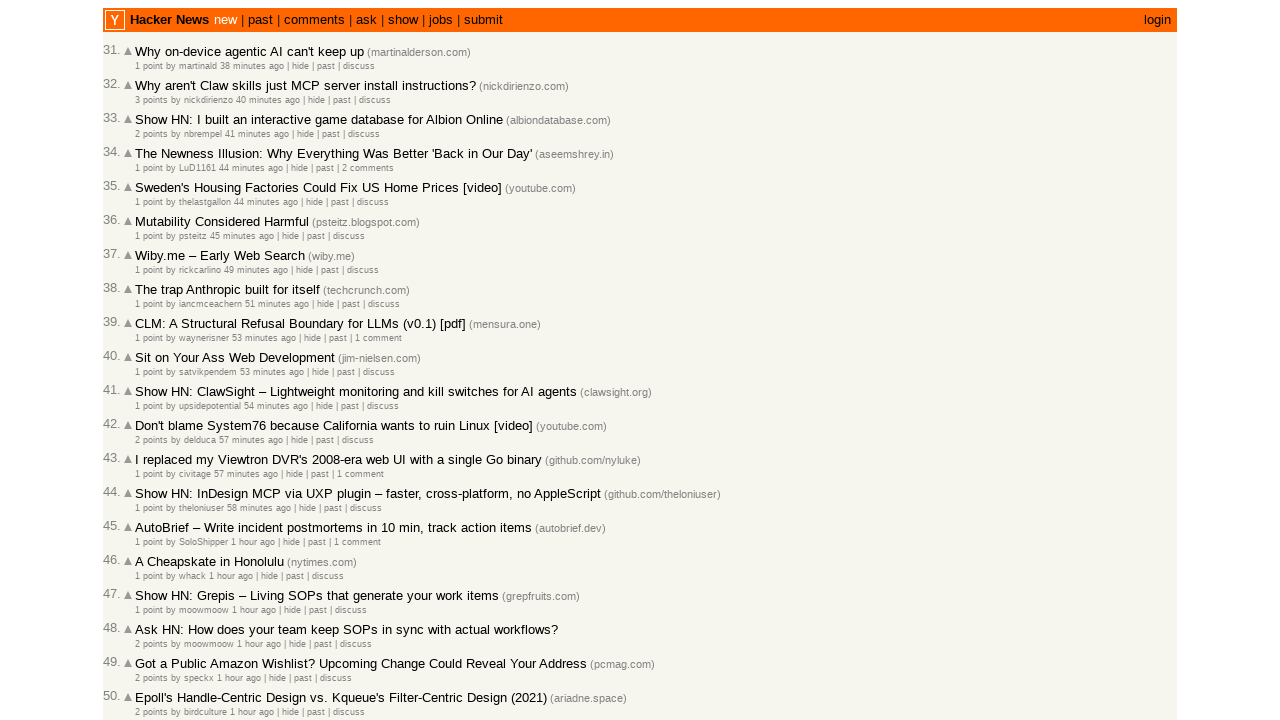

Counted 30 date elements on current page
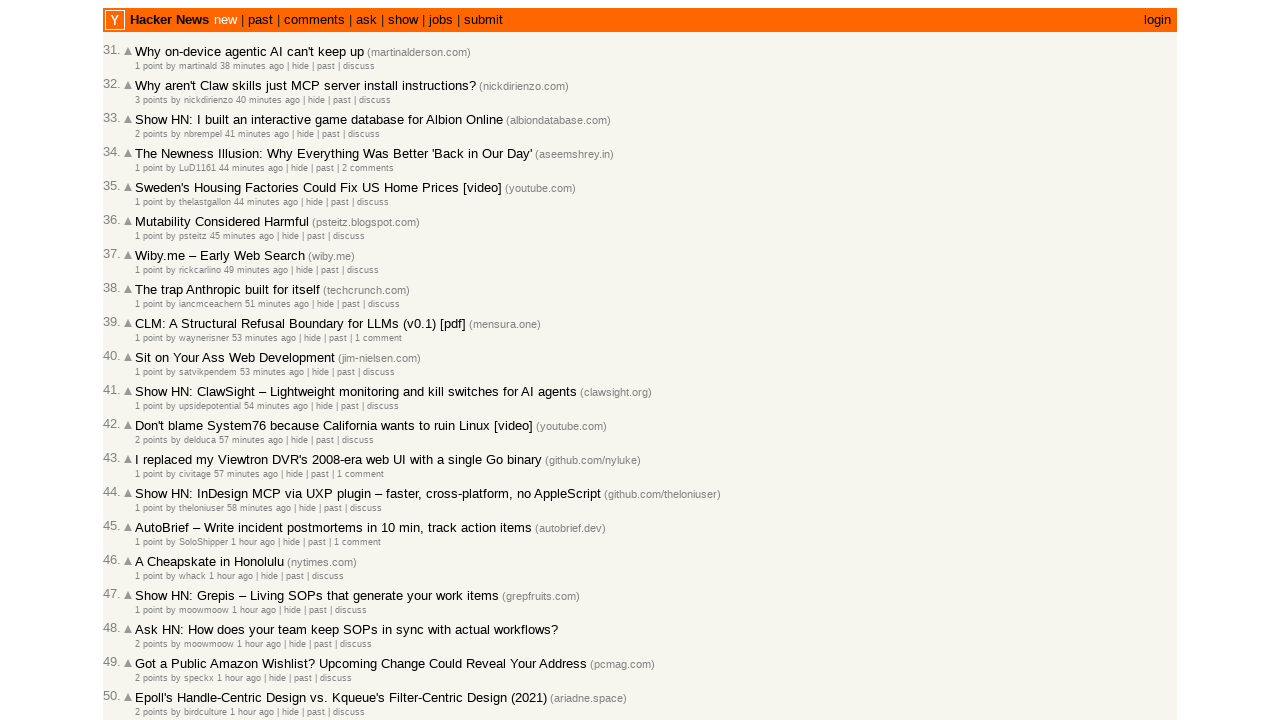

Retrieved datetime value from article 1: 2026-03-01T20:04:30 1772395470
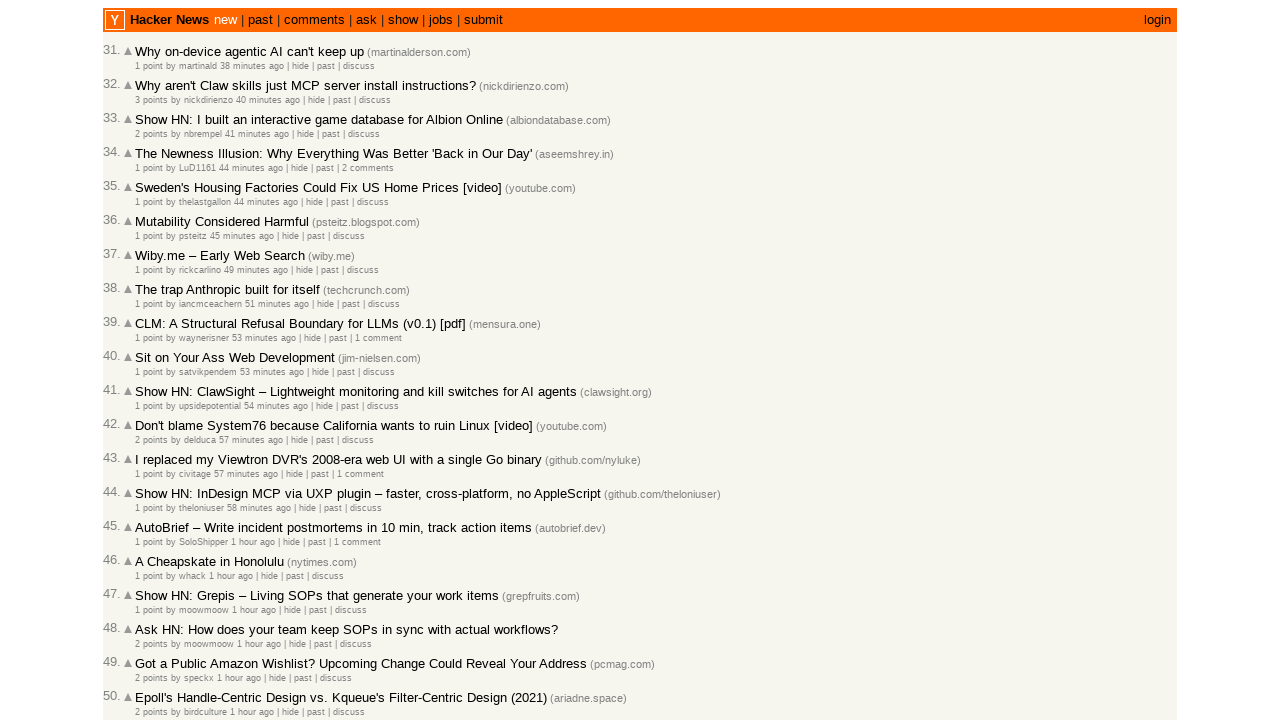

Extracted and stored date string: 2026-03-01T20:04:30 (total collected: 31)
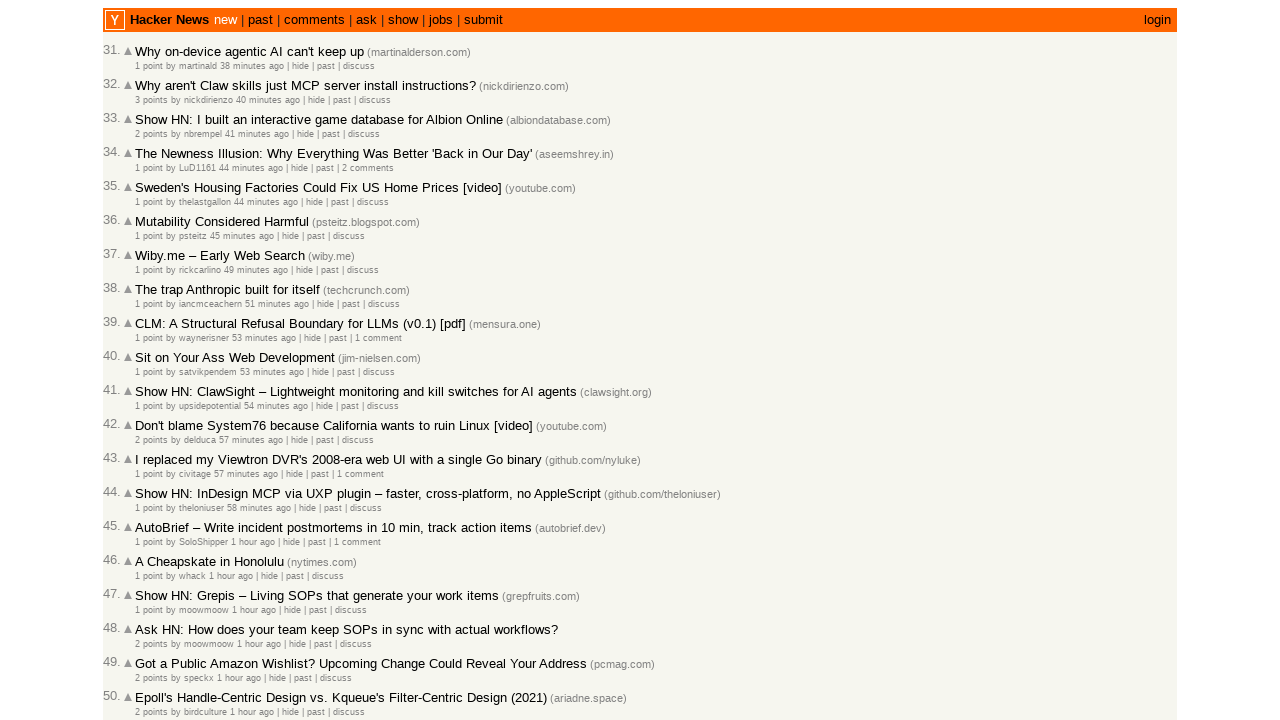

Retrieved datetime value from article 2: 2026-03-01T20:02:13 1772395333
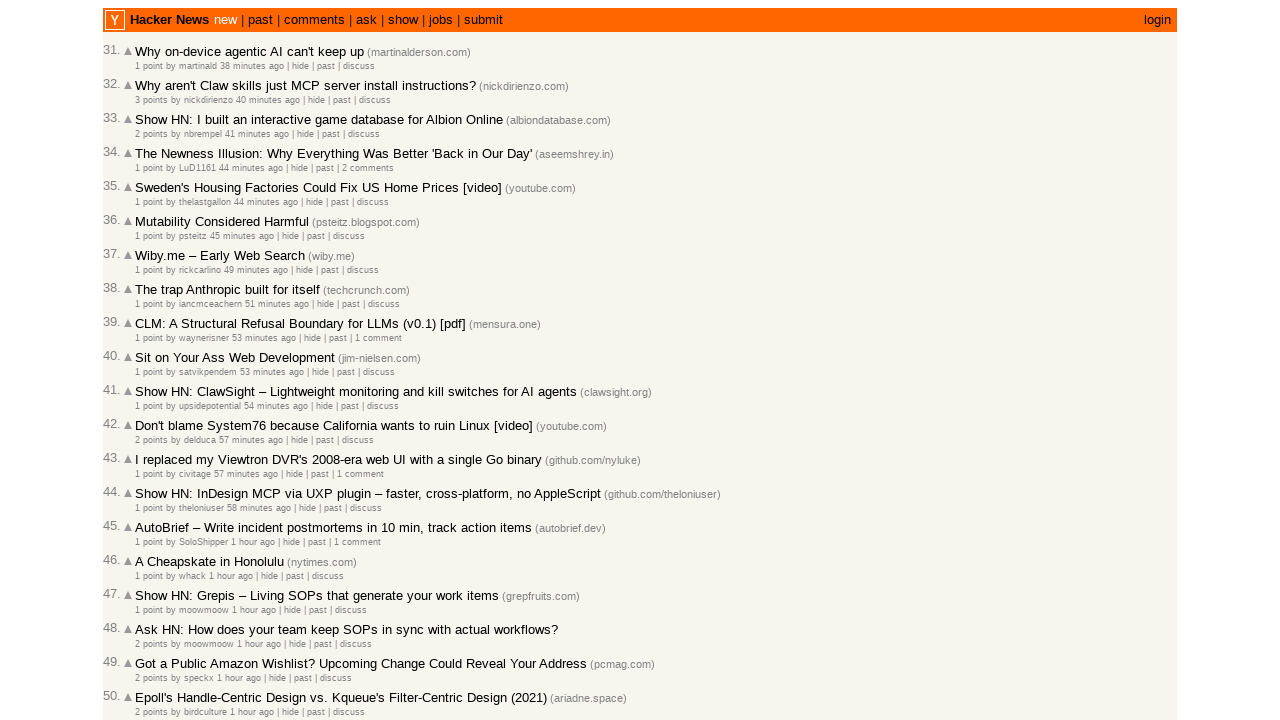

Extracted and stored date string: 2026-03-01T20:02:13 (total collected: 32)
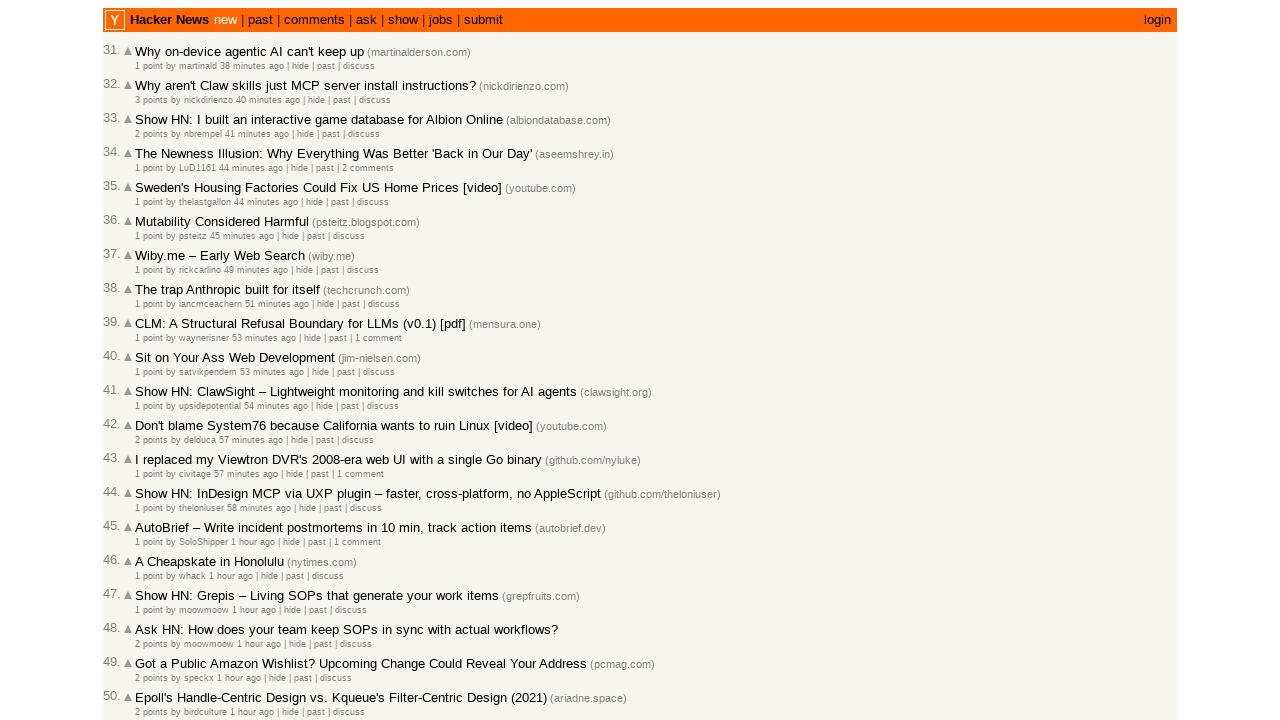

Retrieved datetime value from article 3: 2026-03-01T20:01:17 1772395277
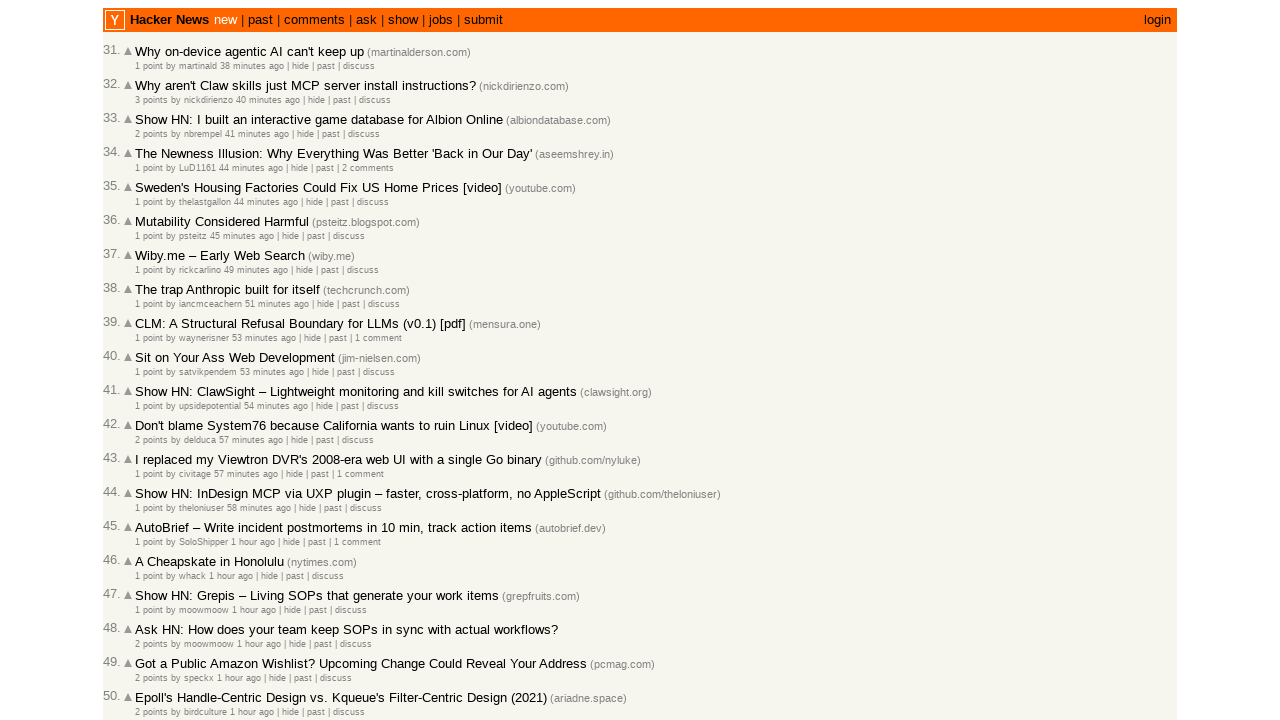

Extracted and stored date string: 2026-03-01T20:01:17 (total collected: 33)
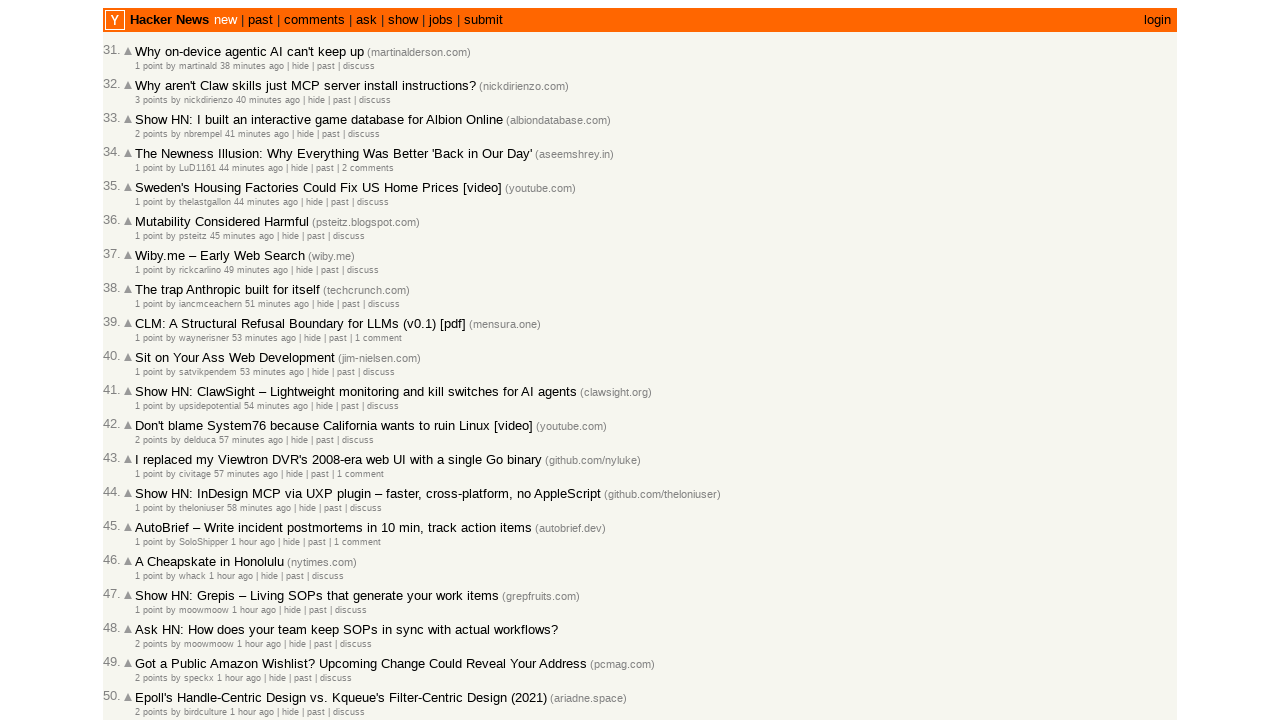

Retrieved datetime value from article 4: 2026-03-01T19:58:38 1772395118
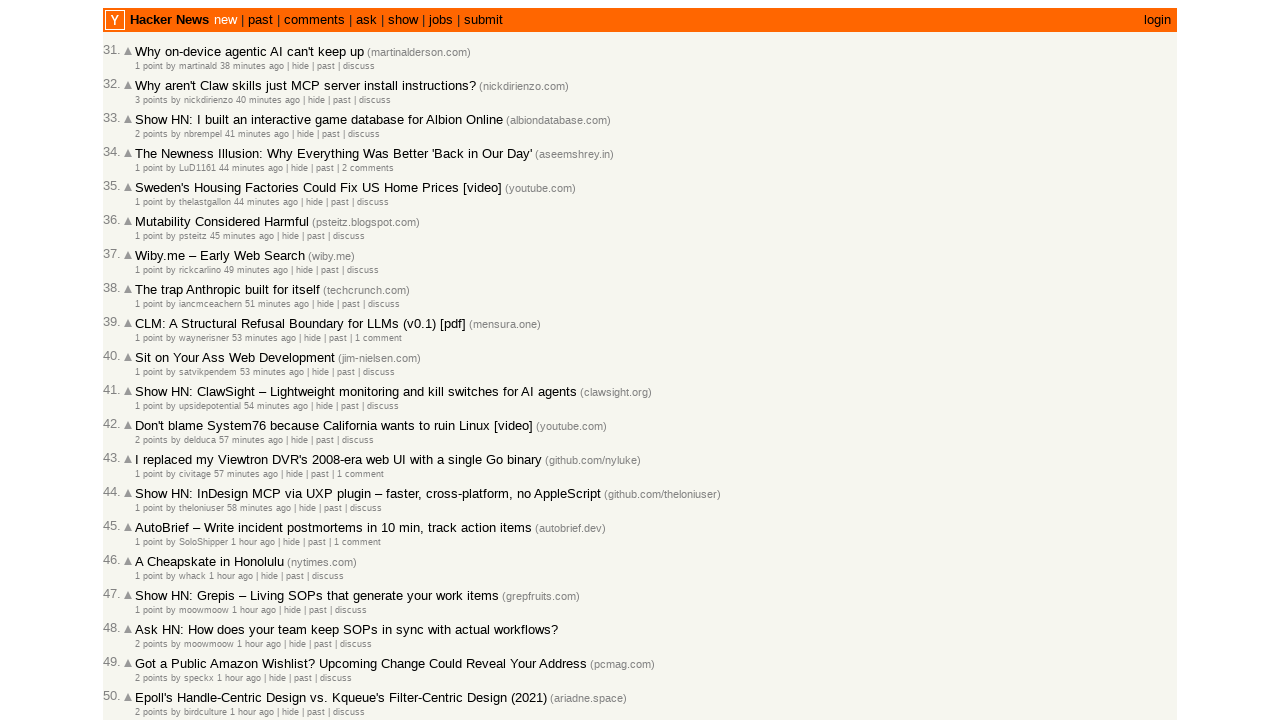

Extracted and stored date string: 2026-03-01T19:58:38 (total collected: 34)
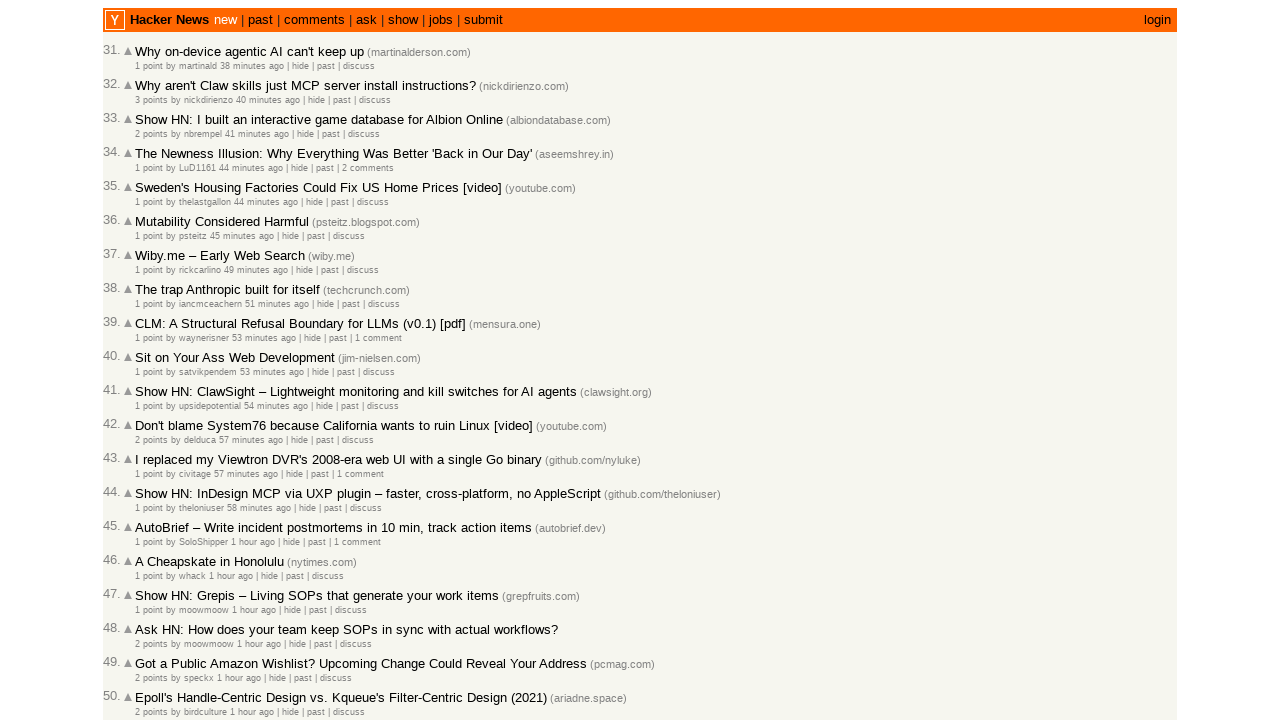

Retrieved datetime value from article 5: 2026-03-01T19:58:23 1772395103
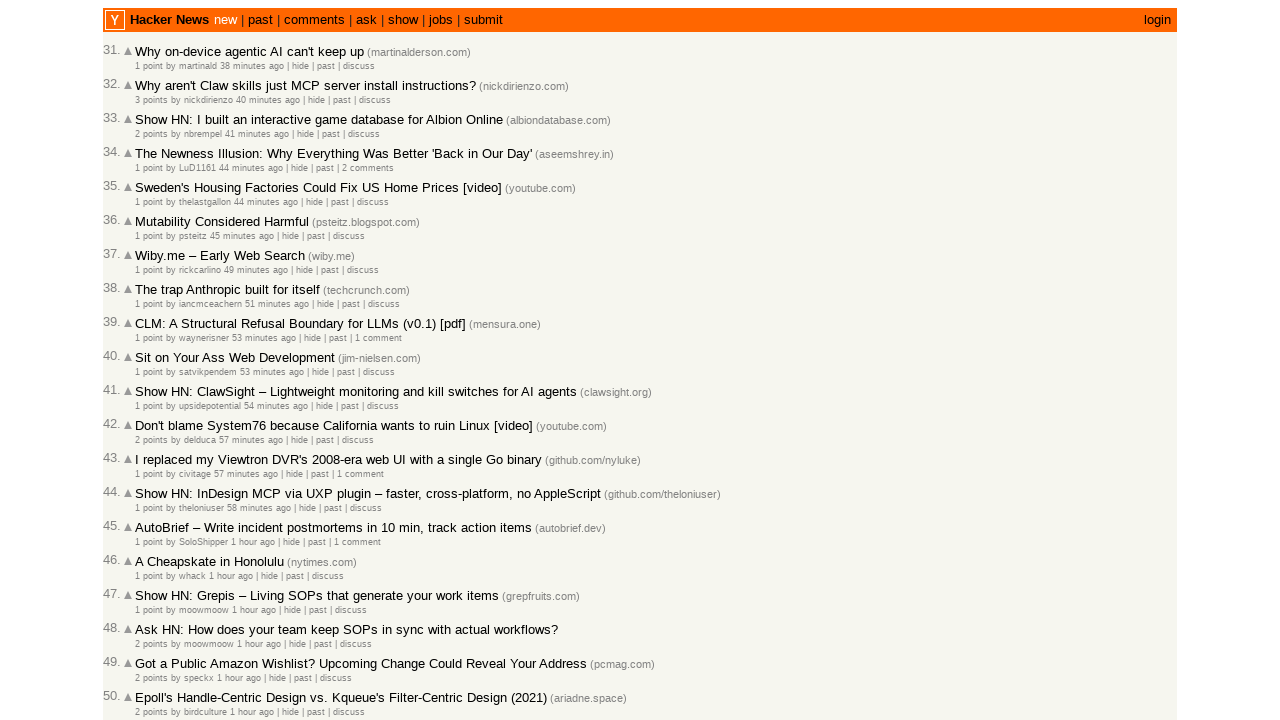

Extracted and stored date string: 2026-03-01T19:58:23 (total collected: 35)
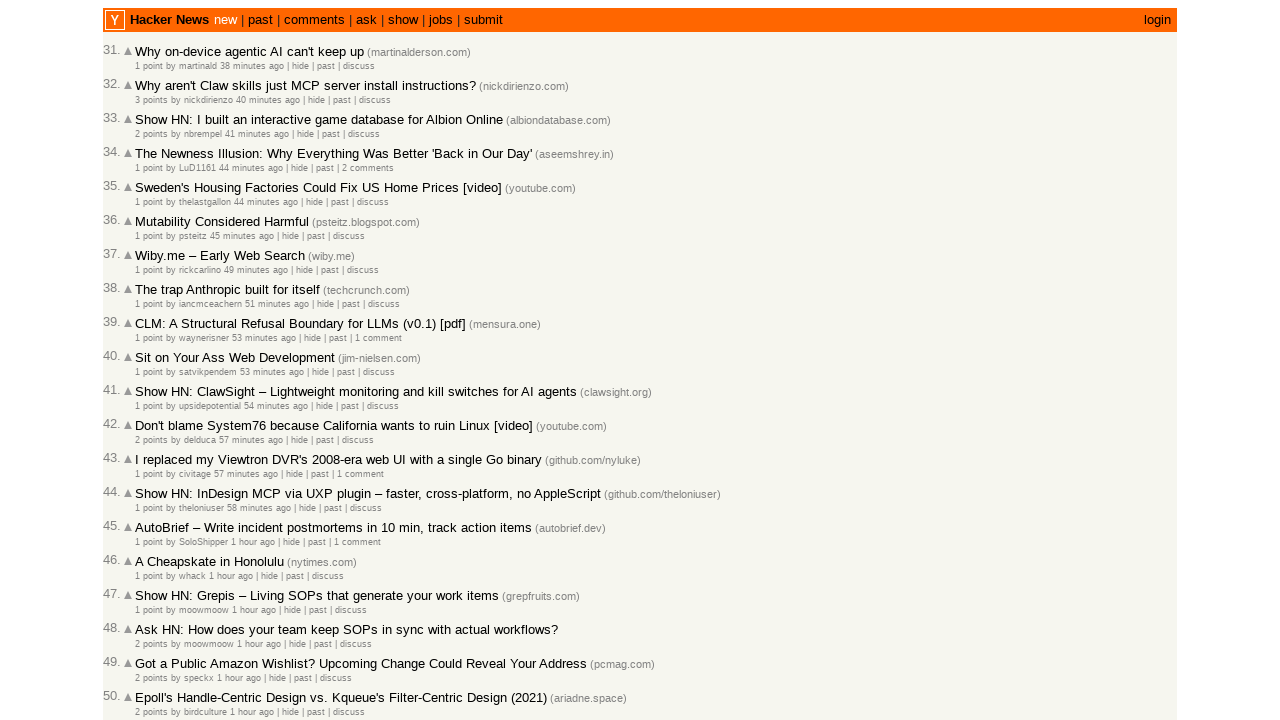

Retrieved datetime value from article 6: 2026-03-01T19:57:21 1772395041
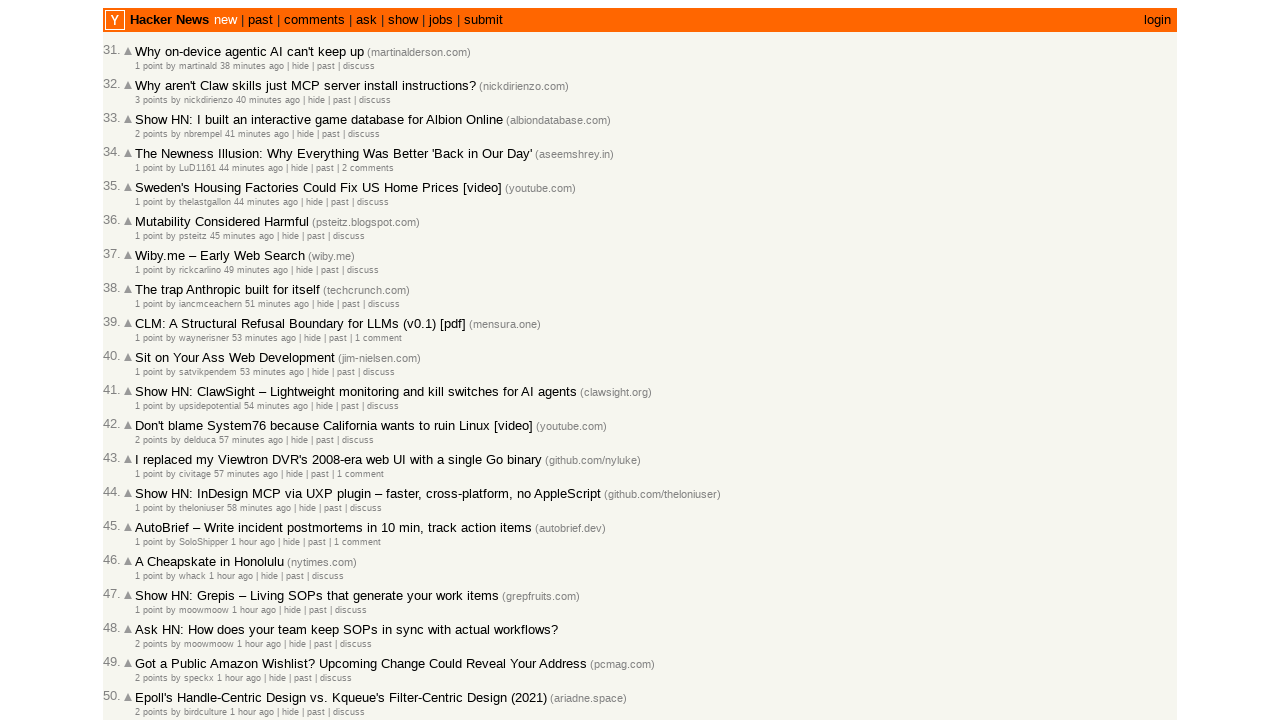

Extracted and stored date string: 2026-03-01T19:57:21 (total collected: 36)
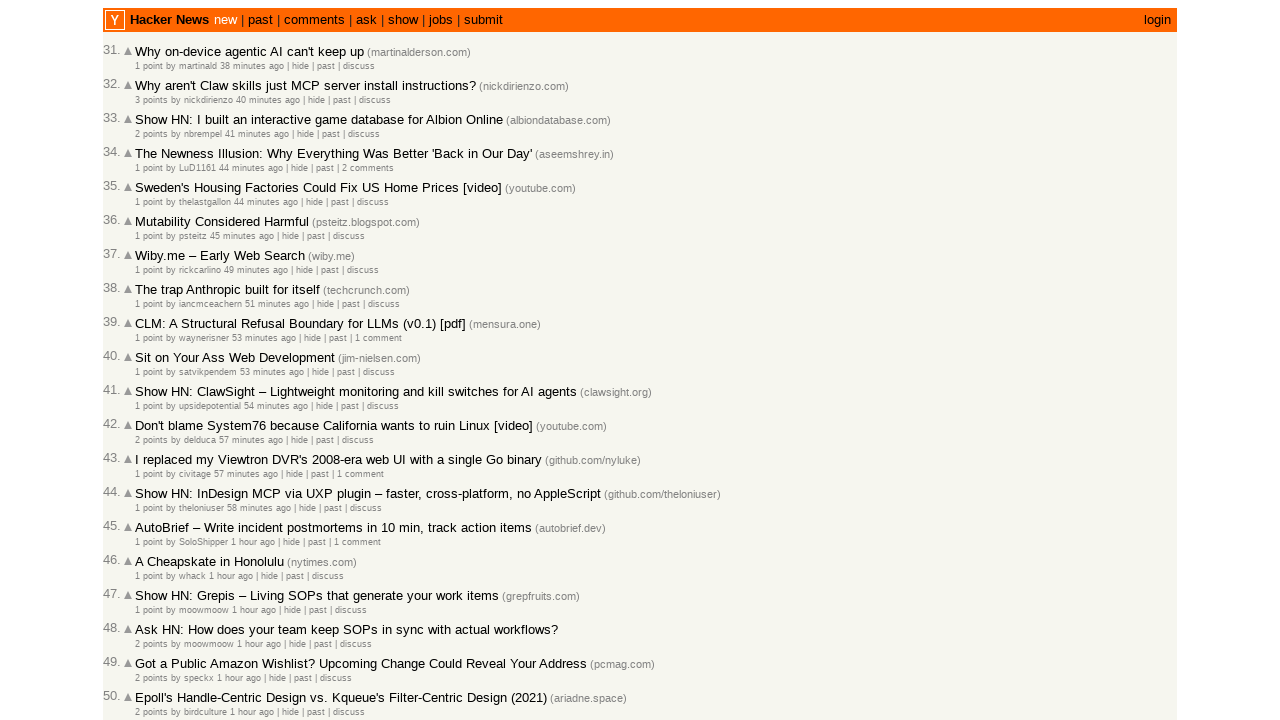

Retrieved datetime value from article 7: 2026-03-01T19:53:49 1772394829
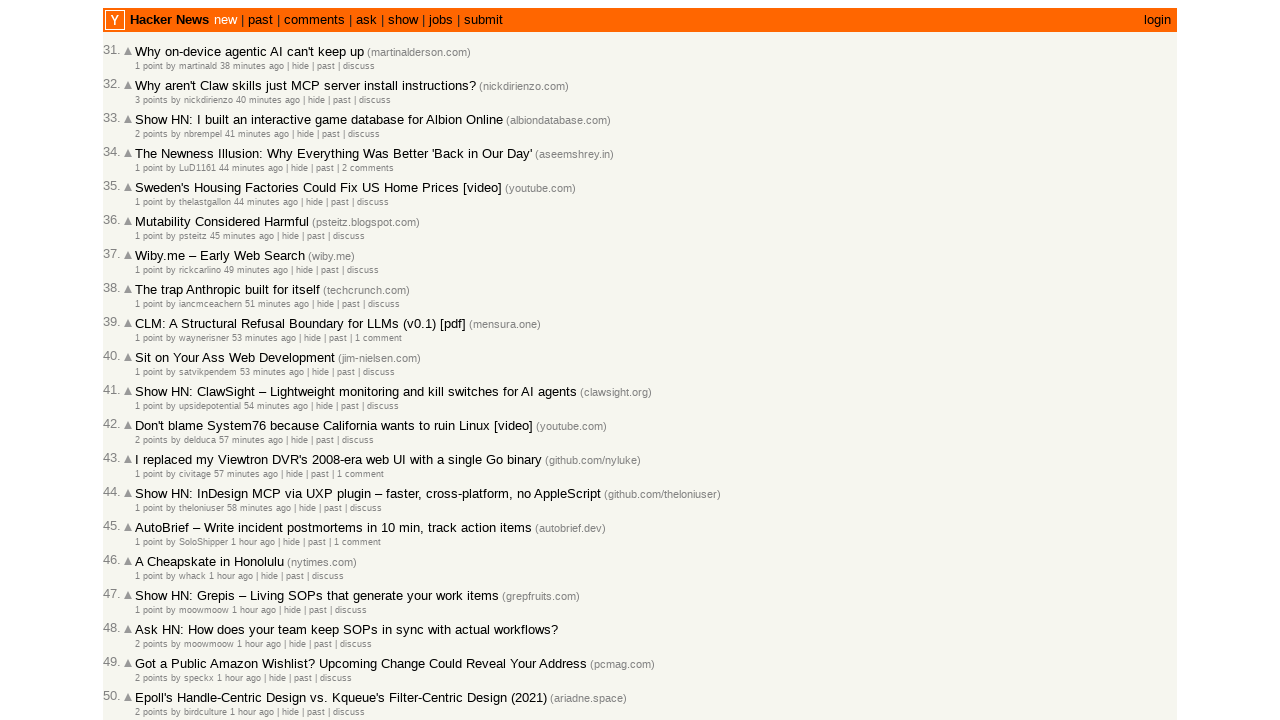

Extracted and stored date string: 2026-03-01T19:53:49 (total collected: 37)
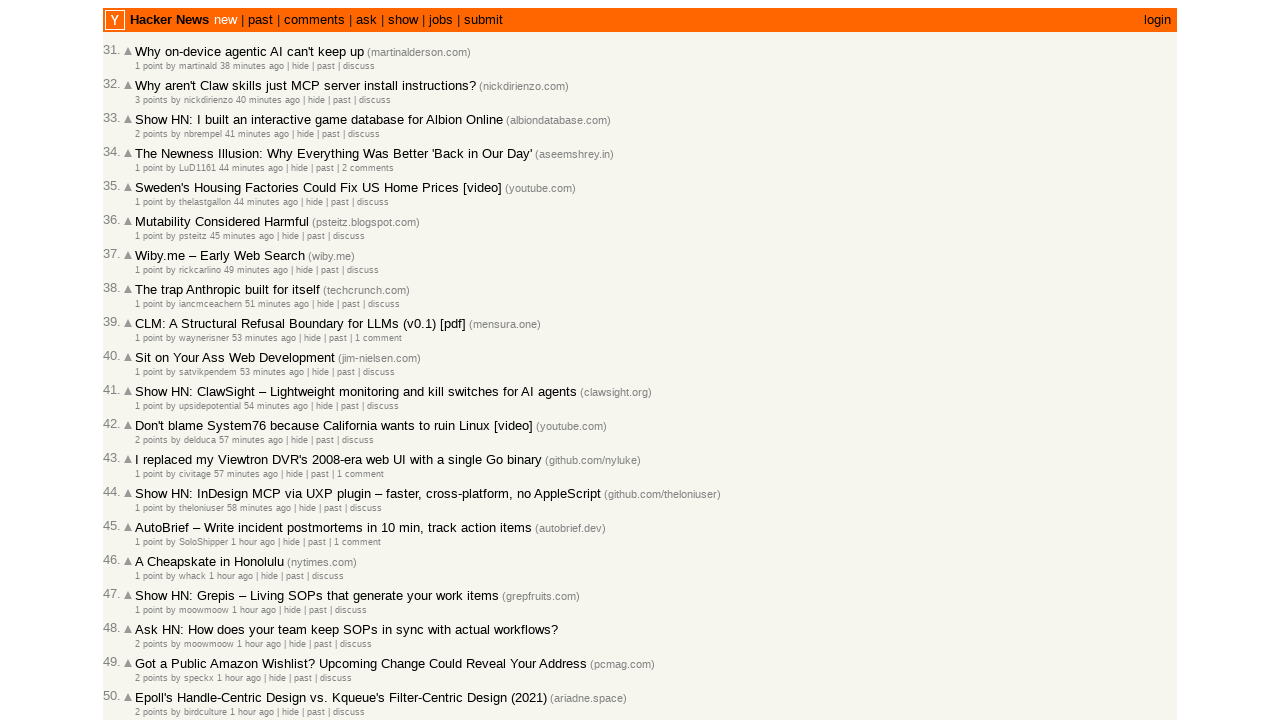

Retrieved datetime value from article 8: 2026-03-01T19:51:32 1772394692
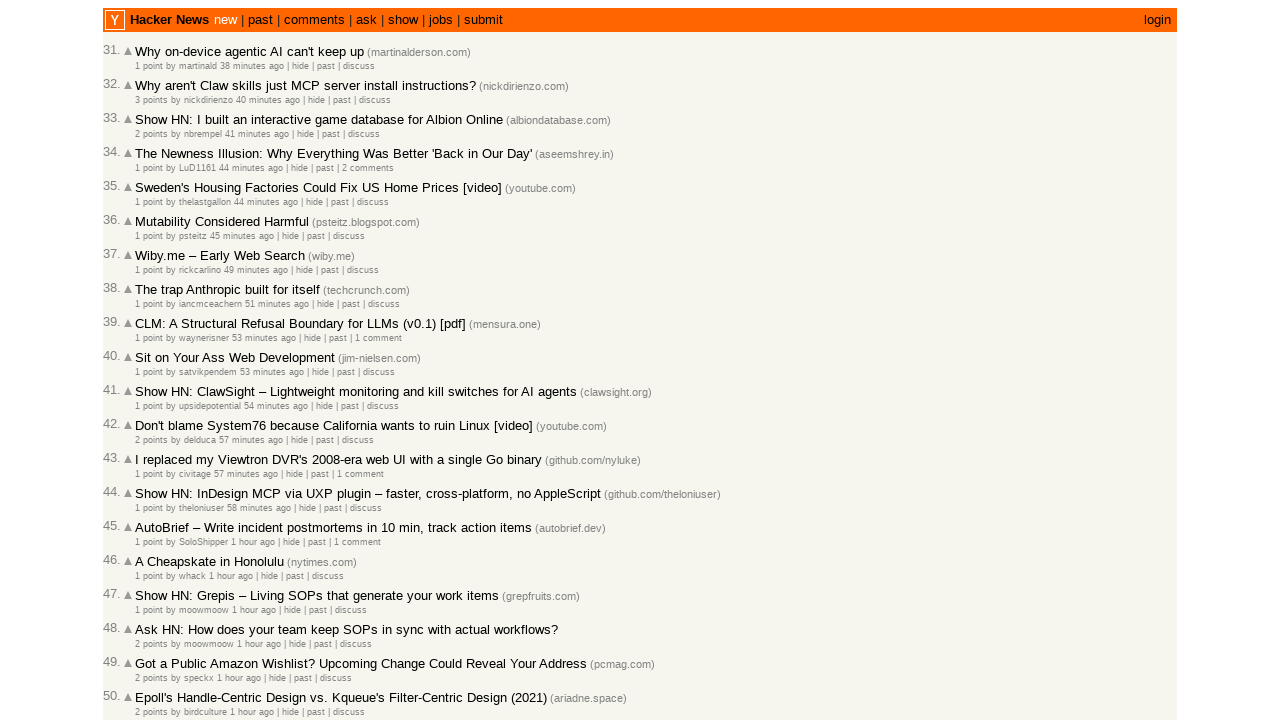

Extracted and stored date string: 2026-03-01T19:51:32 (total collected: 38)
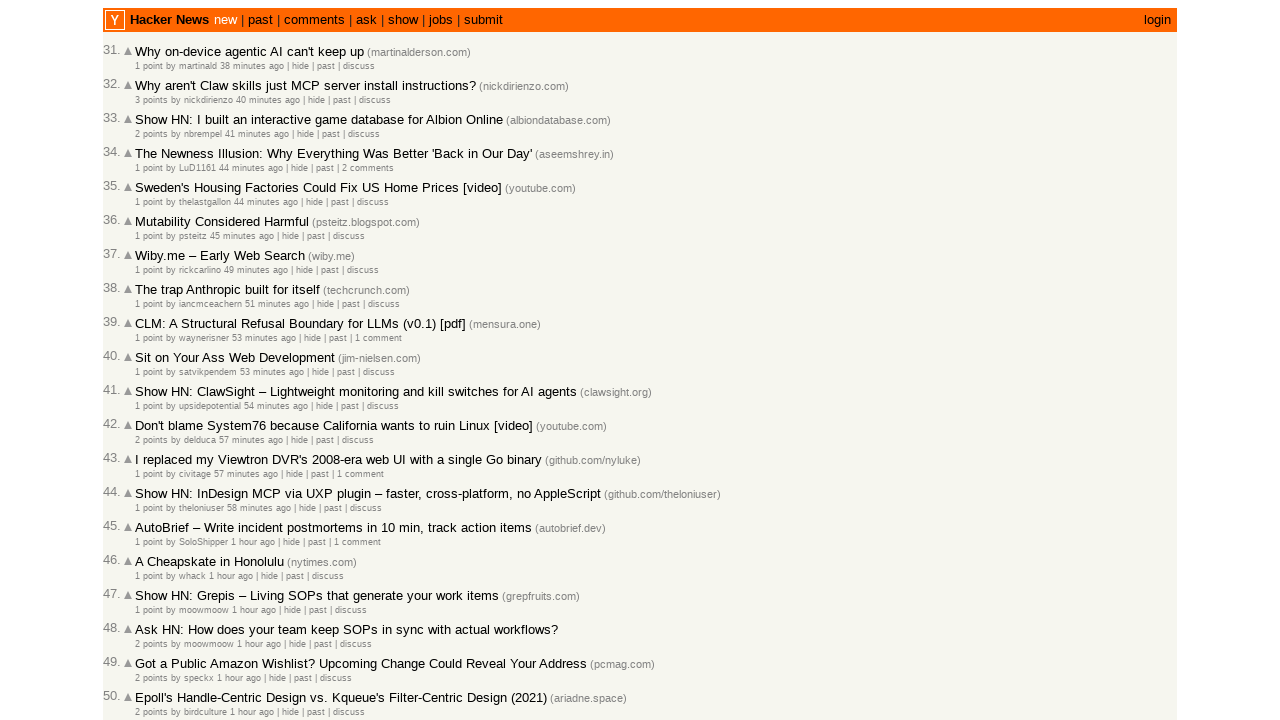

Retrieved datetime value from article 9: 2026-03-01T19:49:29 1772394569
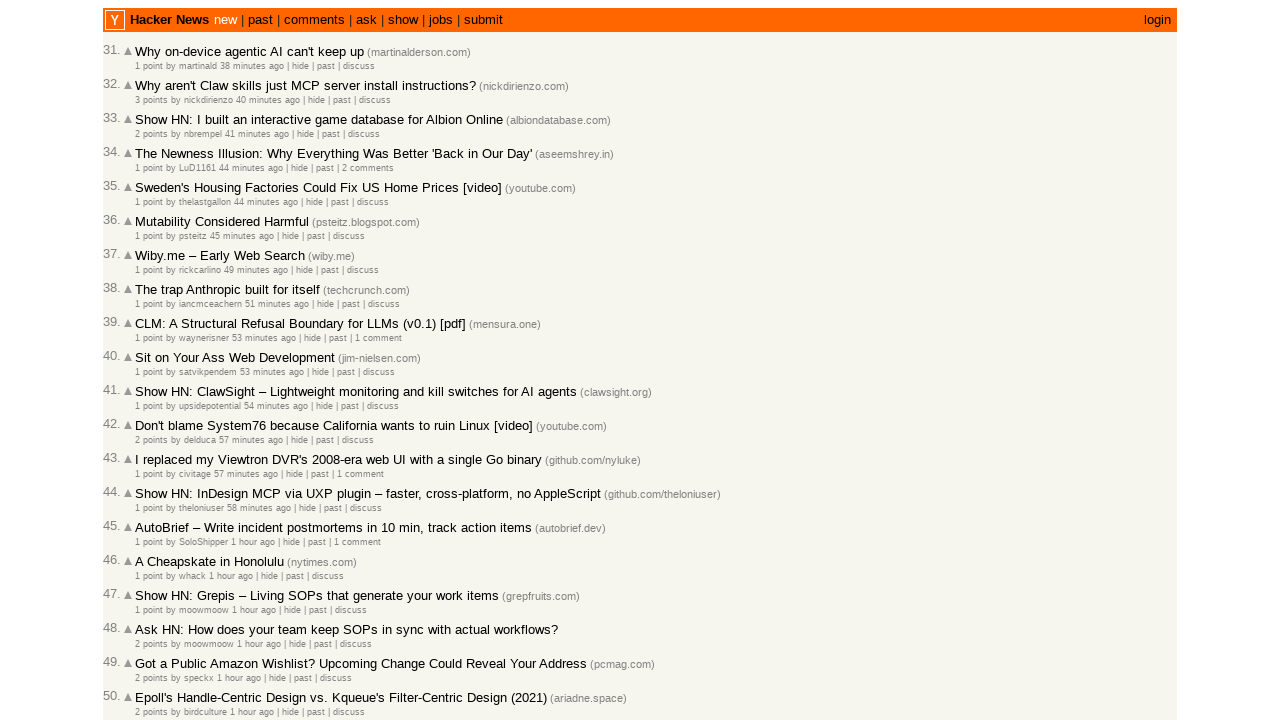

Extracted and stored date string: 2026-03-01T19:49:29 (total collected: 39)
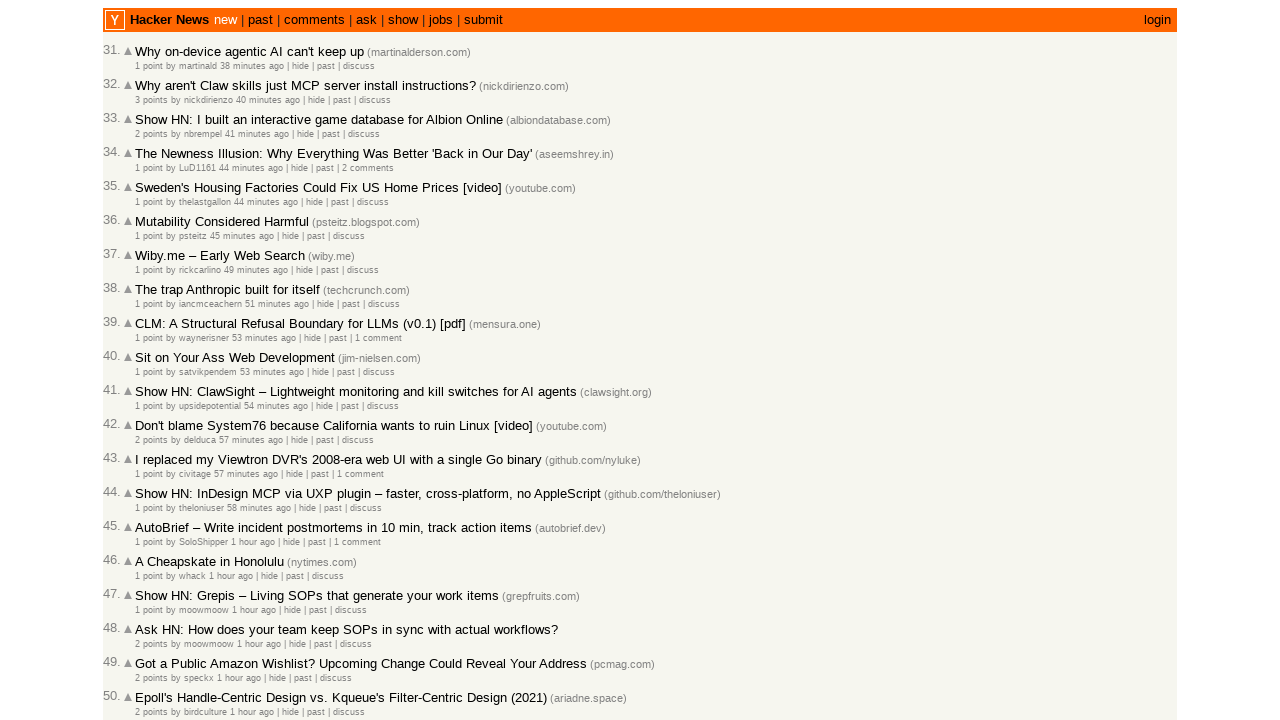

Retrieved datetime value from article 10: 2026-03-01T19:49:09 1772394549
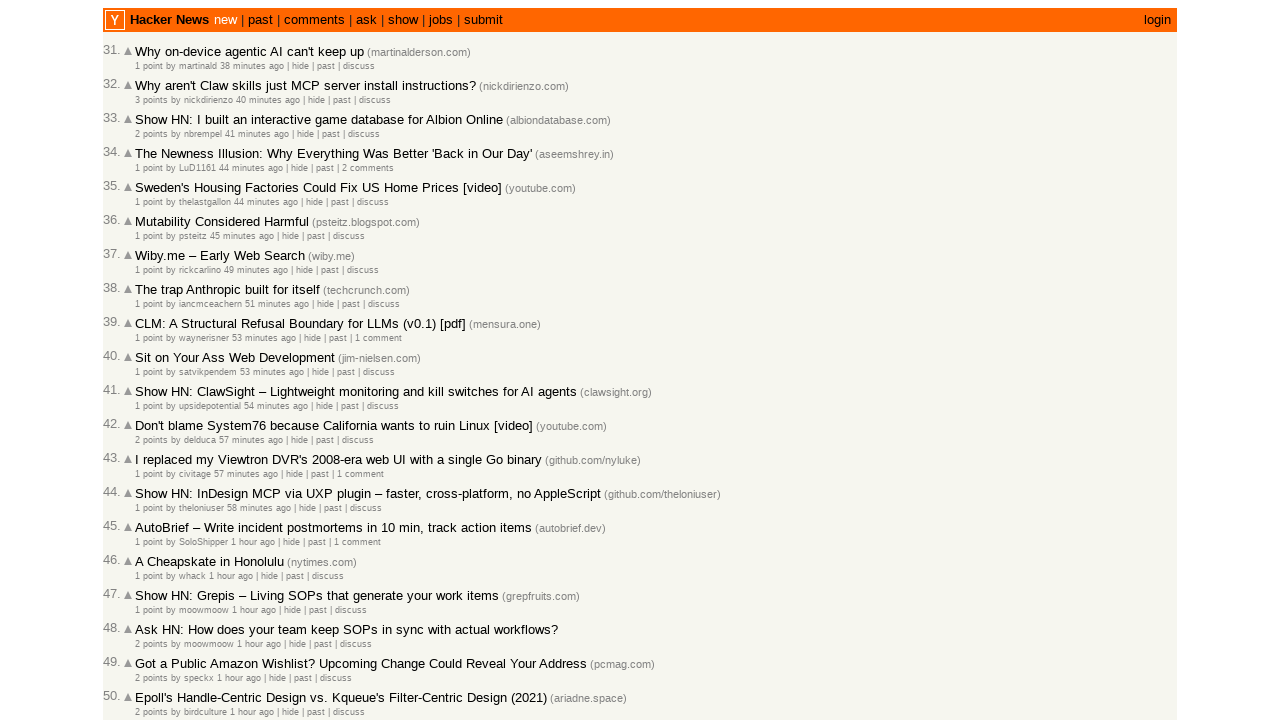

Extracted and stored date string: 2026-03-01T19:49:09 (total collected: 40)
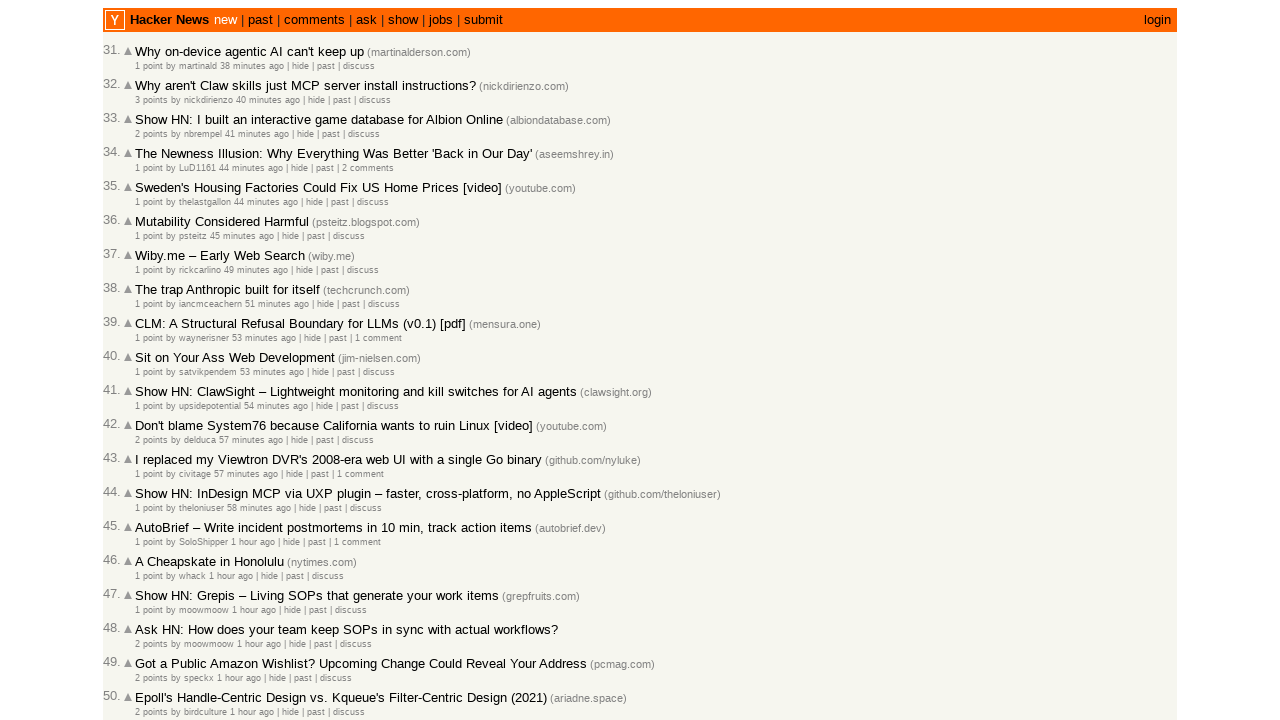

Retrieved datetime value from article 11: 2026-03-01T19:49:08 1772394548
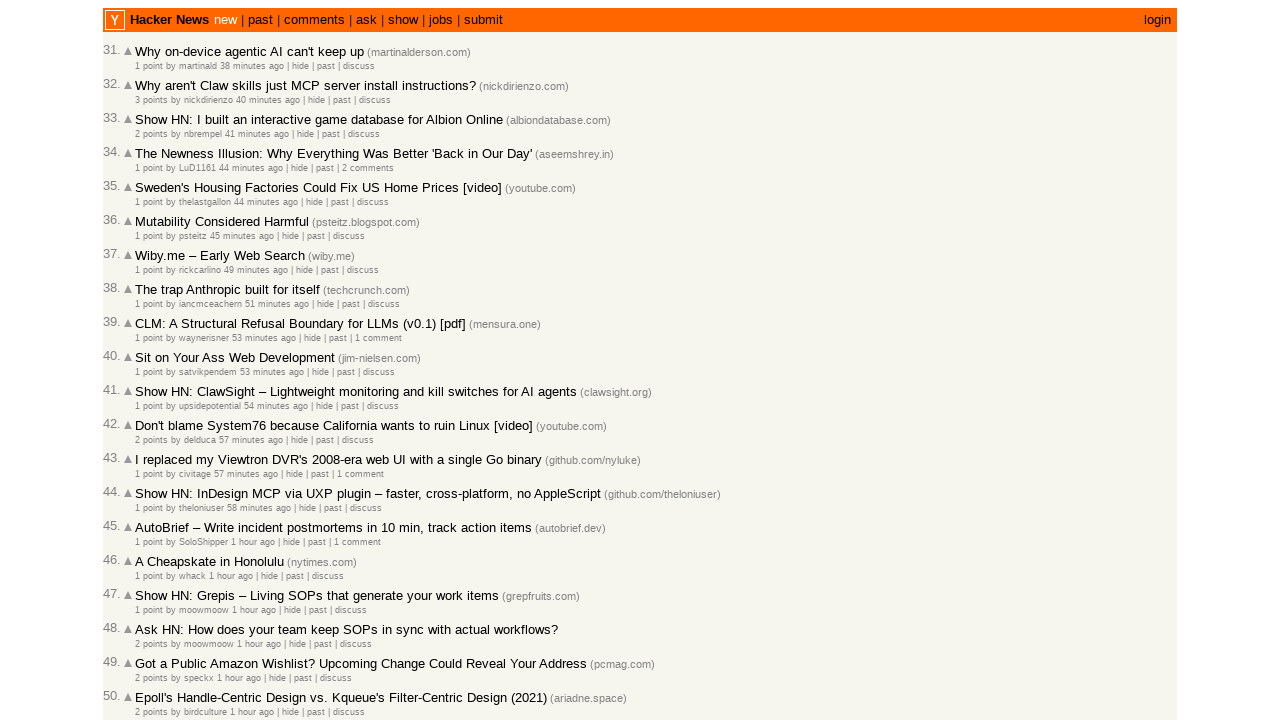

Extracted and stored date string: 2026-03-01T19:49:08 (total collected: 41)
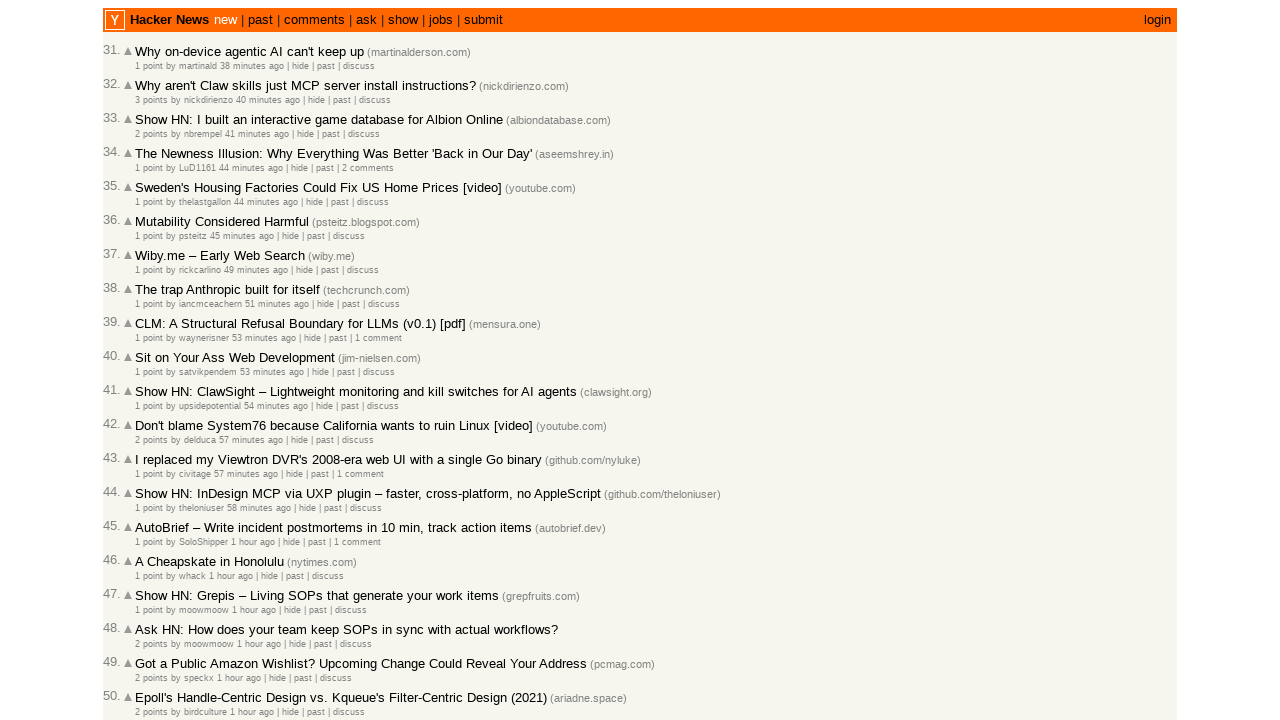

Retrieved datetime value from article 12: 2026-03-01T19:45:37 1772394337
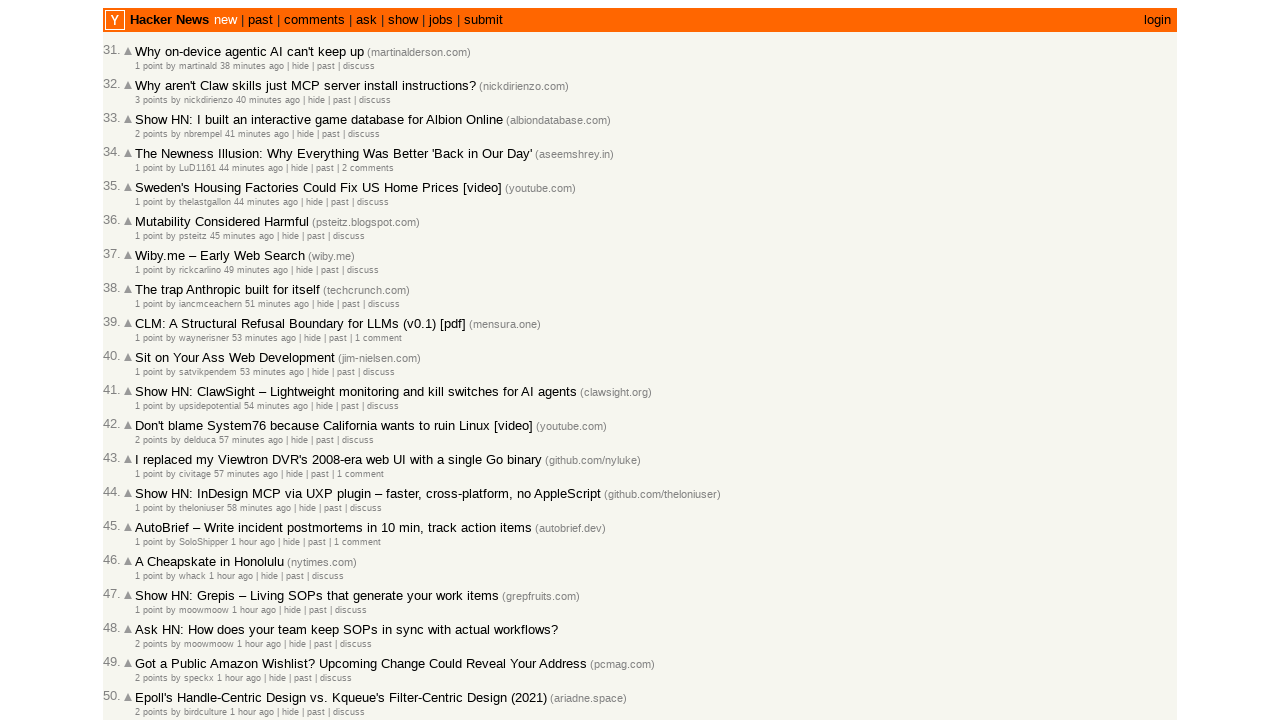

Extracted and stored date string: 2026-03-01T19:45:37 (total collected: 42)
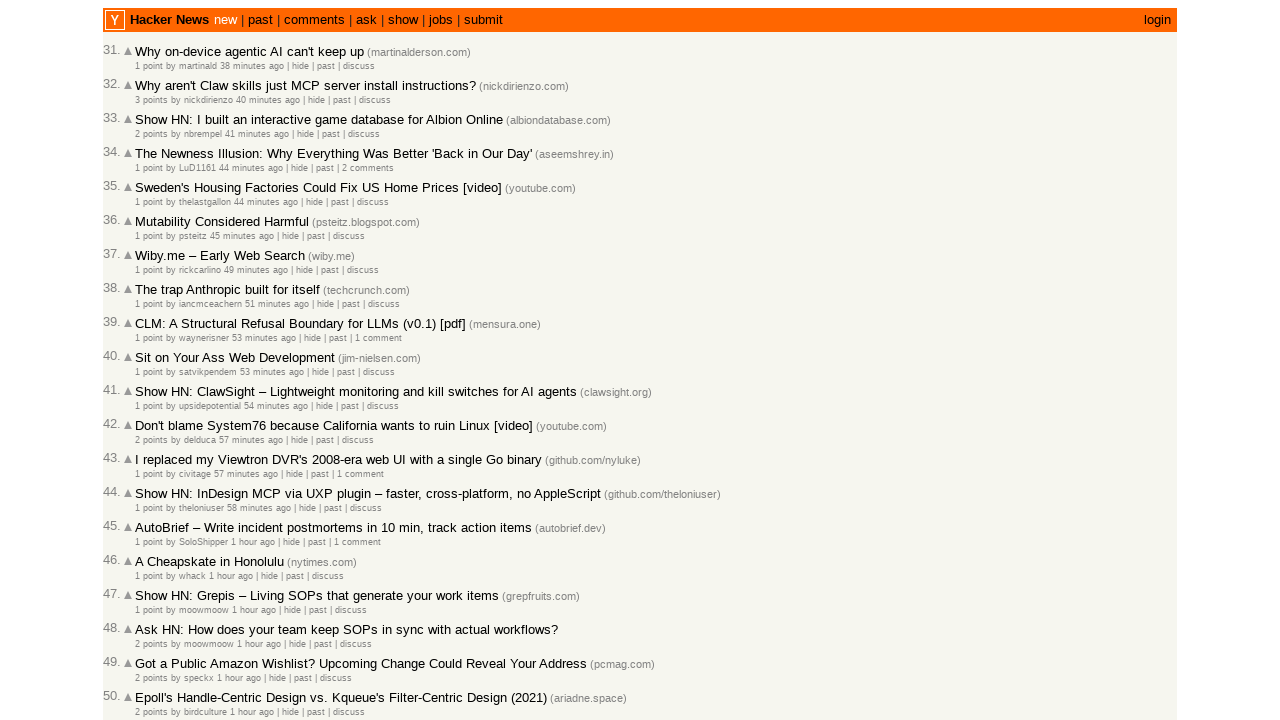

Retrieved datetime value from article 13: 2026-03-01T19:45:27 1772394327
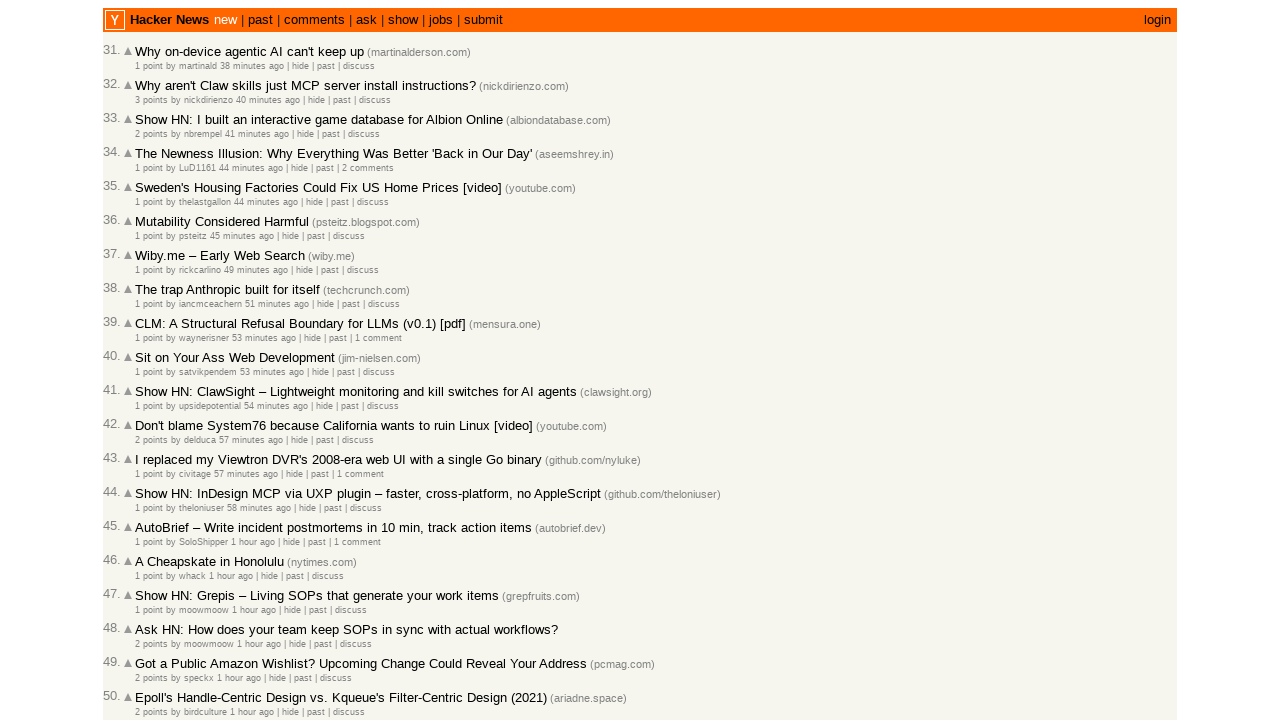

Extracted and stored date string: 2026-03-01T19:45:27 (total collected: 43)
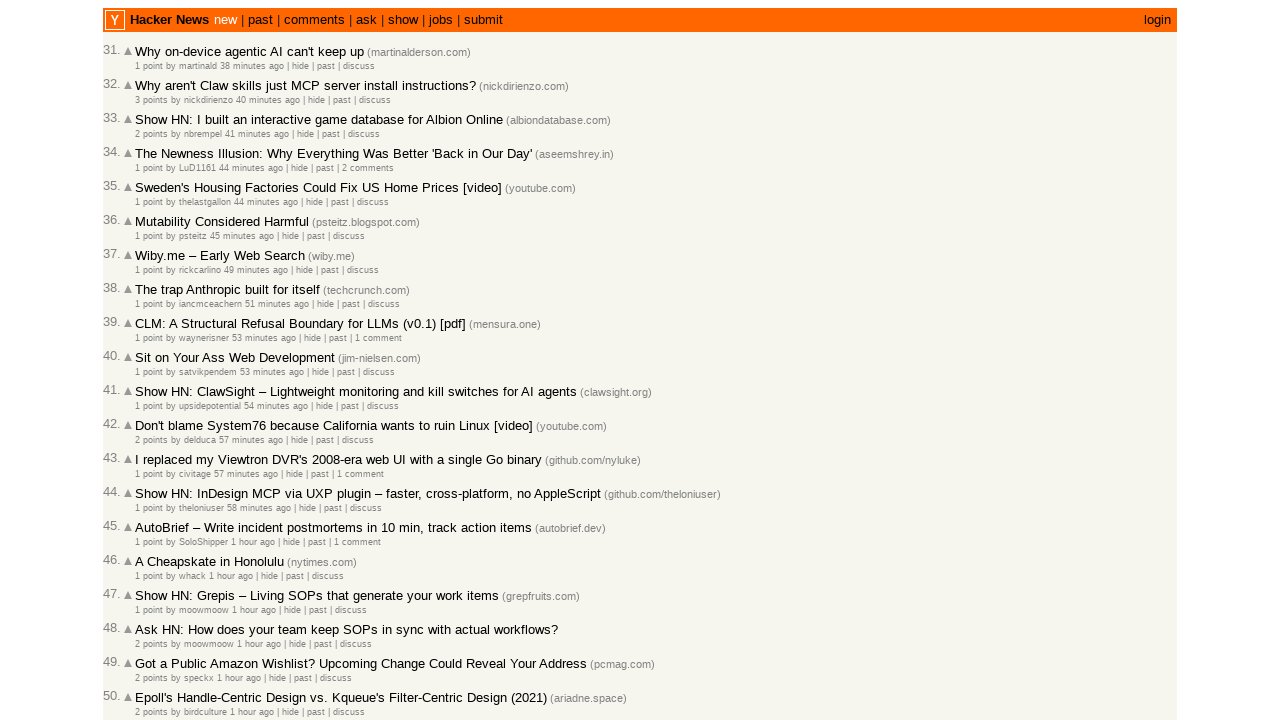

Retrieved datetime value from article 14: 2026-03-01T19:44:42 1772394282
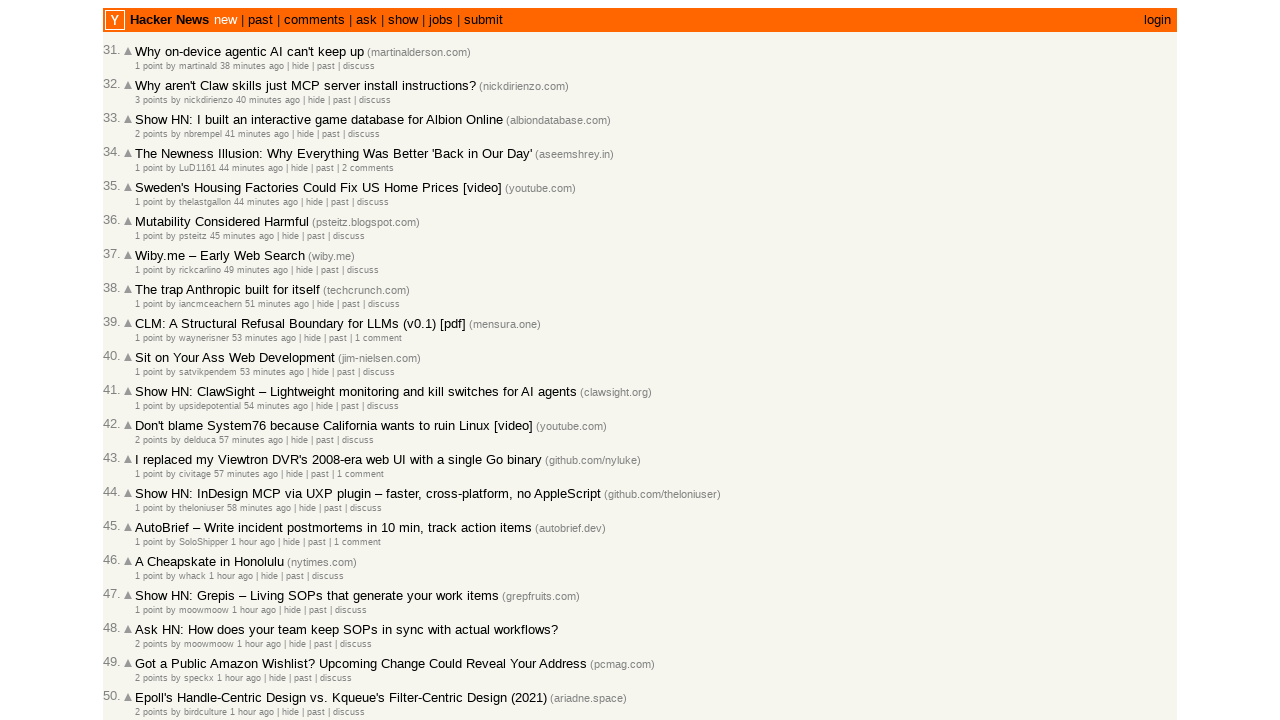

Extracted and stored date string: 2026-03-01T19:44:42 (total collected: 44)
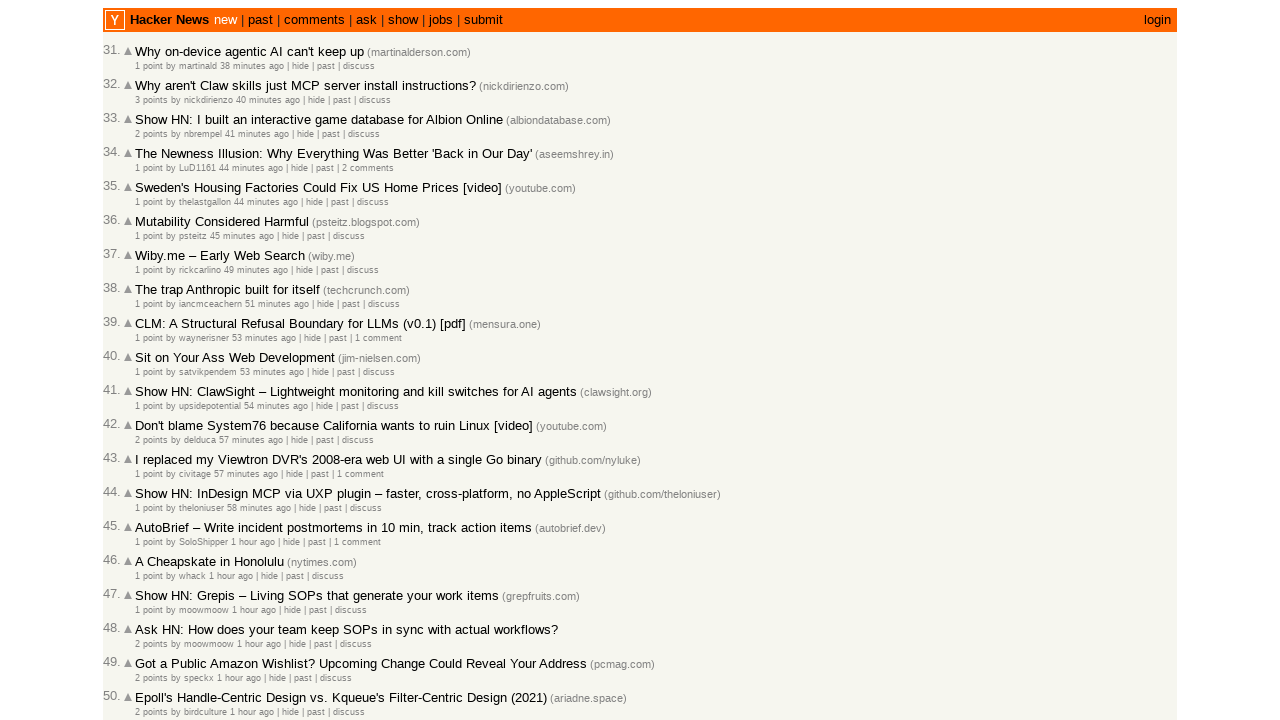

Retrieved datetime value from article 15: 2026-03-01T19:43:05 1772394185
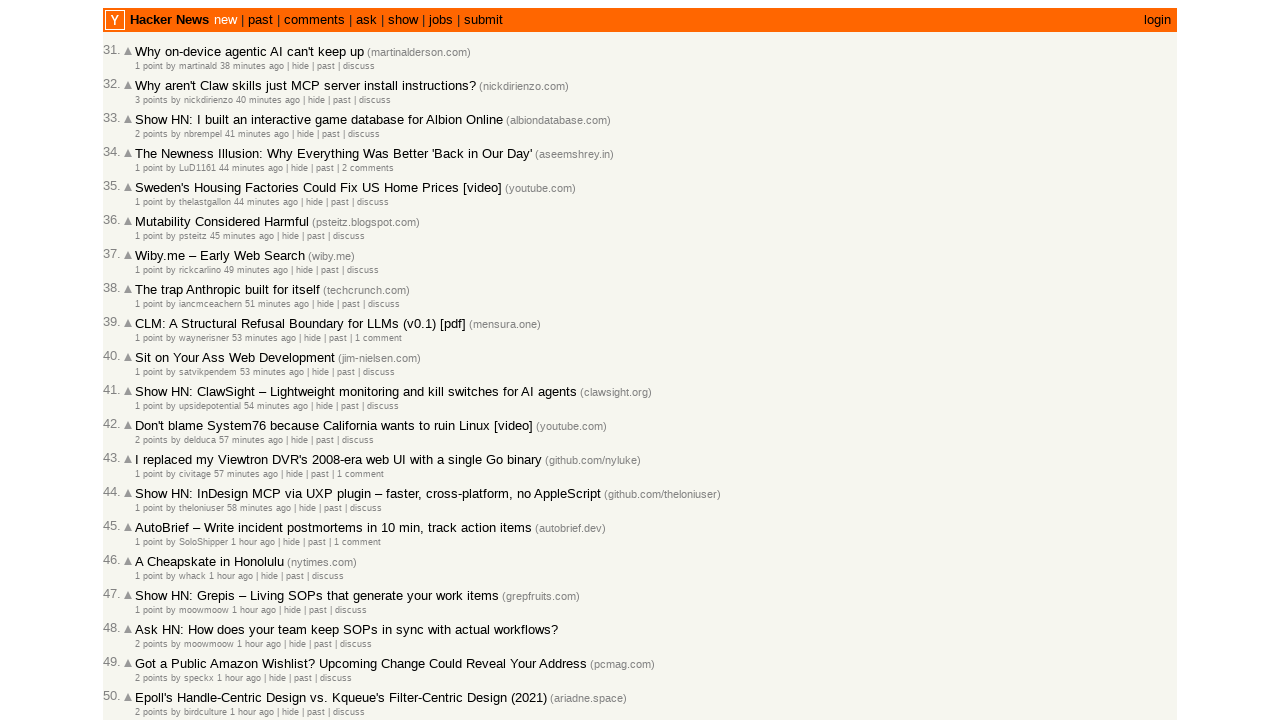

Extracted and stored date string: 2026-03-01T19:43:05 (total collected: 45)
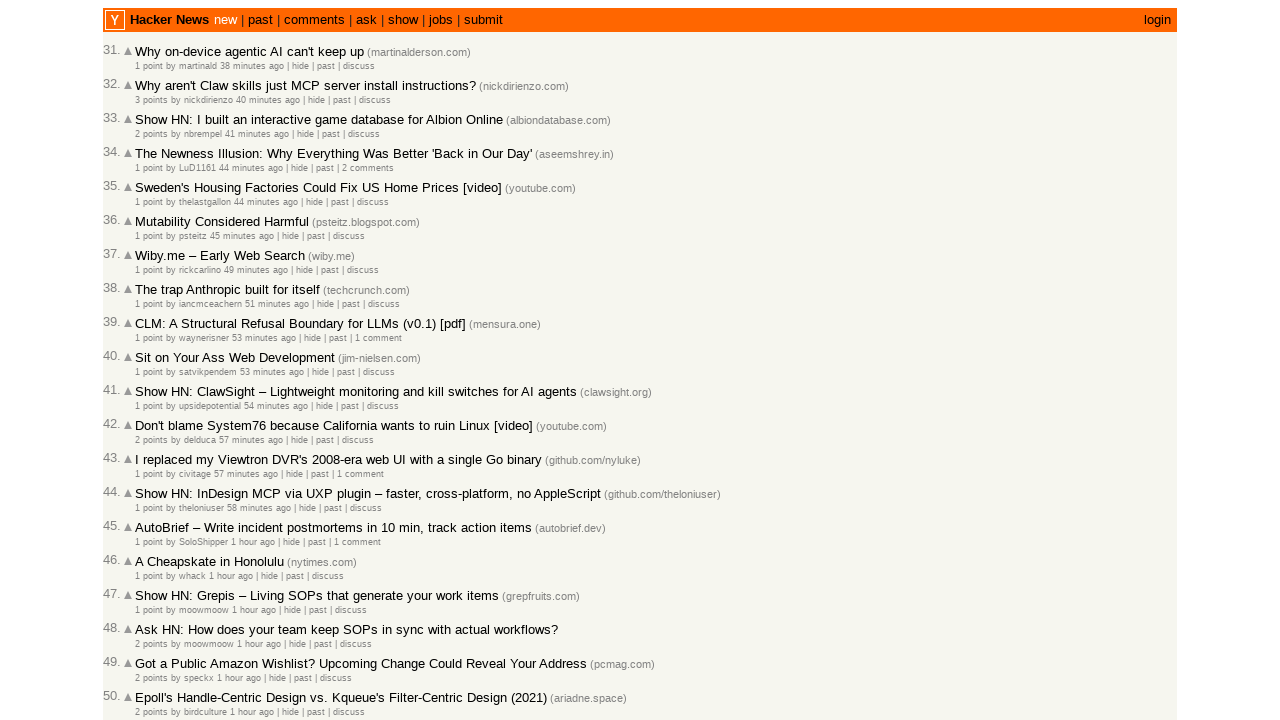

Retrieved datetime value from article 16: 2026-03-01T19:42:41 1772394161
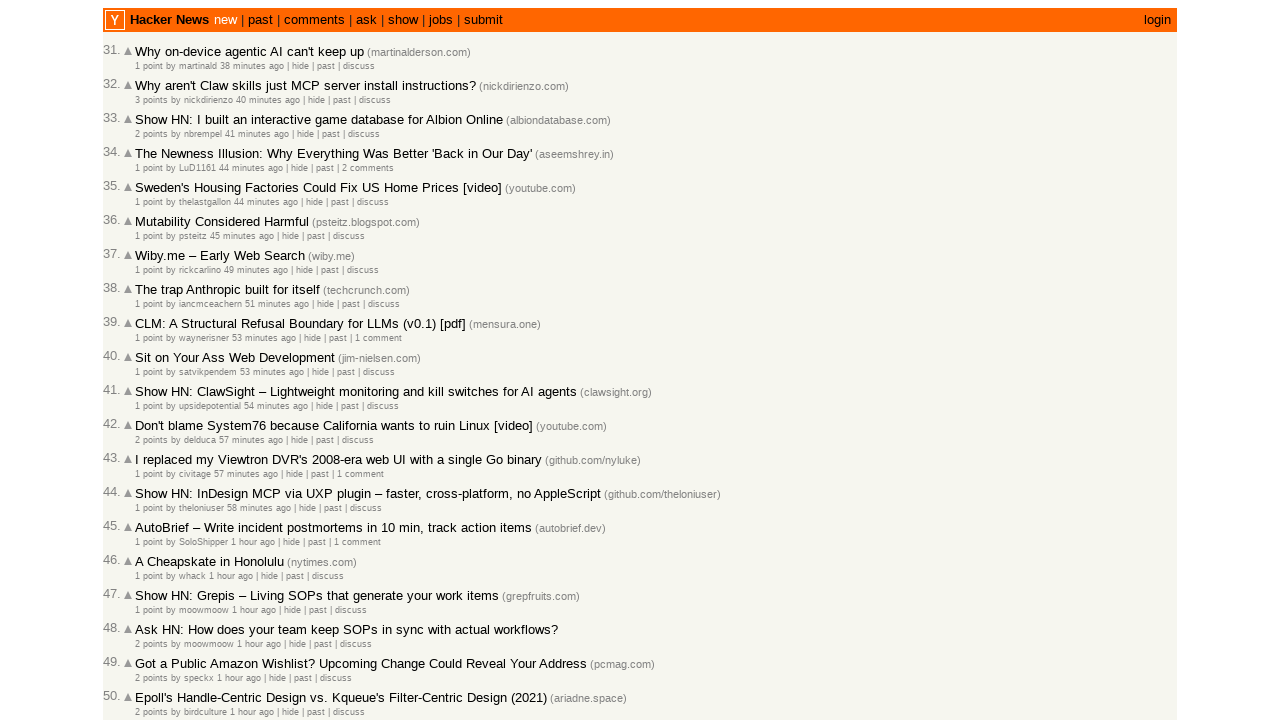

Extracted and stored date string: 2026-03-01T19:42:41 (total collected: 46)
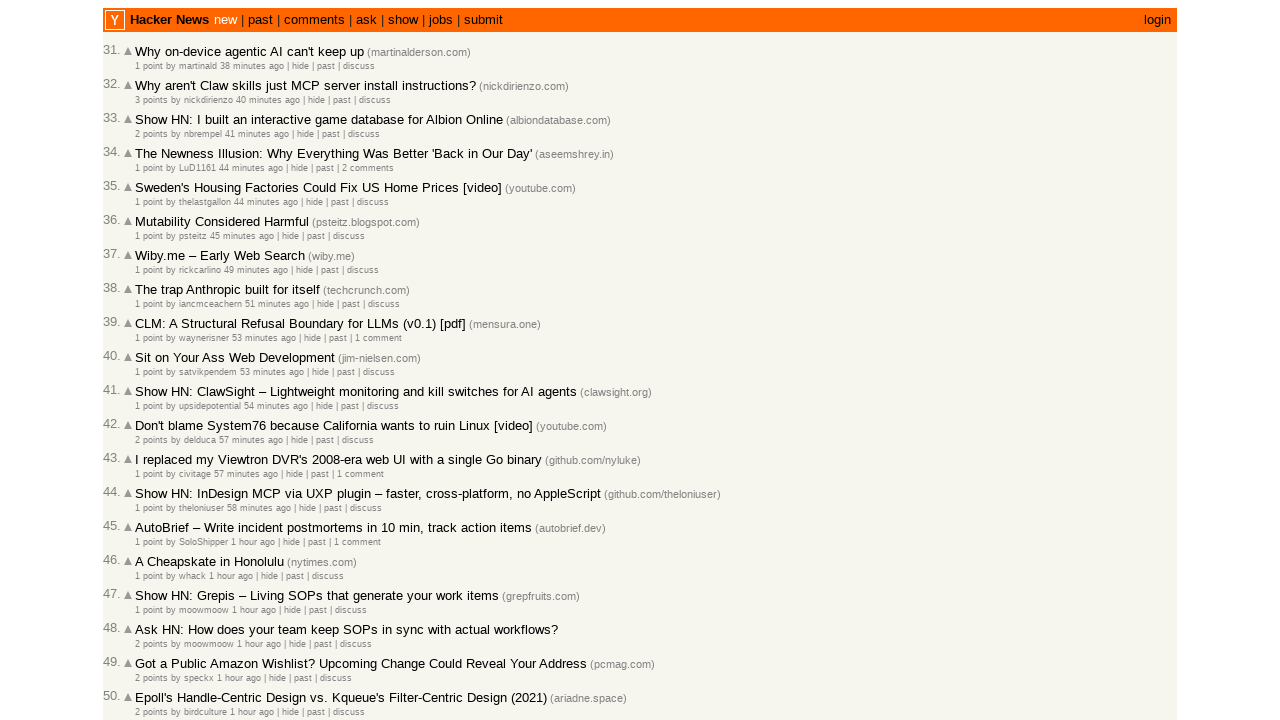

Retrieved datetime value from article 17: 2026-03-01T19:42:01 1772394121
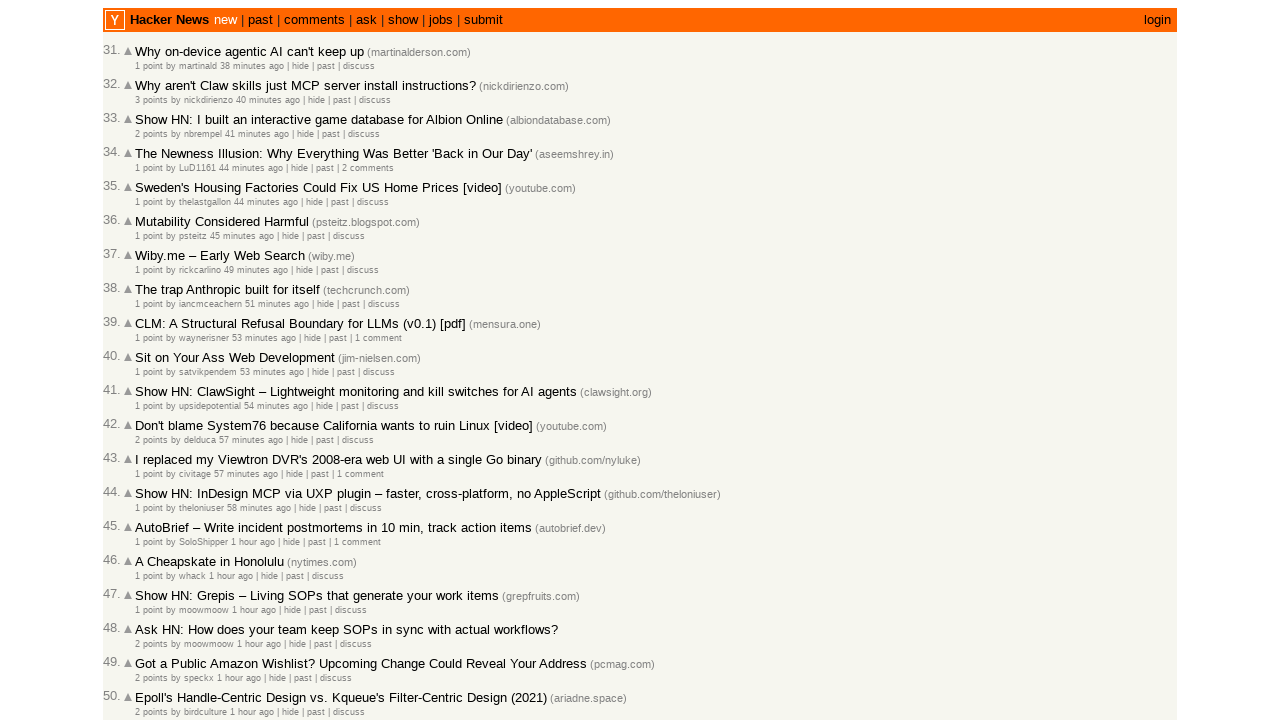

Extracted and stored date string: 2026-03-01T19:42:01 (total collected: 47)
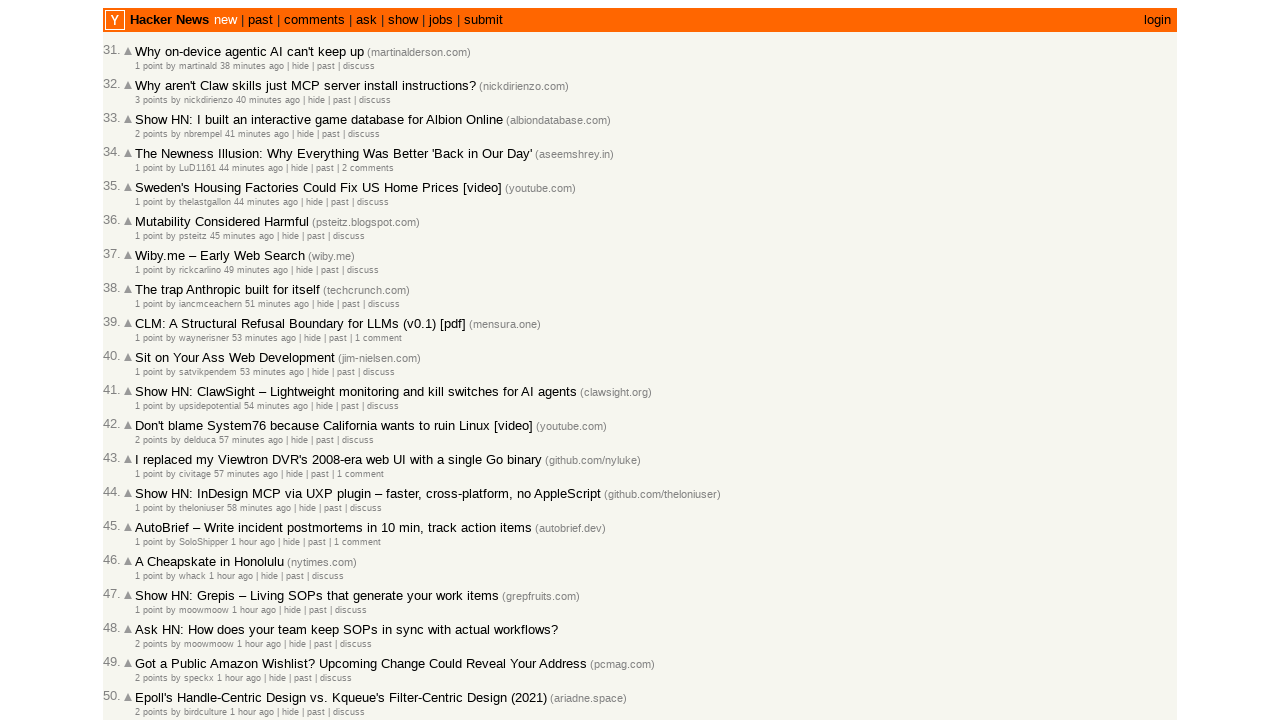

Retrieved datetime value from article 18: 2026-03-01T19:38:26 1772393906
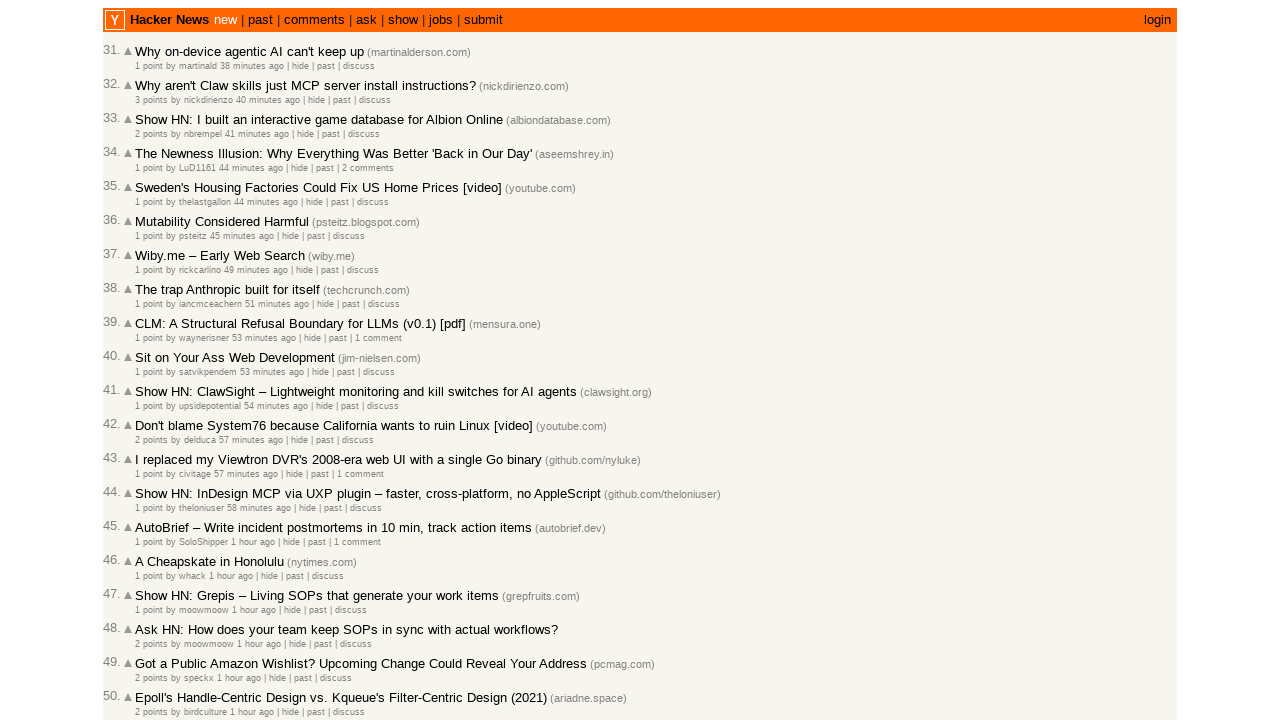

Extracted and stored date string: 2026-03-01T19:38:26 (total collected: 48)
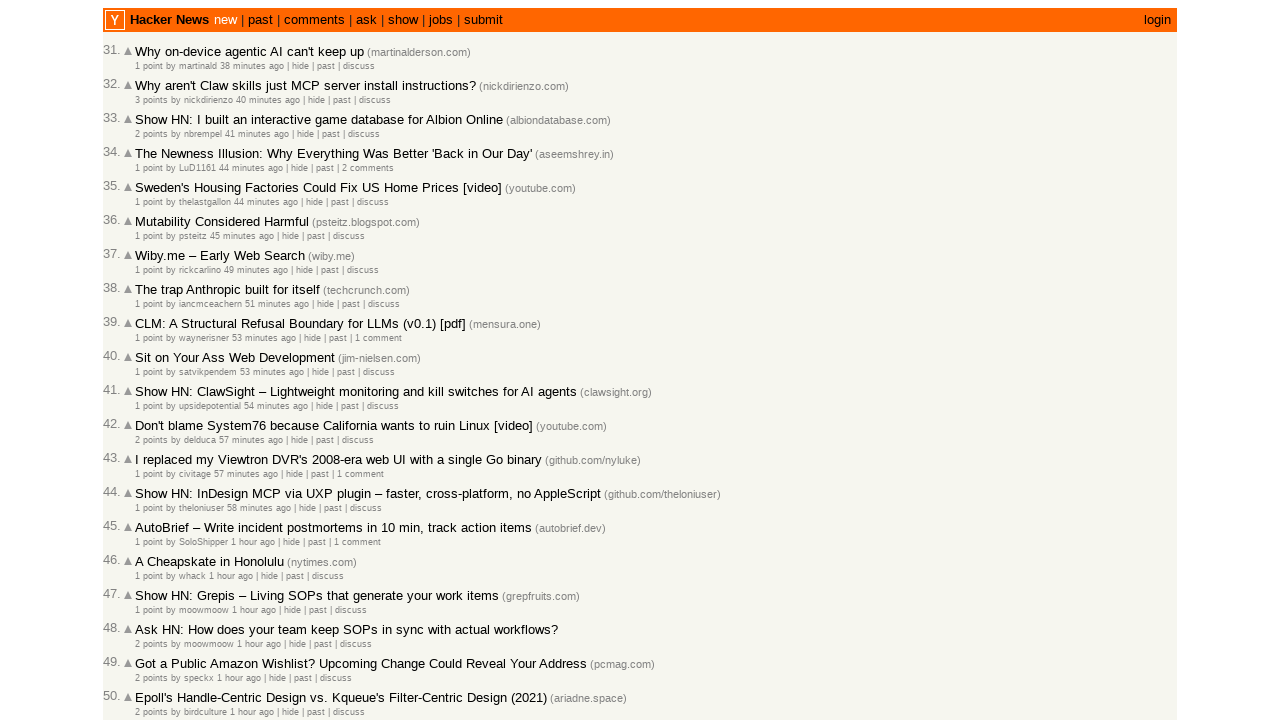

Retrieved datetime value from article 19: 2026-03-01T19:37:42 1772393862
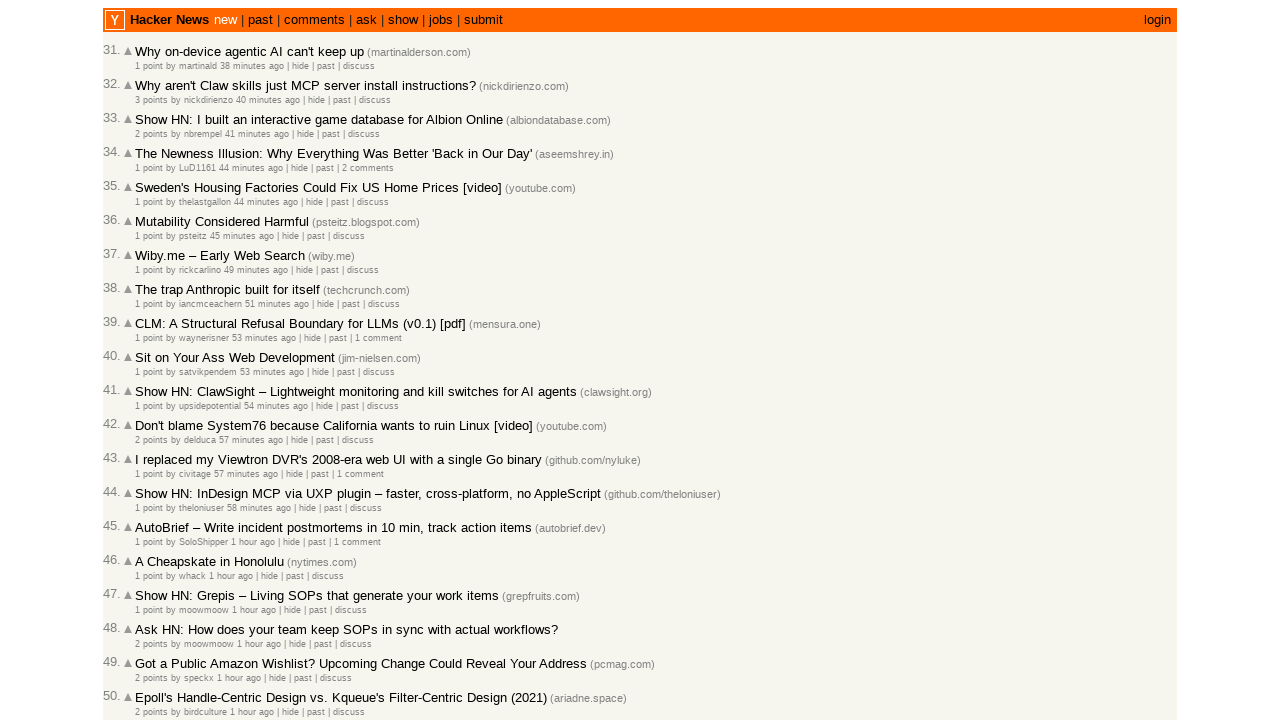

Extracted and stored date string: 2026-03-01T19:37:42 (total collected: 49)
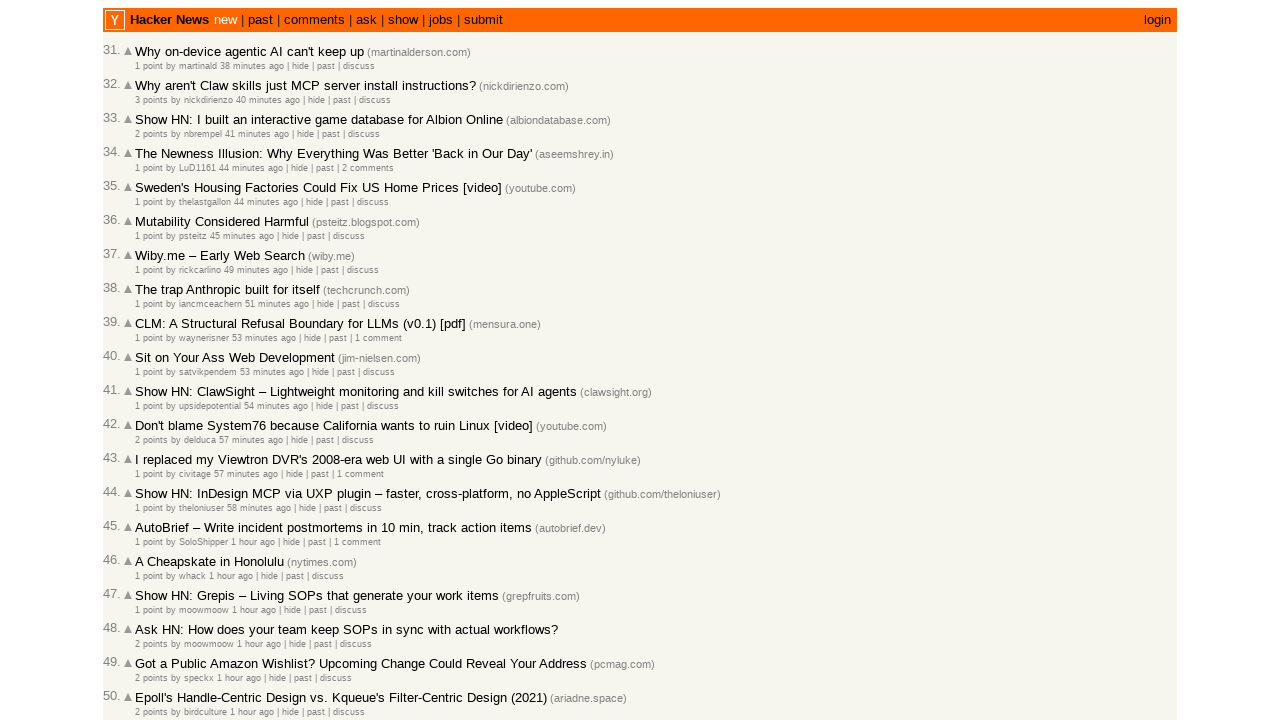

Retrieved datetime value from article 20: 2026-03-01T19:36:30 1772393790
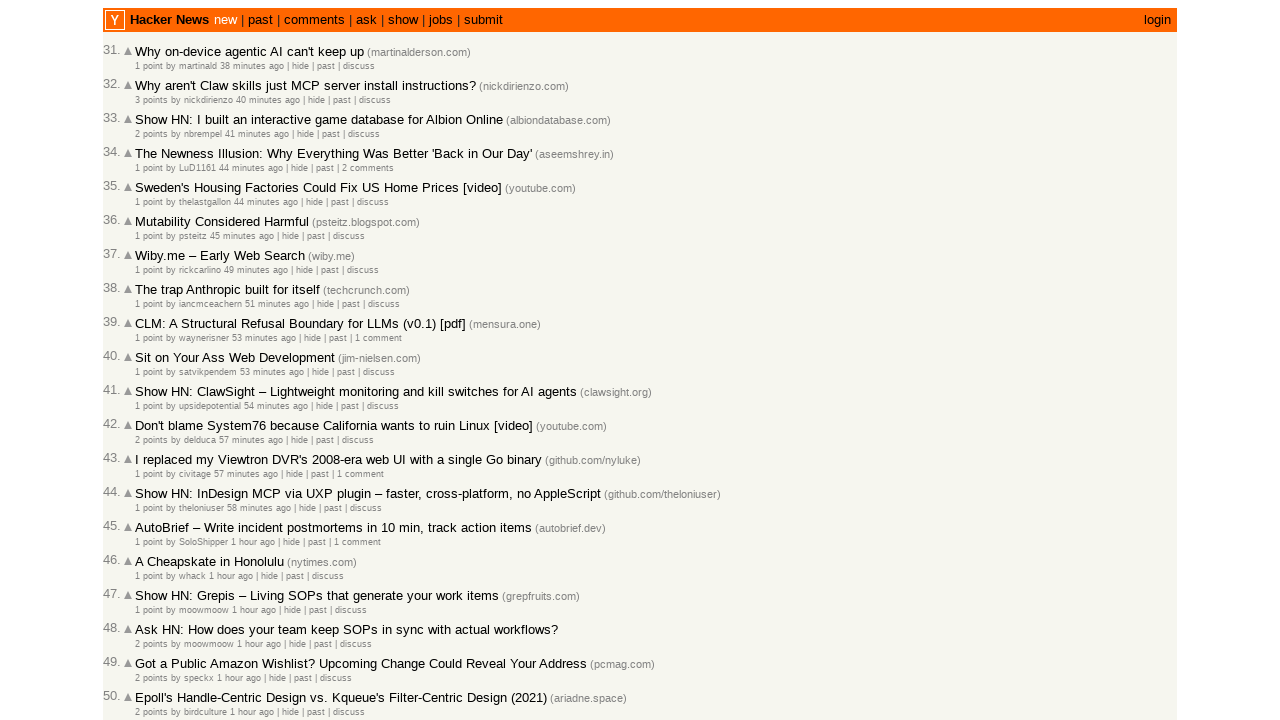

Extracted and stored date string: 2026-03-01T19:36:30 (total collected: 50)
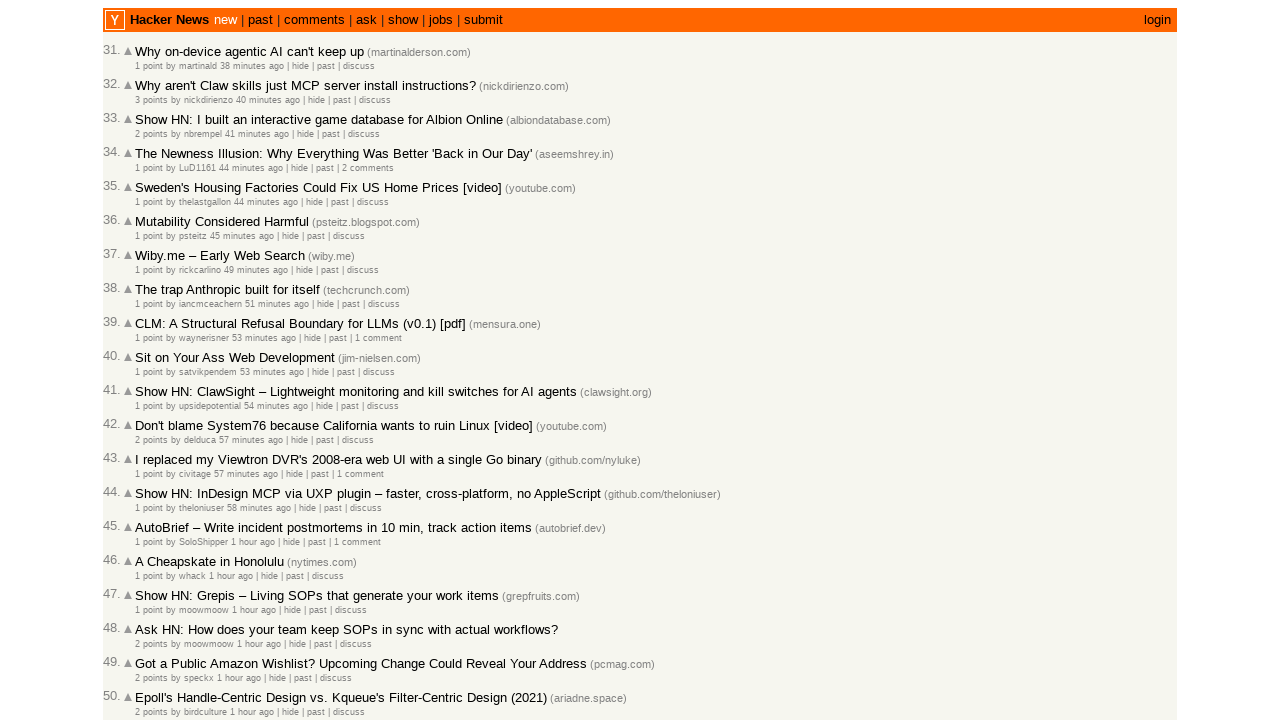

Retrieved datetime value from article 21: 2026-03-01T19:35:53 1772393753
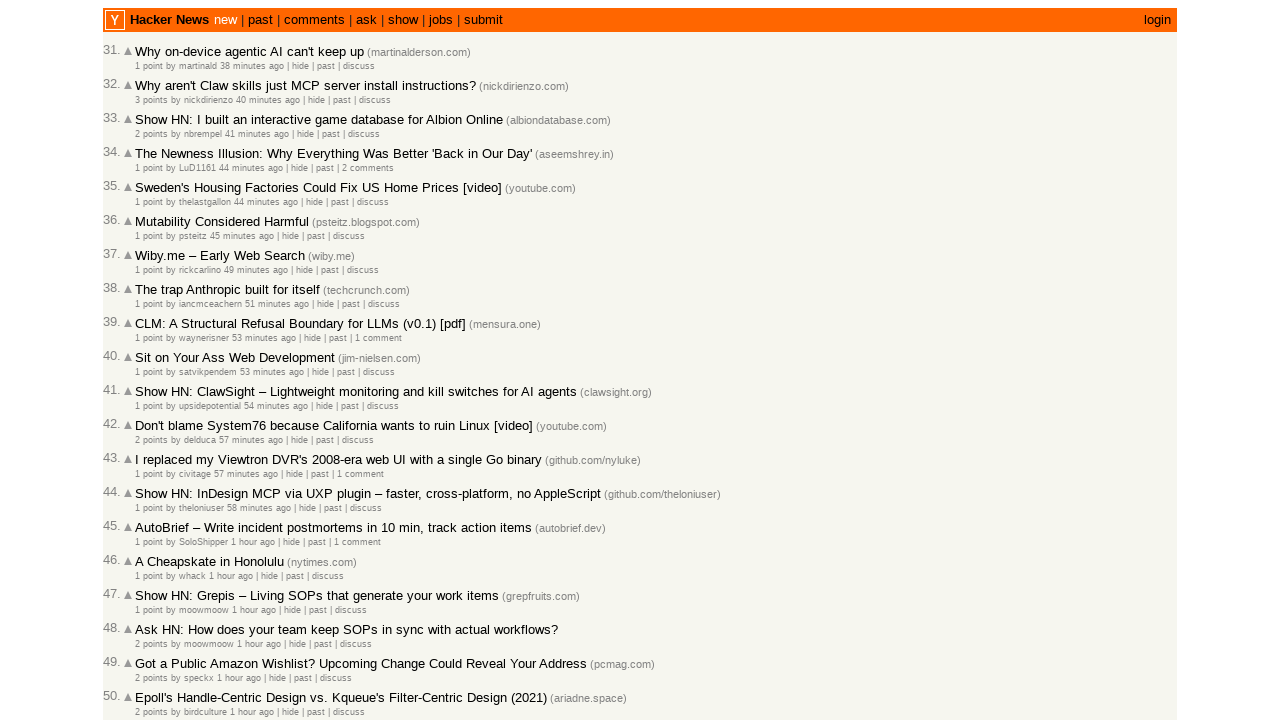

Extracted and stored date string: 2026-03-01T19:35:53 (total collected: 51)
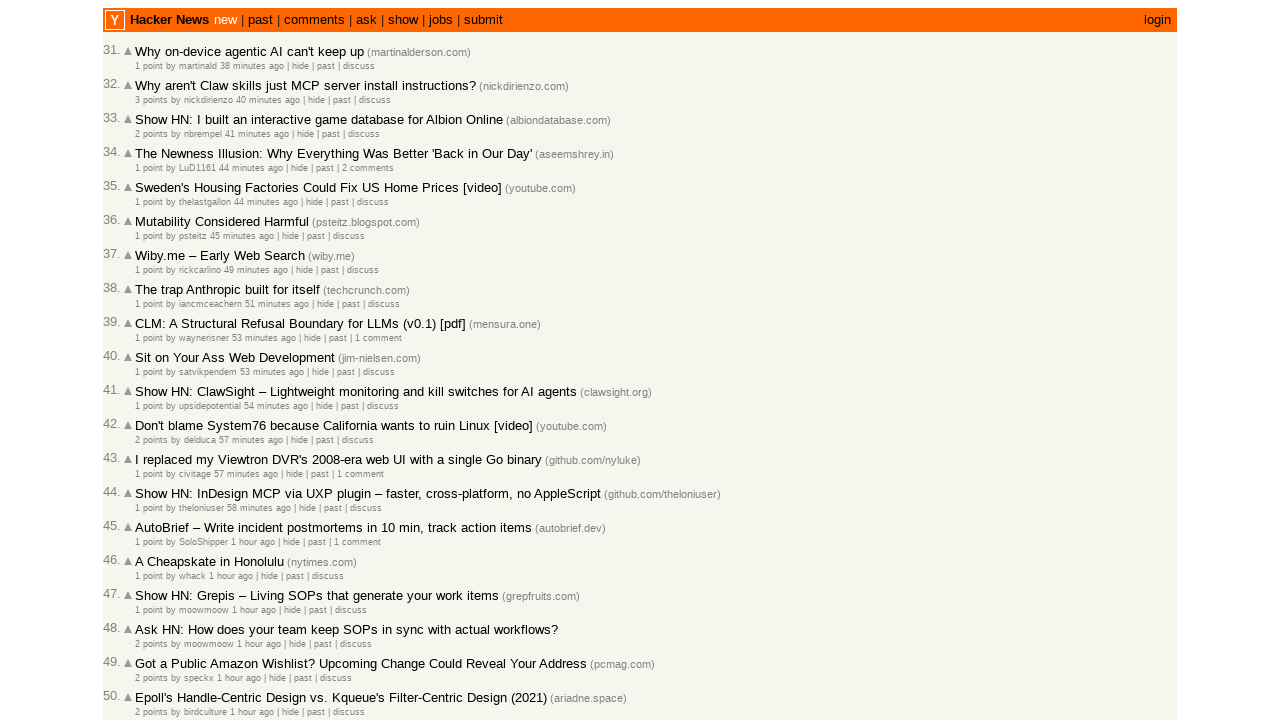

Retrieved datetime value from article 22: 2026-03-01T19:34:15 1772393655
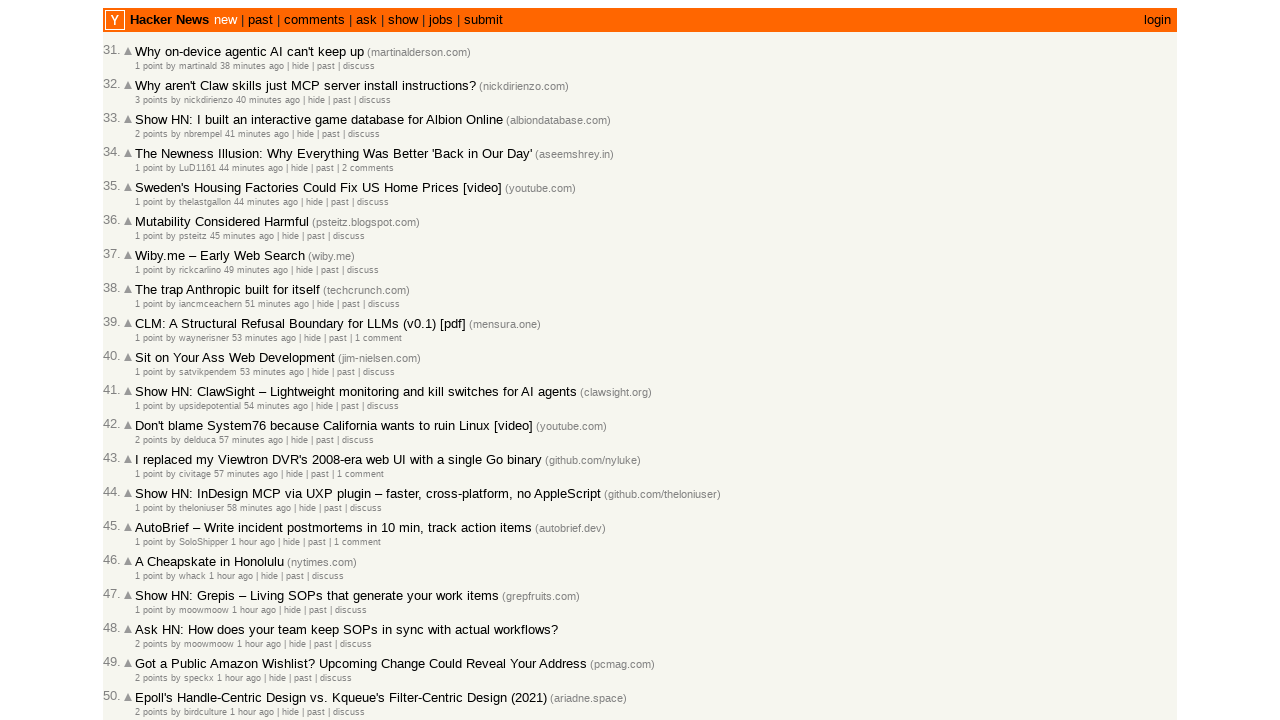

Extracted and stored date string: 2026-03-01T19:34:15 (total collected: 52)
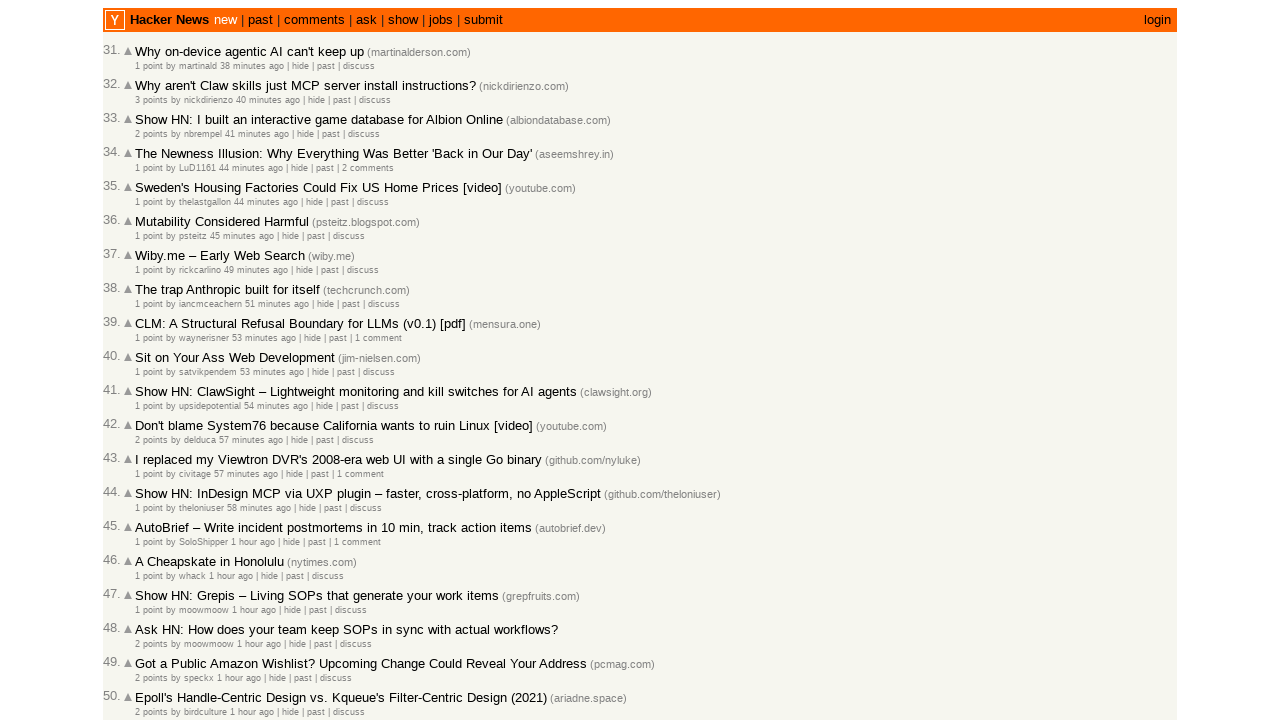

Retrieved datetime value from article 23: 2026-03-01T19:34:03 1772393643
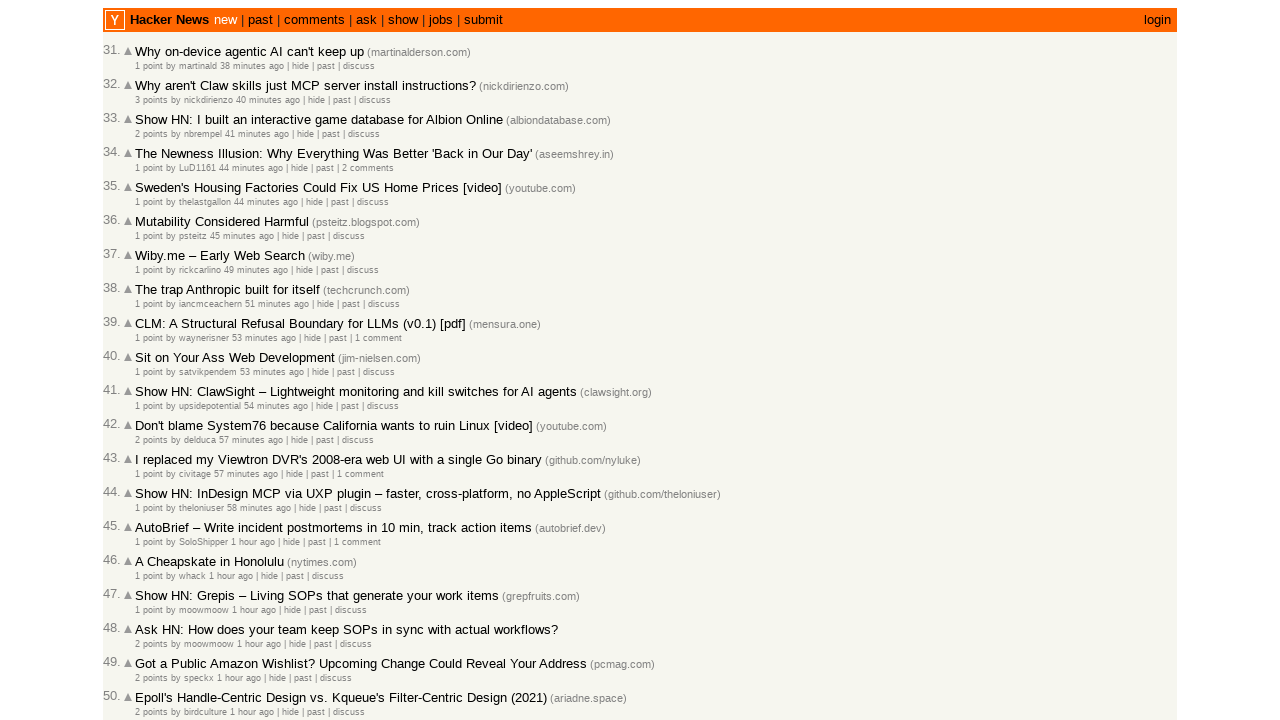

Extracted and stored date string: 2026-03-01T19:34:03 (total collected: 53)
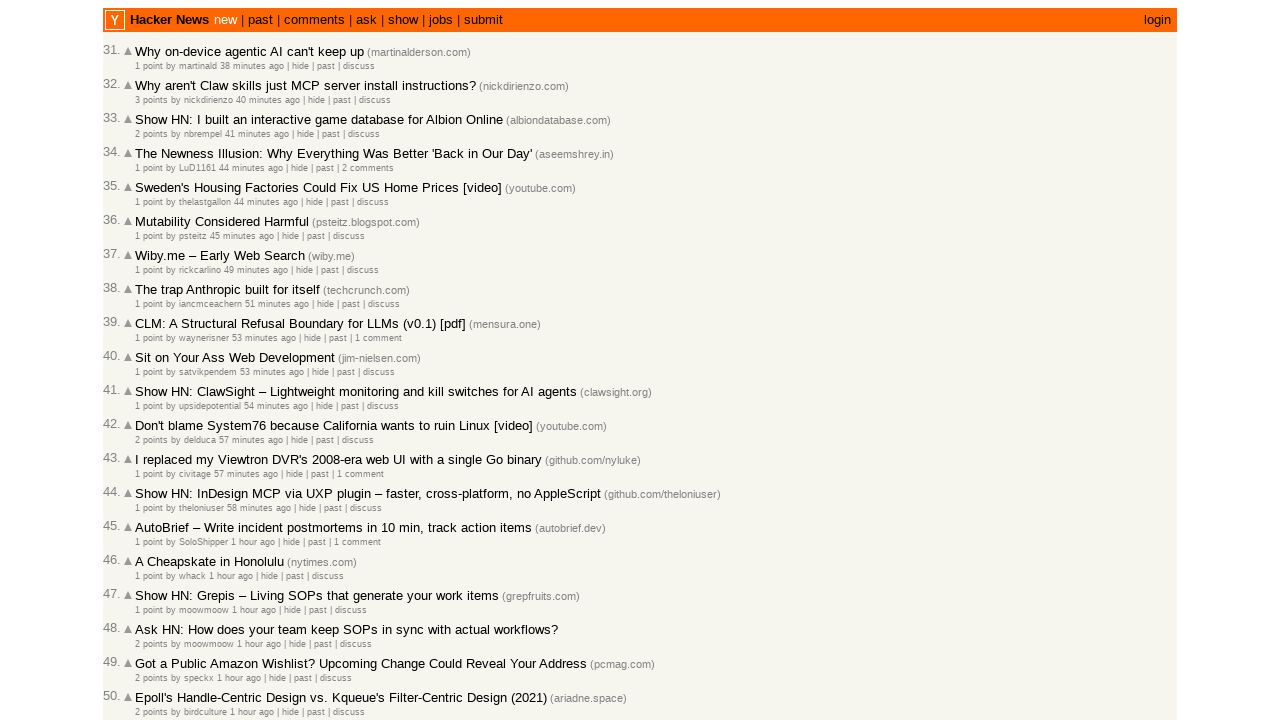

Retrieved datetime value from article 24: 2026-03-01T19:30:53 1772393453
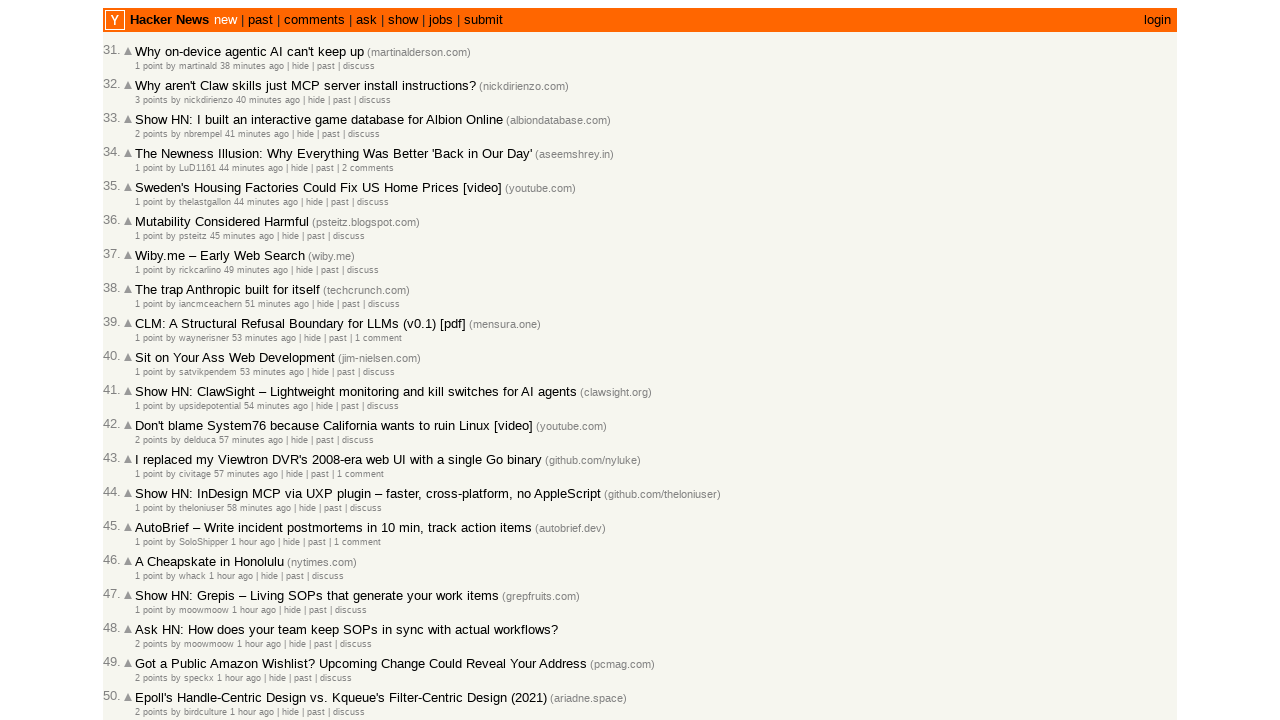

Extracted and stored date string: 2026-03-01T19:30:53 (total collected: 54)
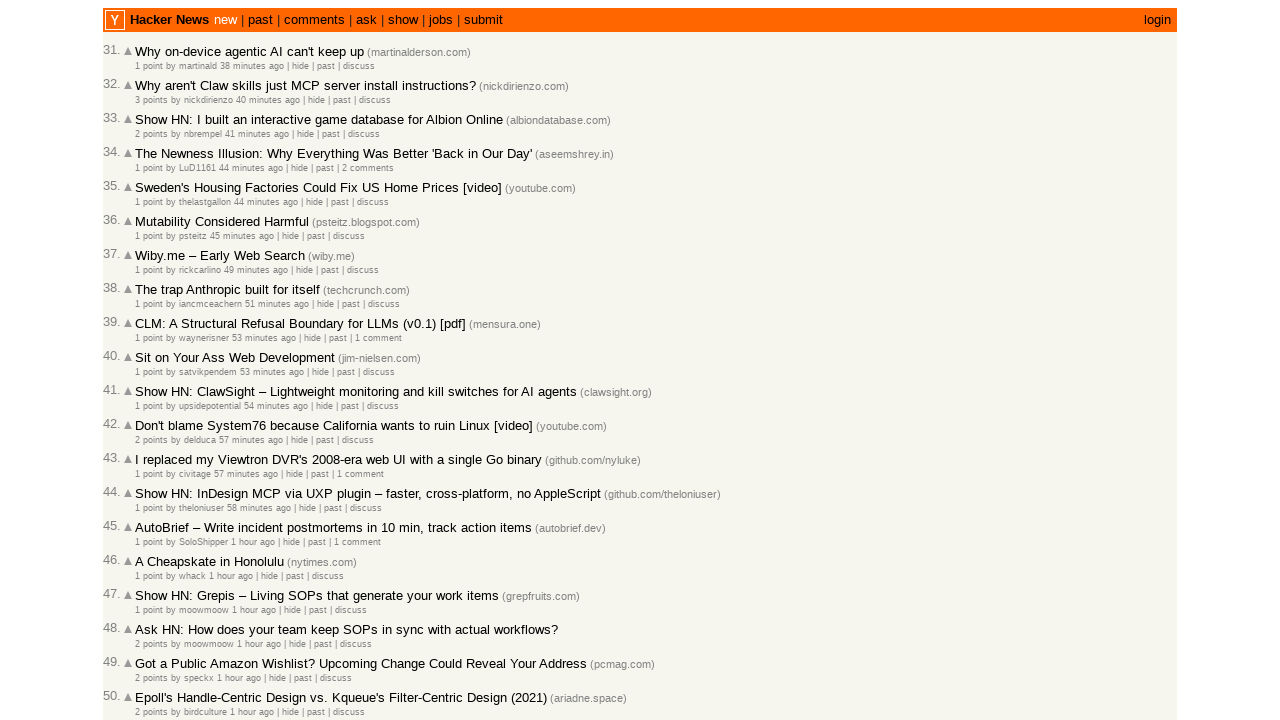

Retrieved datetime value from article 25: 2026-03-01T19:30:44 1772393444
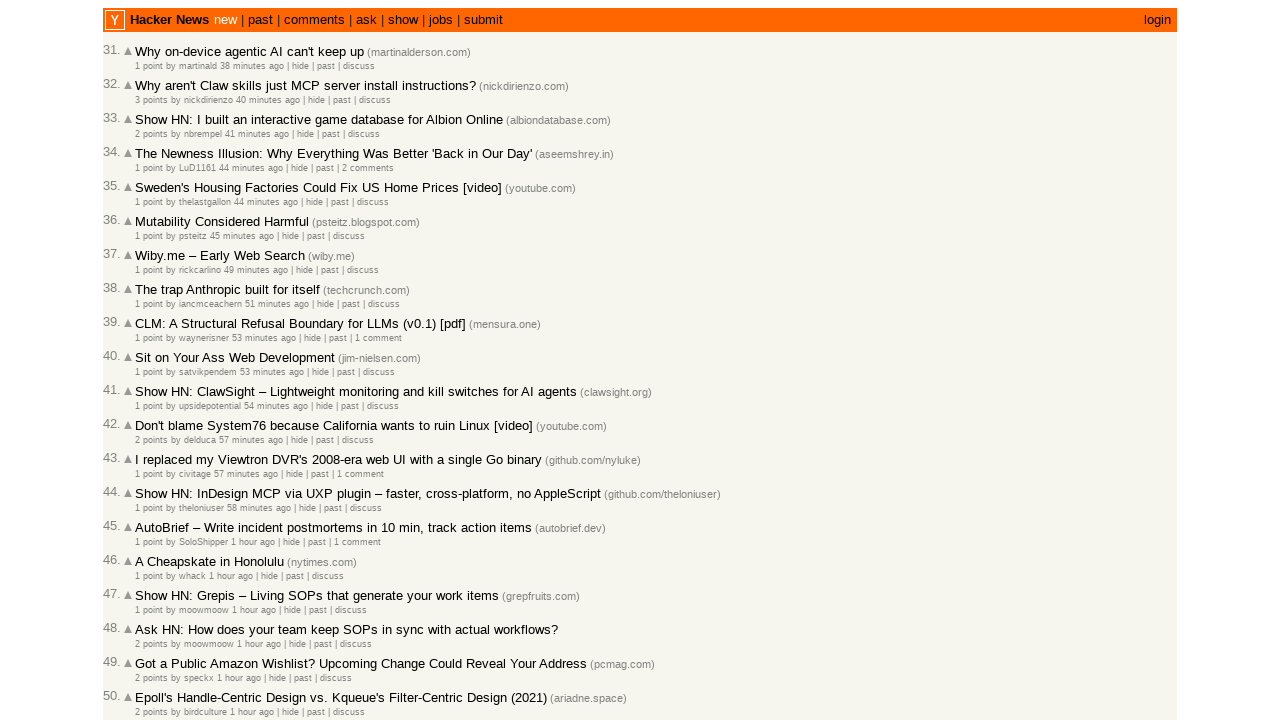

Extracted and stored date string: 2026-03-01T19:30:44 (total collected: 55)
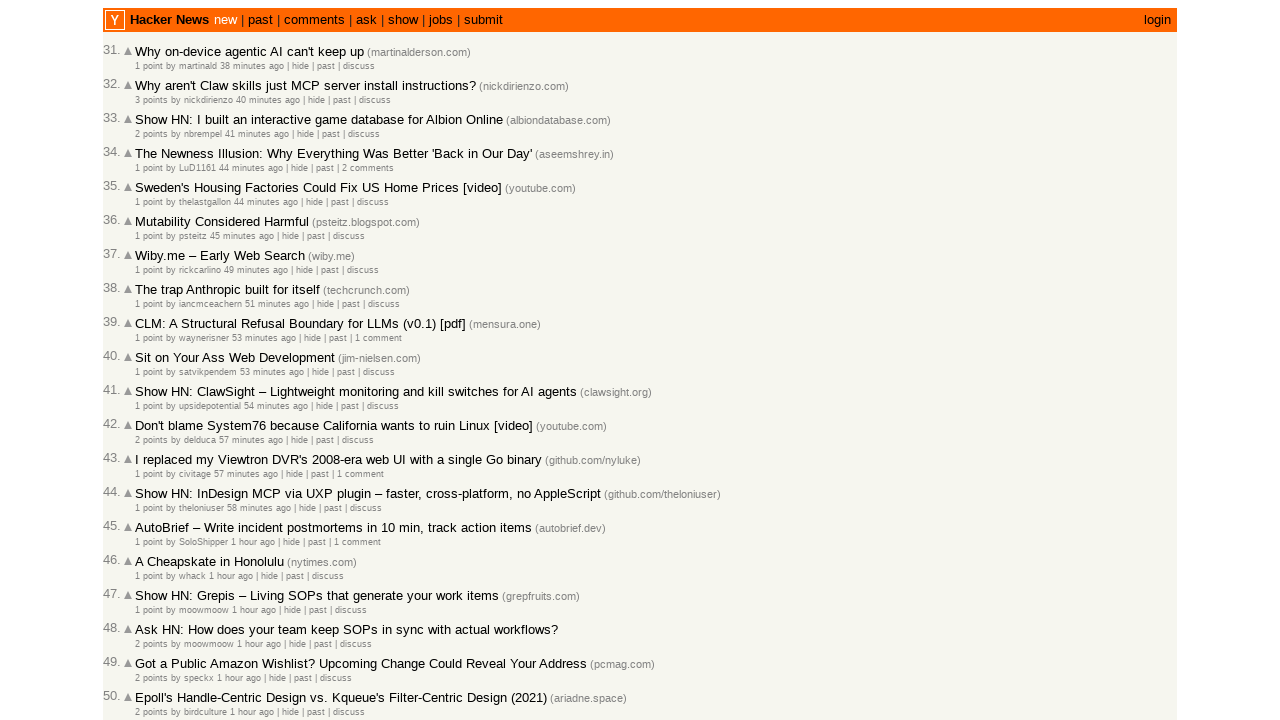

Retrieved datetime value from article 26: 2026-03-01T19:30:41 1772393441
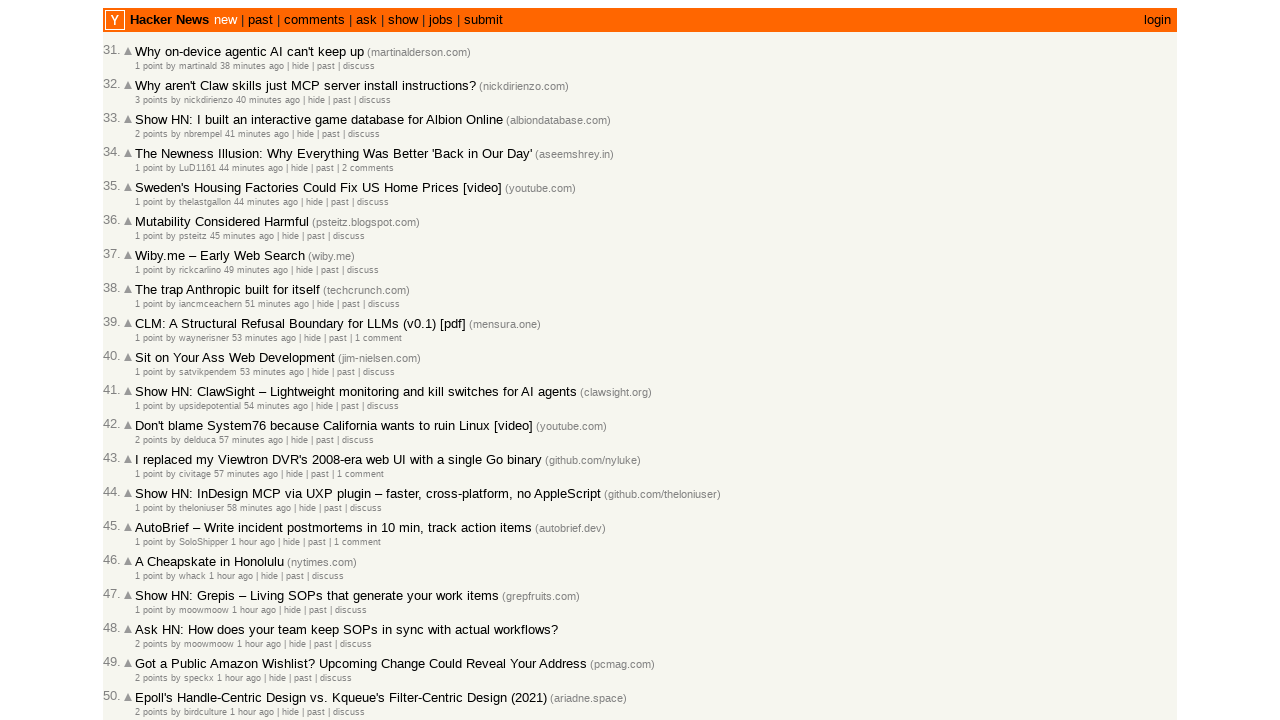

Extracted and stored date string: 2026-03-01T19:30:41 (total collected: 56)
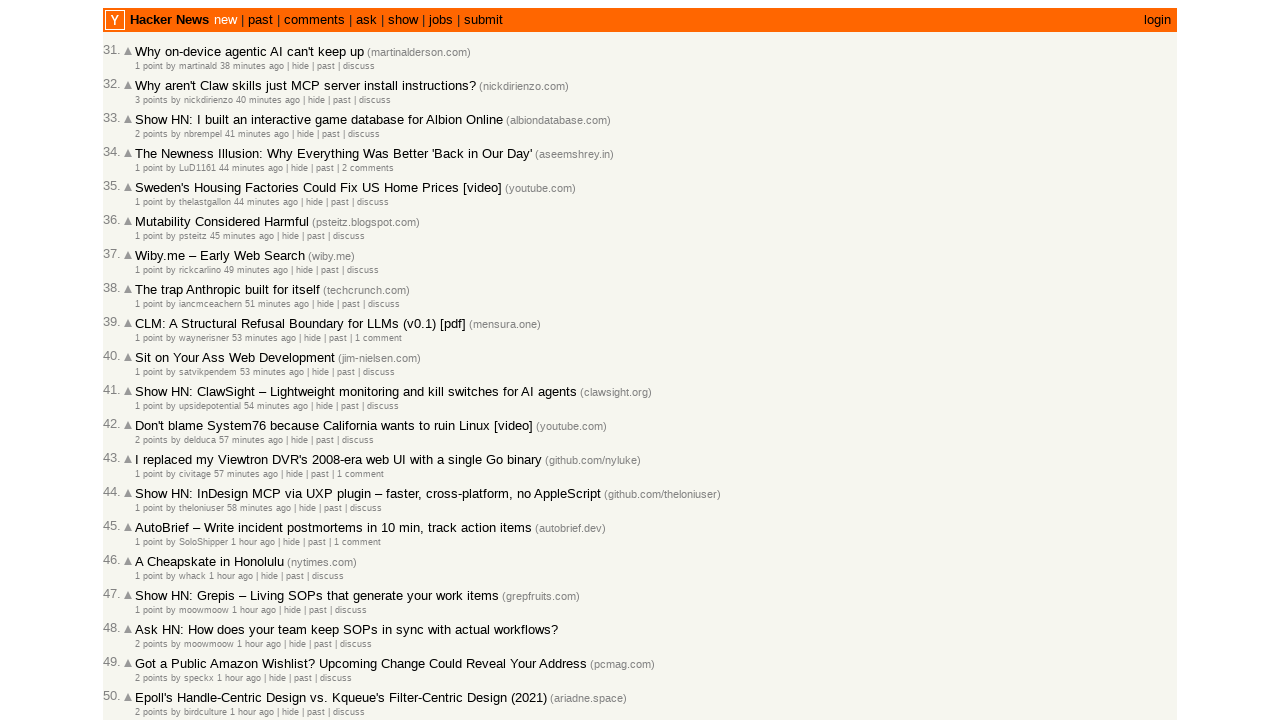

Retrieved datetime value from article 27: 2026-03-01T19:30:10 1772393410
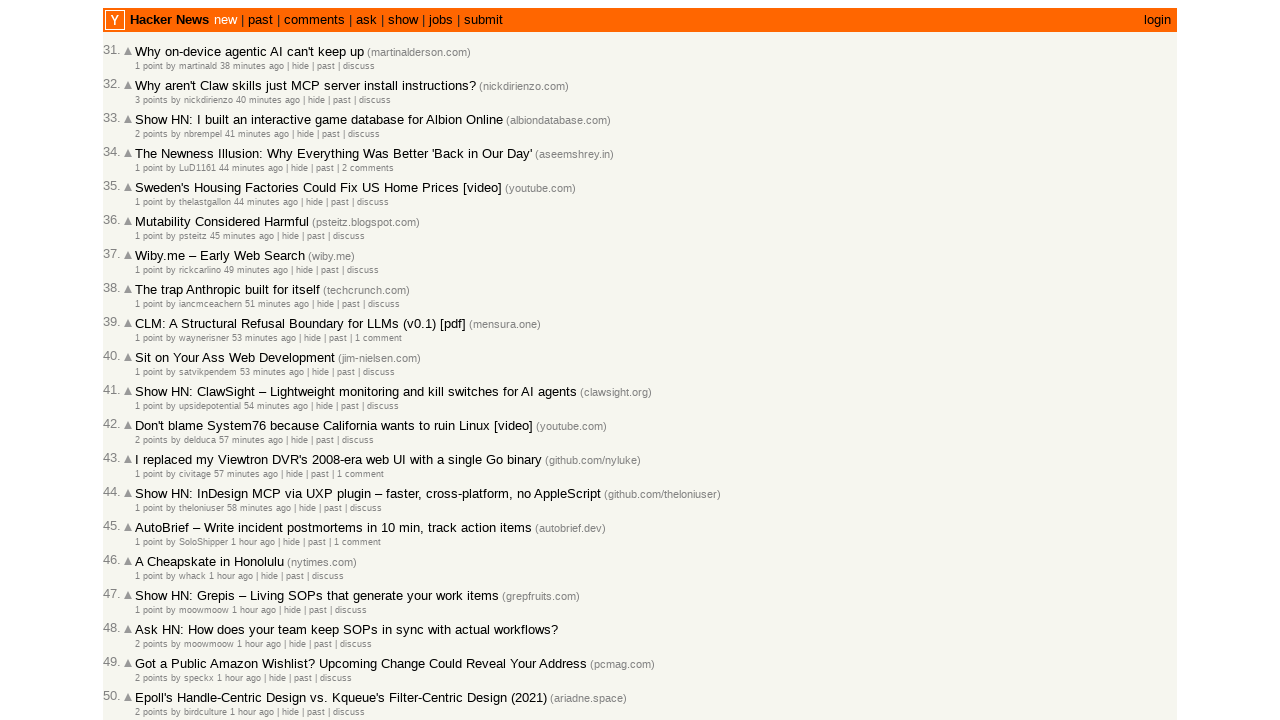

Extracted and stored date string: 2026-03-01T19:30:10 (total collected: 57)
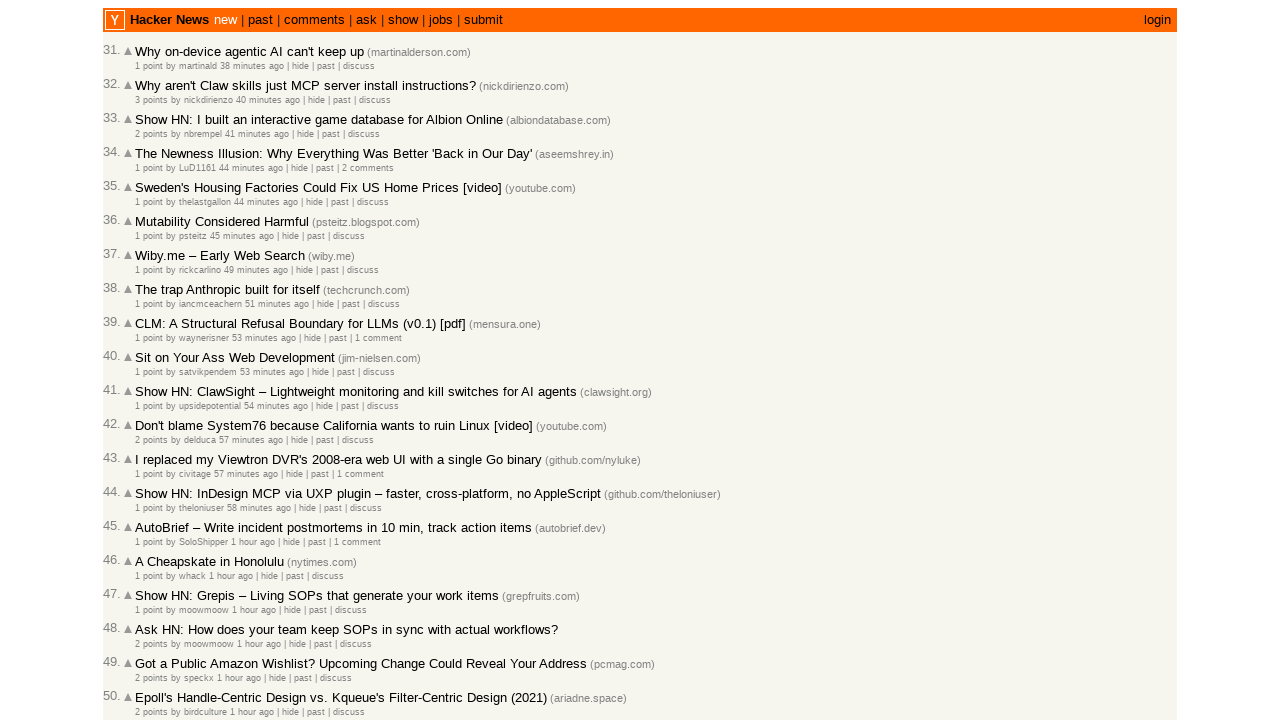

Retrieved datetime value from article 28: 2026-03-01T19:29:56 1772393396
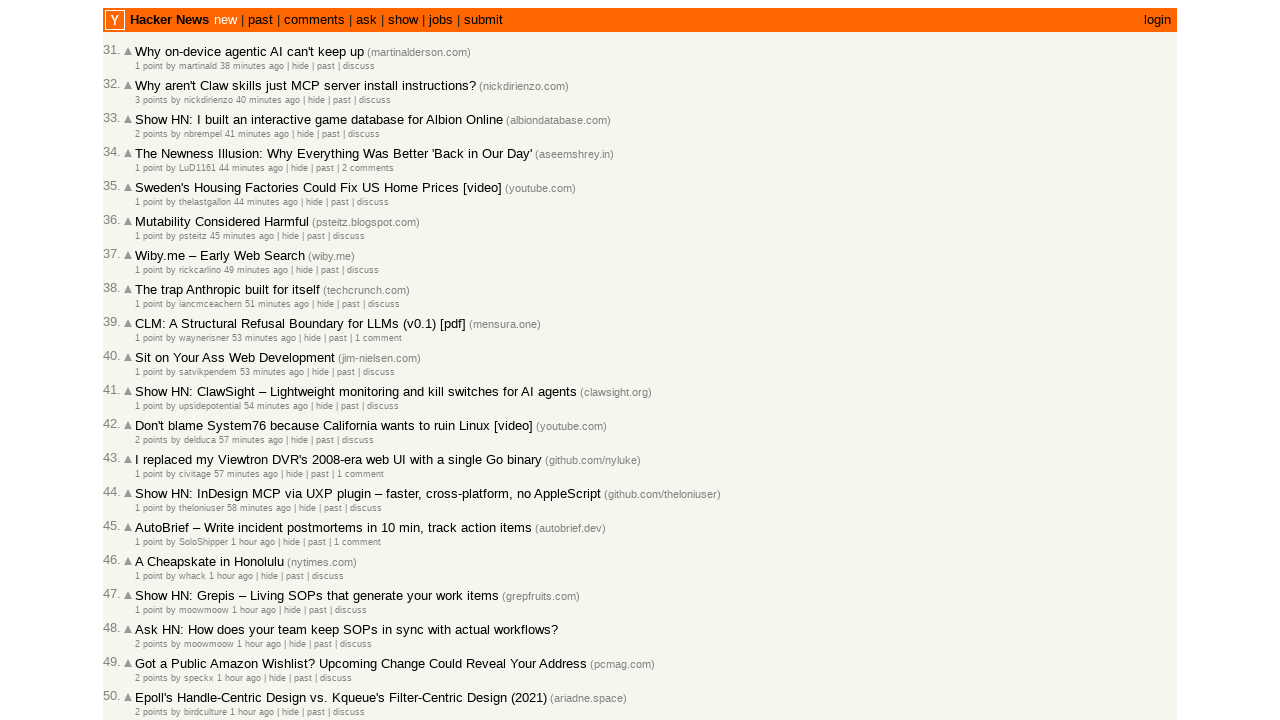

Extracted and stored date string: 2026-03-01T19:29:56 (total collected: 58)
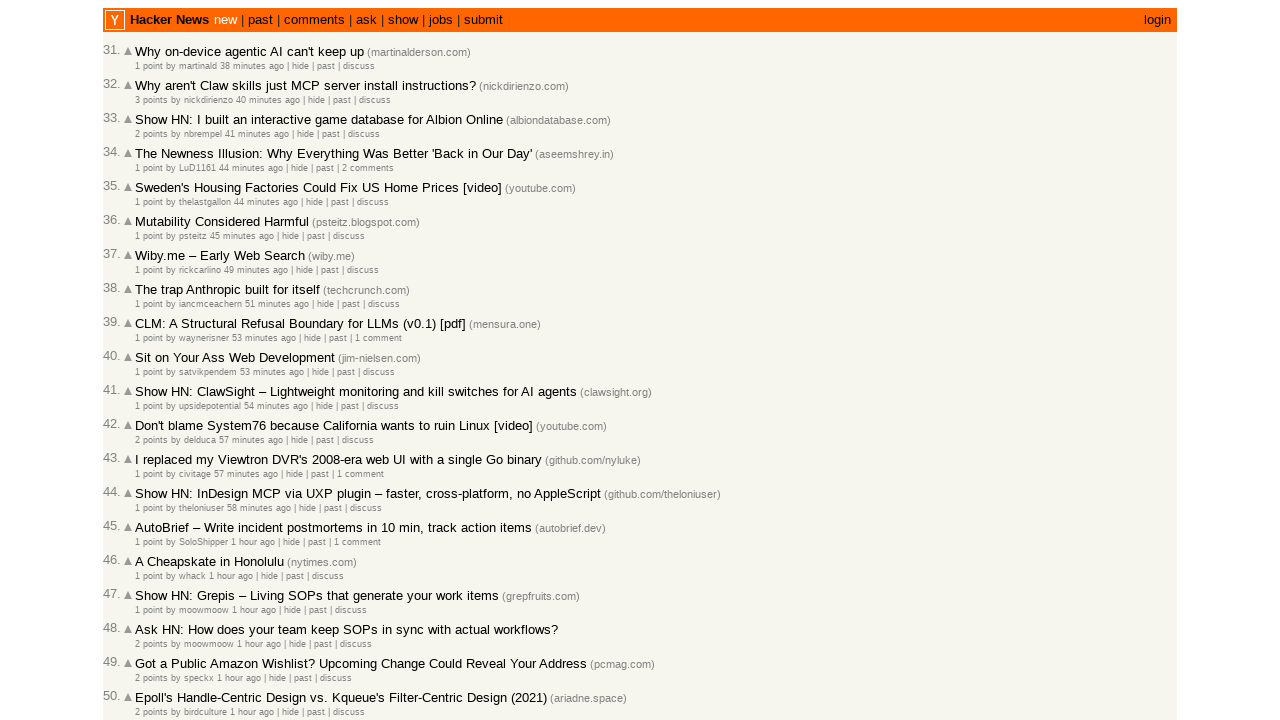

Retrieved datetime value from article 29: 2026-03-01T19:29:50 1772393390
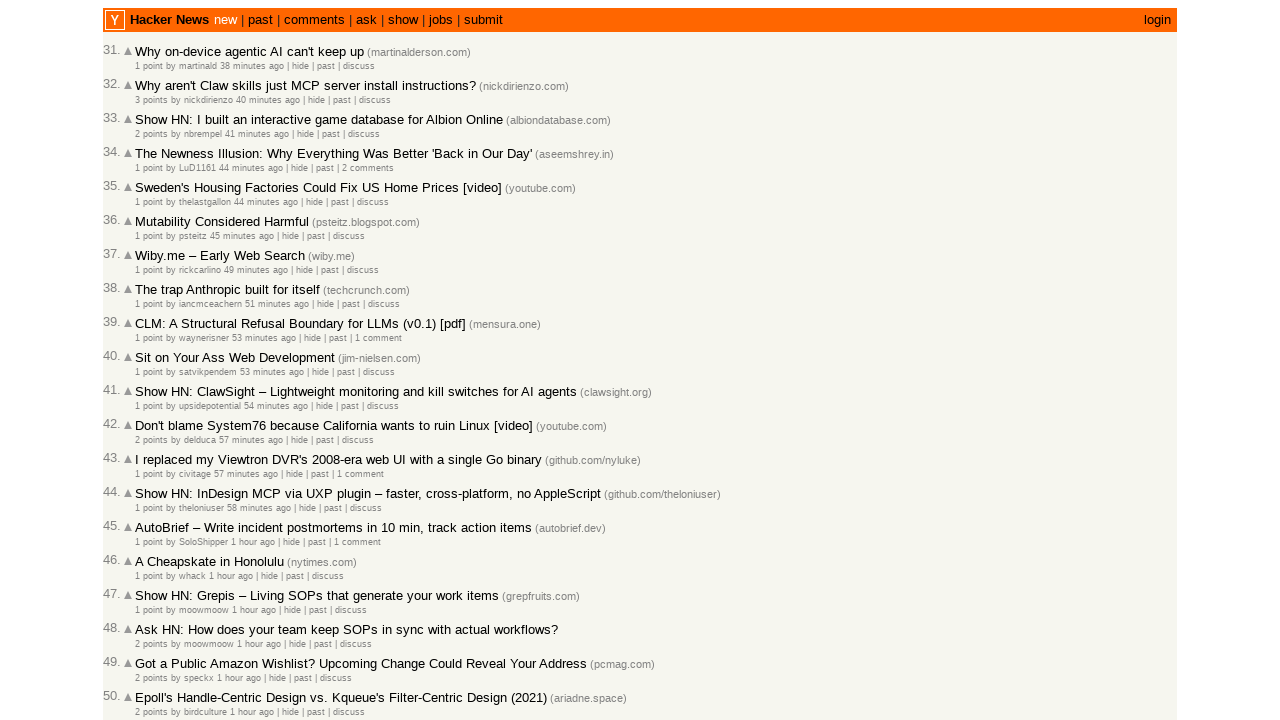

Extracted and stored date string: 2026-03-01T19:29:50 (total collected: 59)
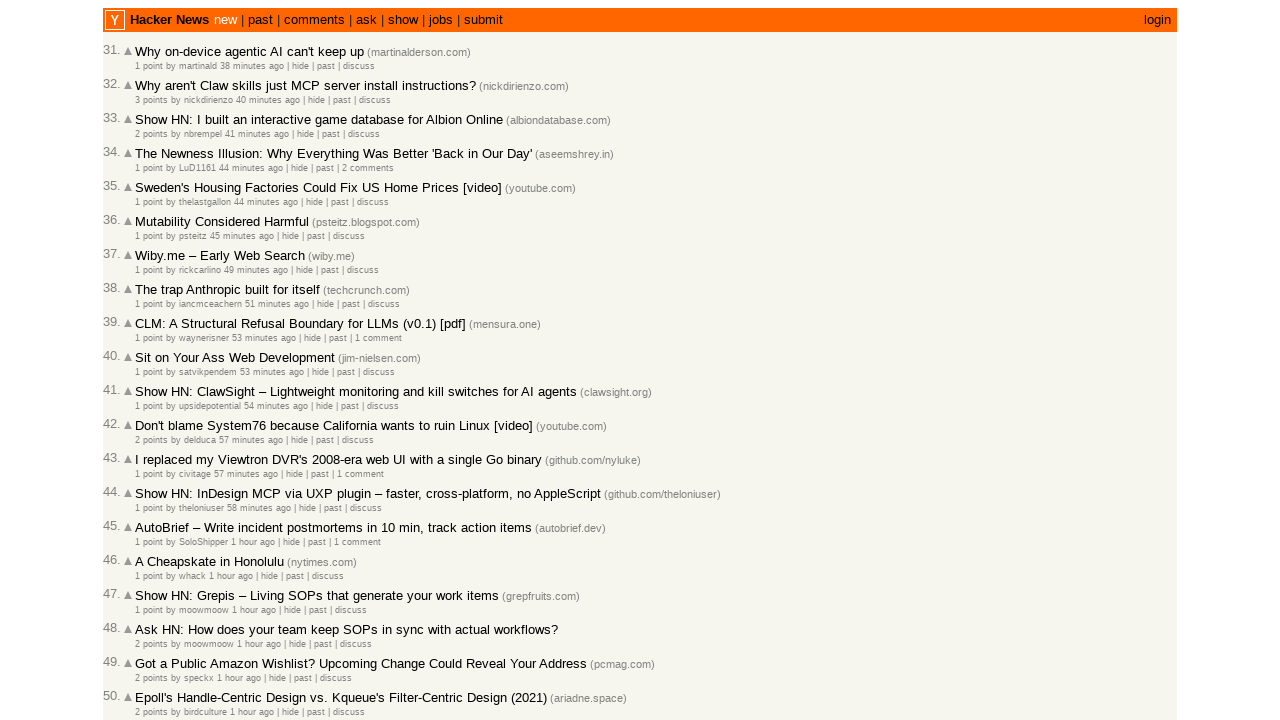

Retrieved datetime value from article 30: 2026-03-01T19:28:55 1772393335
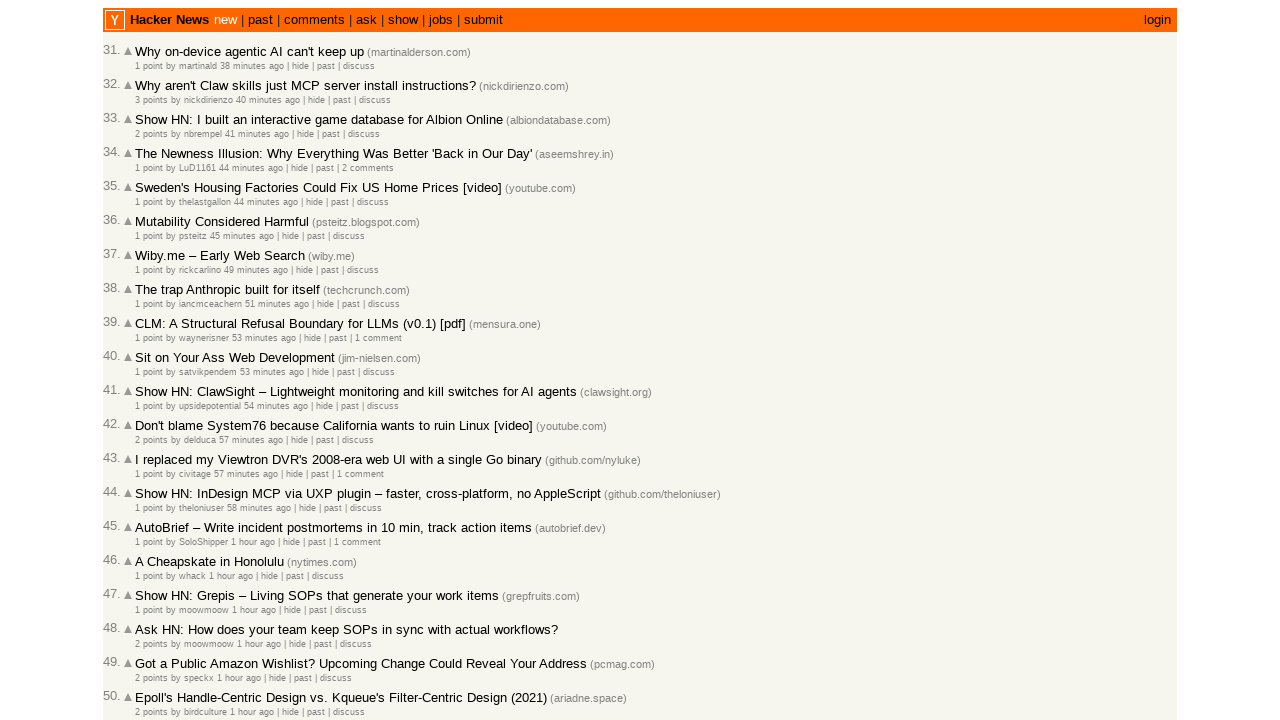

Extracted and stored date string: 2026-03-01T19:28:55 (total collected: 60)
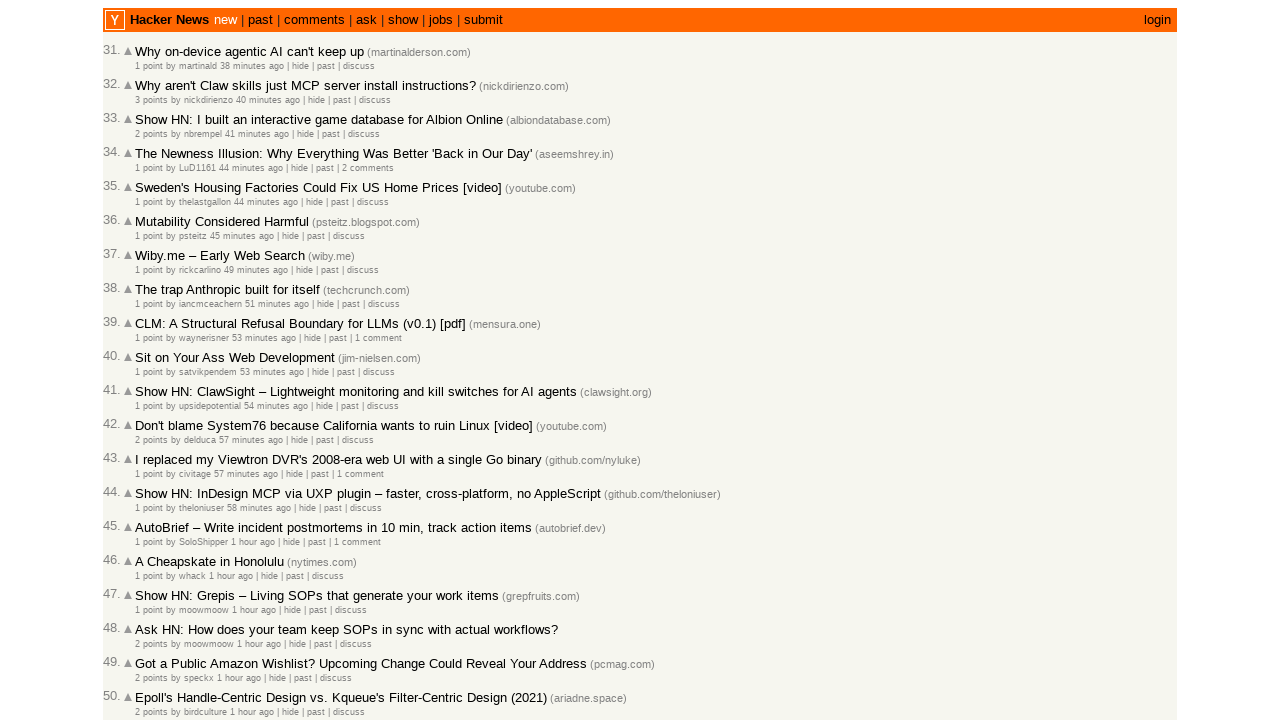

Located 'More' button to load additional articles
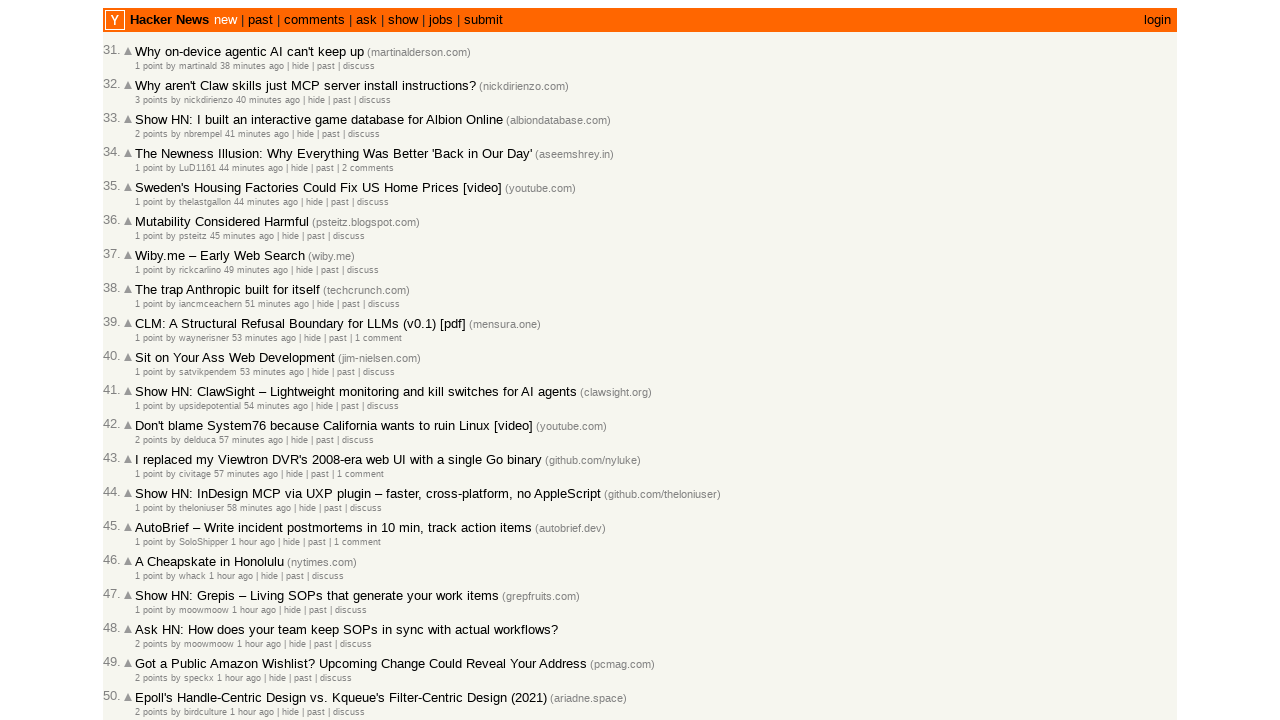

Clicked 'More' button to load next page of articles at (149, 616) on a.morelink
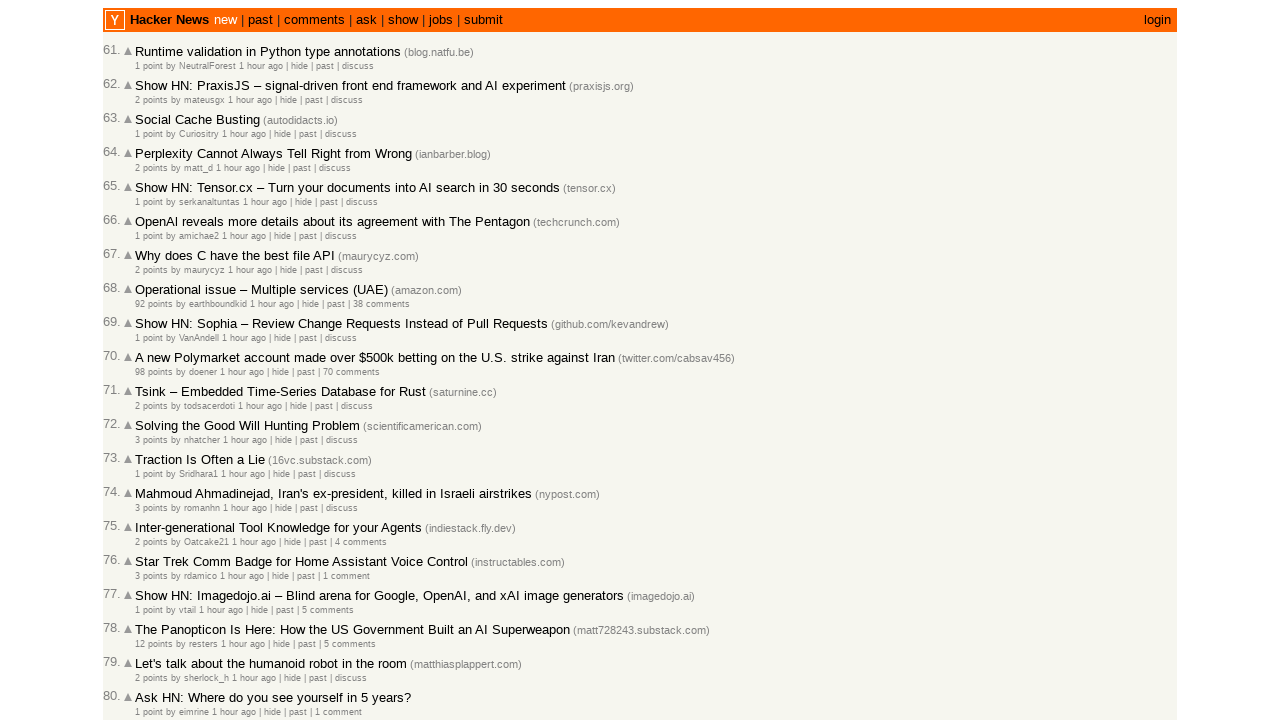

Waited for page to load (networkidle state)
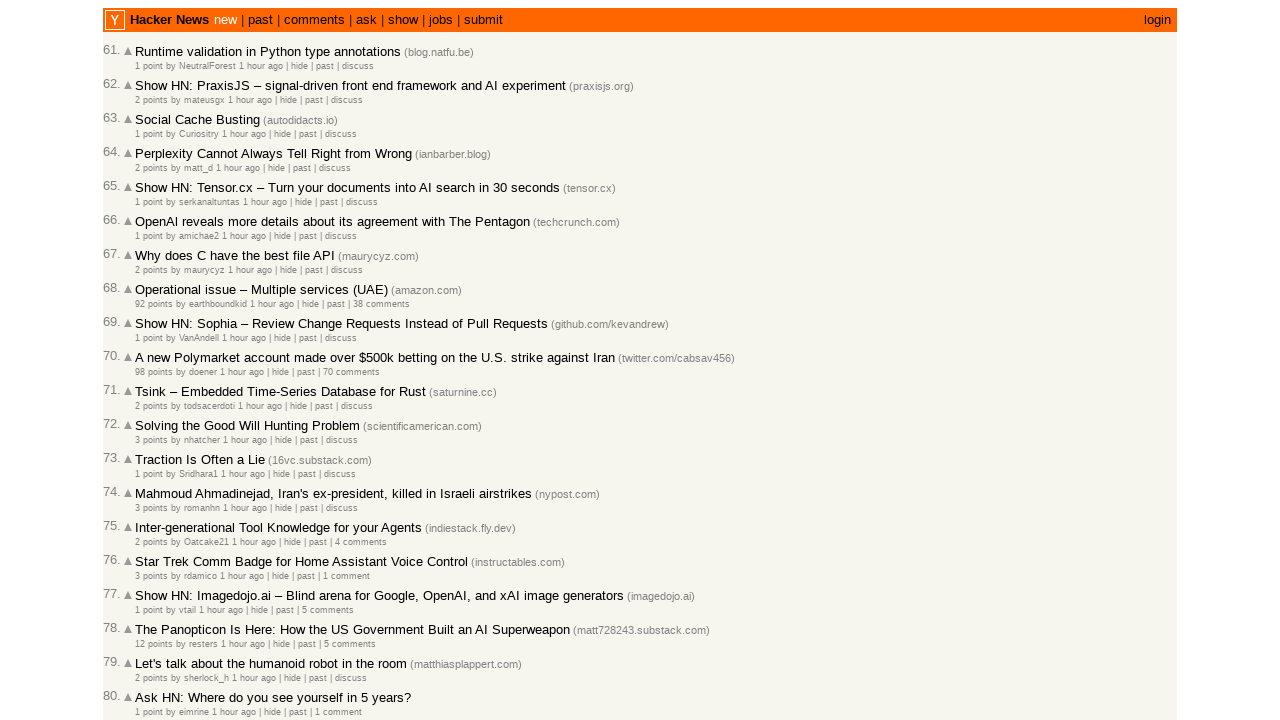

Located all date elements with title attribute
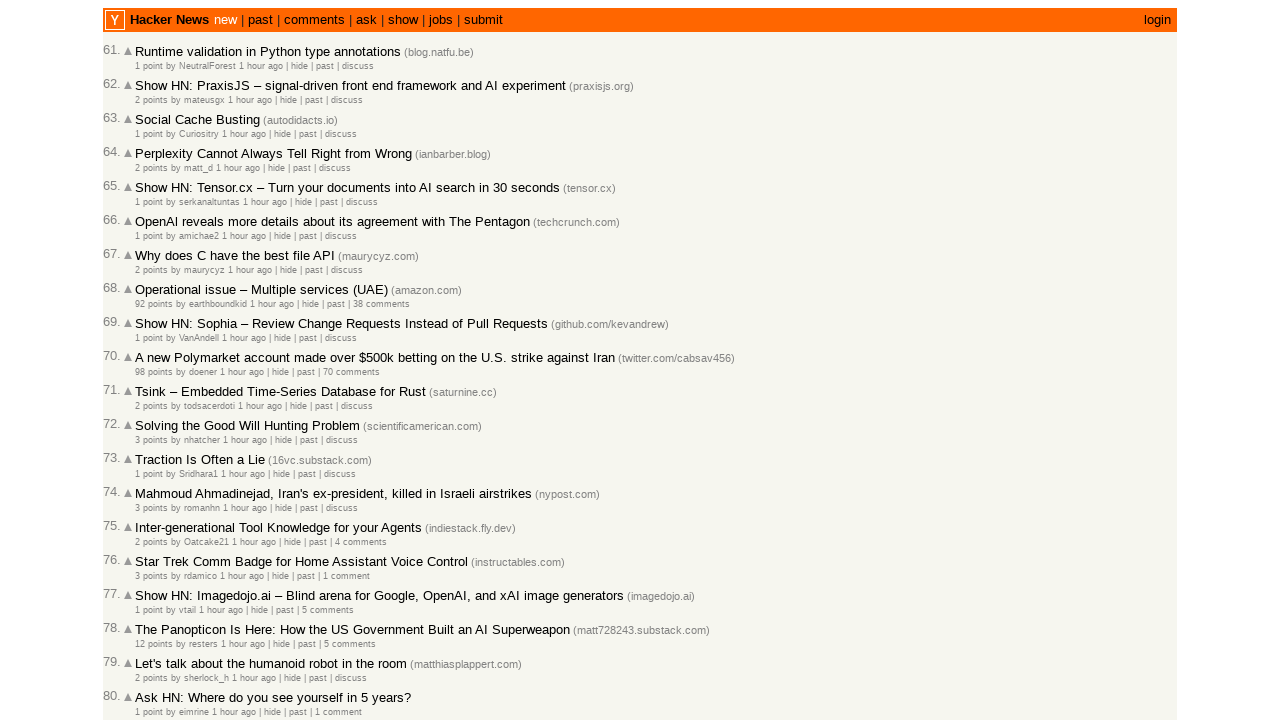

Counted 30 date elements on current page
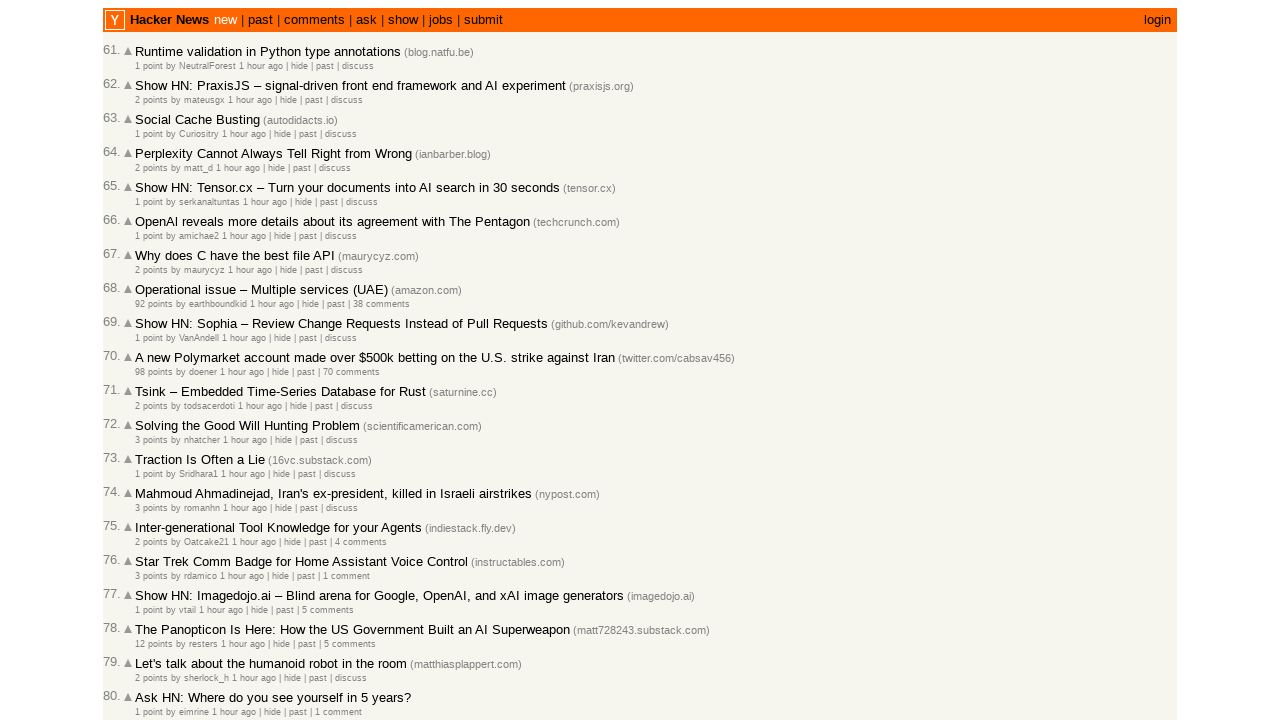

Retrieved datetime value from article 1: 2026-03-01T19:28:20 1772393300
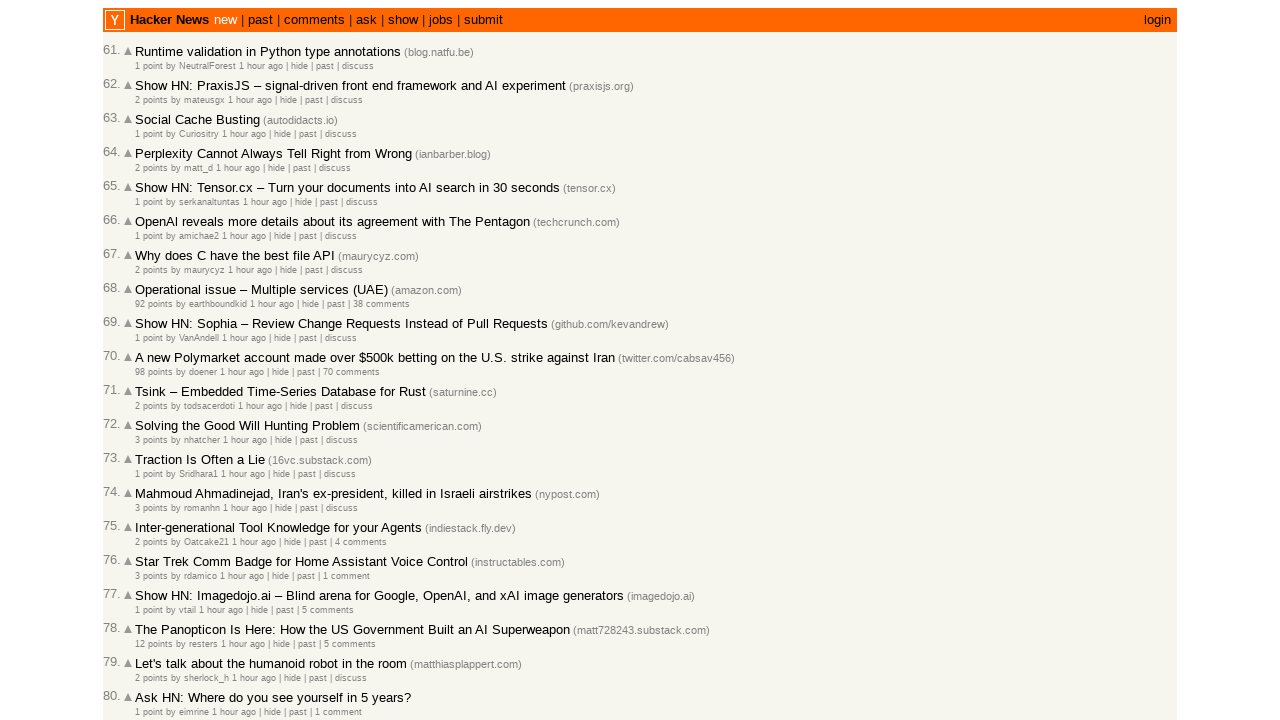

Extracted and stored date string: 2026-03-01T19:28:20 (total collected: 61)
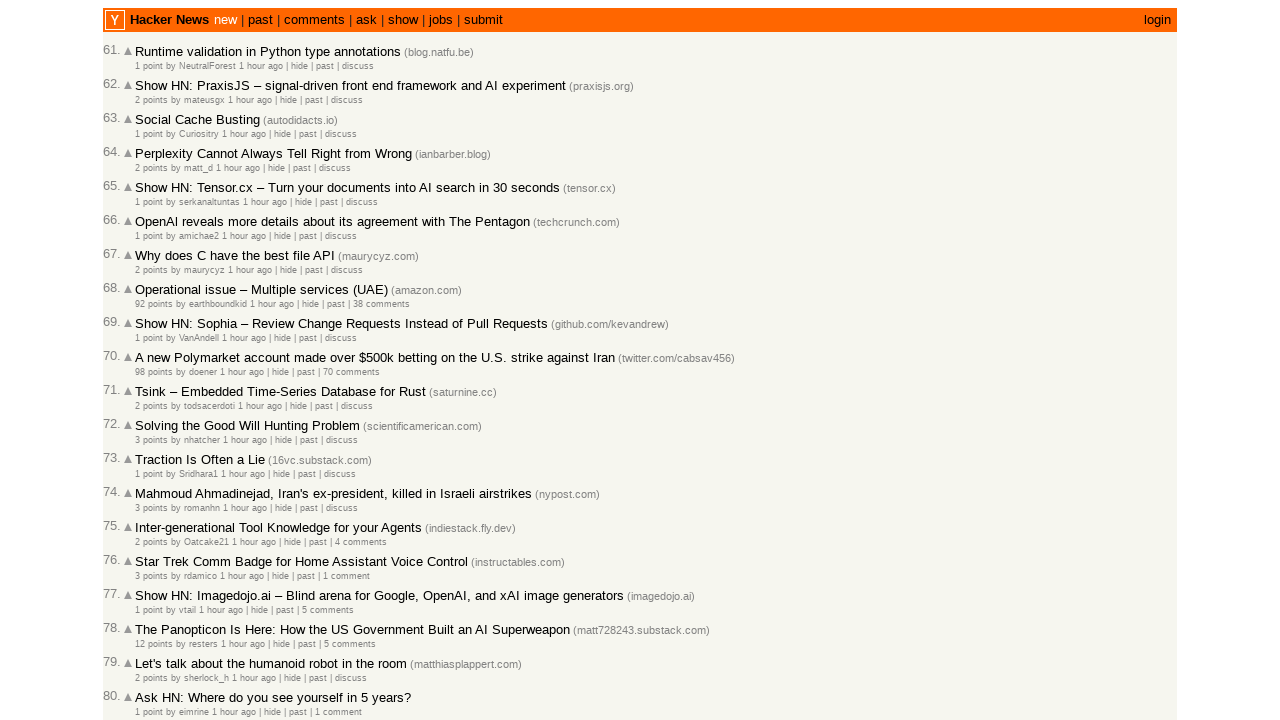

Retrieved datetime value from article 2: 2026-03-01T19:27:28 1772393248
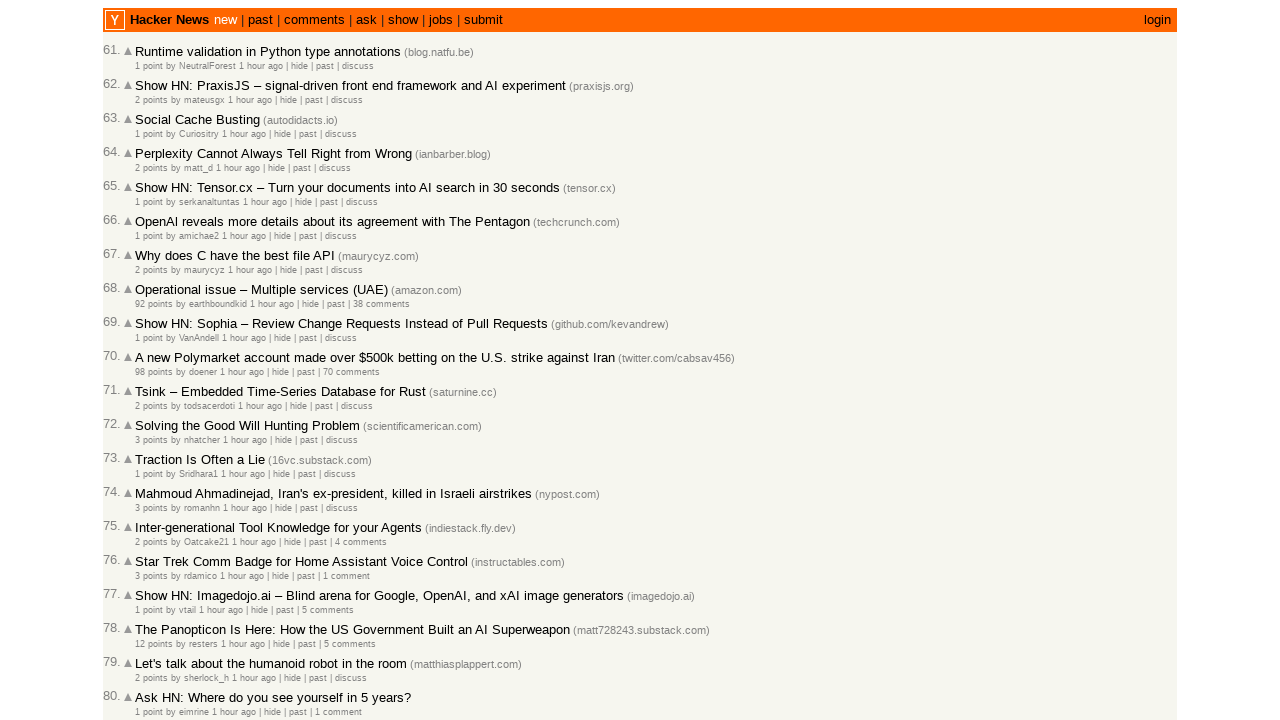

Extracted and stored date string: 2026-03-01T19:27:28 (total collected: 62)
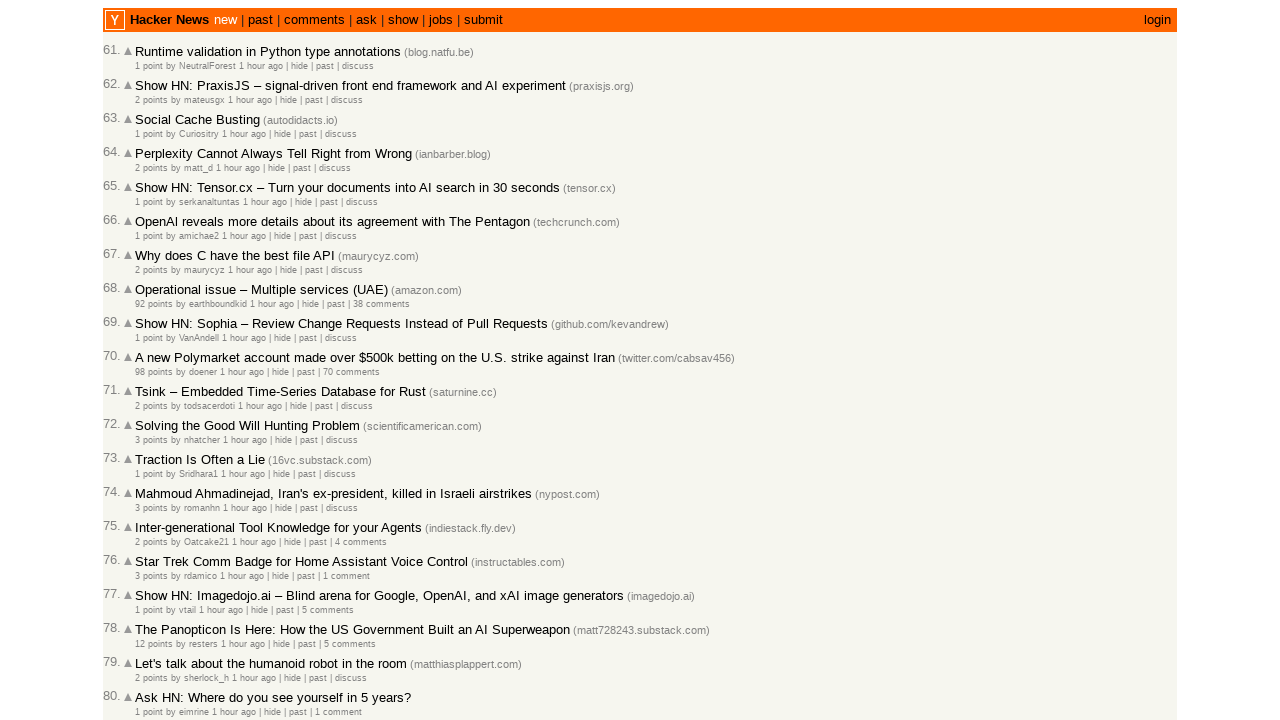

Retrieved datetime value from article 3: 2026-03-01T19:26:19 1772393179
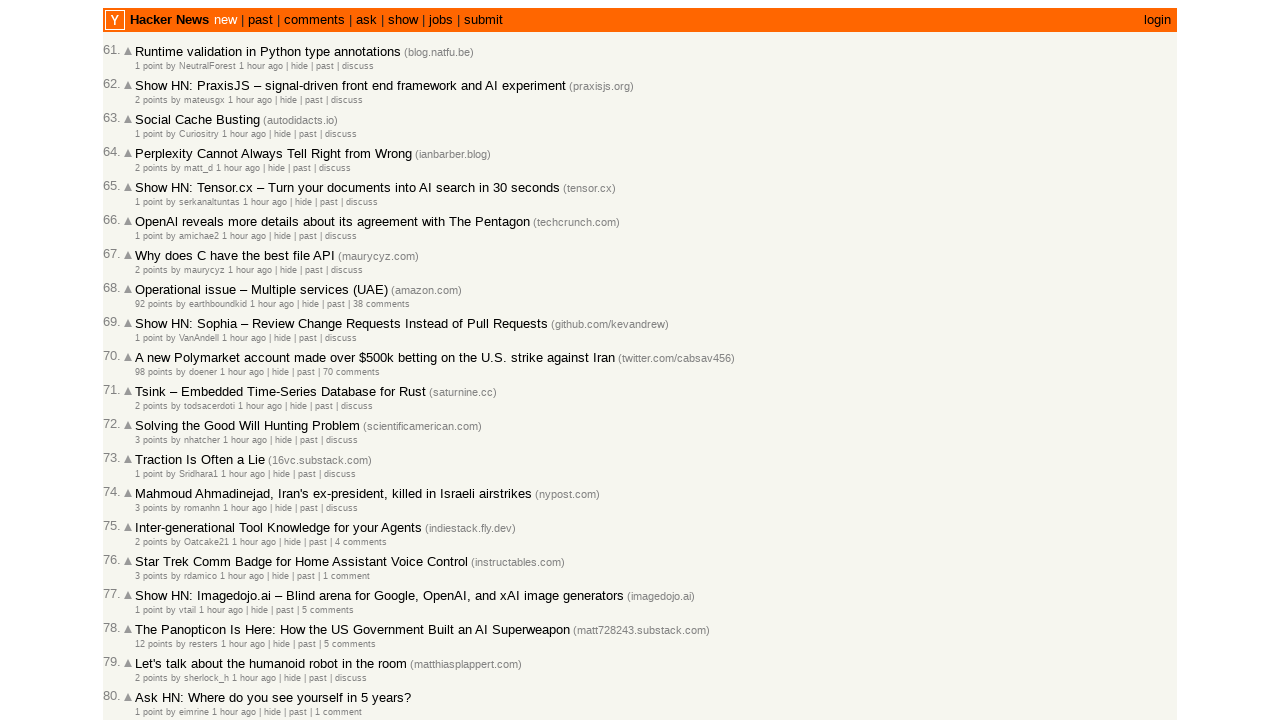

Extracted and stored date string: 2026-03-01T19:26:19 (total collected: 63)
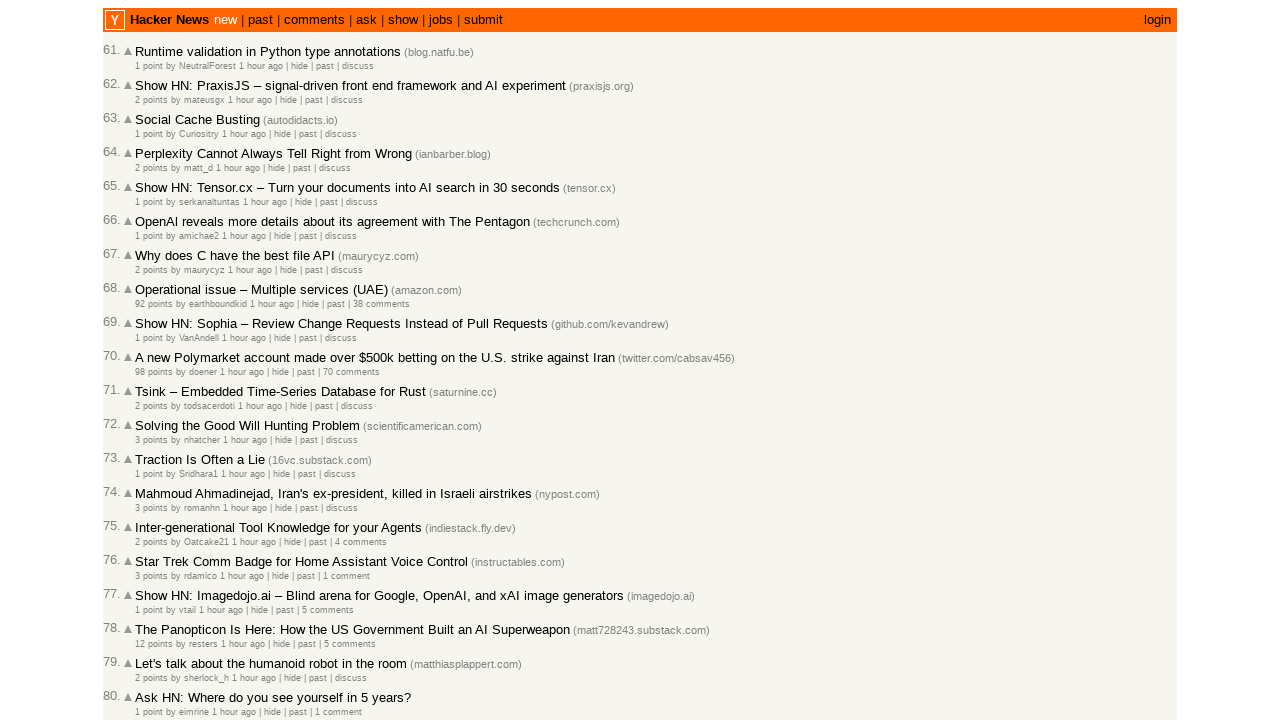

Retrieved datetime value from article 4: 2026-03-01T19:26:19 1772393179
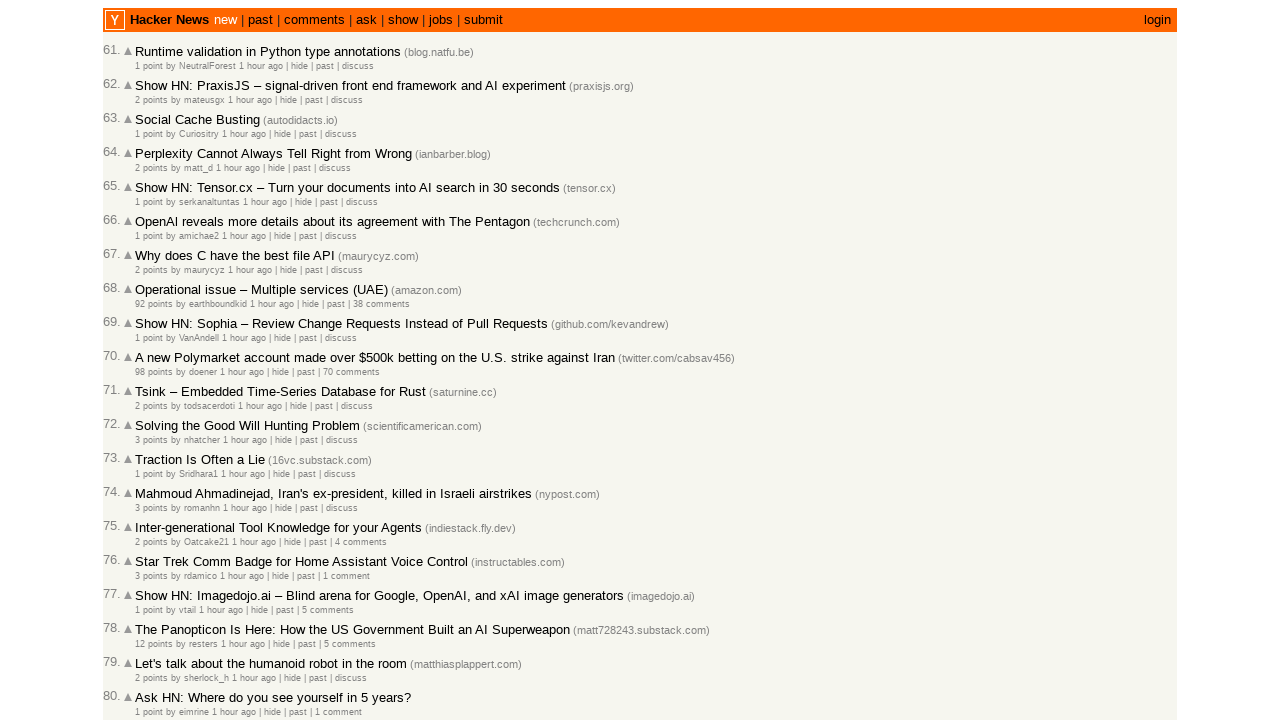

Extracted and stored date string: 2026-03-01T19:26:19 (total collected: 64)
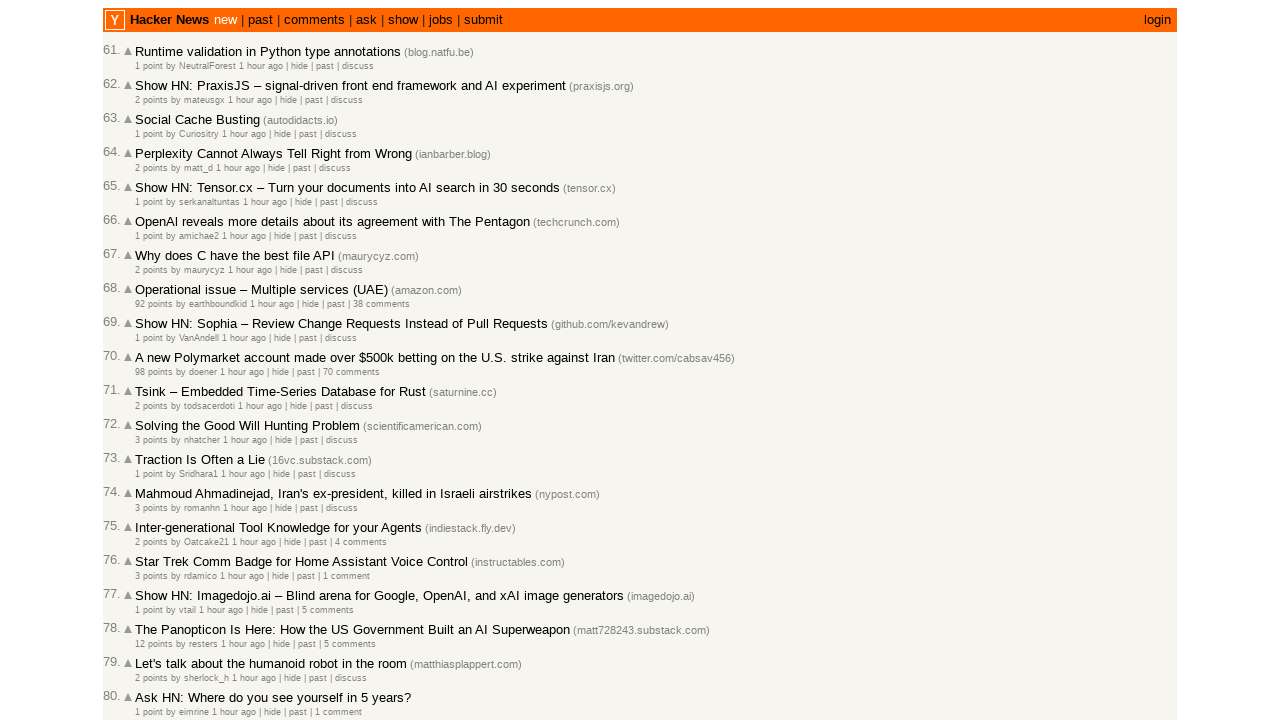

Retrieved datetime value from article 5: 2026-03-01T19:25:25 1772393125
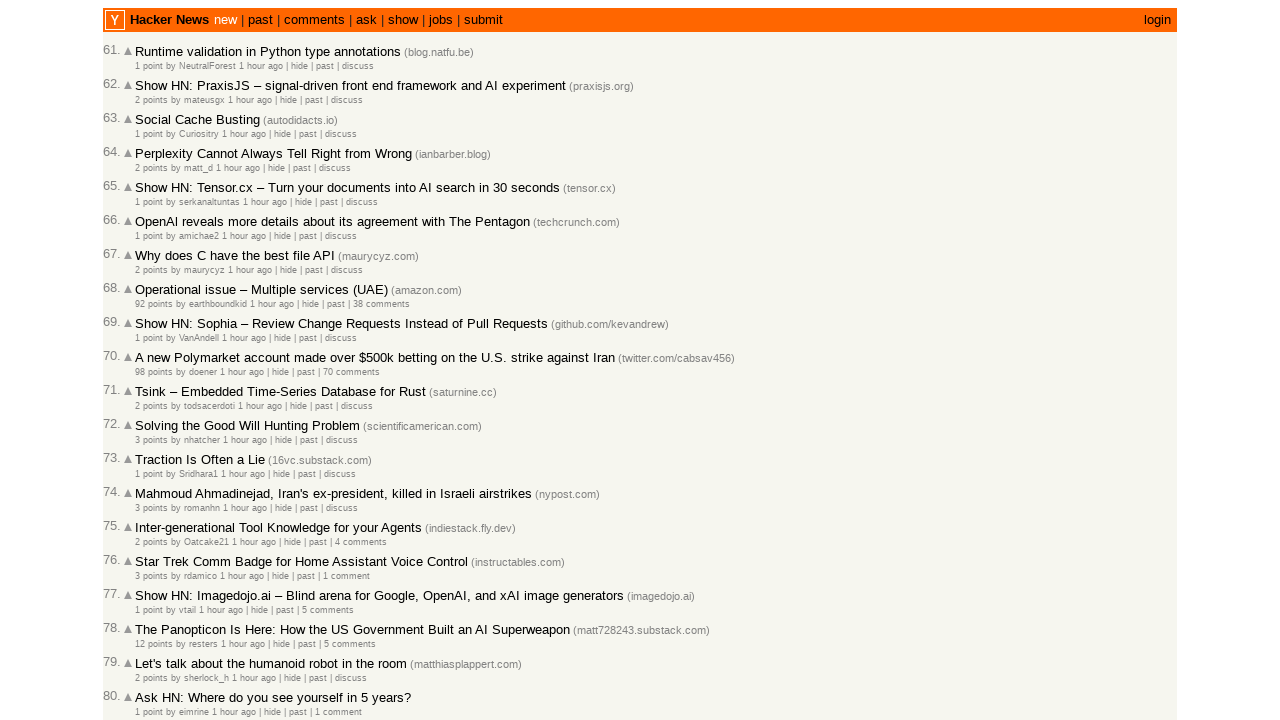

Extracted and stored date string: 2026-03-01T19:25:25 (total collected: 65)
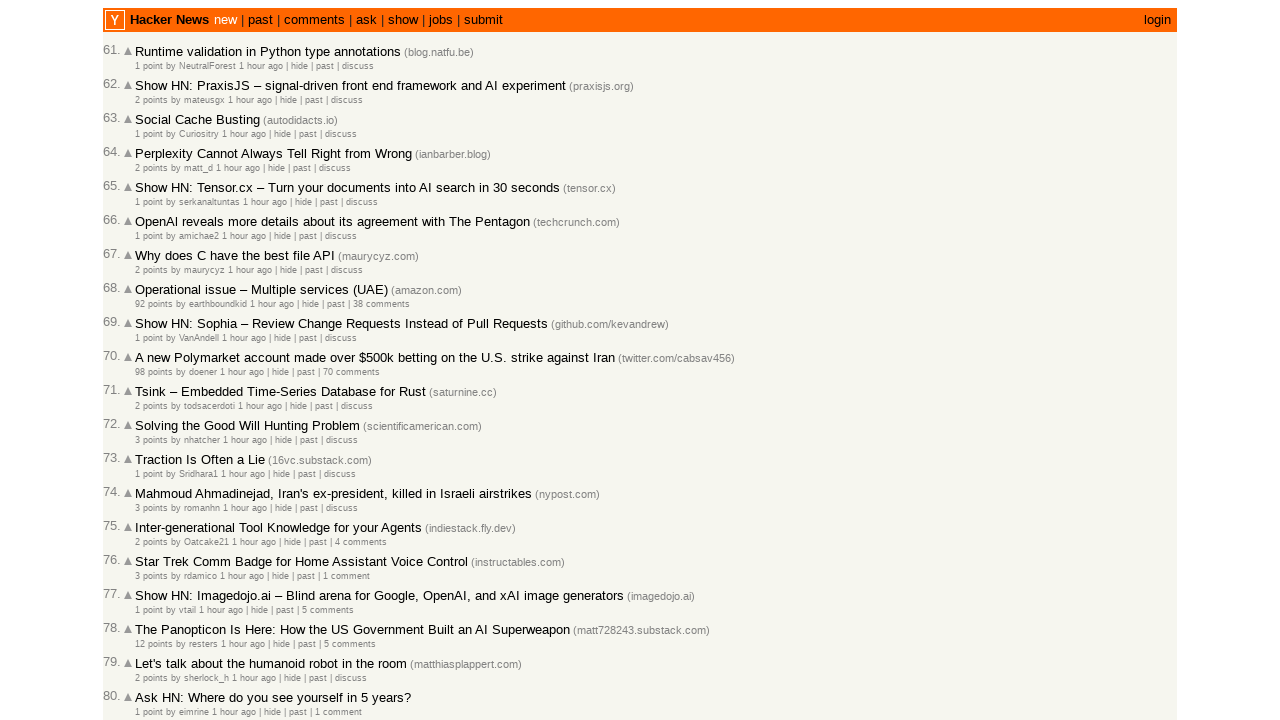

Retrieved datetime value from article 6: 2026-03-01T19:25:23 1772393123
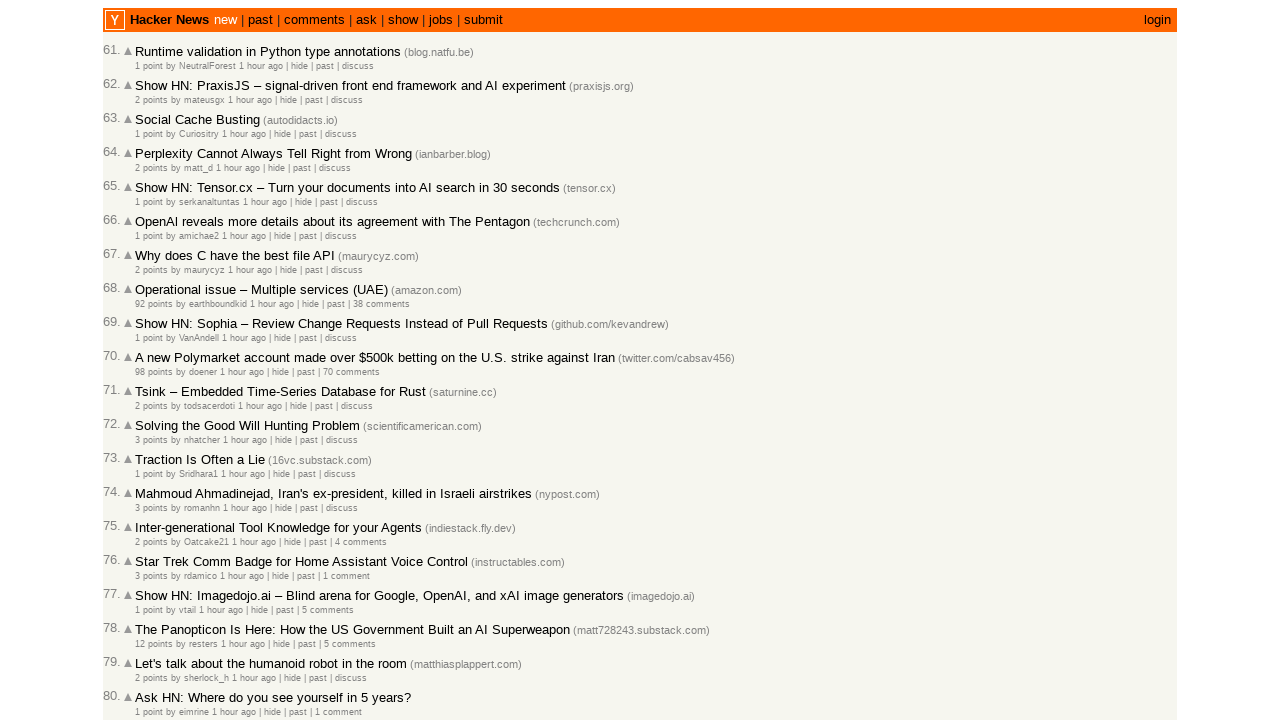

Extracted and stored date string: 2026-03-01T19:25:23 (total collected: 66)
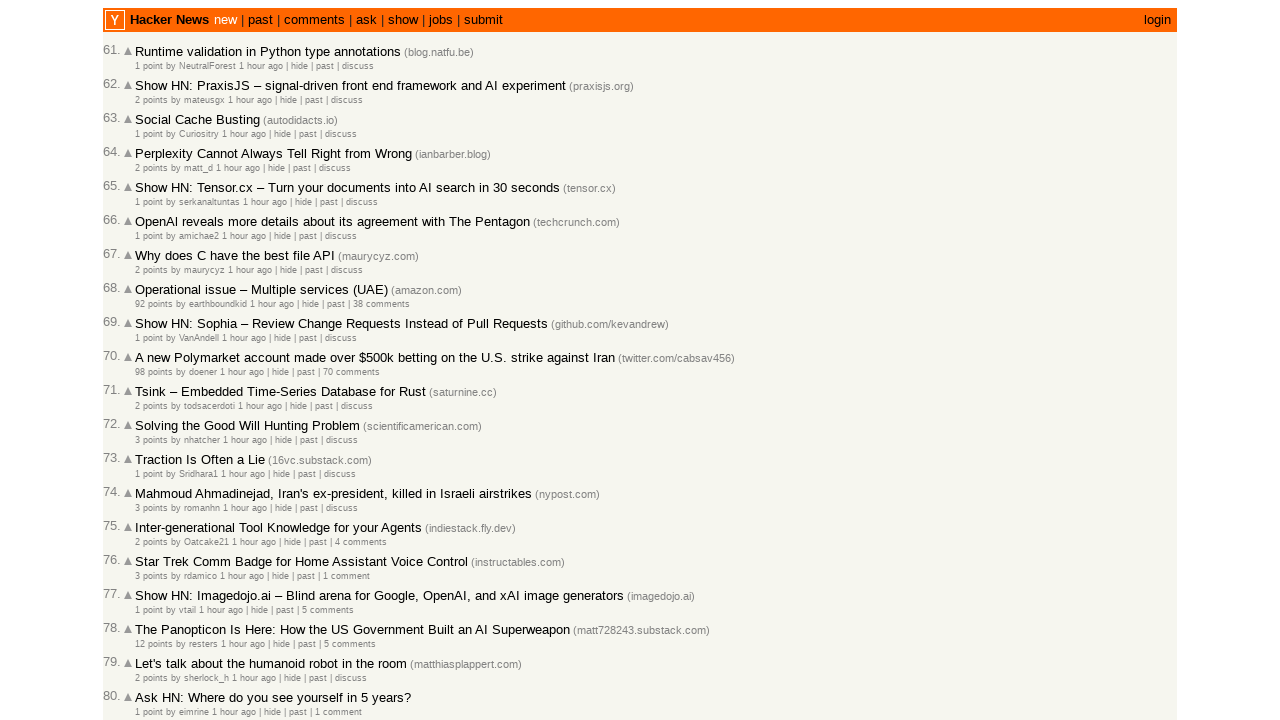

Retrieved datetime value from article 7: 2026-03-01T19:25:04 1772393104
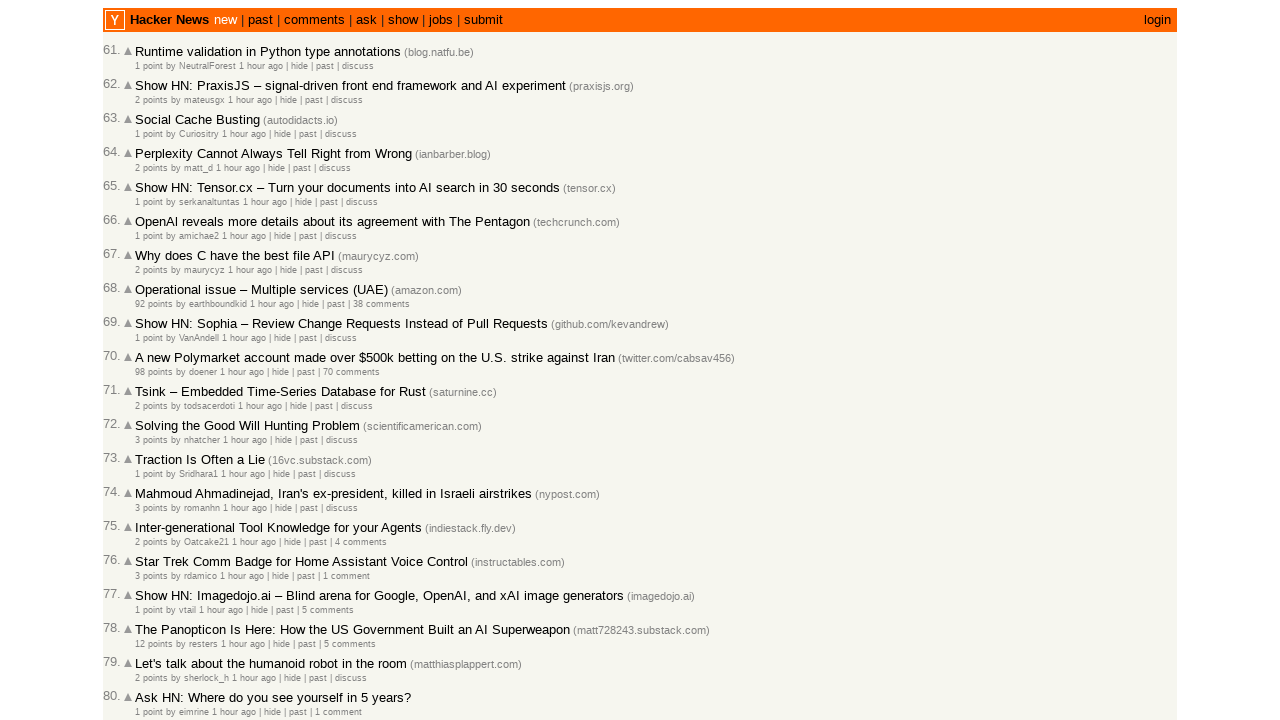

Extracted and stored date string: 2026-03-01T19:25:04 (total collected: 67)
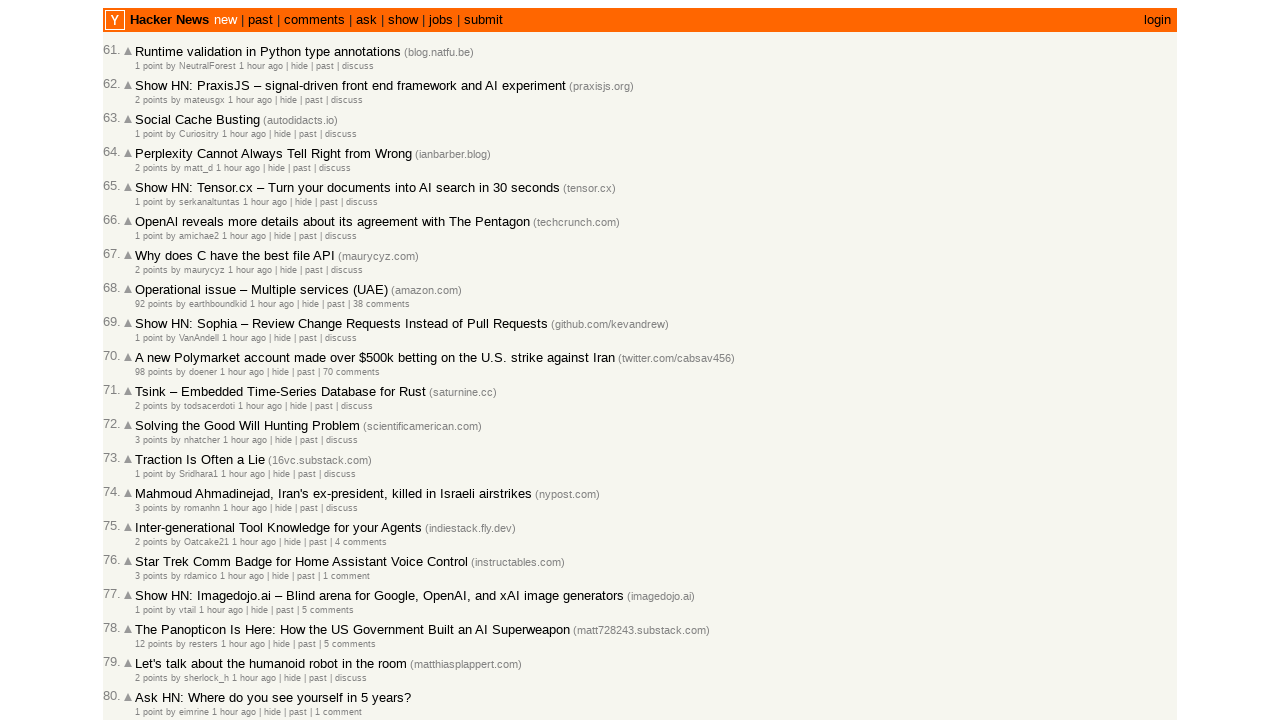

Retrieved datetime value from article 8: 2026-03-01T19:24:30 1772393070
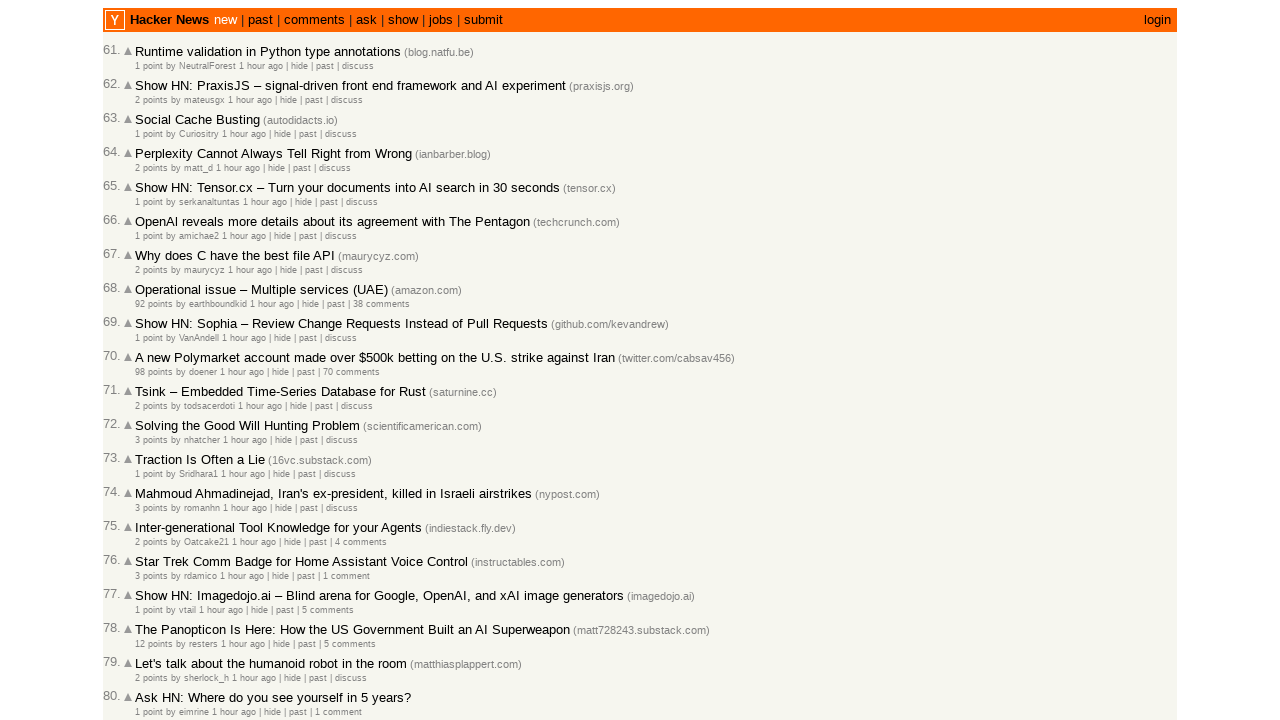

Extracted and stored date string: 2026-03-01T19:24:30 (total collected: 68)
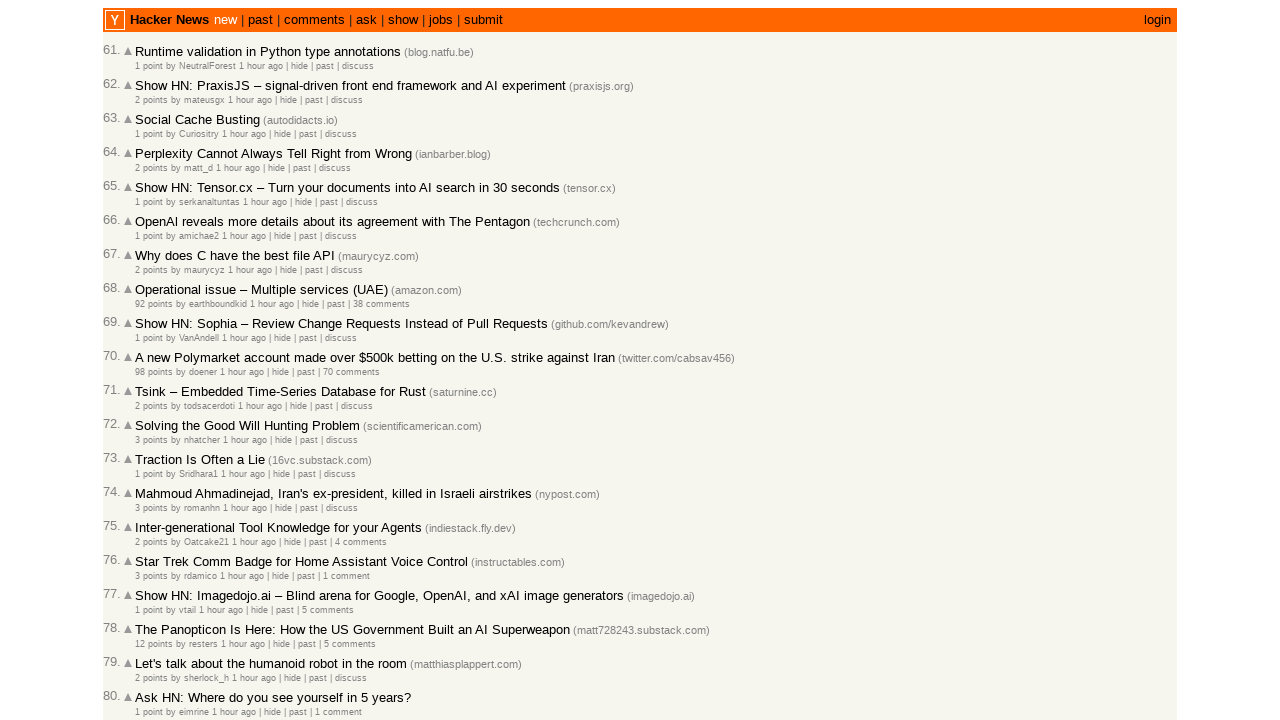

Retrieved datetime value from article 9: 2026-03-01T19:23:09 1772392989
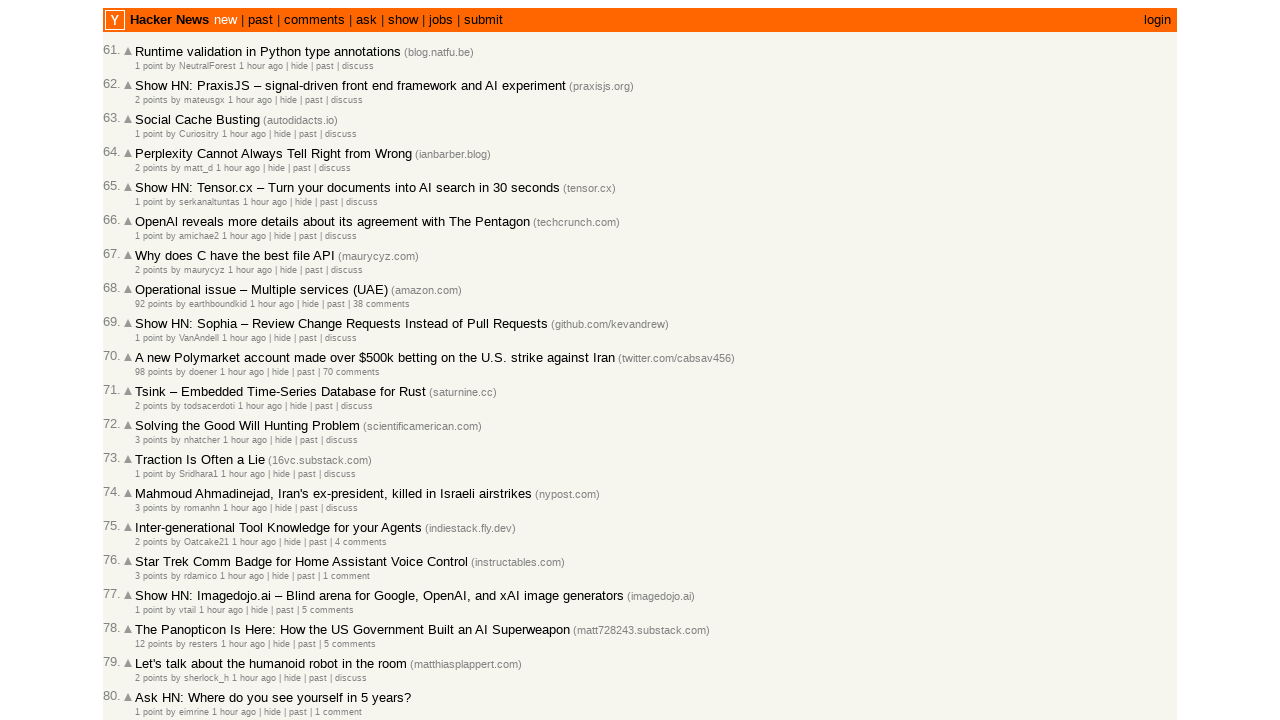

Extracted and stored date string: 2026-03-01T19:23:09 (total collected: 69)
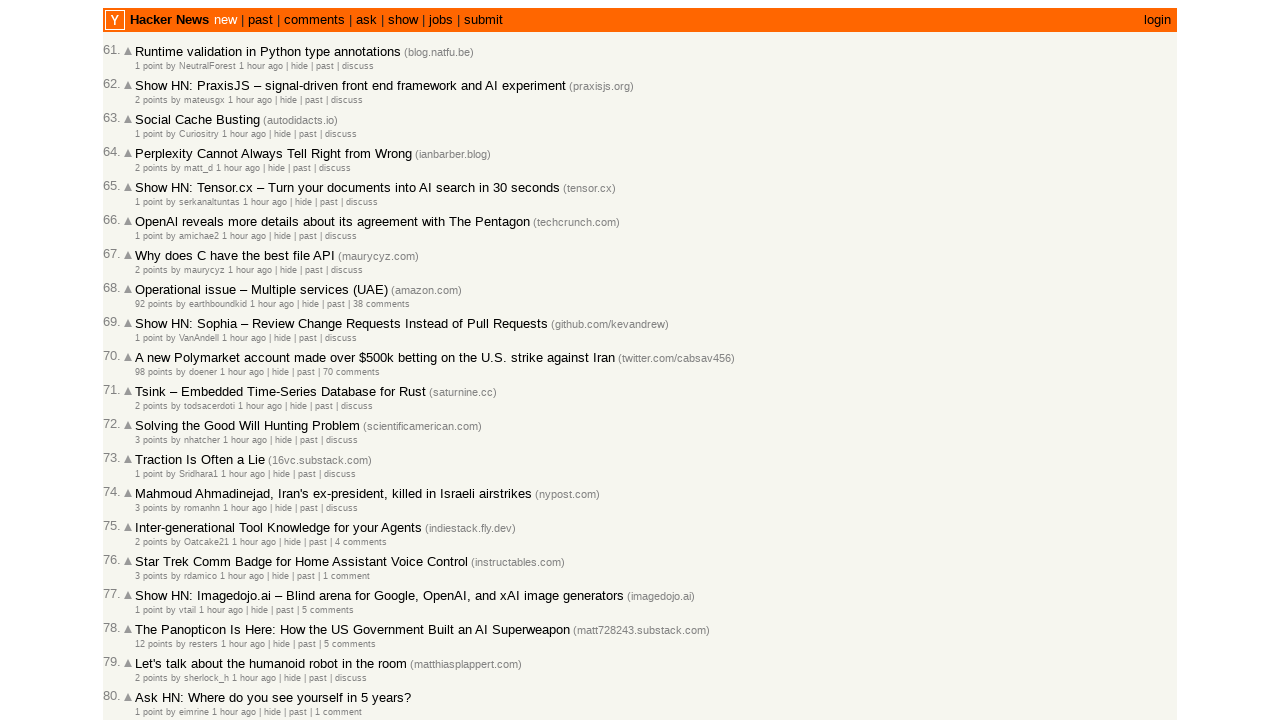

Retrieved datetime value from article 10: 2026-03-01T19:22:47 1772392967
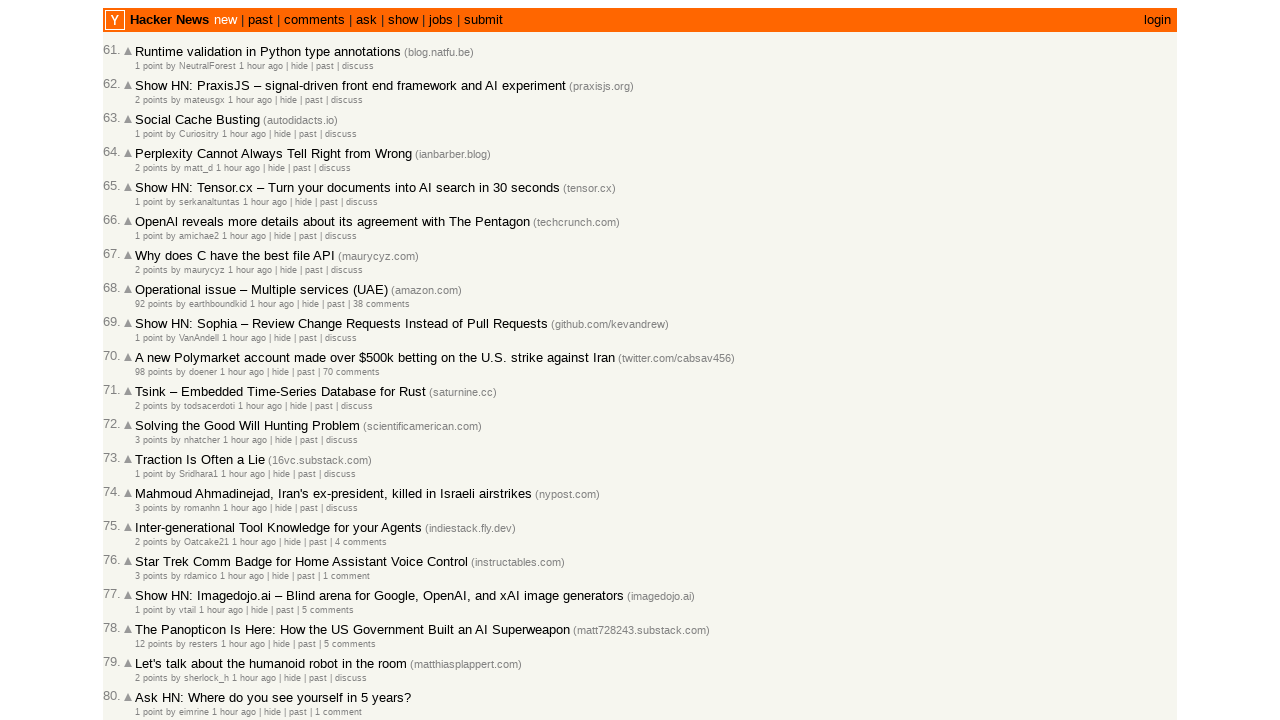

Extracted and stored date string: 2026-03-01T19:22:47 (total collected: 70)
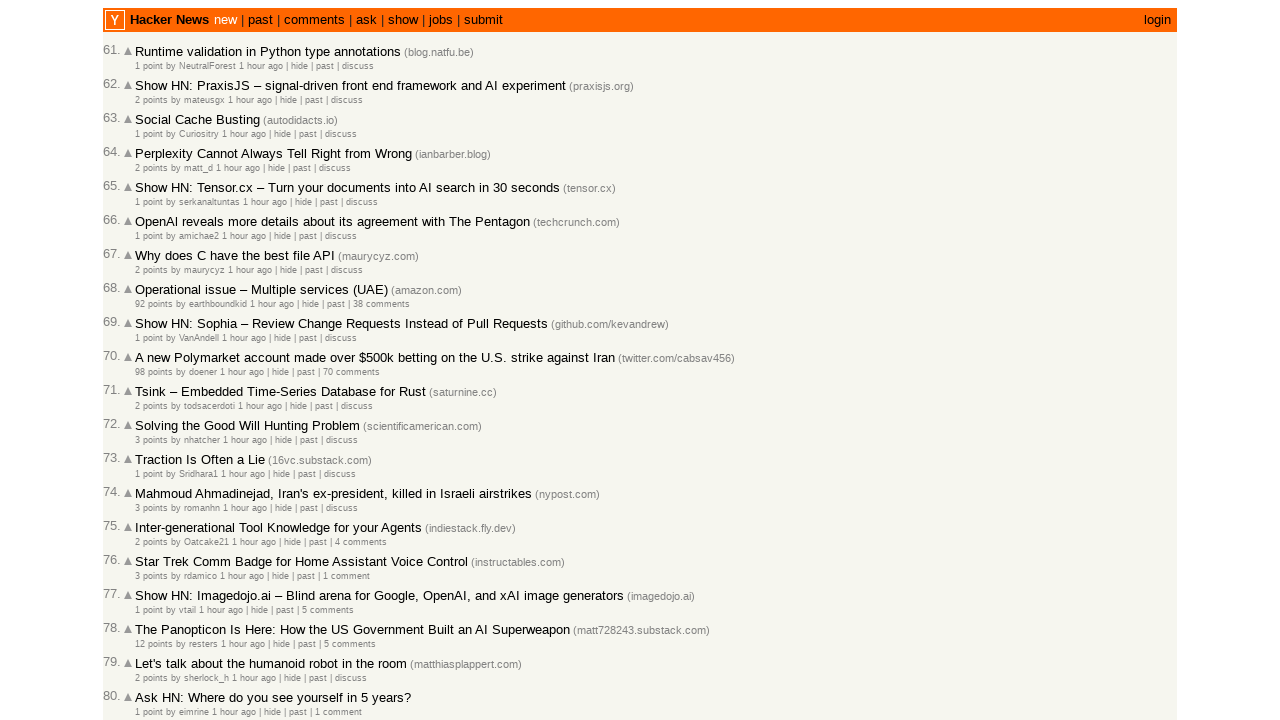

Retrieved datetime value from article 11: 2026-03-01T19:21:13 1772392873
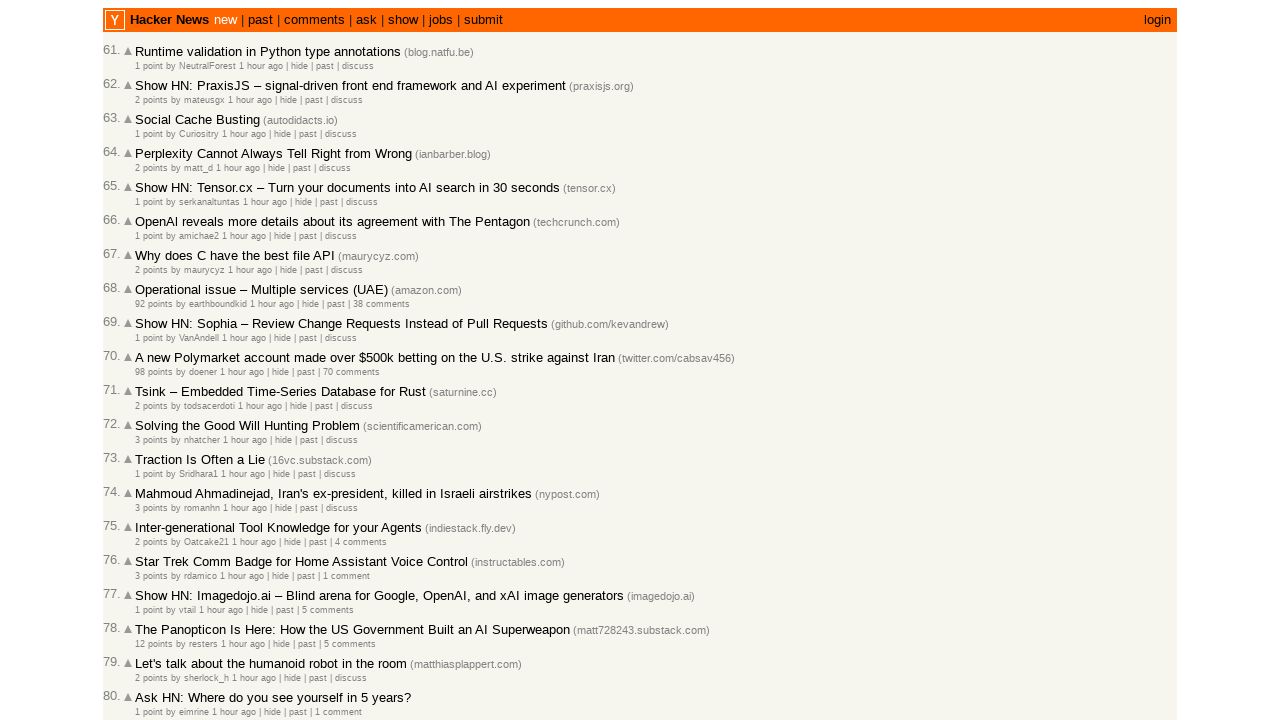

Extracted and stored date string: 2026-03-01T19:21:13 (total collected: 71)
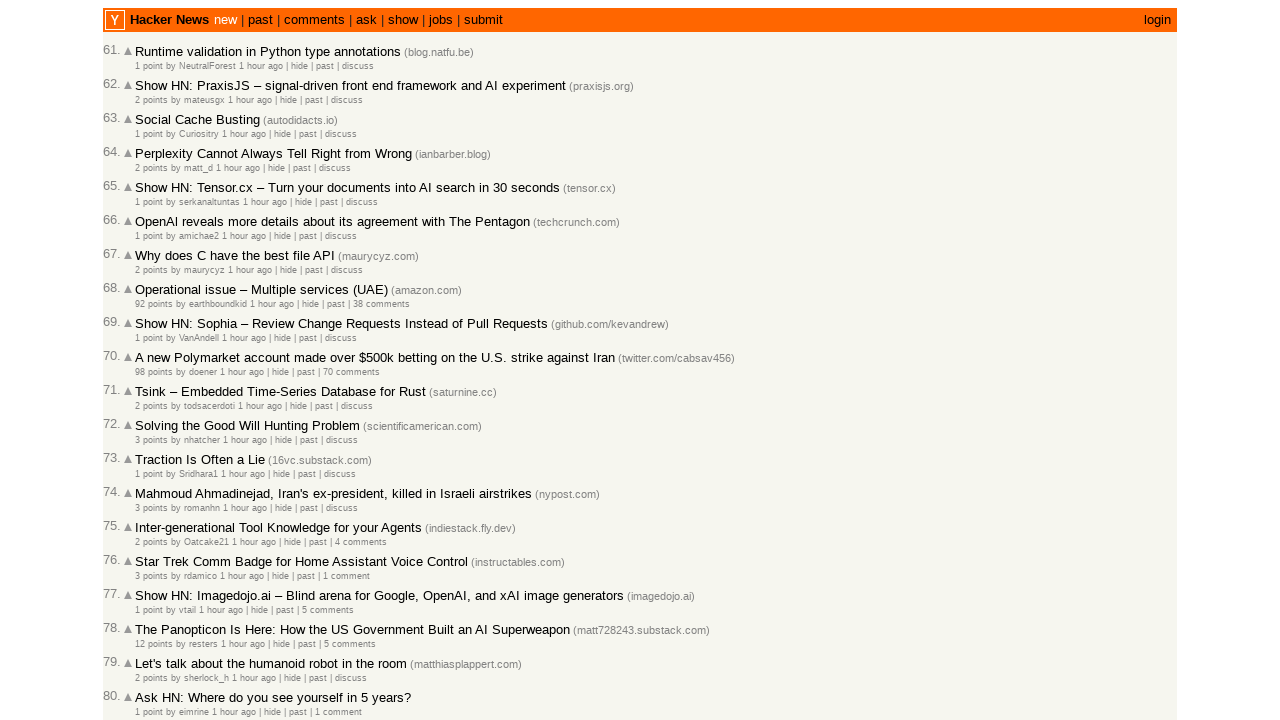

Retrieved datetime value from article 12: 2026-03-01T19:18:25 1772392705
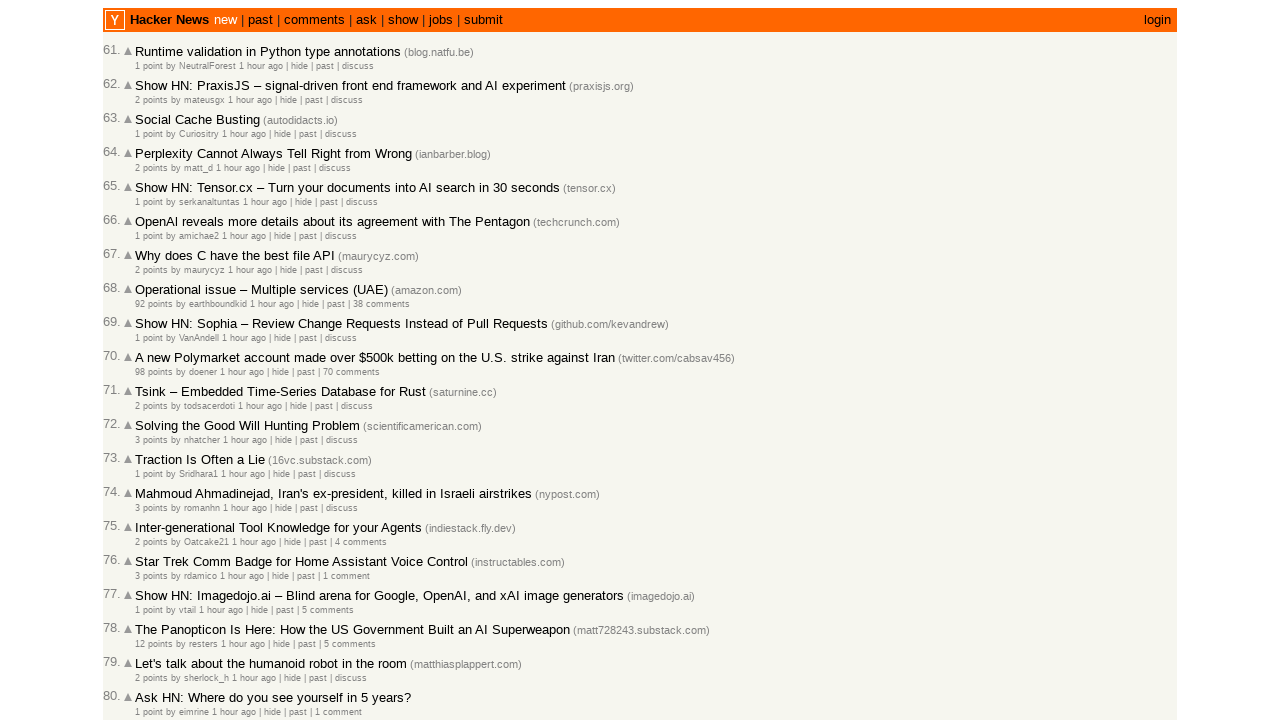

Extracted and stored date string: 2026-03-01T19:18:25 (total collected: 72)
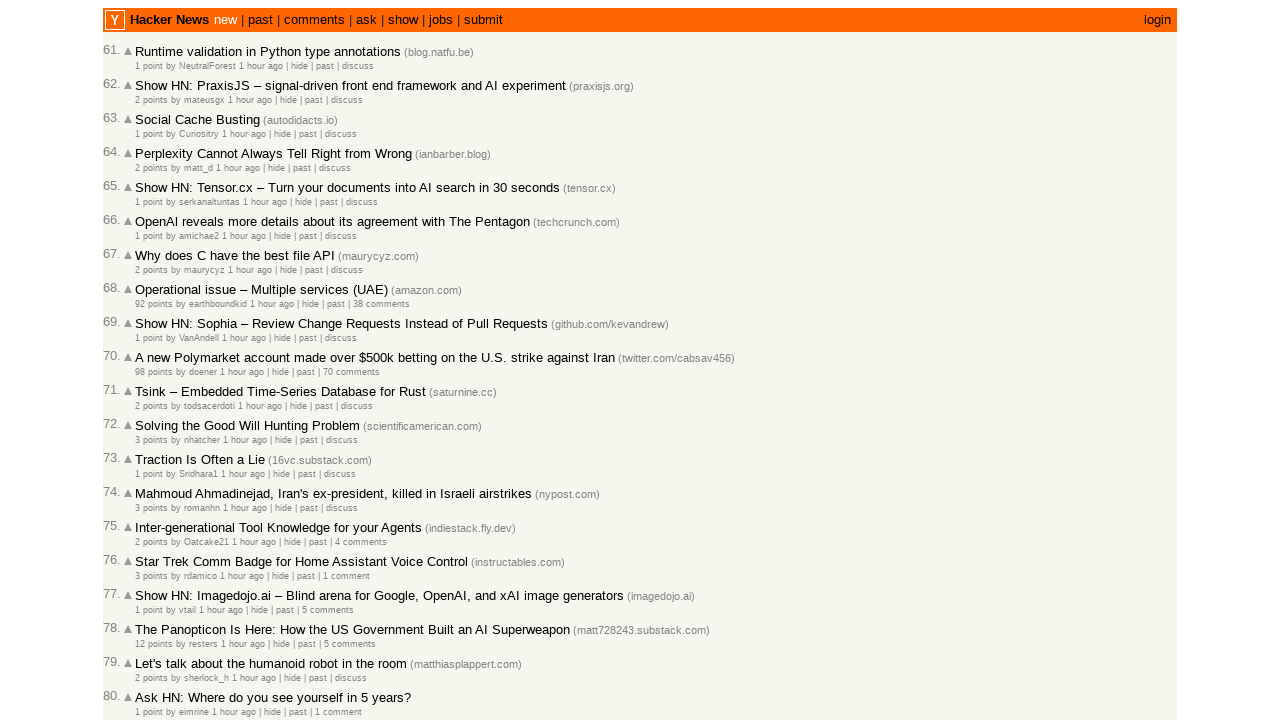

Retrieved datetime value from article 13: 2026-03-01T19:17:46 1772392666
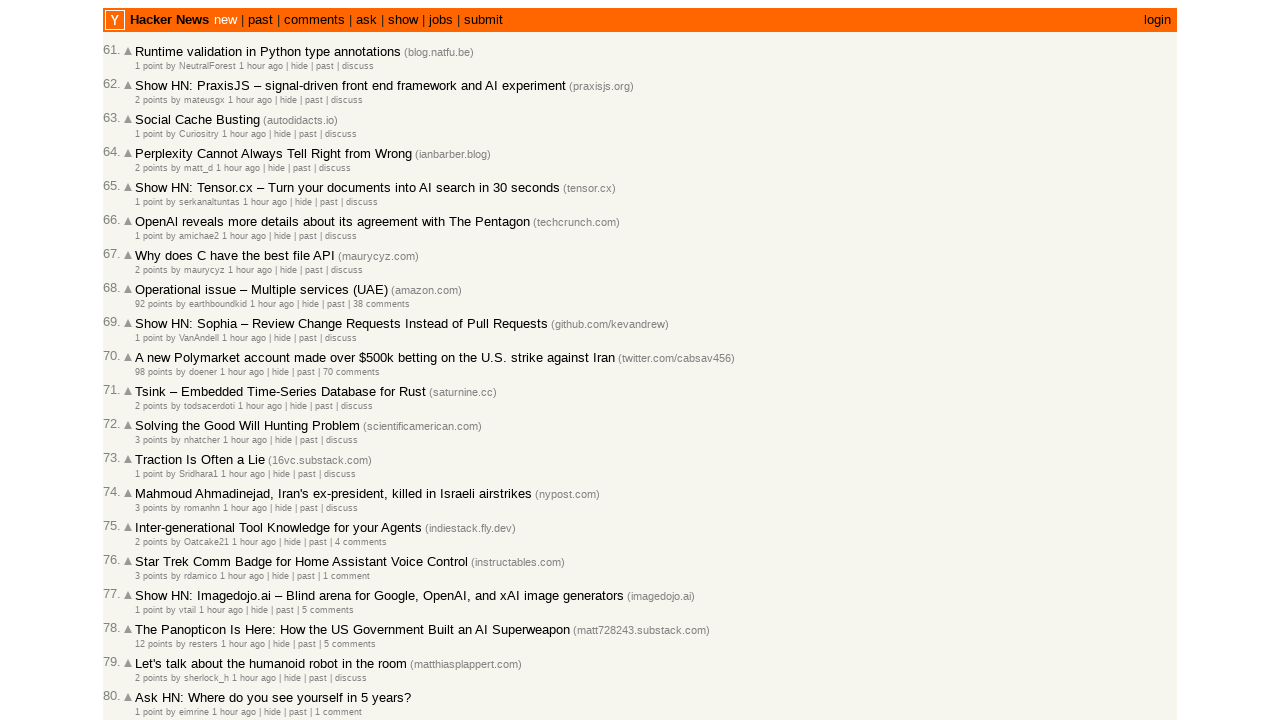

Extracted and stored date string: 2026-03-01T19:17:46 (total collected: 73)
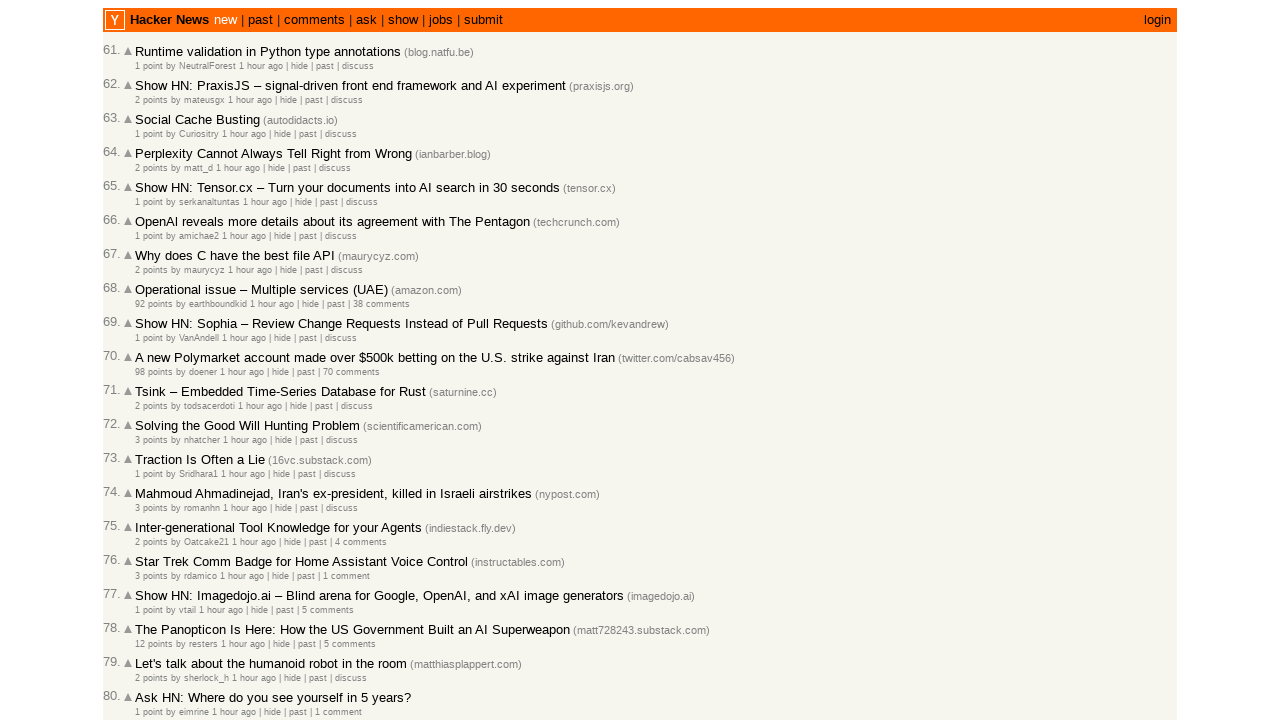

Retrieved datetime value from article 14: 2026-03-01T19:17:40 1772392660
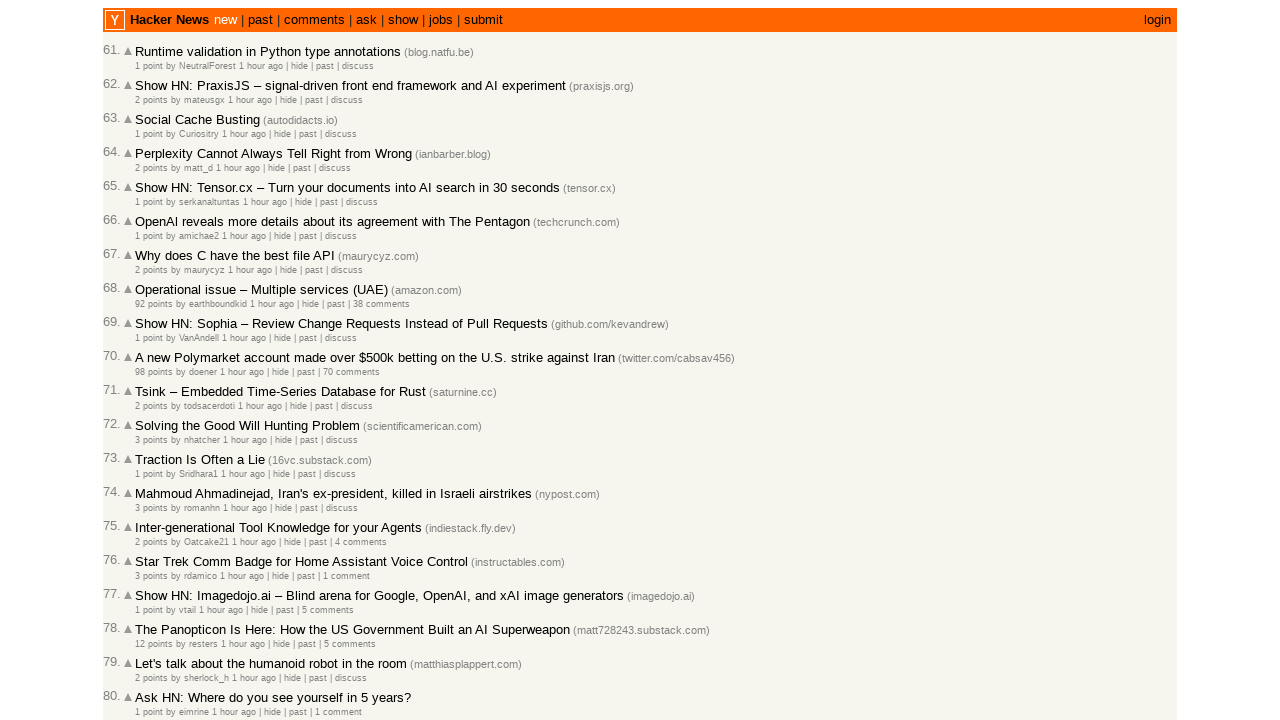

Extracted and stored date string: 2026-03-01T19:17:40 (total collected: 74)
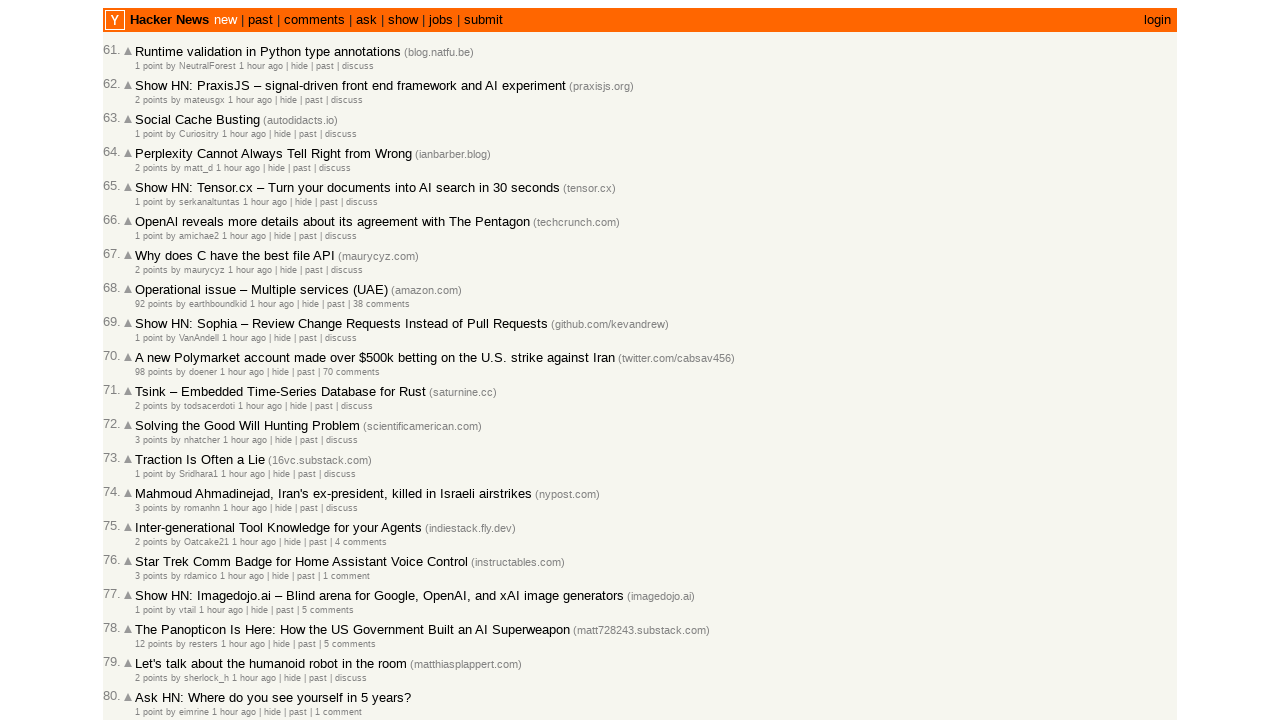

Retrieved datetime value from article 15: 2026-03-01T19:14:40 1772392480
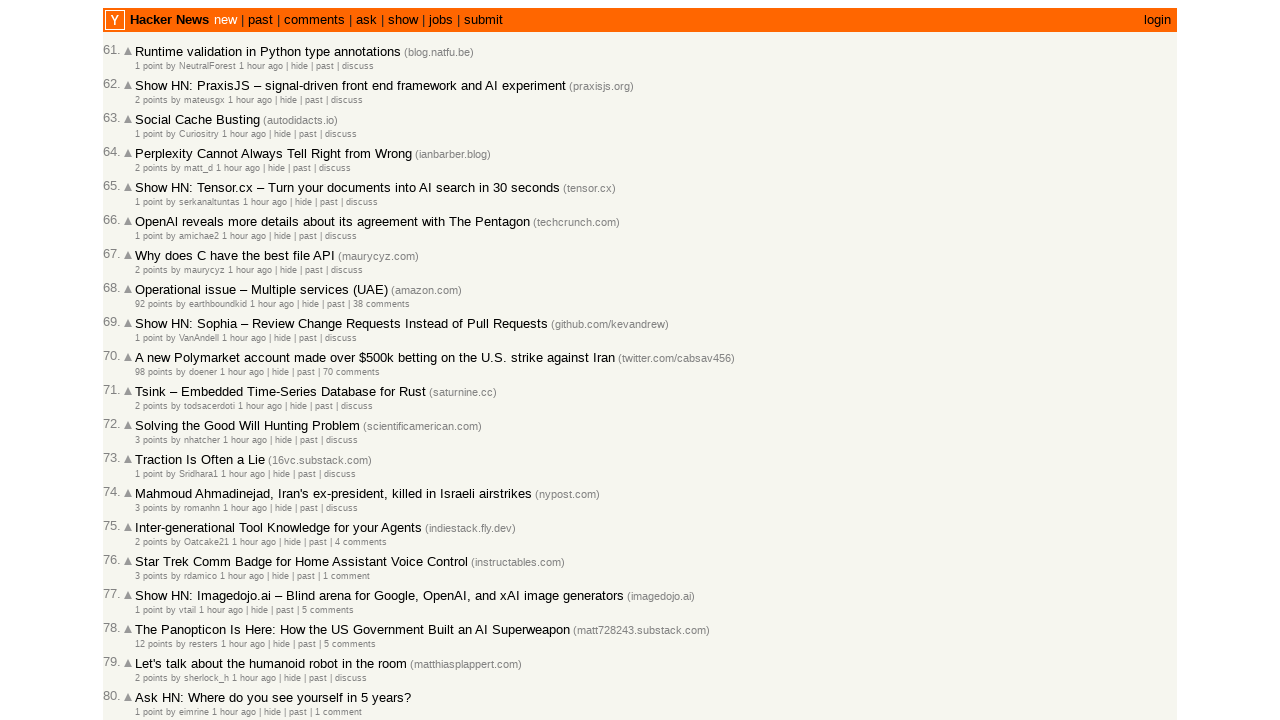

Extracted and stored date string: 2026-03-01T19:14:40 (total collected: 75)
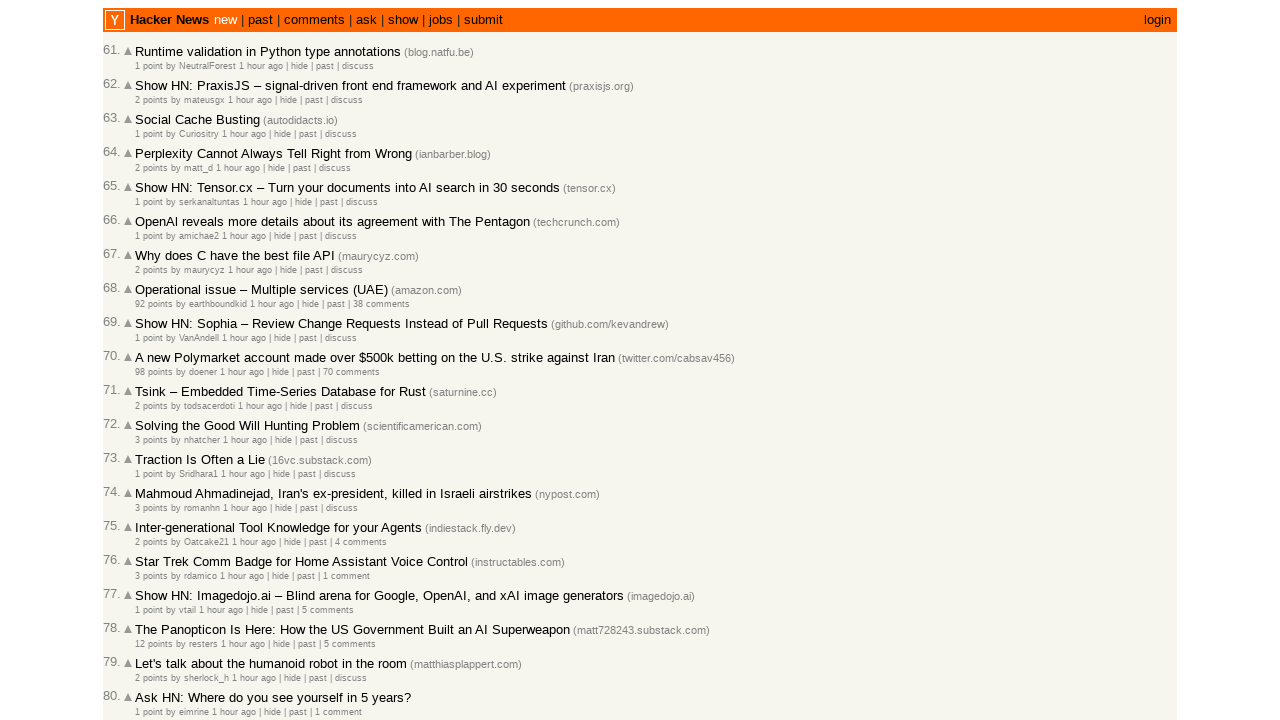

Retrieved datetime value from article 16: 2026-03-01T19:13:55 1772392435
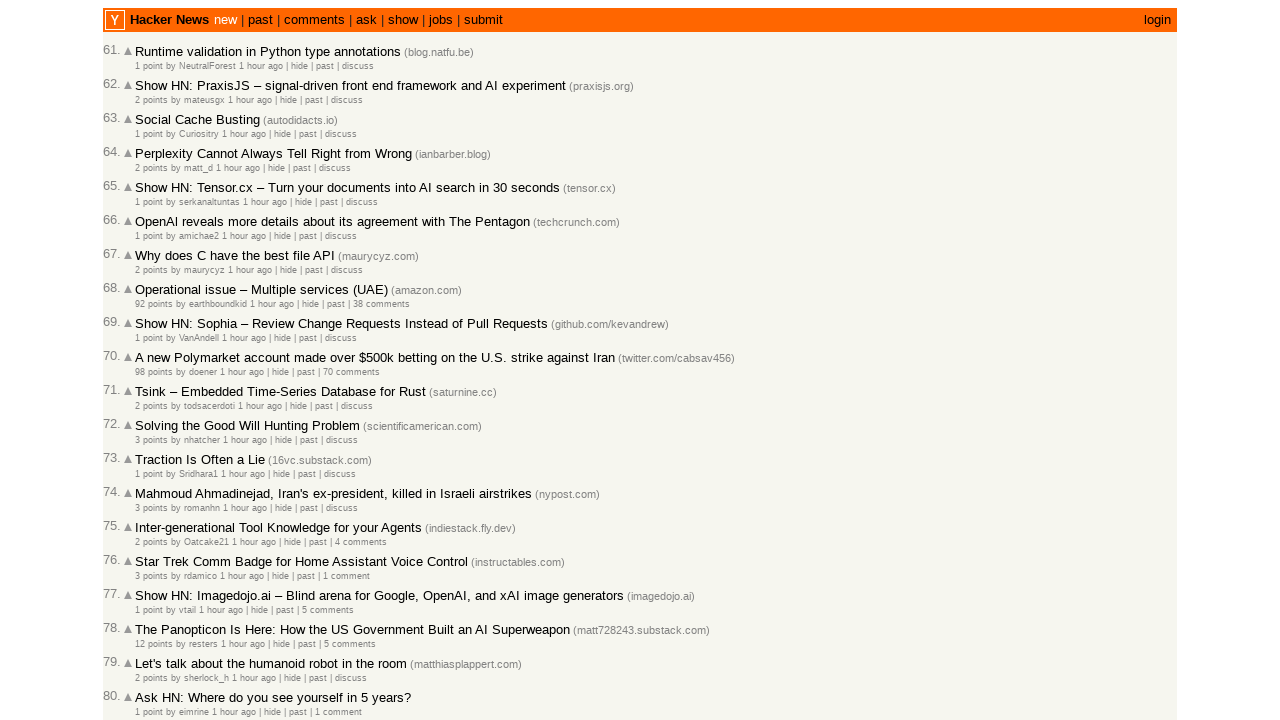

Extracted and stored date string: 2026-03-01T19:13:55 (total collected: 76)
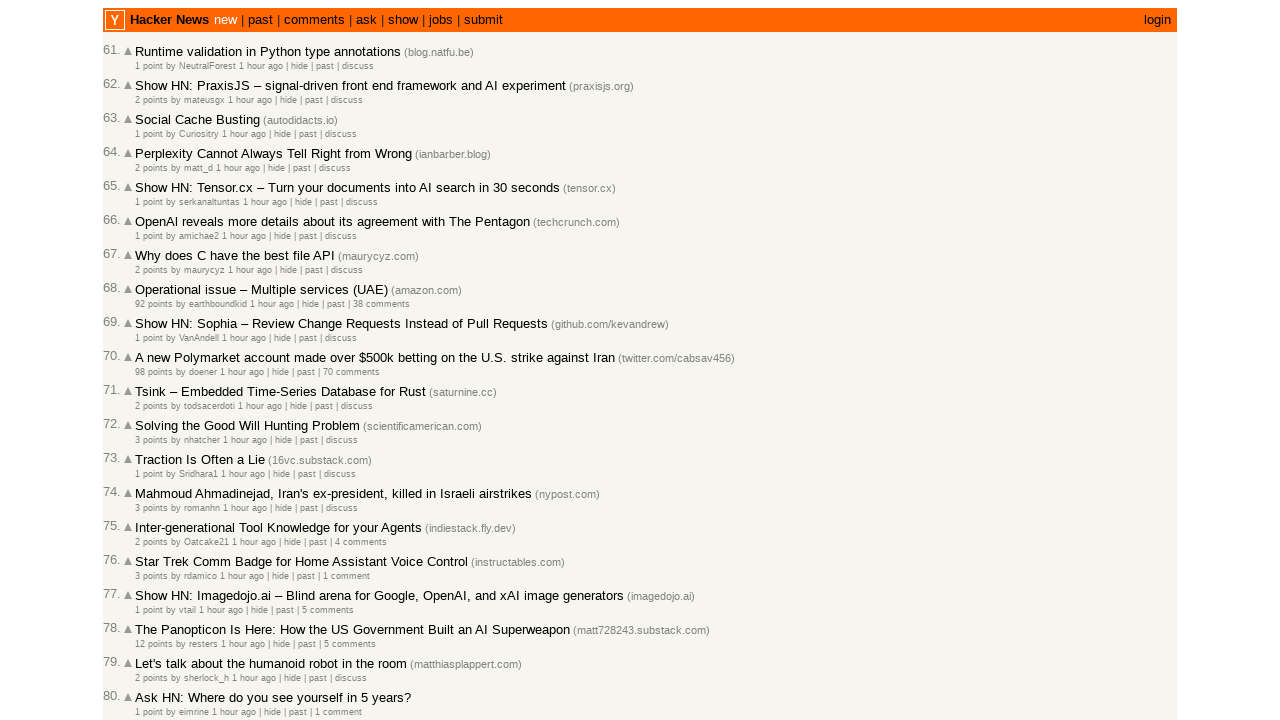

Retrieved datetime value from article 17: 2026-03-01T19:13:07 1772392387
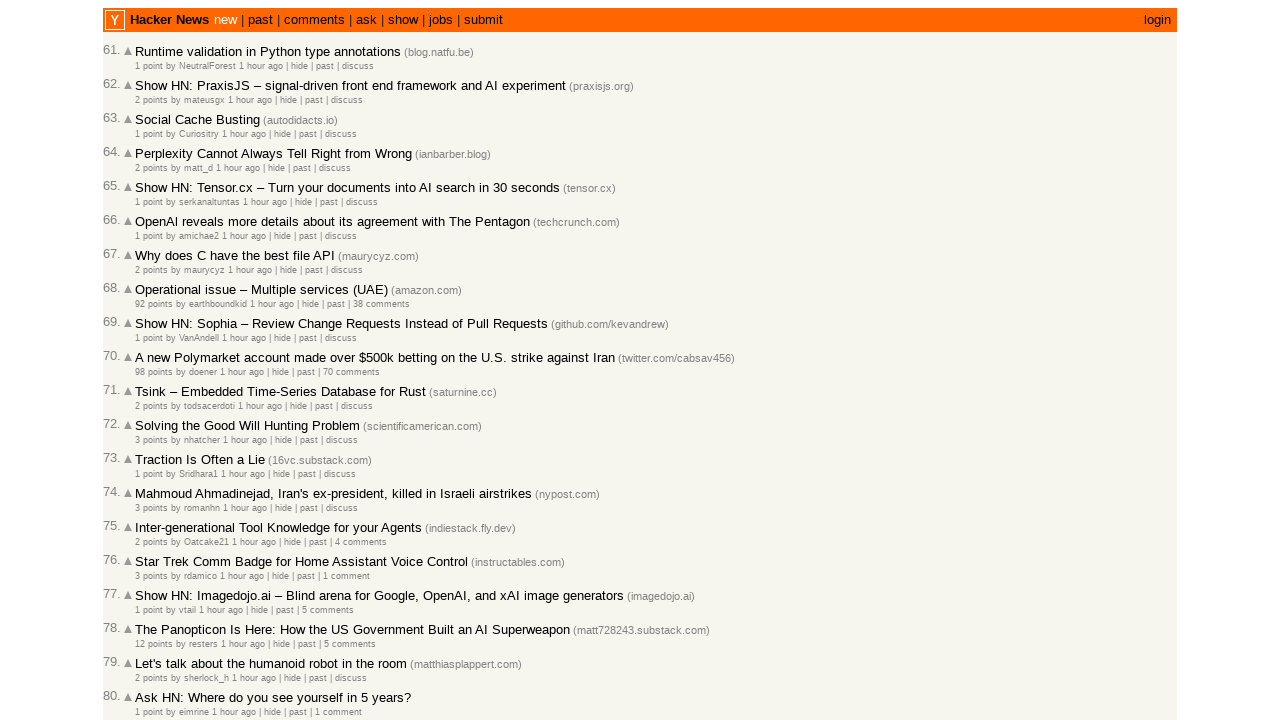

Extracted and stored date string: 2026-03-01T19:13:07 (total collected: 77)
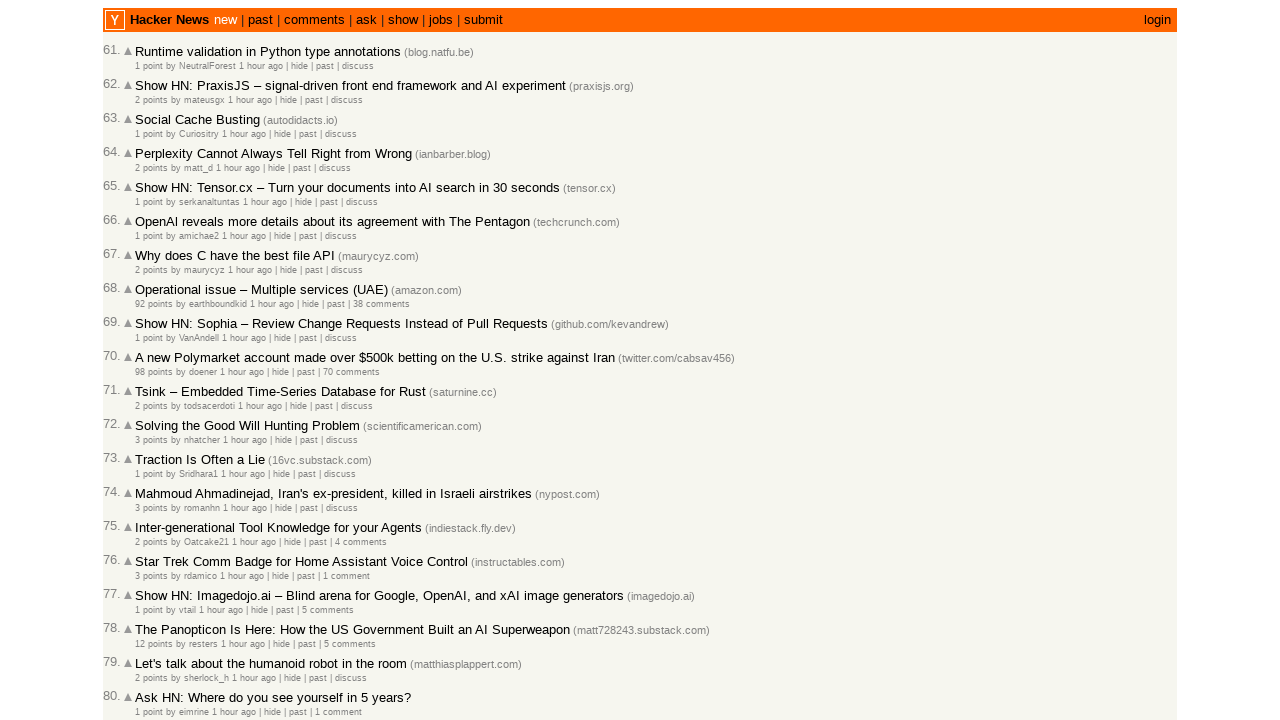

Retrieved datetime value from article 18: 2026-03-01T19:11:02 1772392262
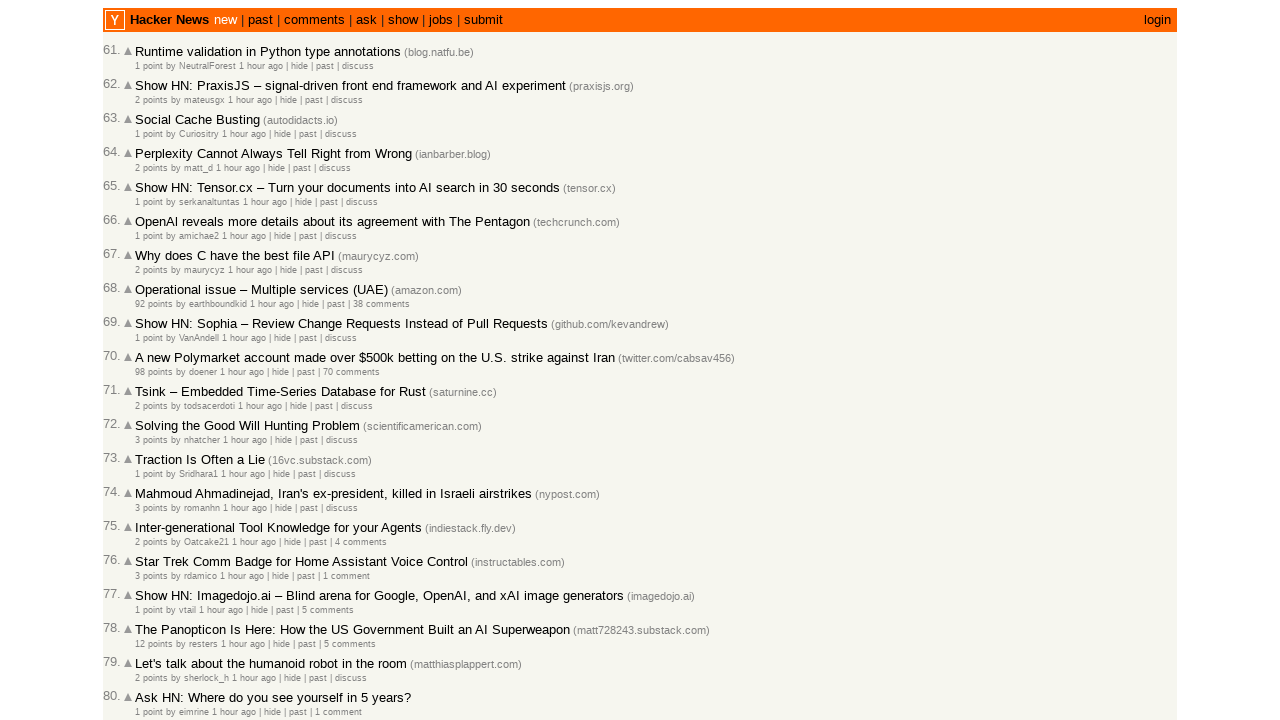

Extracted and stored date string: 2026-03-01T19:11:02 (total collected: 78)
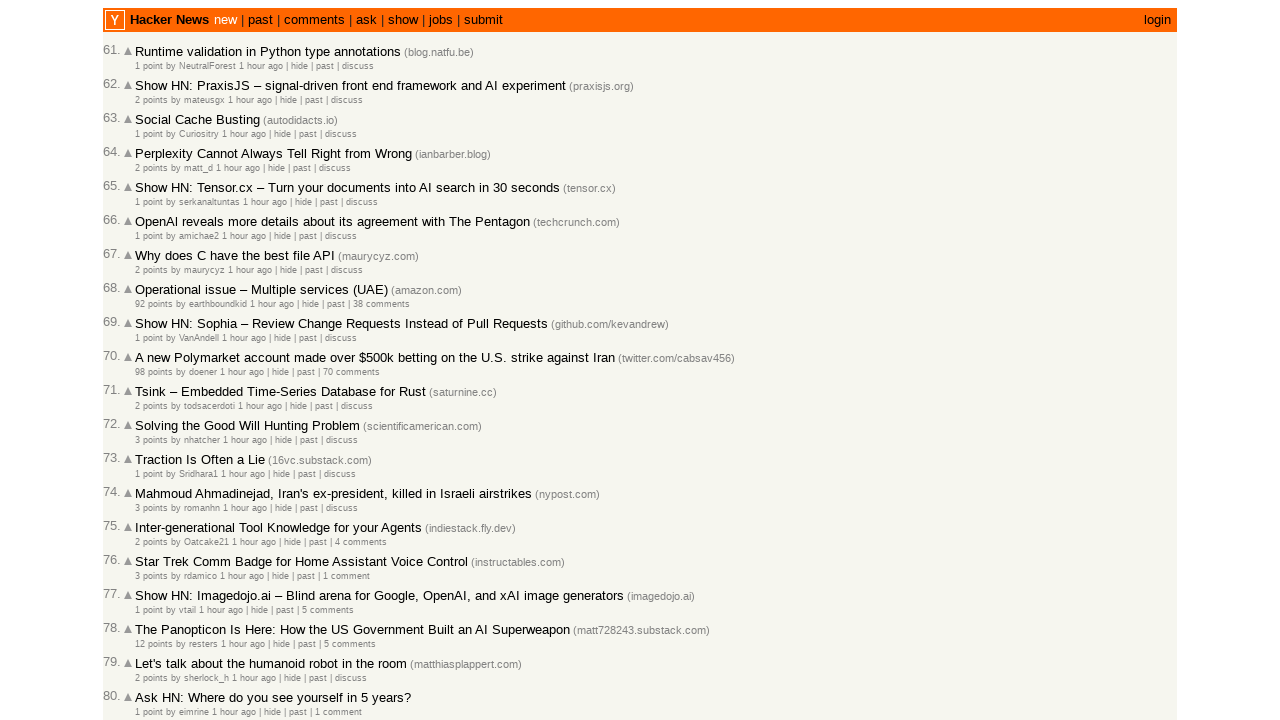

Retrieved datetime value from article 19: 2026-03-01T19:10:24 1772392224
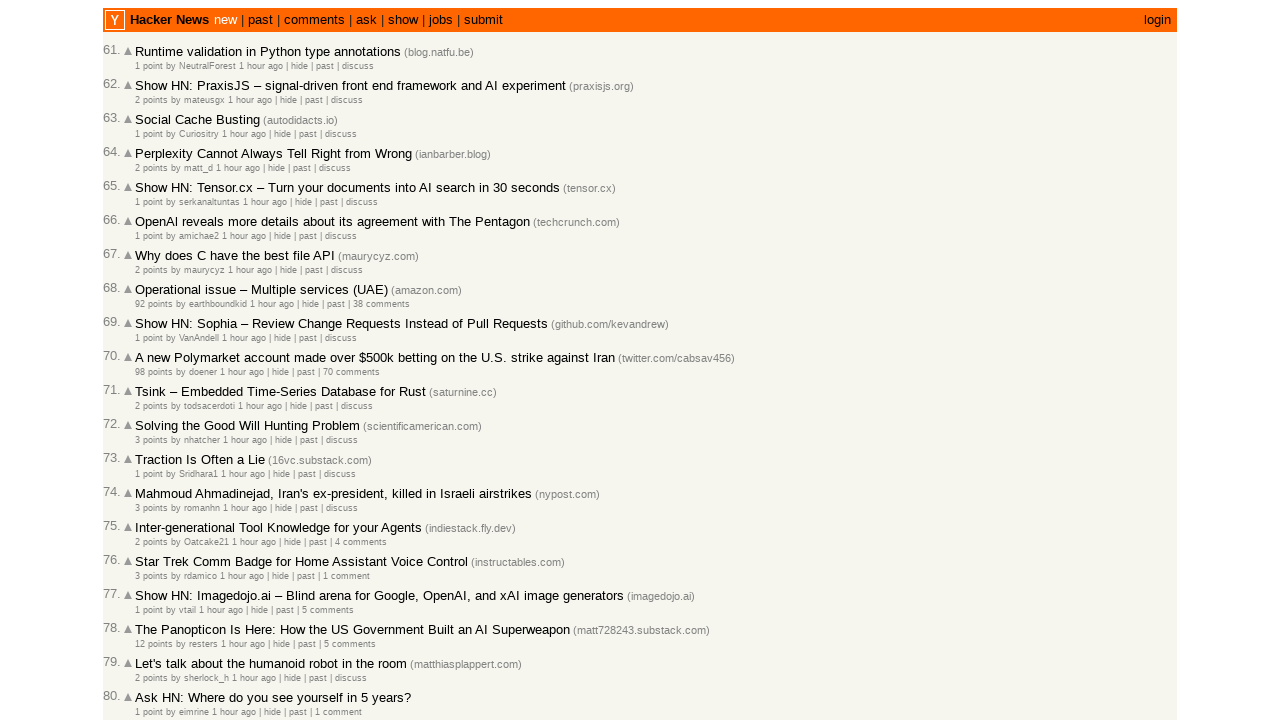

Extracted and stored date string: 2026-03-01T19:10:24 (total collected: 79)
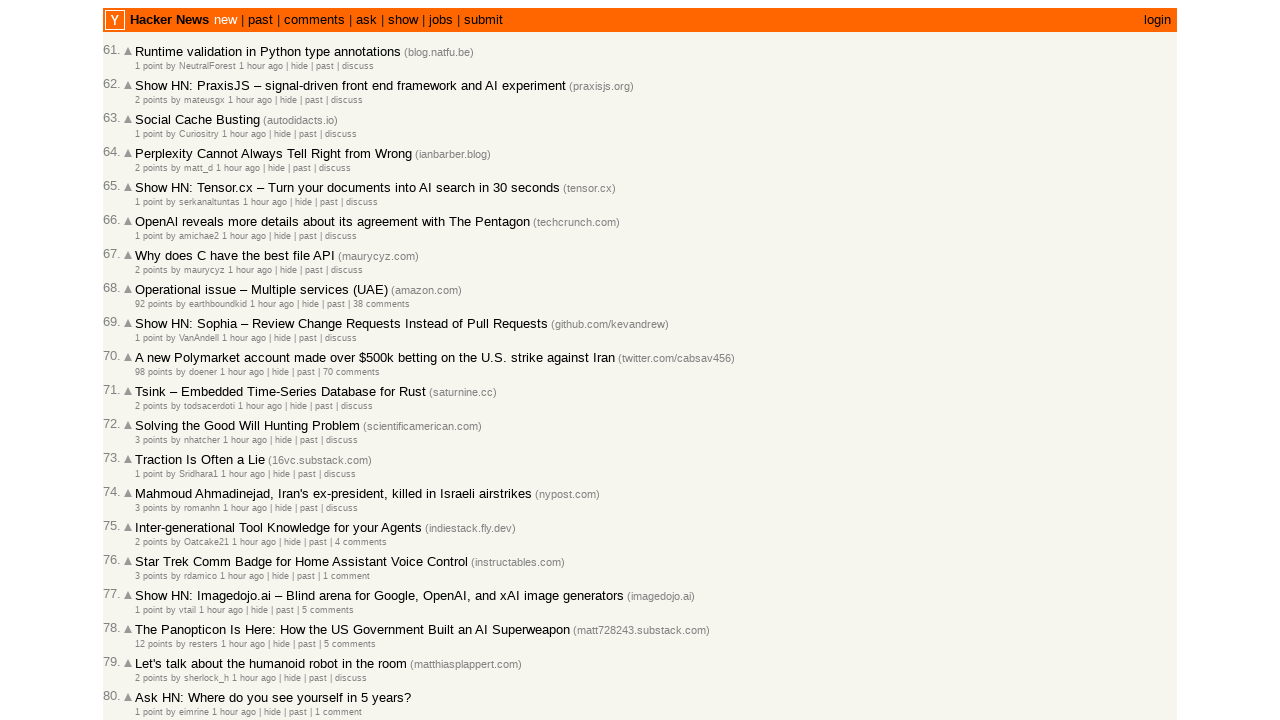

Retrieved datetime value from article 20: 2026-03-01T19:10:18 1772392218
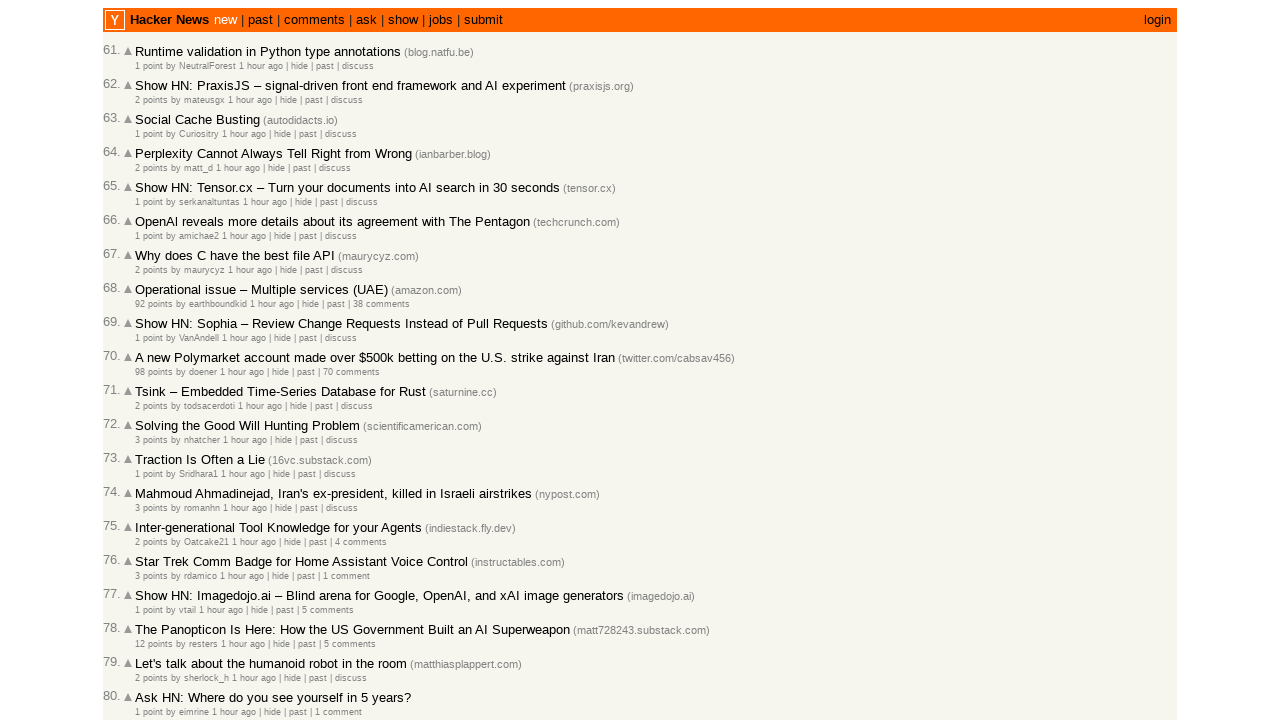

Extracted and stored date string: 2026-03-01T19:10:18 (total collected: 80)
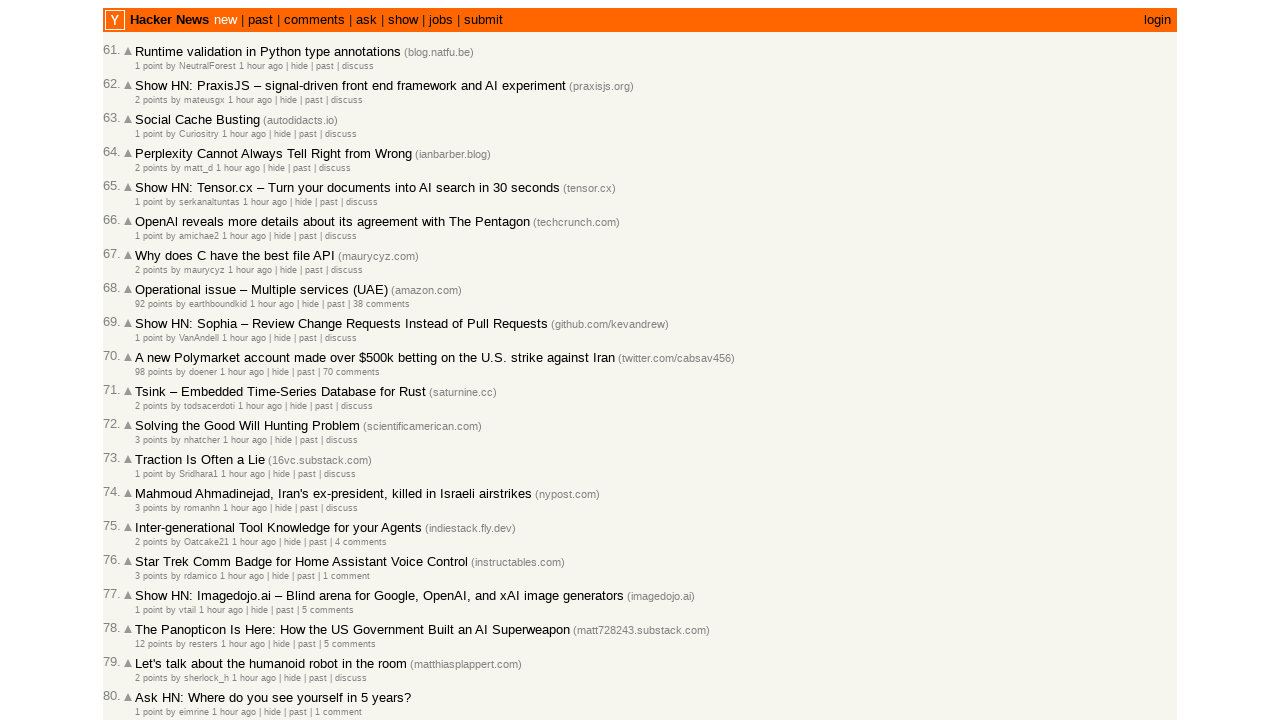

Retrieved datetime value from article 21: 2026-03-01T19:09:09 1772392149
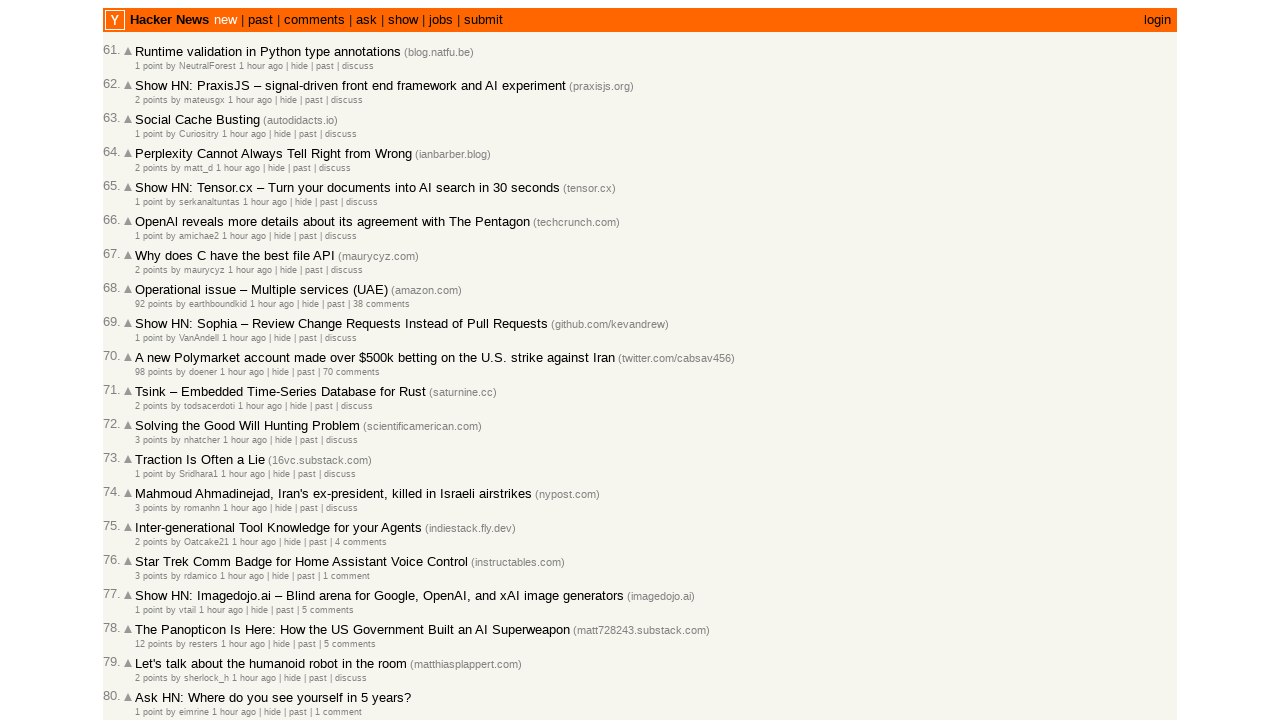

Extracted and stored date string: 2026-03-01T19:09:09 (total collected: 81)
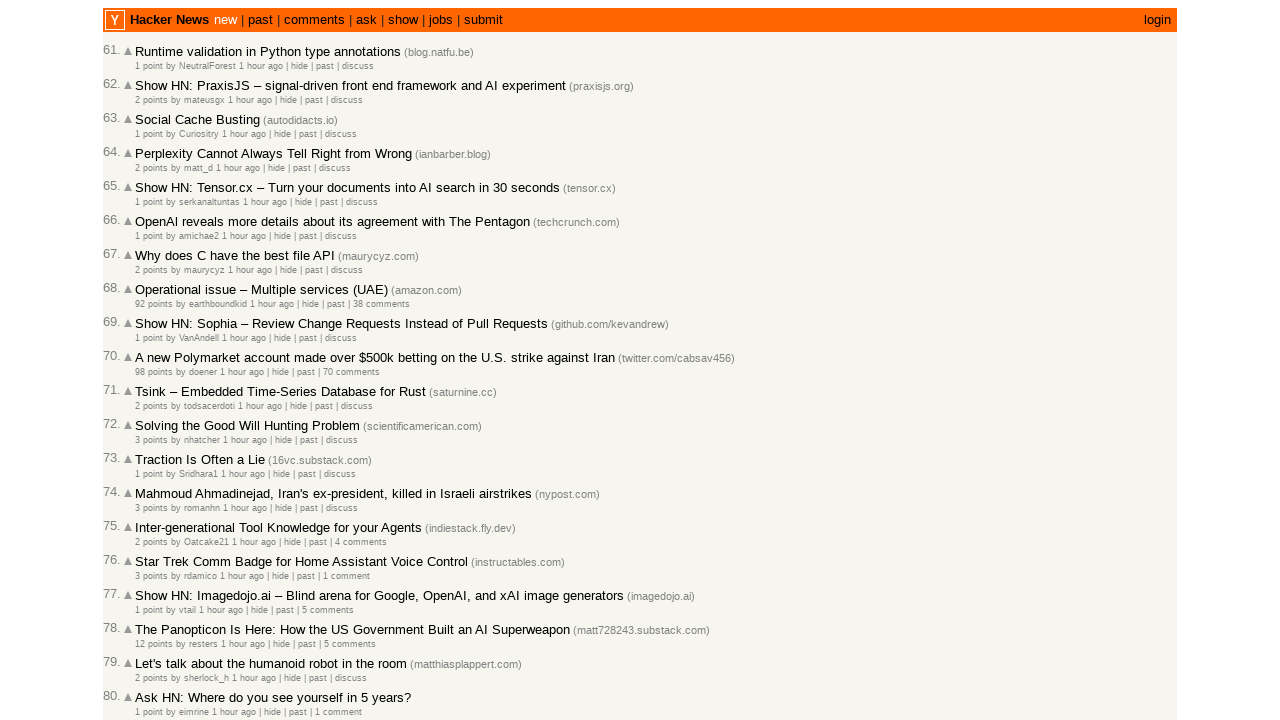

Retrieved datetime value from article 22: 2026-03-01T19:08:38 1772392118
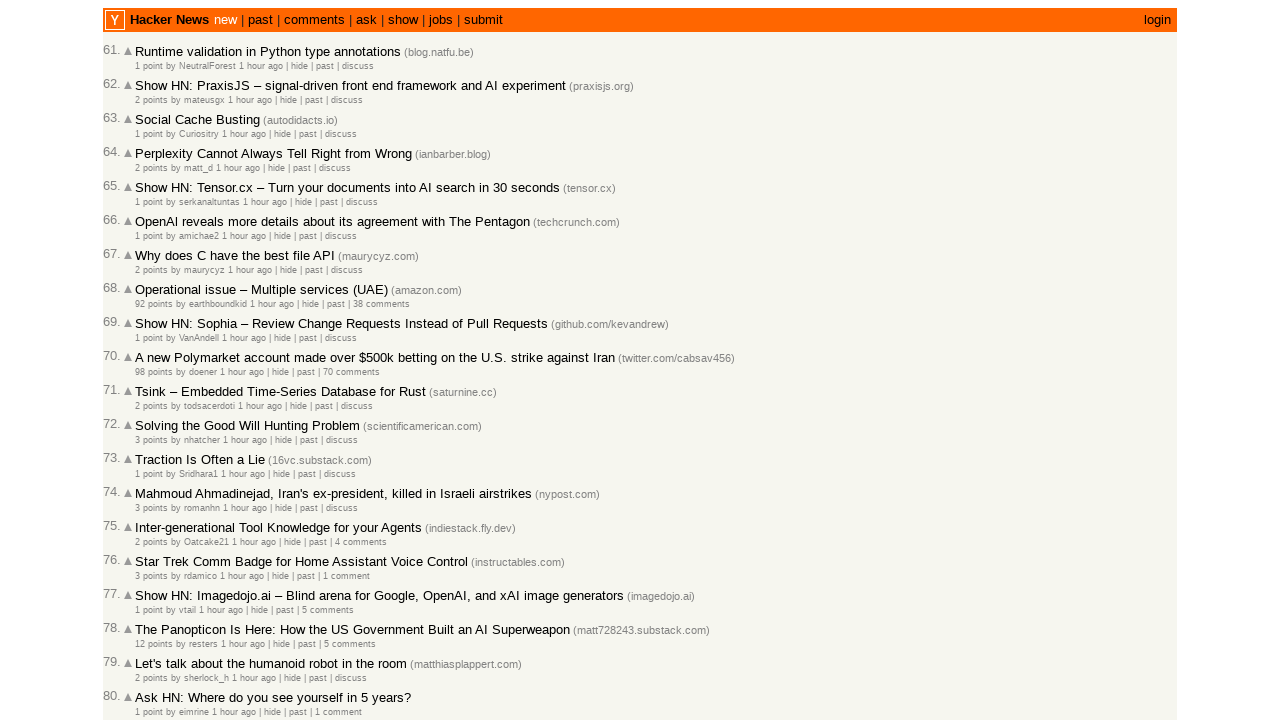

Extracted and stored date string: 2026-03-01T19:08:38 (total collected: 82)
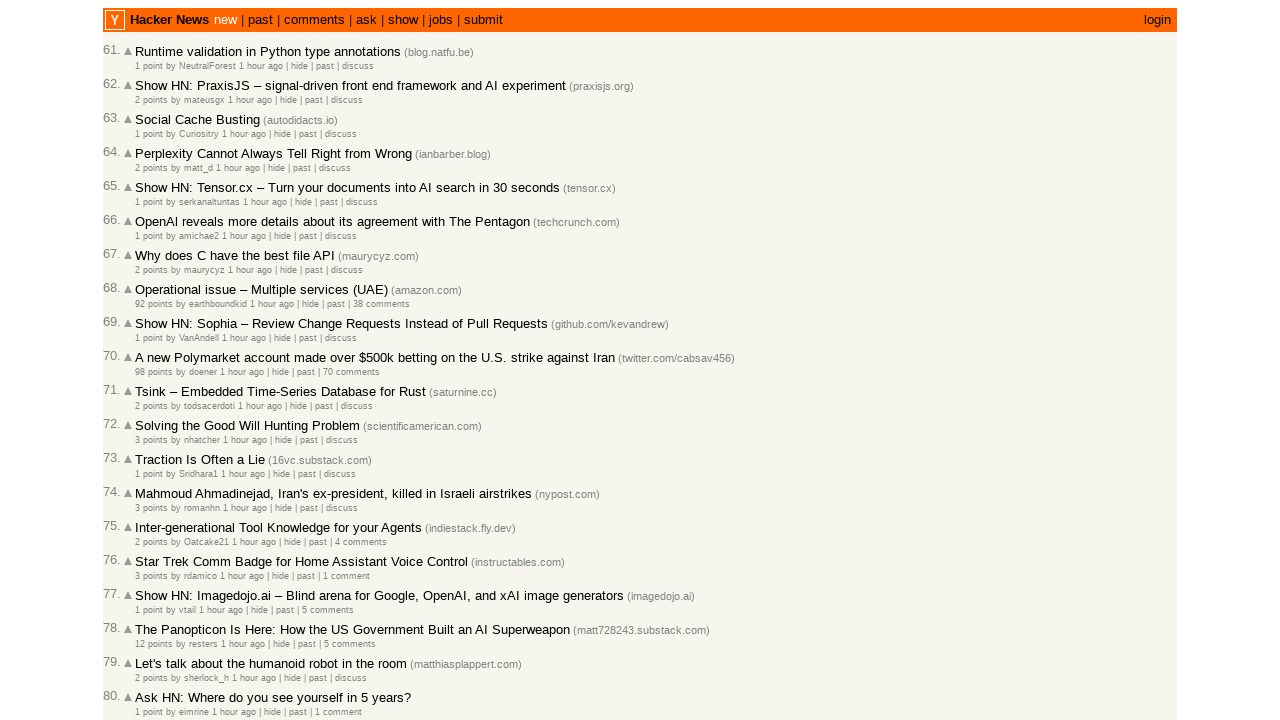

Retrieved datetime value from article 23: 2026-03-01T19:08:37 1772392117
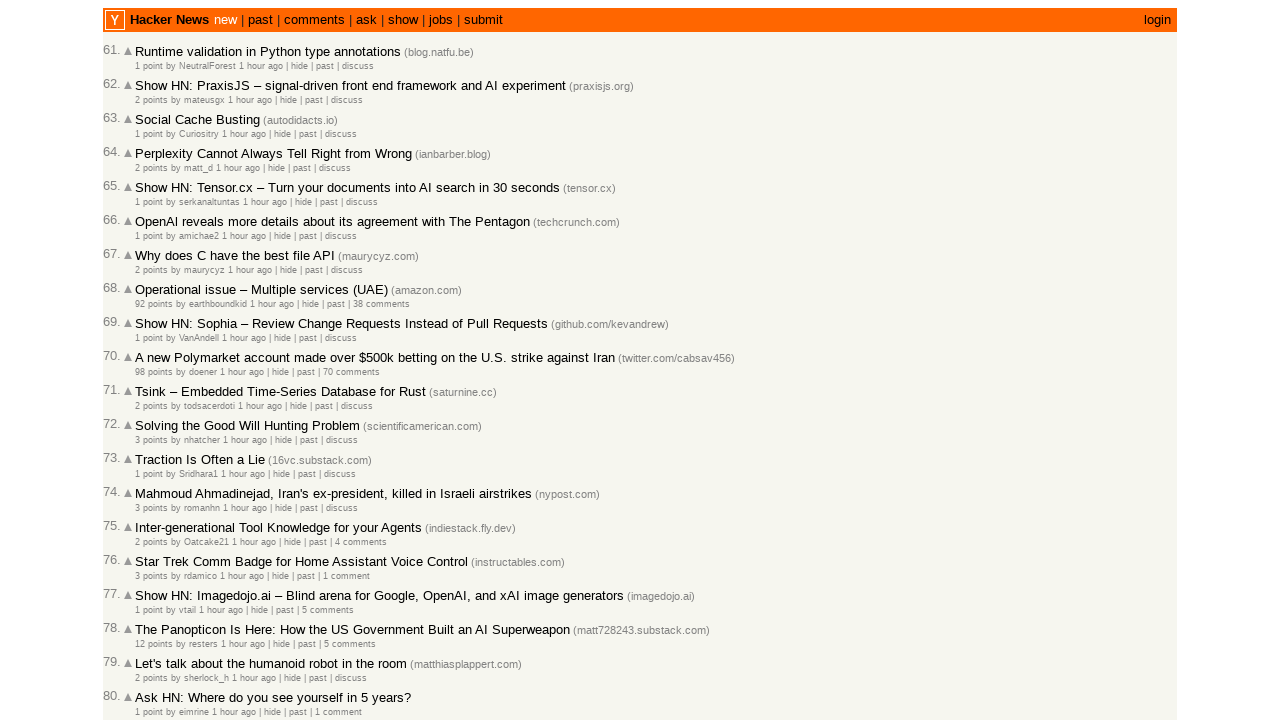

Extracted and stored date string: 2026-03-01T19:08:37 (total collected: 83)
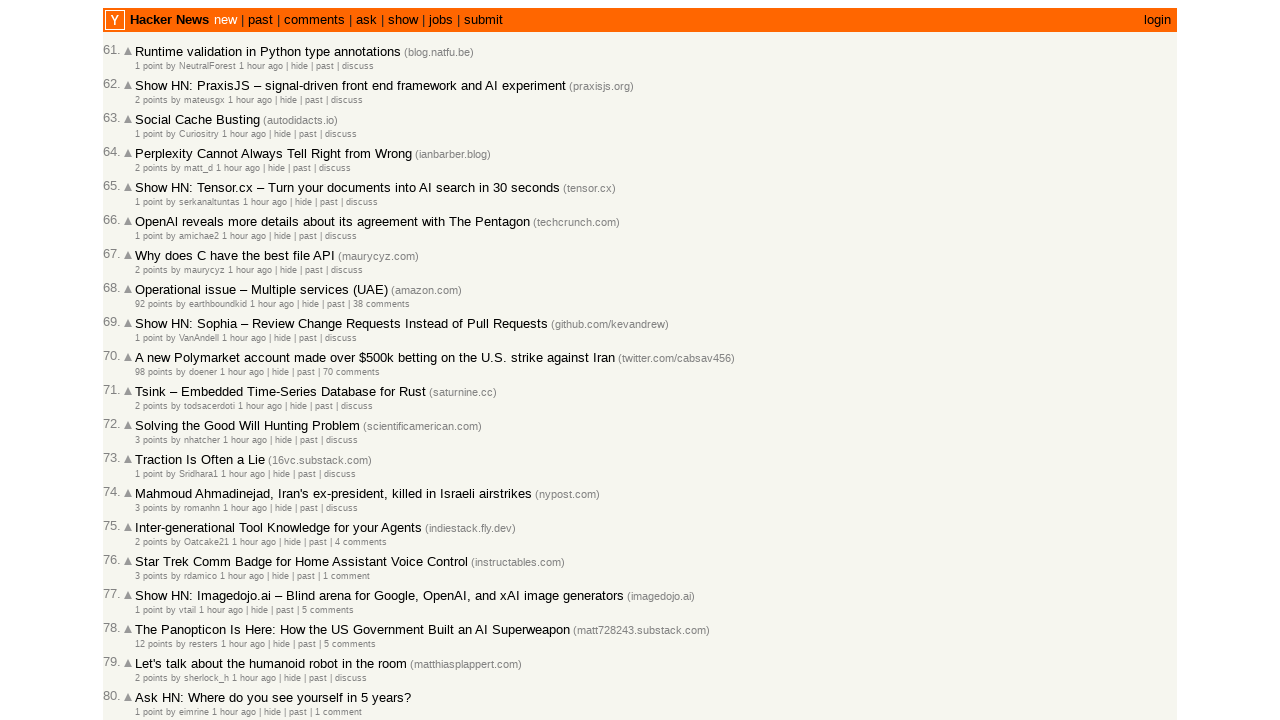

Retrieved datetime value from article 24: 2026-03-01T19:07:49 1772392069
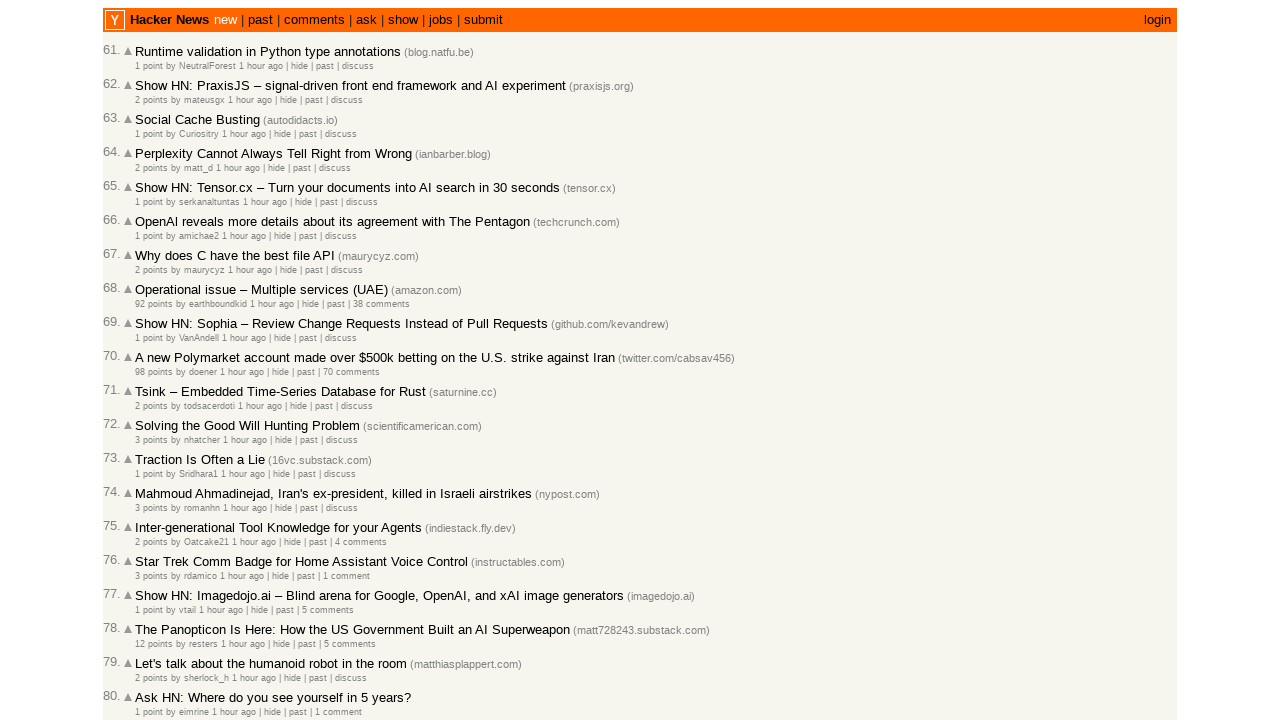

Extracted and stored date string: 2026-03-01T19:07:49 (total collected: 84)
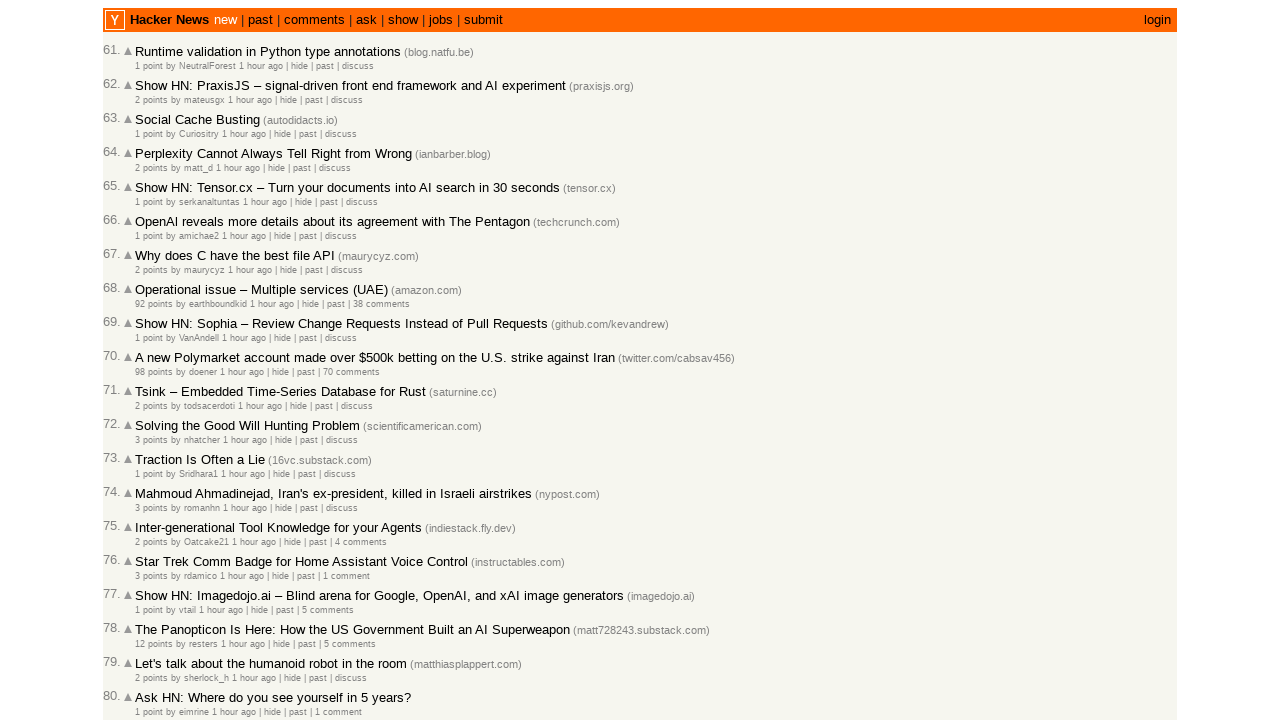

Retrieved datetime value from article 25: 2026-03-01T19:04:41 1772391881
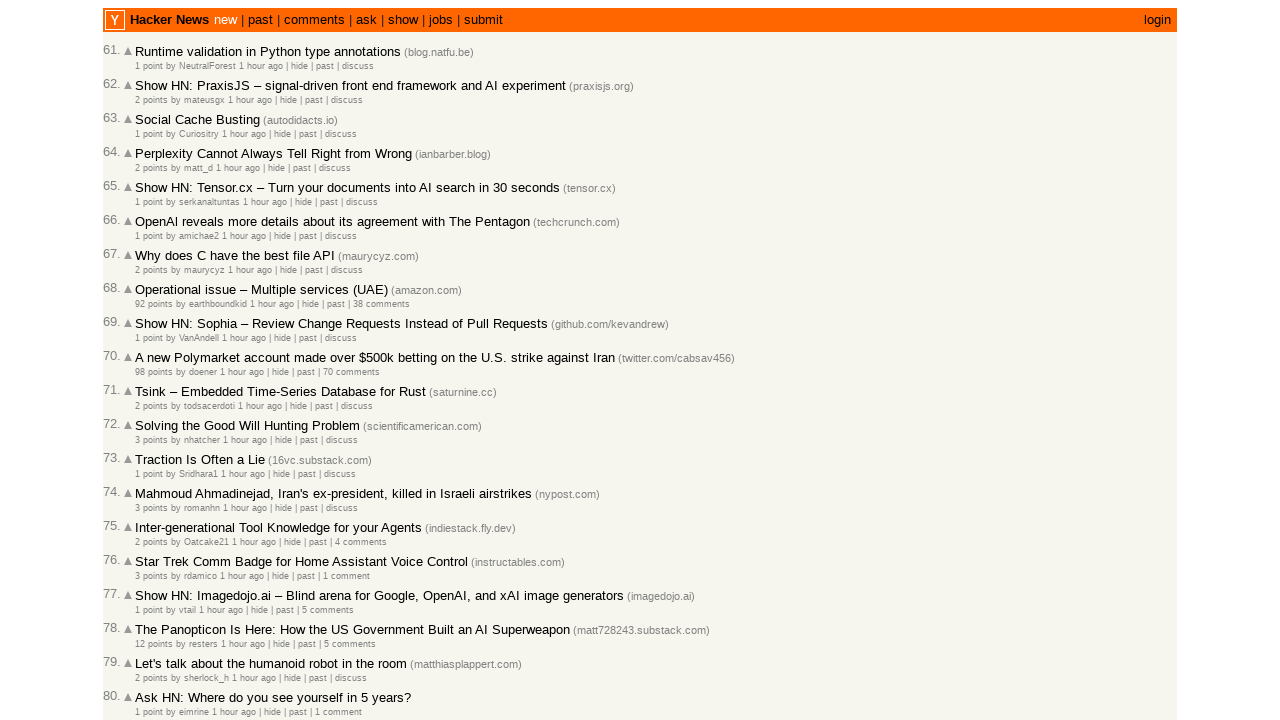

Extracted and stored date string: 2026-03-01T19:04:41 (total collected: 85)
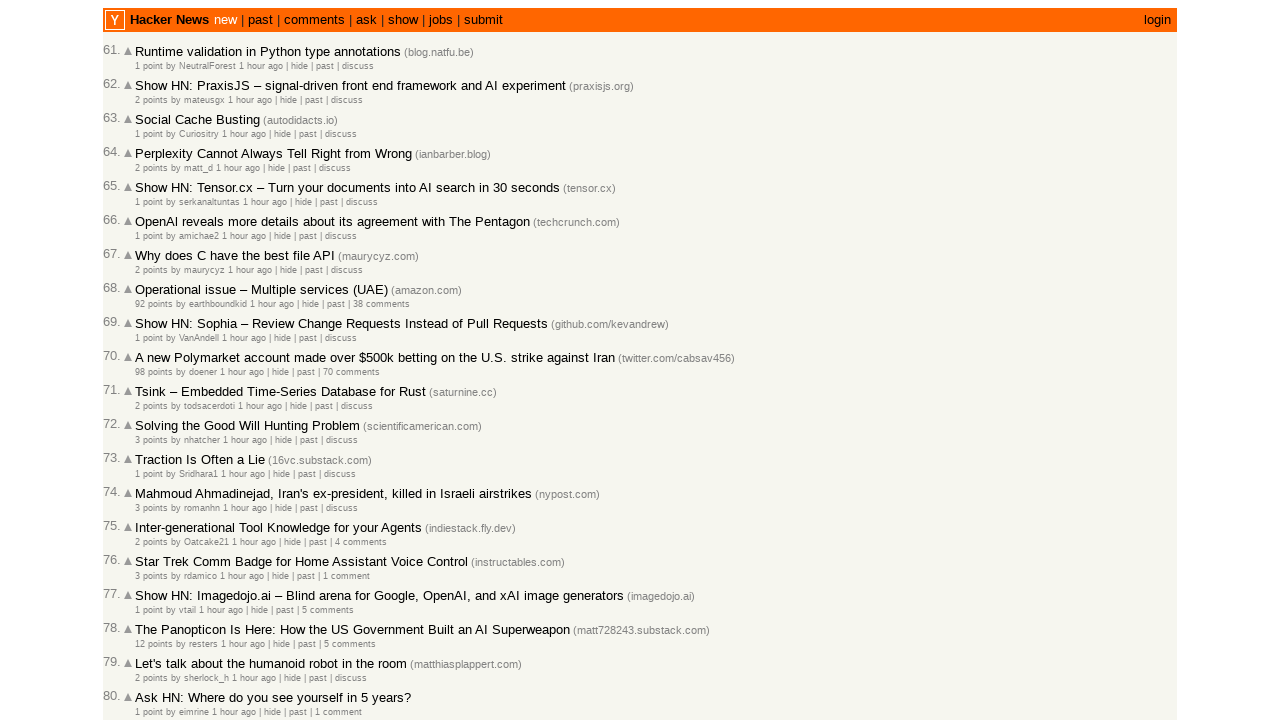

Retrieved datetime value from article 26: 2026-03-01T19:04:32 1772391872
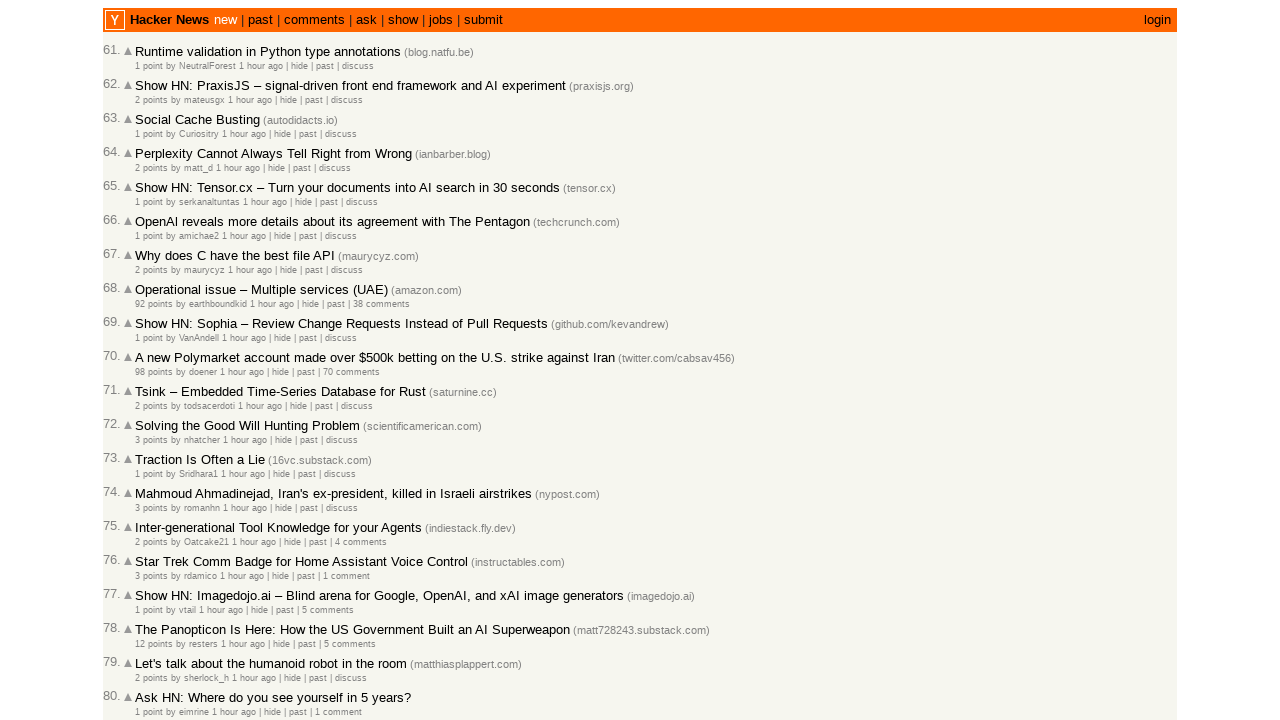

Extracted and stored date string: 2026-03-01T19:04:32 (total collected: 86)
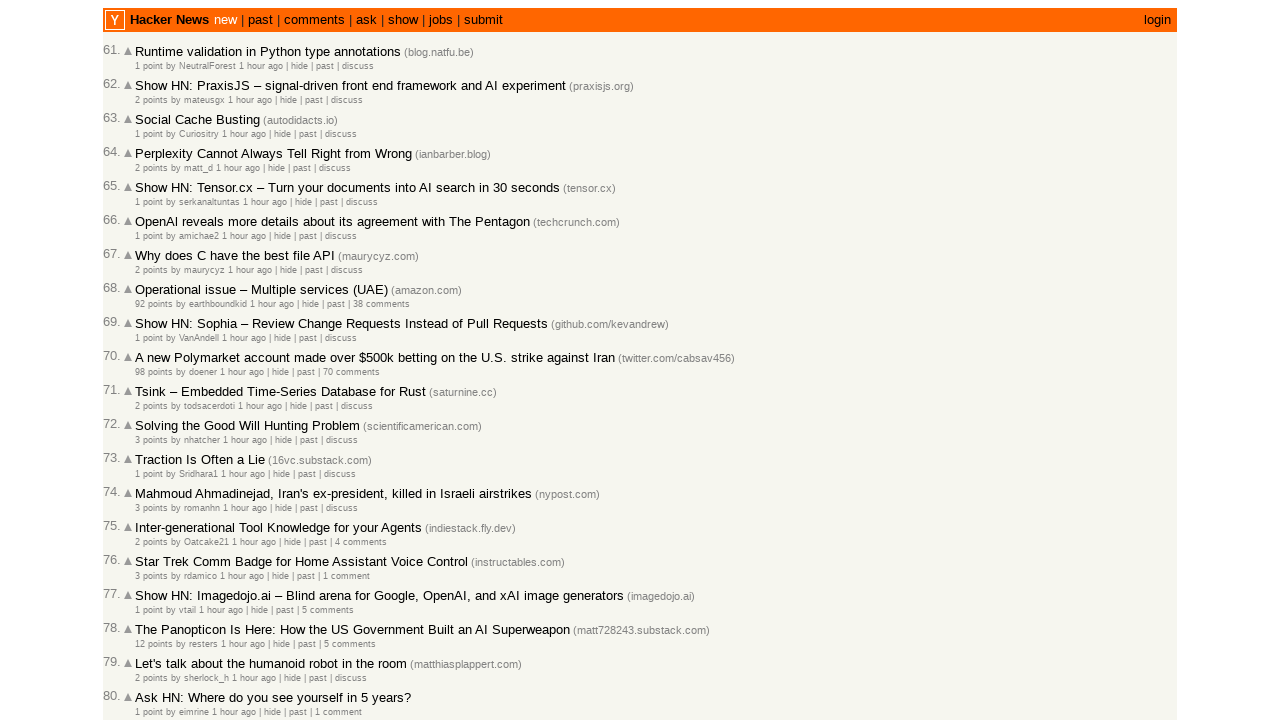

Retrieved datetime value from article 27: 2026-03-01T19:03:57 1772391837
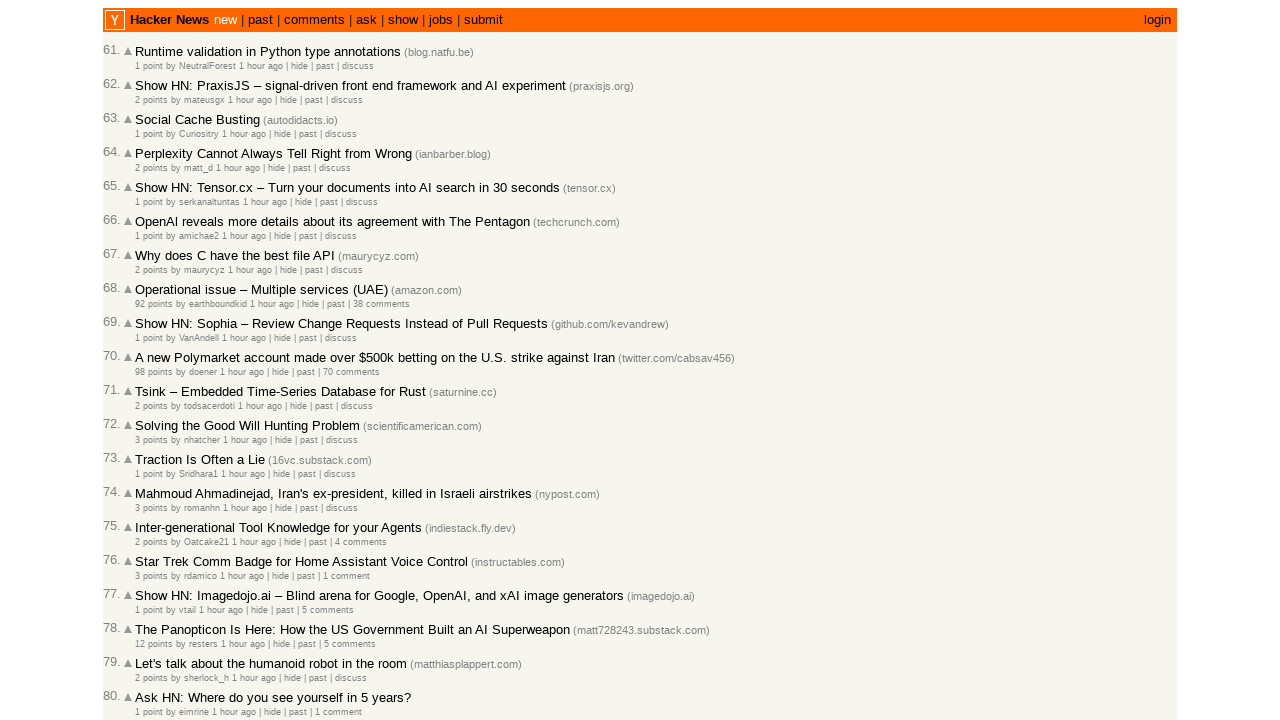

Extracted and stored date string: 2026-03-01T19:03:57 (total collected: 87)
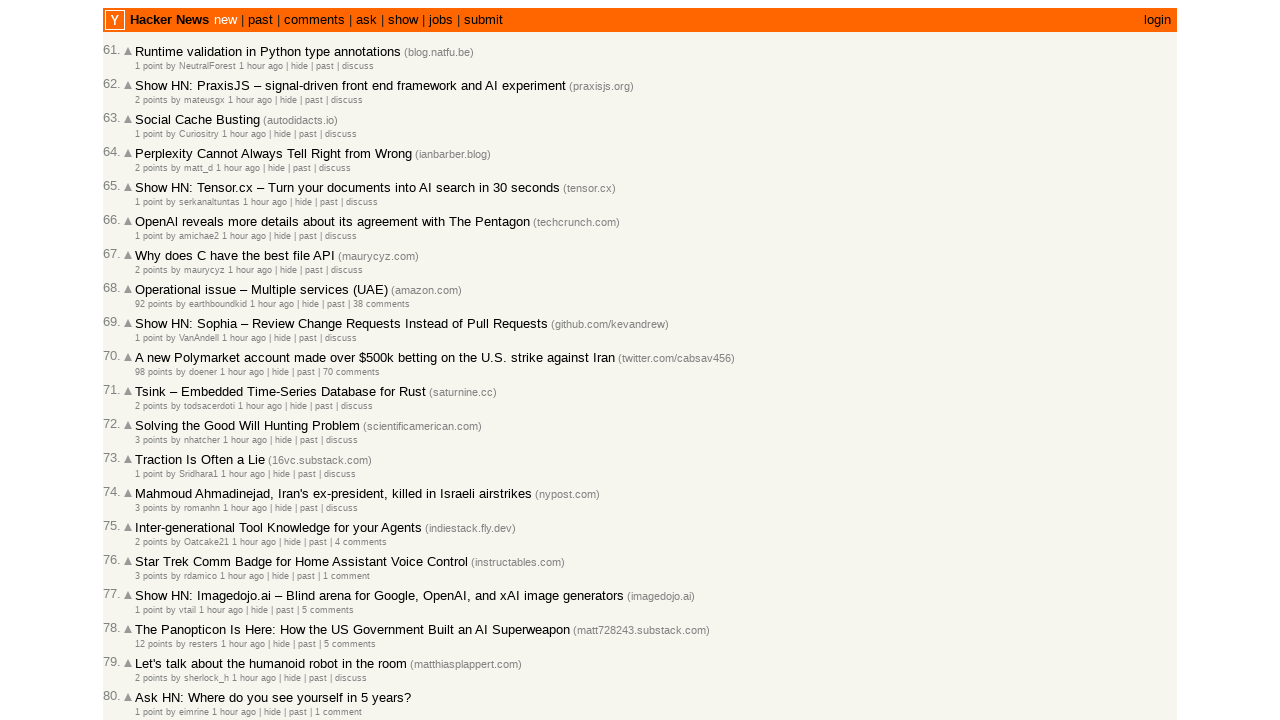

Retrieved datetime value from article 28: 2026-03-01T19:02:24 1772391744
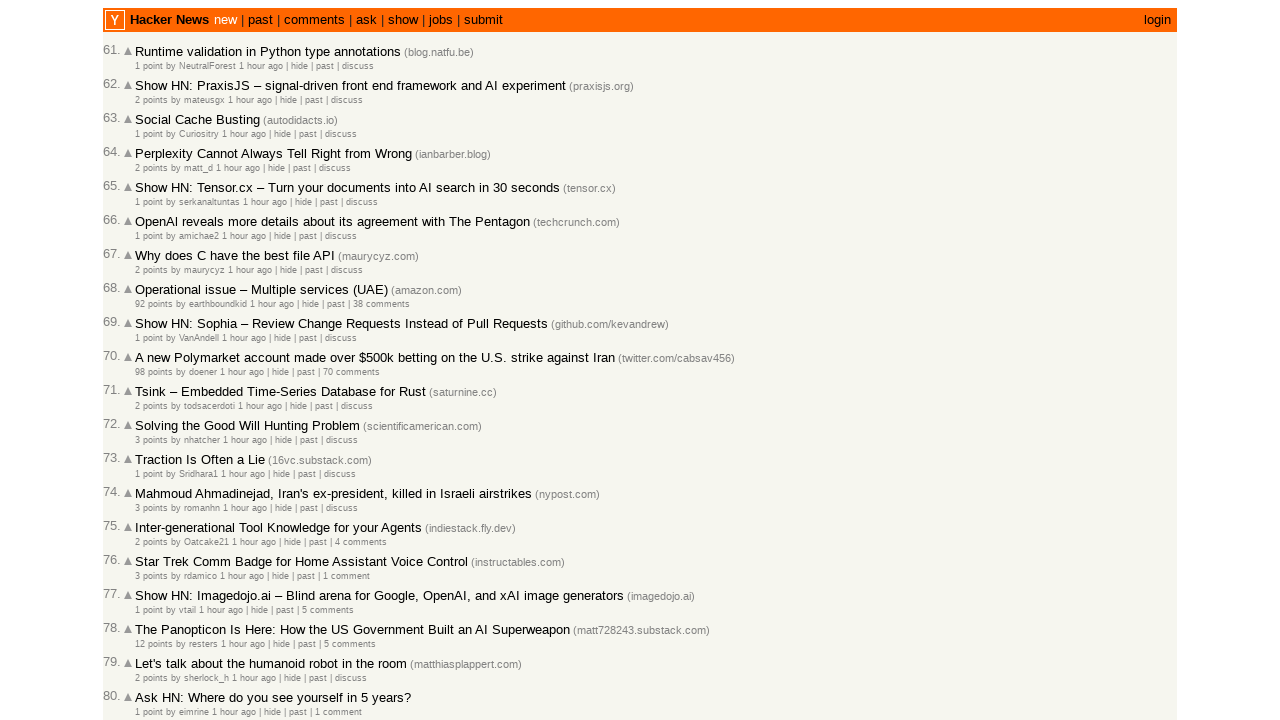

Extracted and stored date string: 2026-03-01T19:02:24 (total collected: 88)
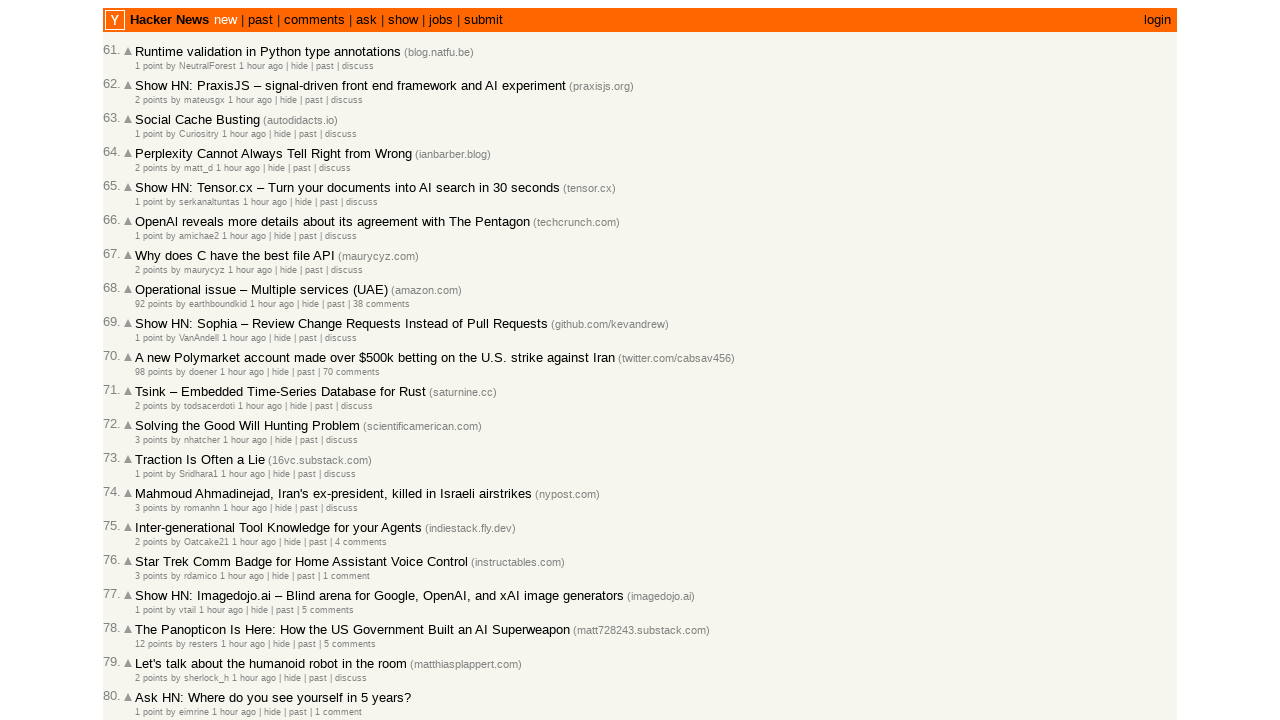

Retrieved datetime value from article 29: 2026-03-01T19:01:39 1772391699
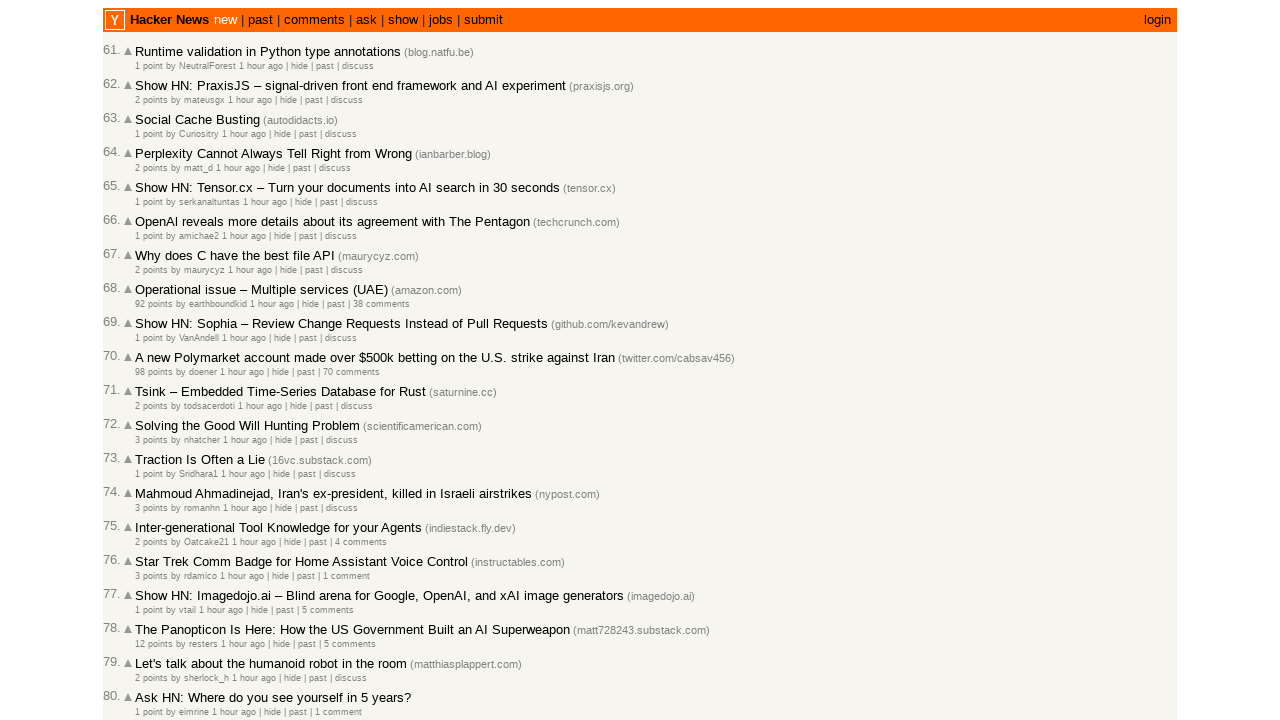

Extracted and stored date string: 2026-03-01T19:01:39 (total collected: 89)
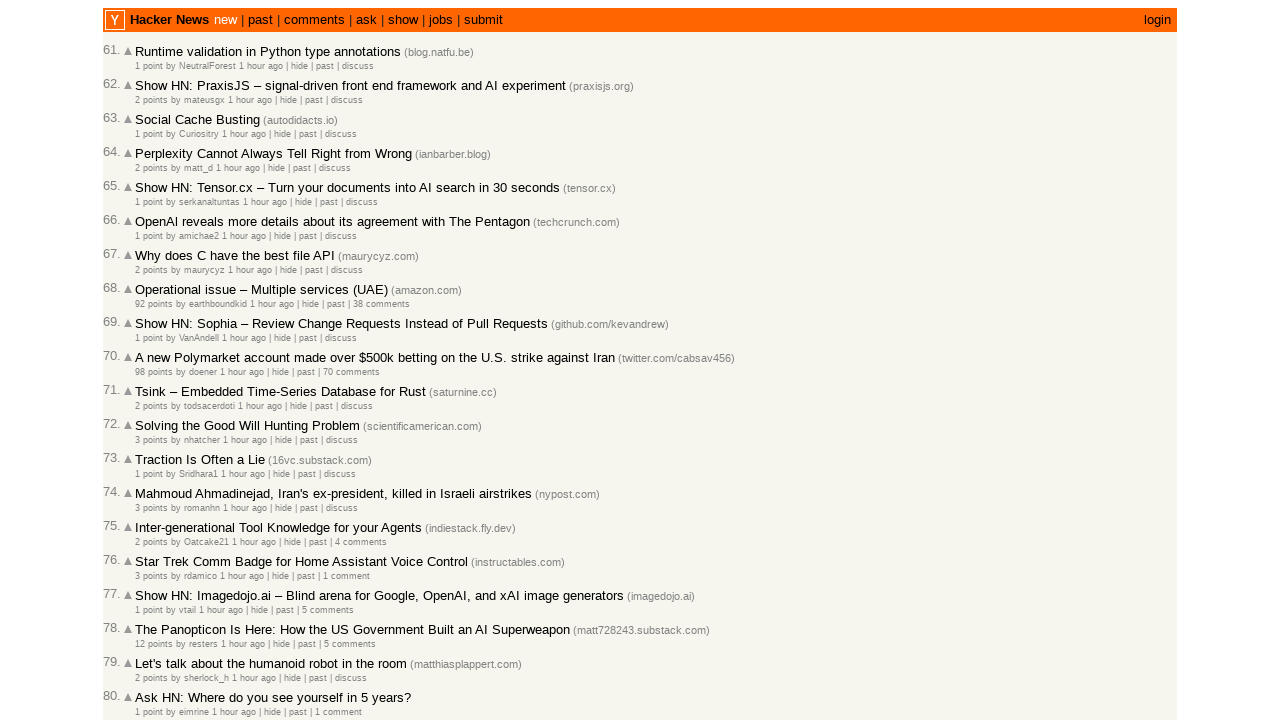

Retrieved datetime value from article 30: 2026-03-01T19:00:45 1772391645
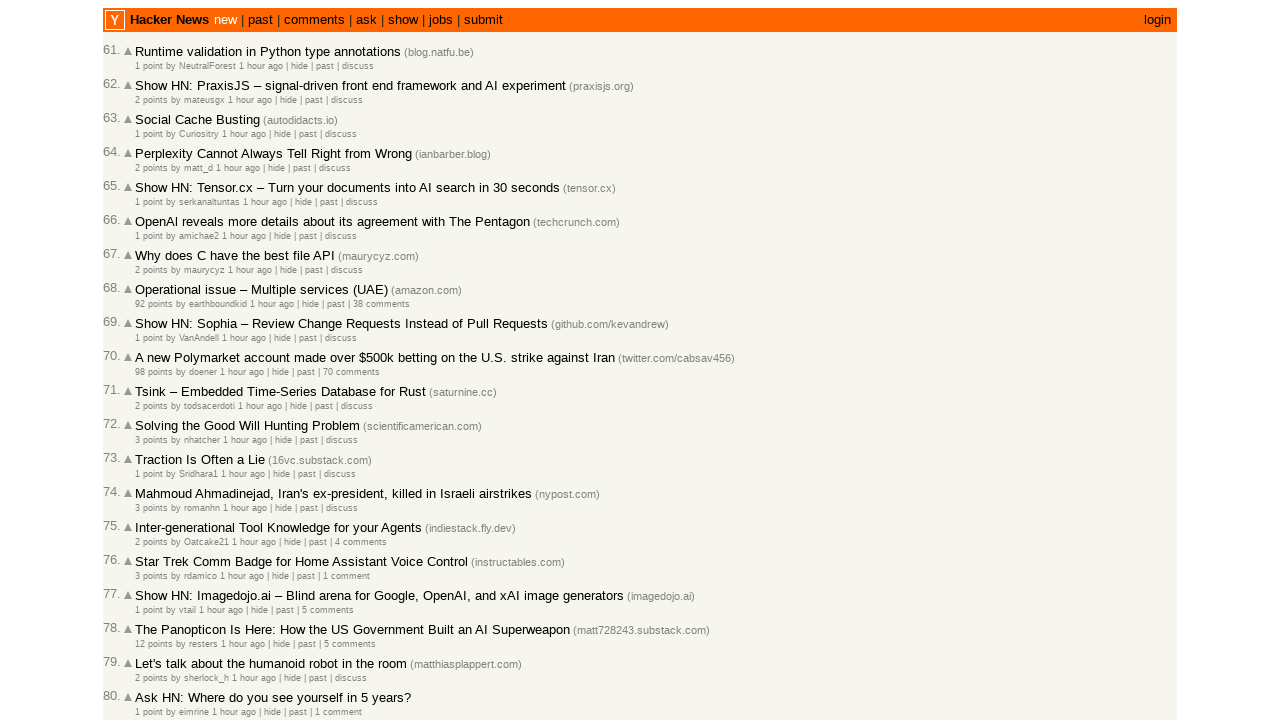

Extracted and stored date string: 2026-03-01T19:00:45 (total collected: 90)
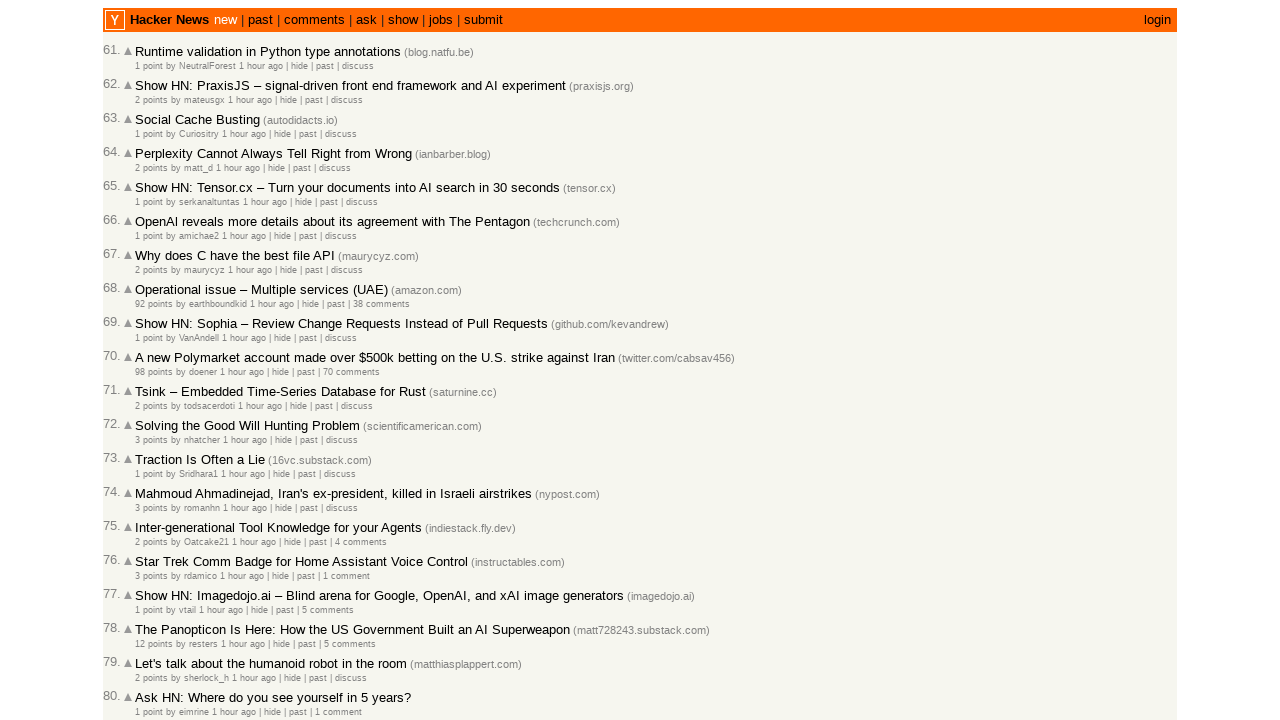

Located 'More' button to load additional articles
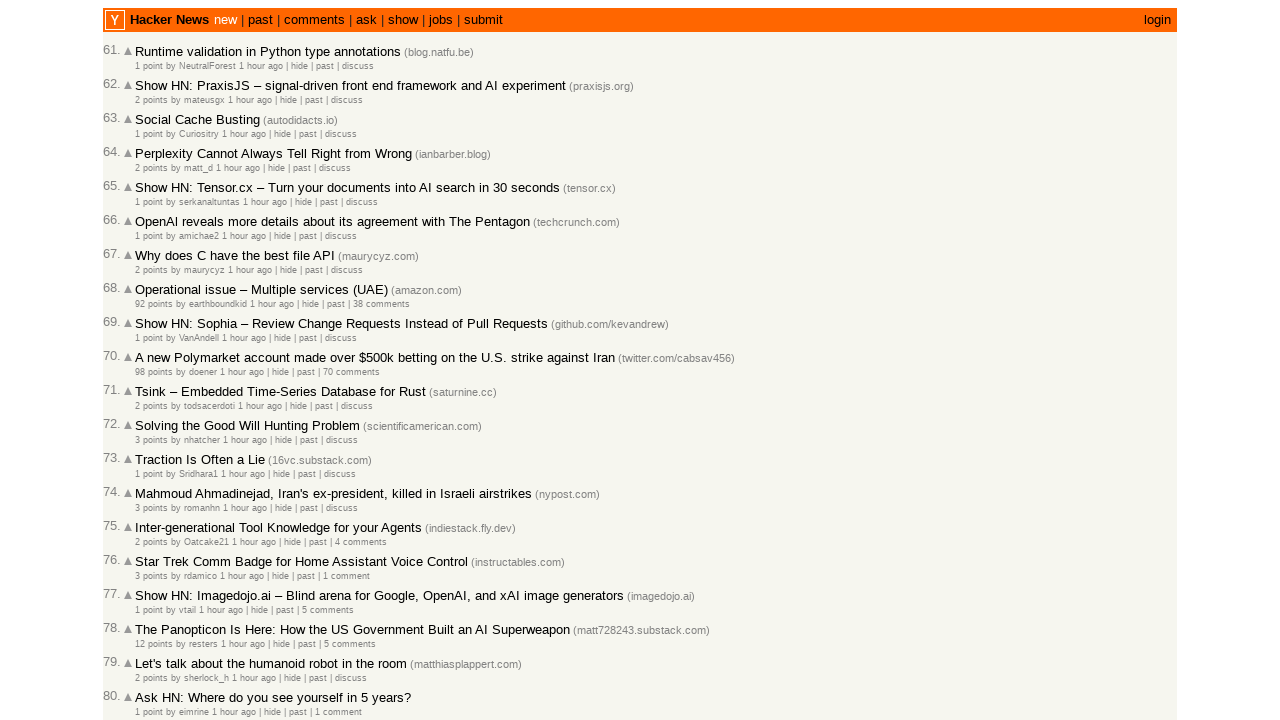

Clicked 'More' button to load next page of articles at (149, 616) on a.morelink
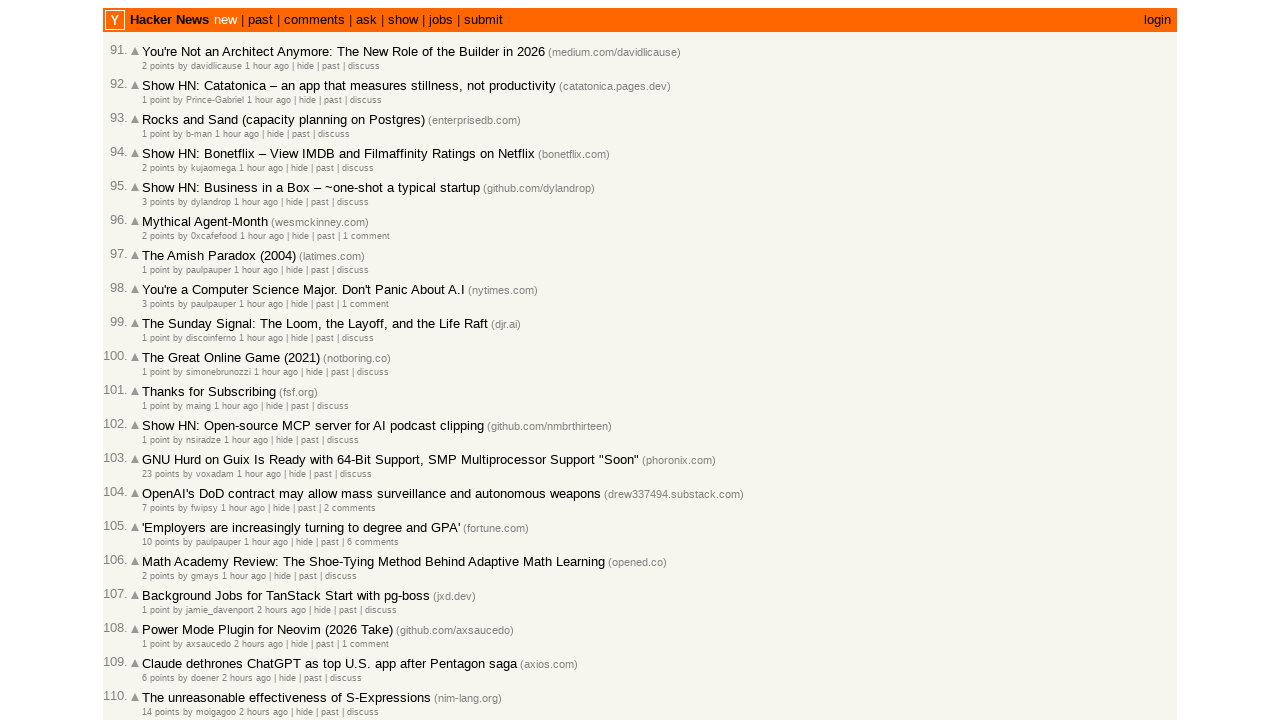

Waited for page to load (networkidle state)
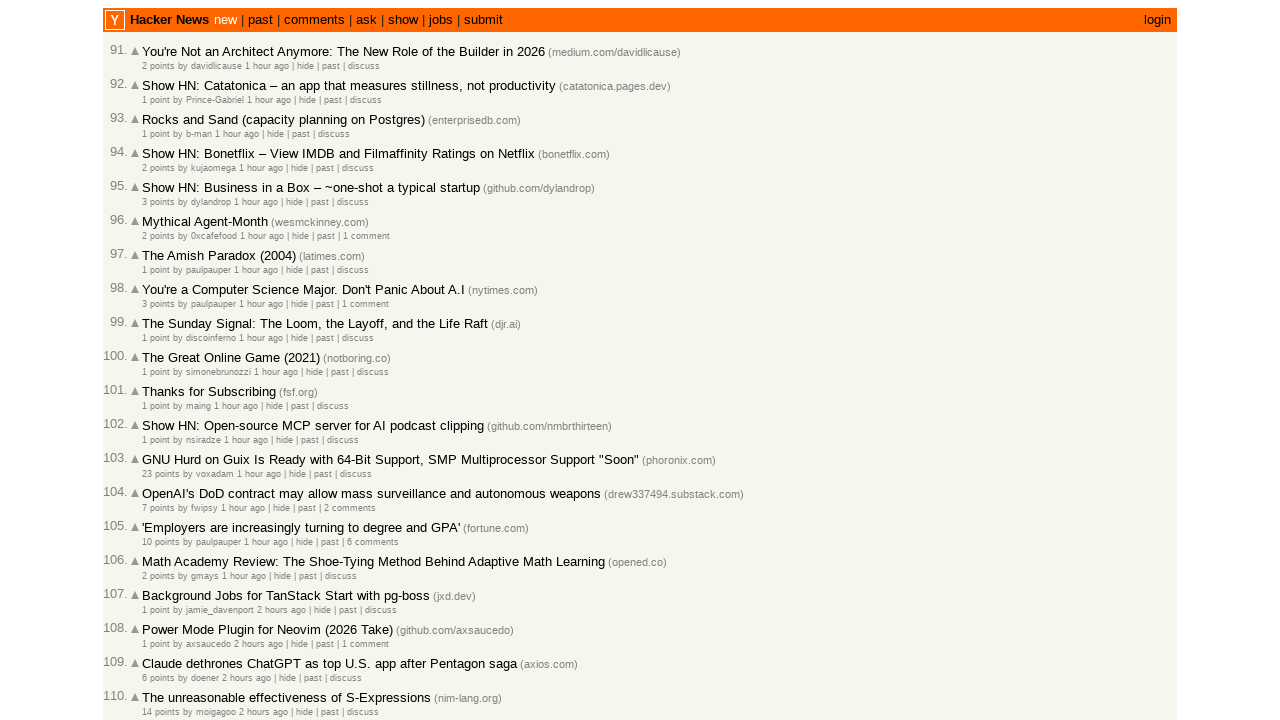

Located all date elements with title attribute
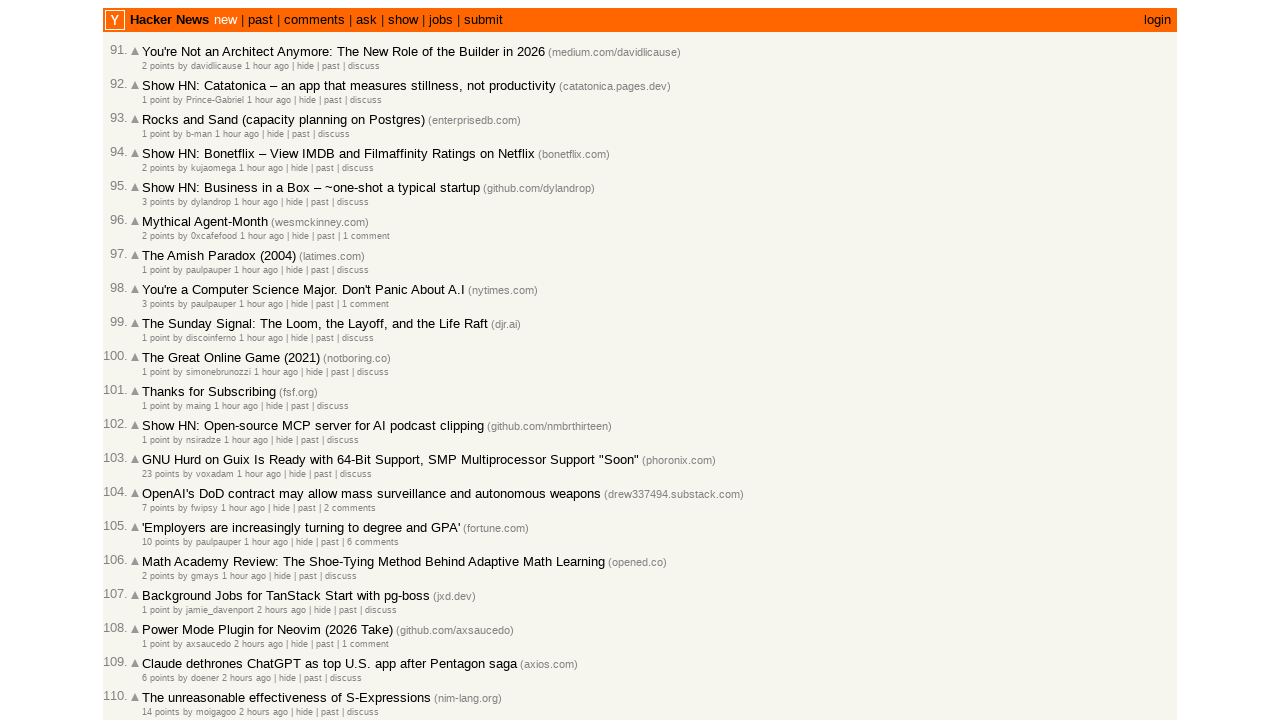

Counted 30 date elements on current page
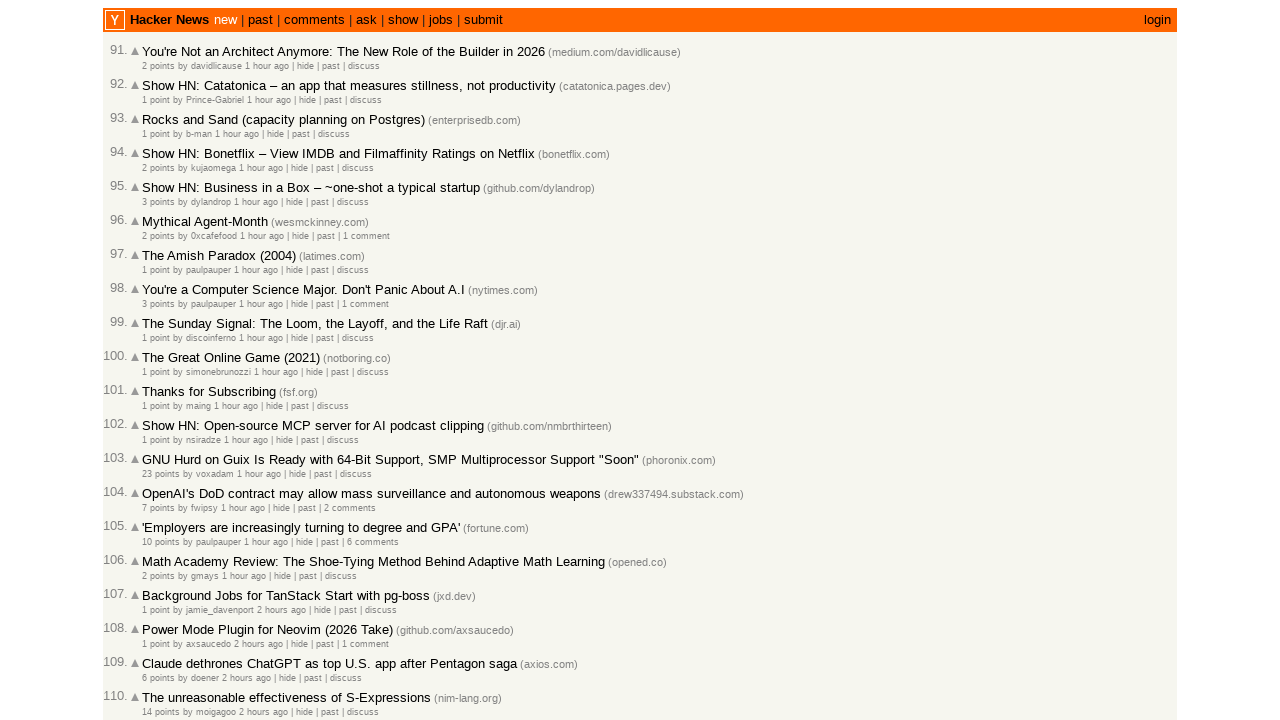

Retrieved datetime value from article 1: 2026-03-01T18:59:30 1772391570
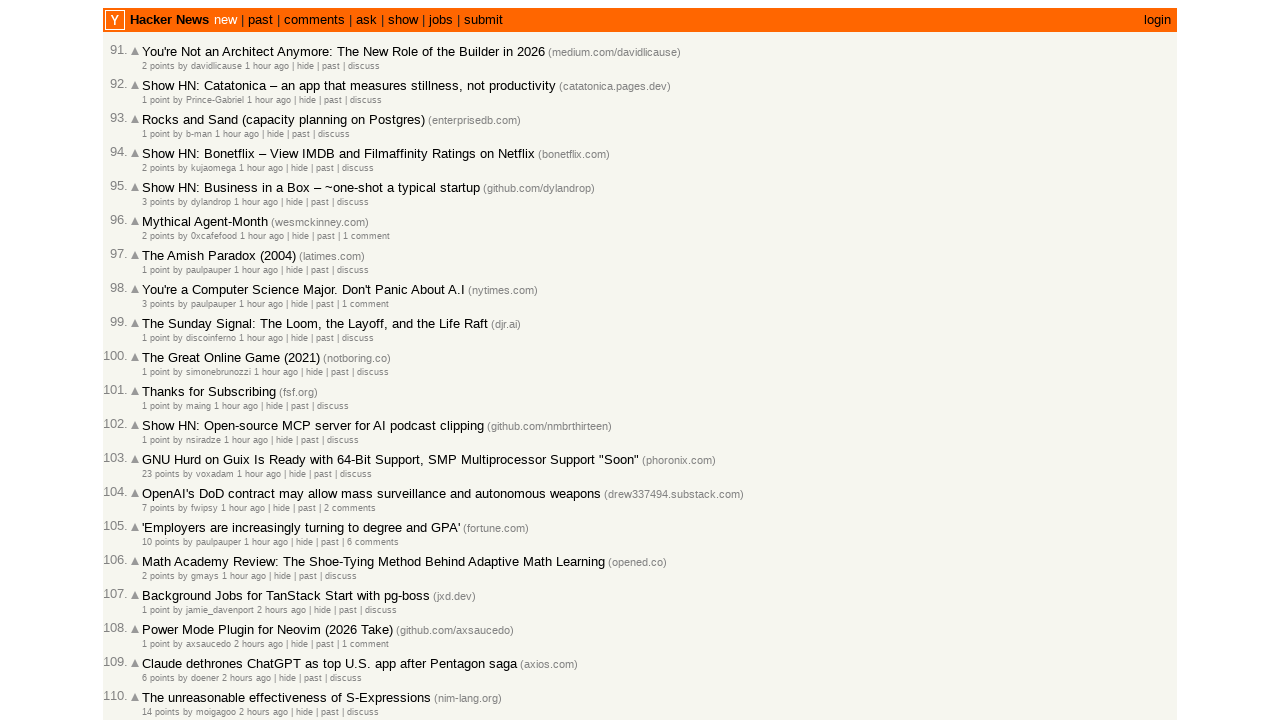

Extracted and stored date string: 2026-03-01T18:59:30 (total collected: 91)
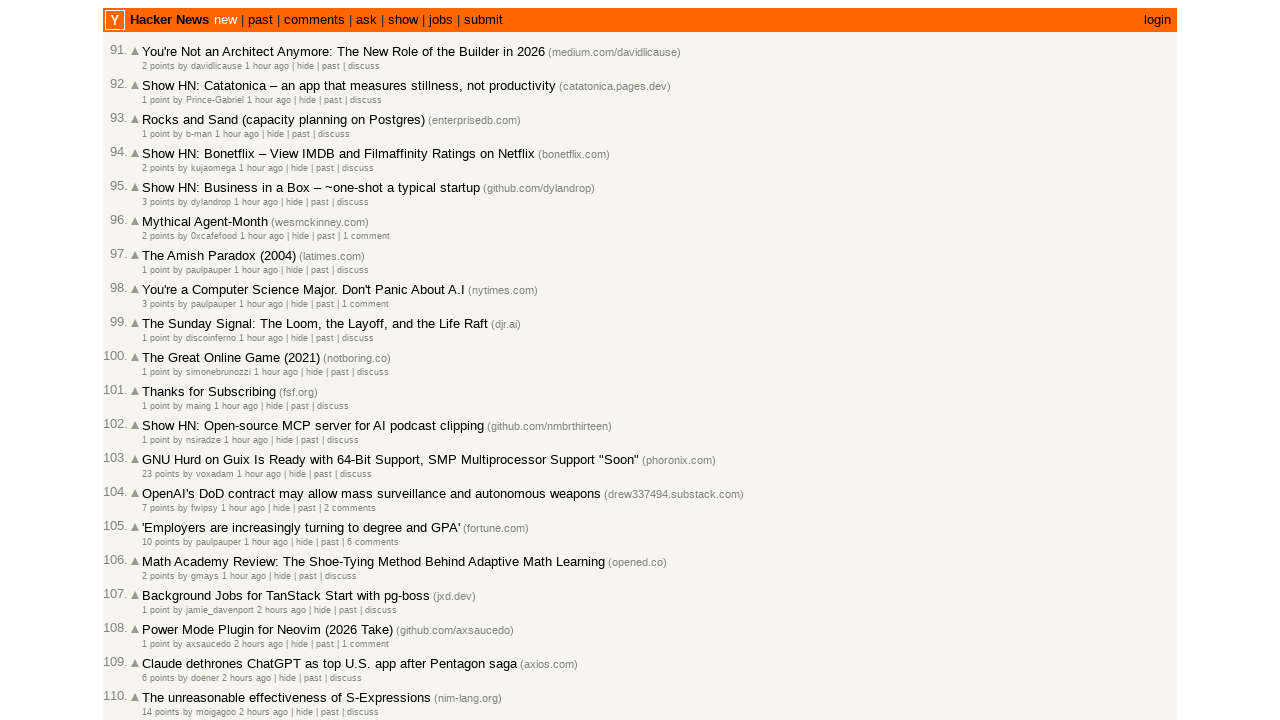

Retrieved datetime value from article 2: 2026-03-01T18:58:00 1772391480
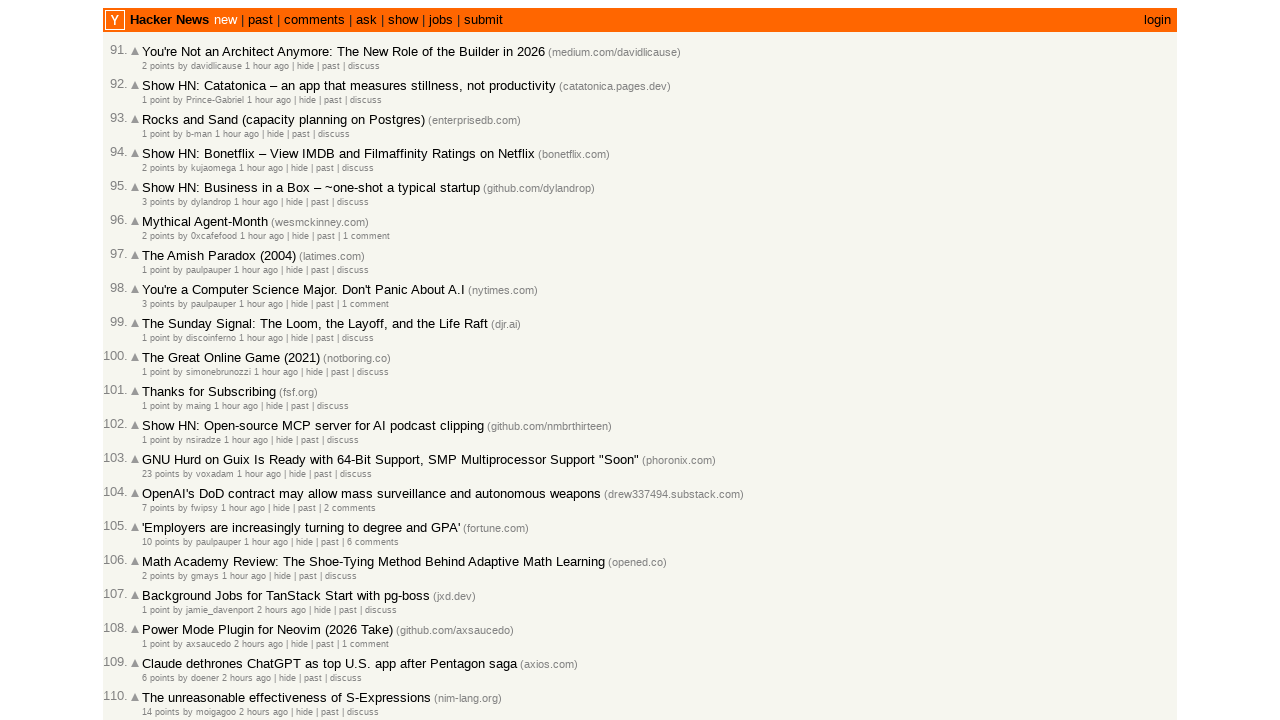

Extracted and stored date string: 2026-03-01T18:58:00 (total collected: 92)
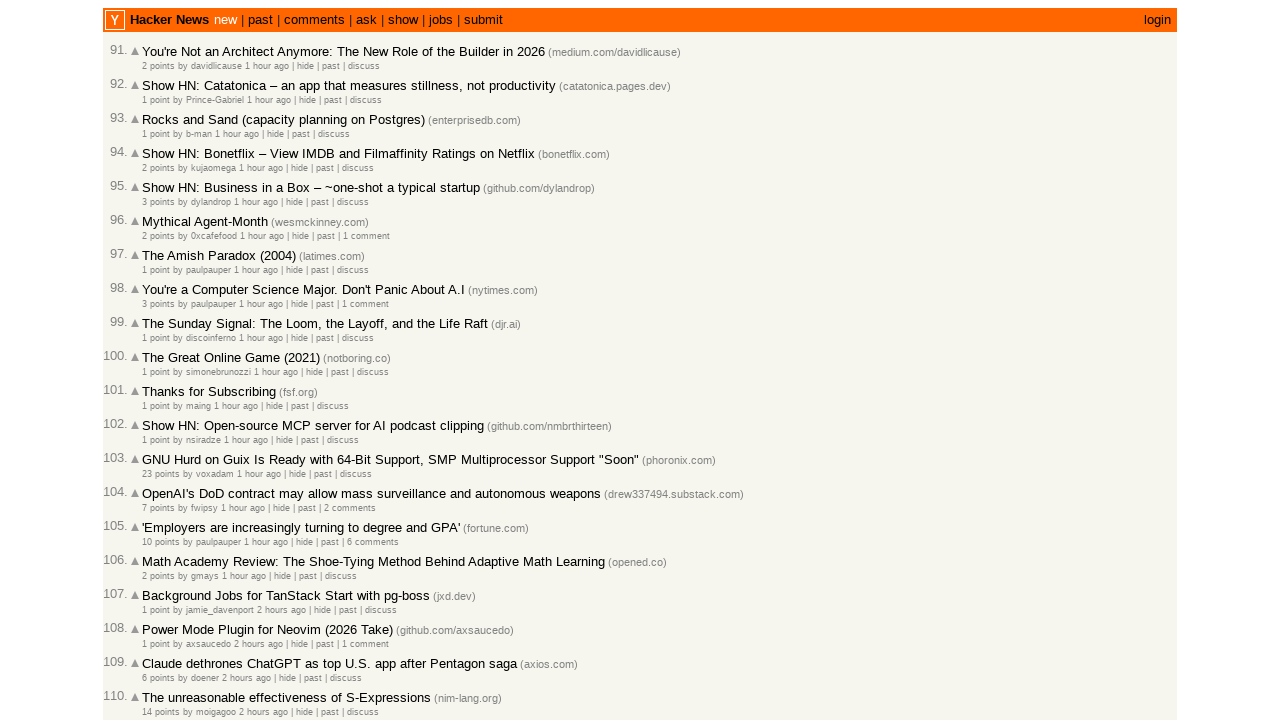

Retrieved datetime value from article 3: 2026-03-01T18:57:55 1772391475
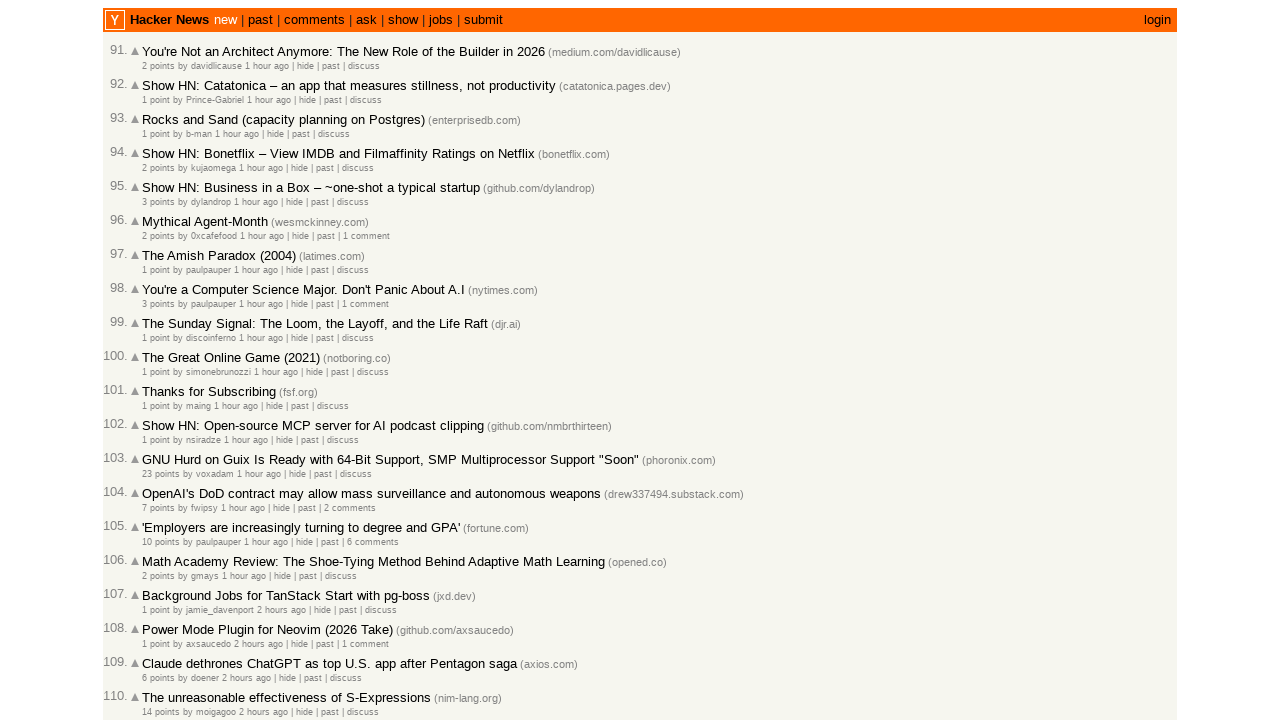

Extracted and stored date string: 2026-03-01T18:57:55 (total collected: 93)
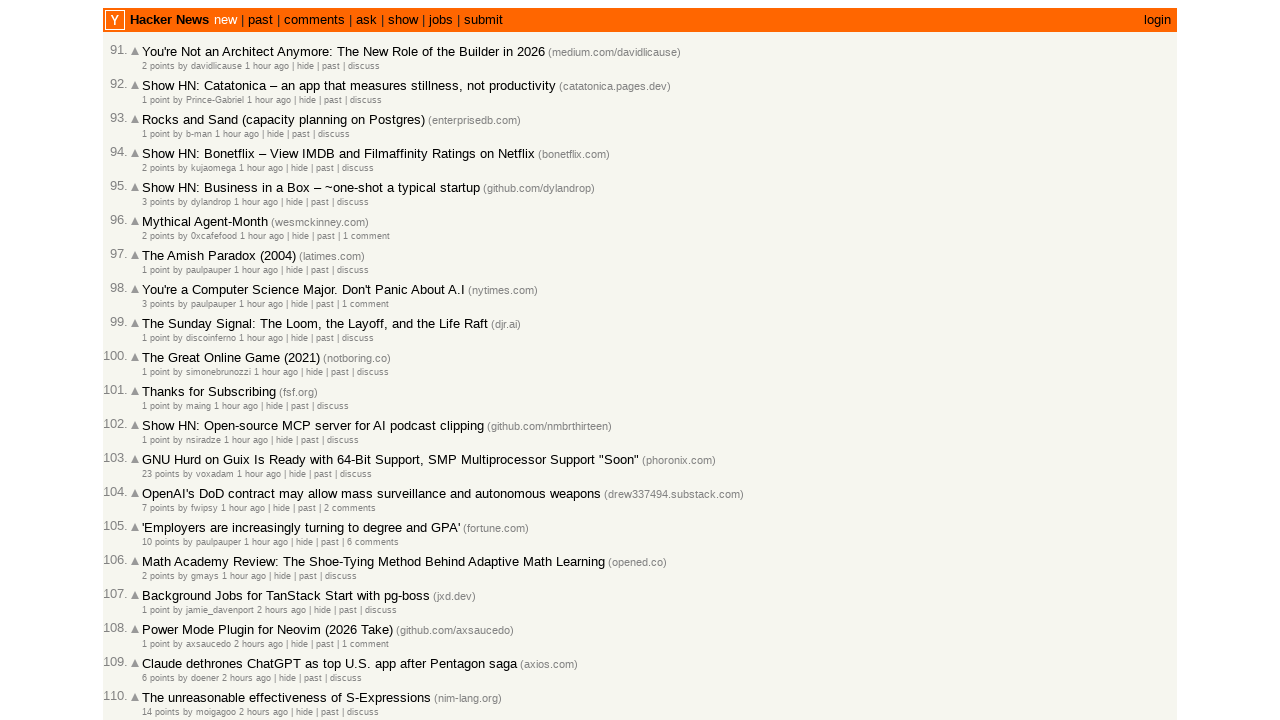

Retrieved datetime value from article 4: 2026-03-01T18:55:56 1772391356
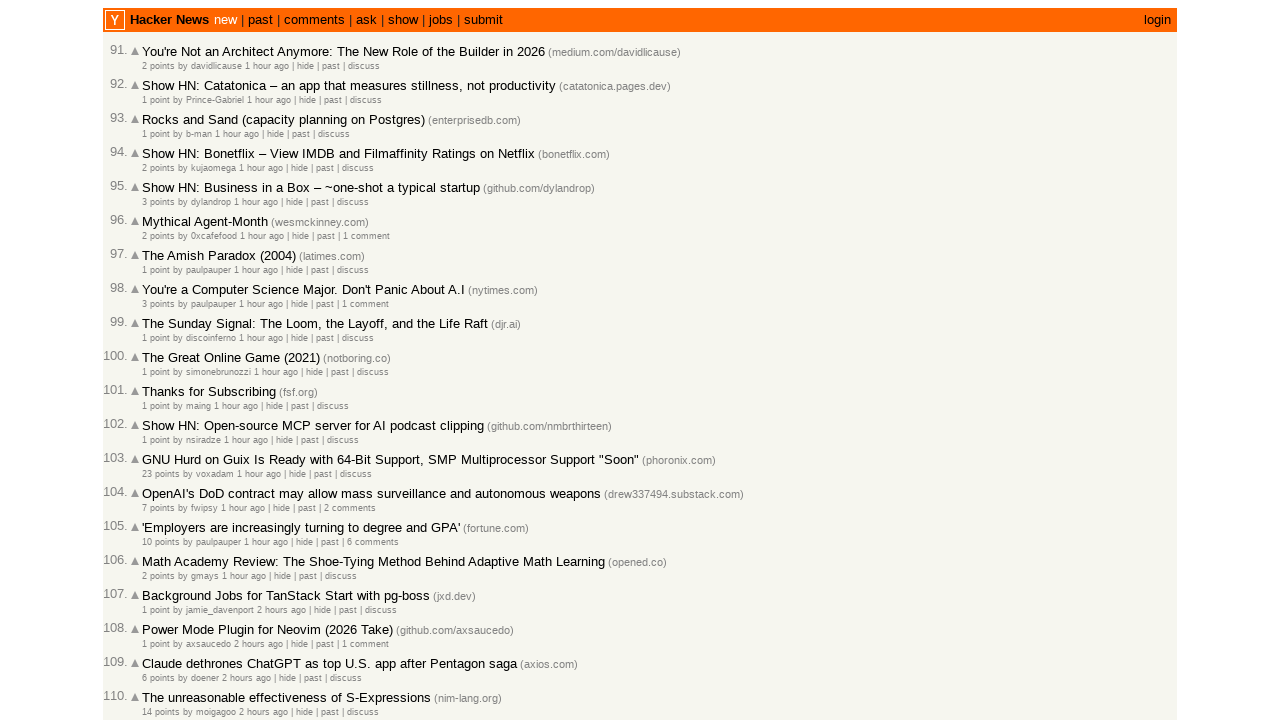

Extracted and stored date string: 2026-03-01T18:55:56 (total collected: 94)
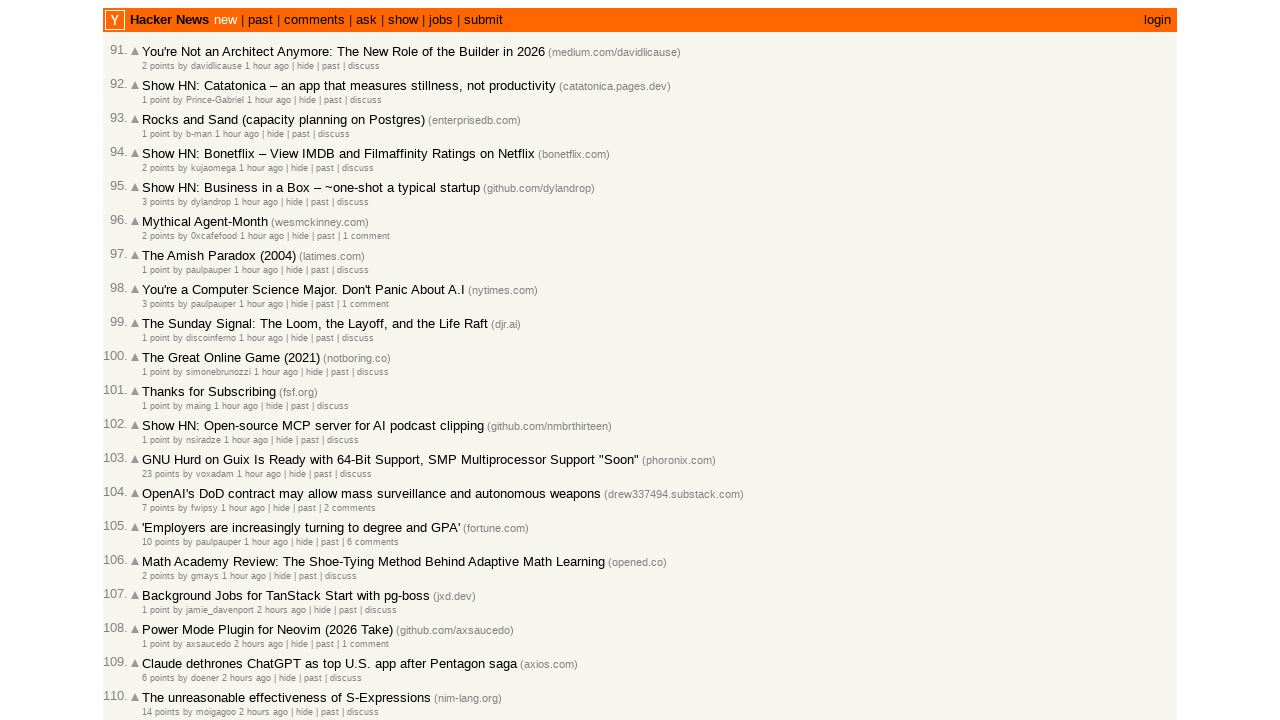

Retrieved datetime value from article 5: 2026-03-01T18:54:23 1772391263
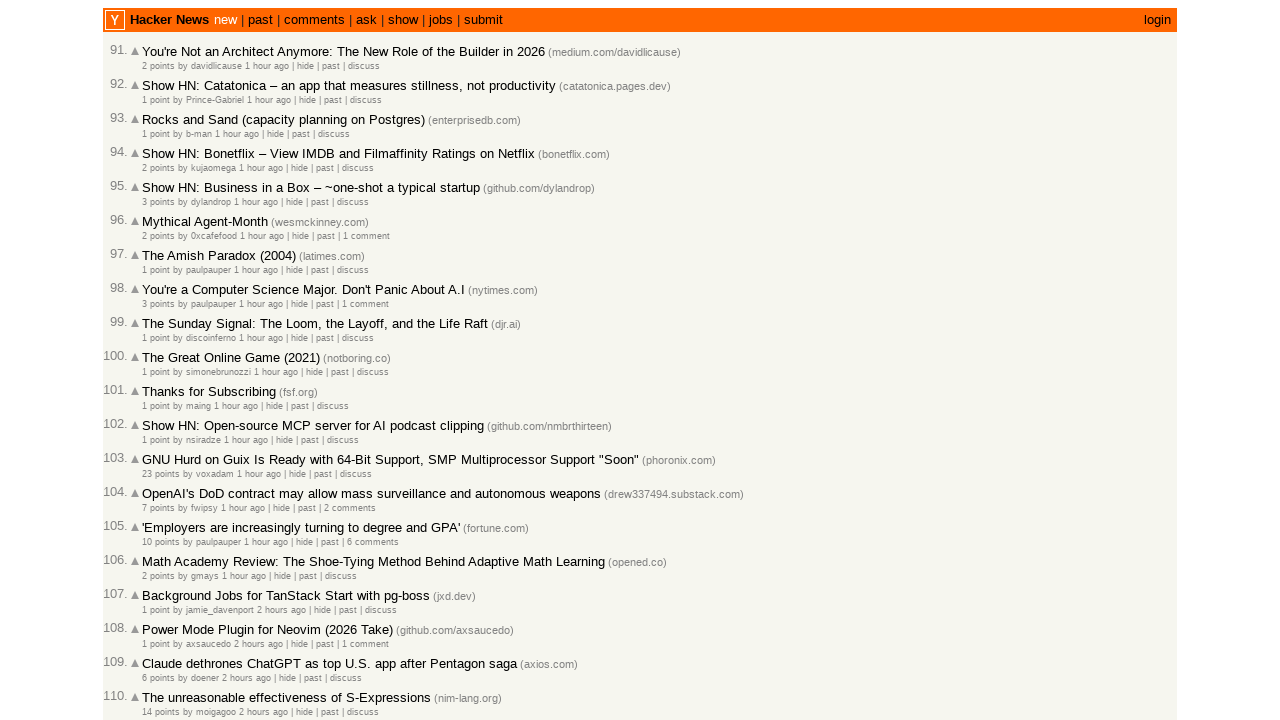

Extracted and stored date string: 2026-03-01T18:54:23 (total collected: 95)
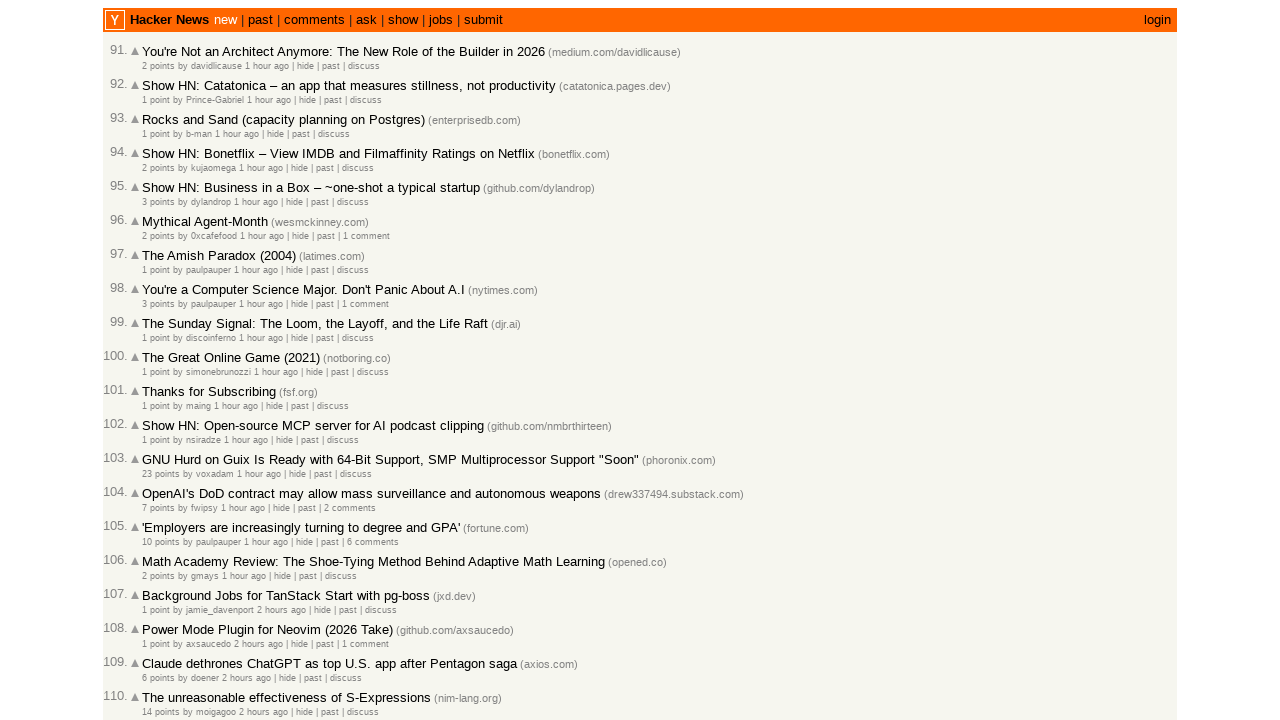

Retrieved datetime value from article 6: 2026-03-01T18:53:41 1772391221
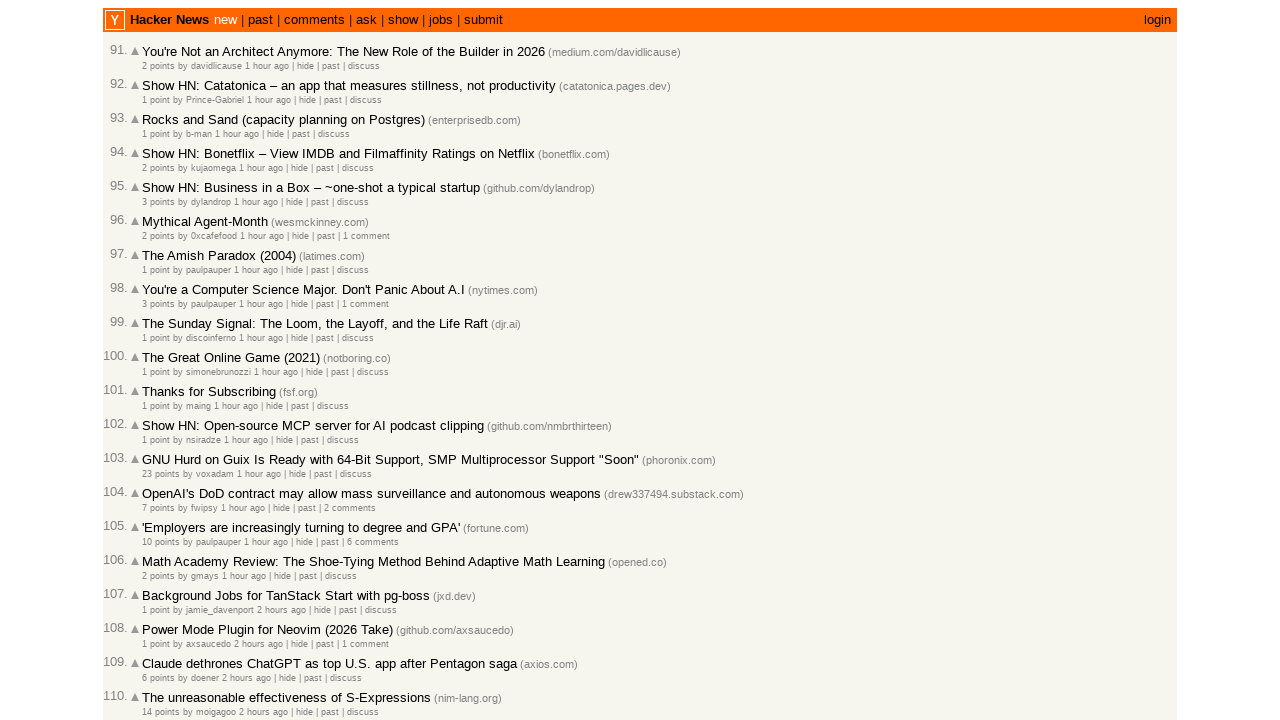

Extracted and stored date string: 2026-03-01T18:53:41 (total collected: 96)
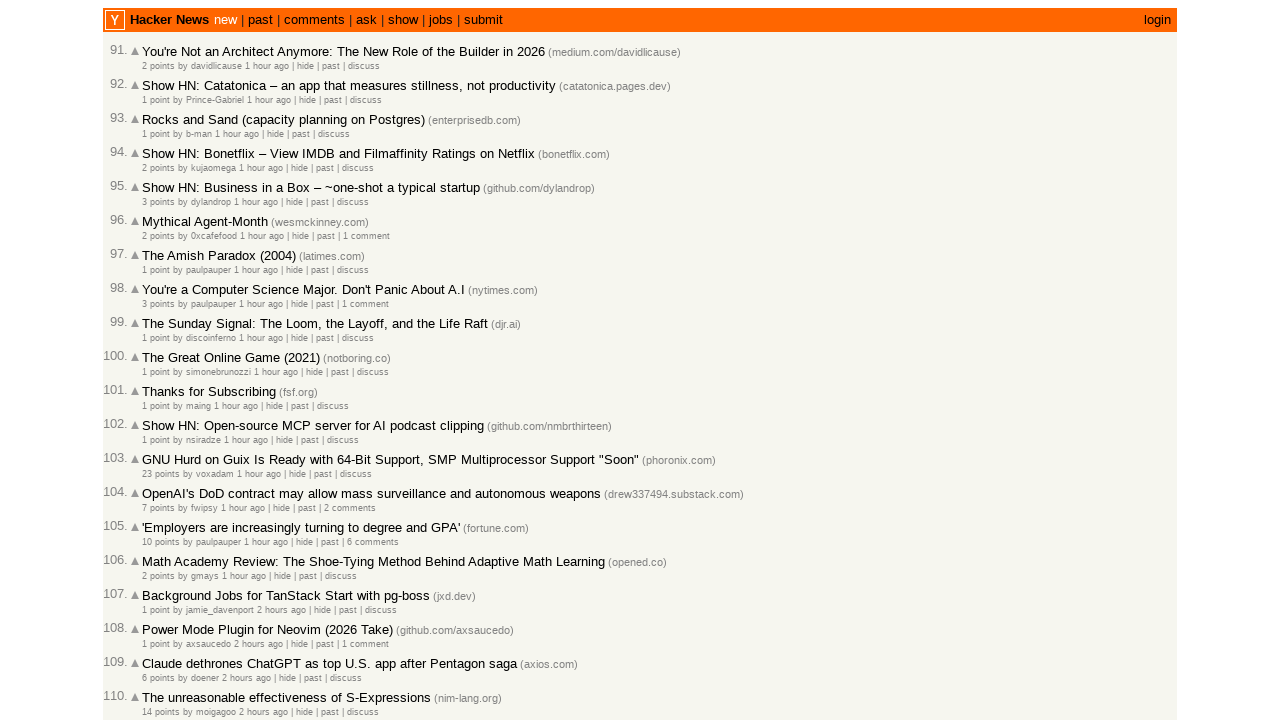

Retrieved datetime value from article 7: 2026-03-01T18:51:33 1772391093
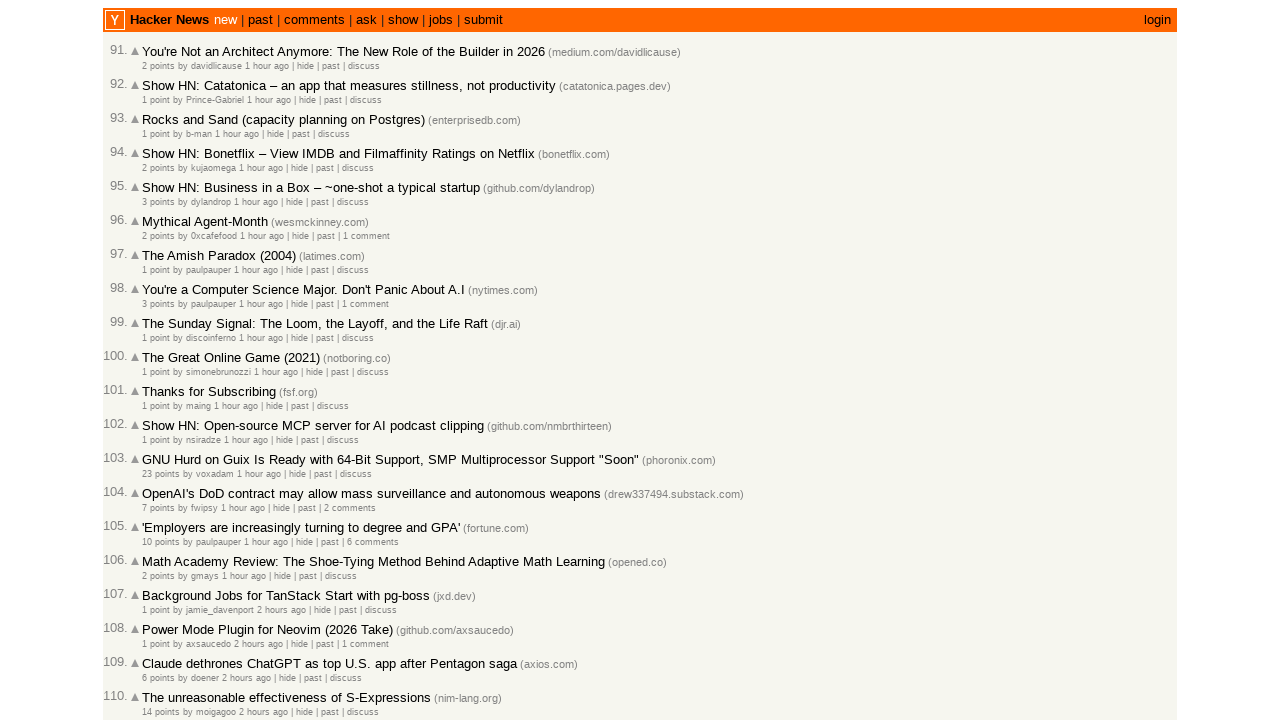

Extracted and stored date string: 2026-03-01T18:51:33 (total collected: 97)
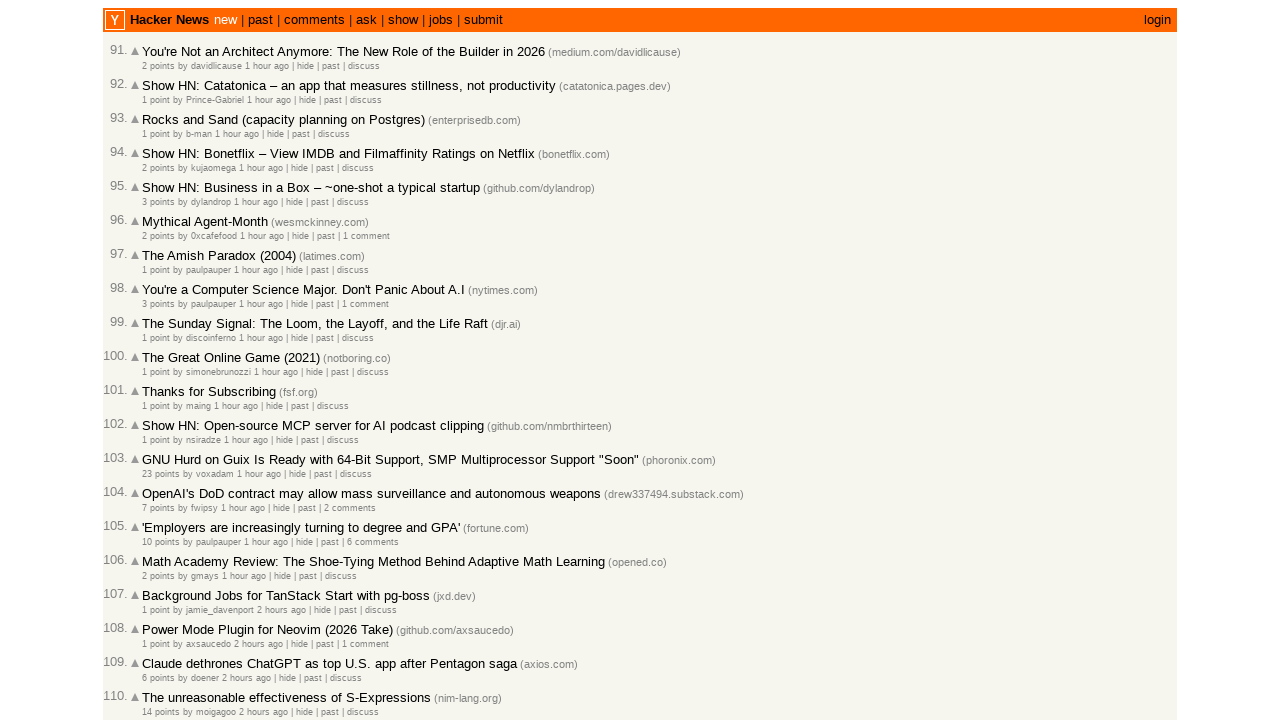

Retrieved datetime value from article 8: 2026-03-01T18:50:22 1772391022
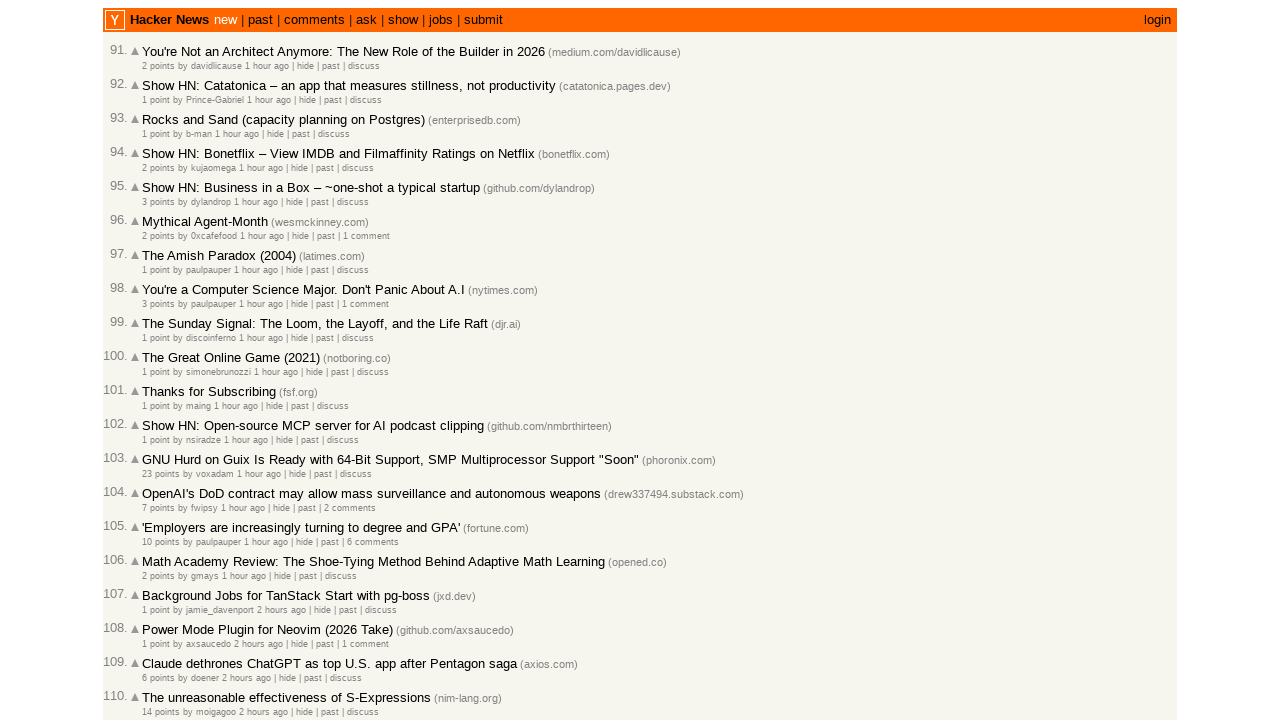

Extracted and stored date string: 2026-03-01T18:50:22 (total collected: 98)
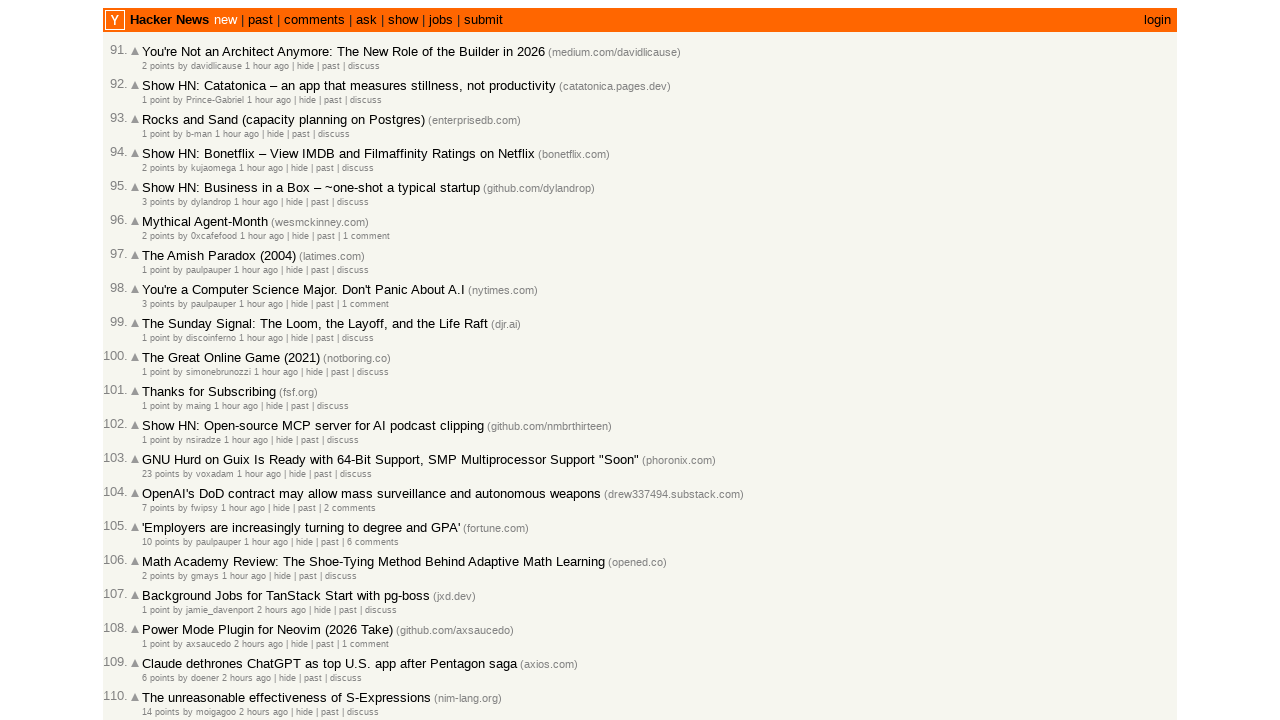

Retrieved datetime value from article 9: 2026-03-01T18:50:16 1772391016
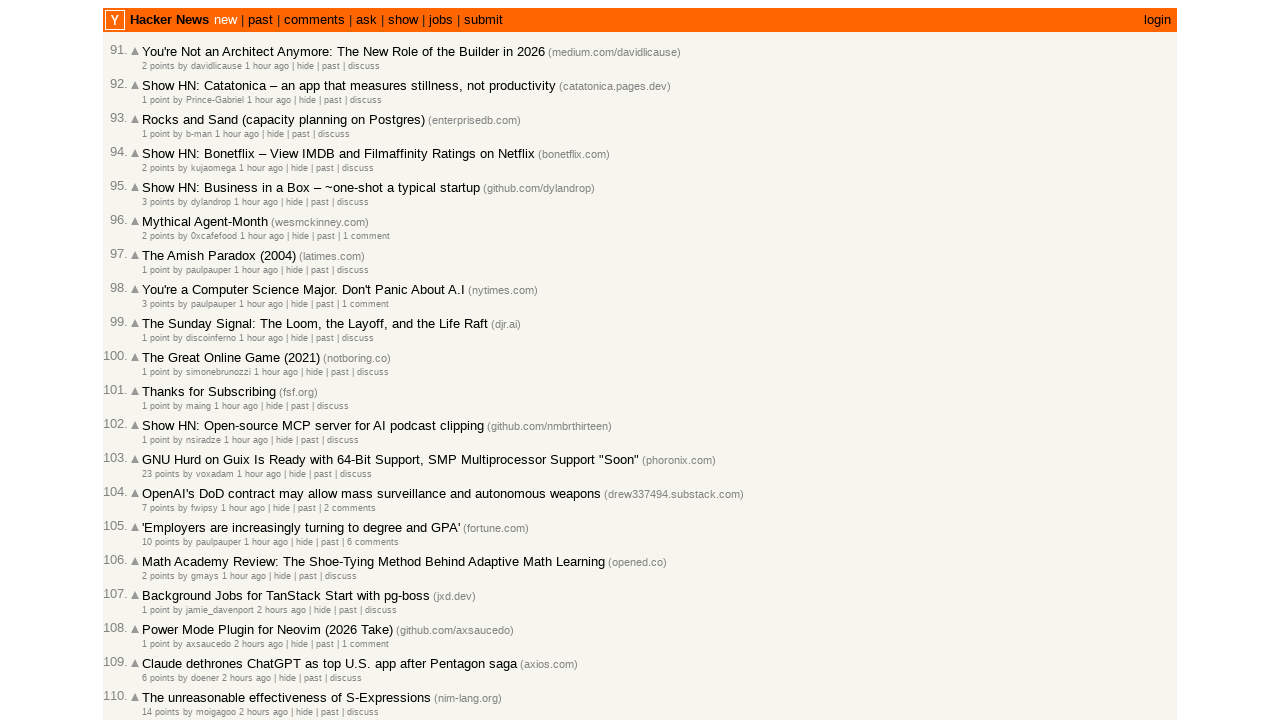

Extracted and stored date string: 2026-03-01T18:50:16 (total collected: 99)
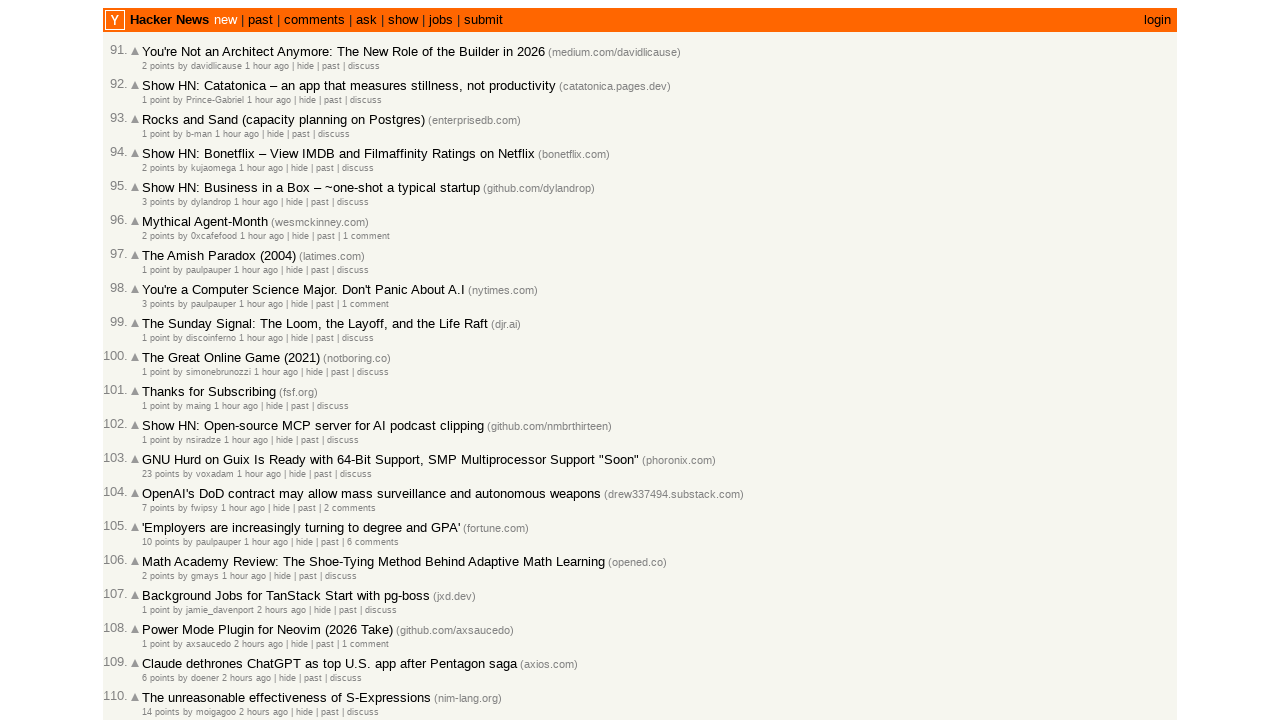

Retrieved datetime value from article 10: 2026-03-01T18:50:07 1772391007
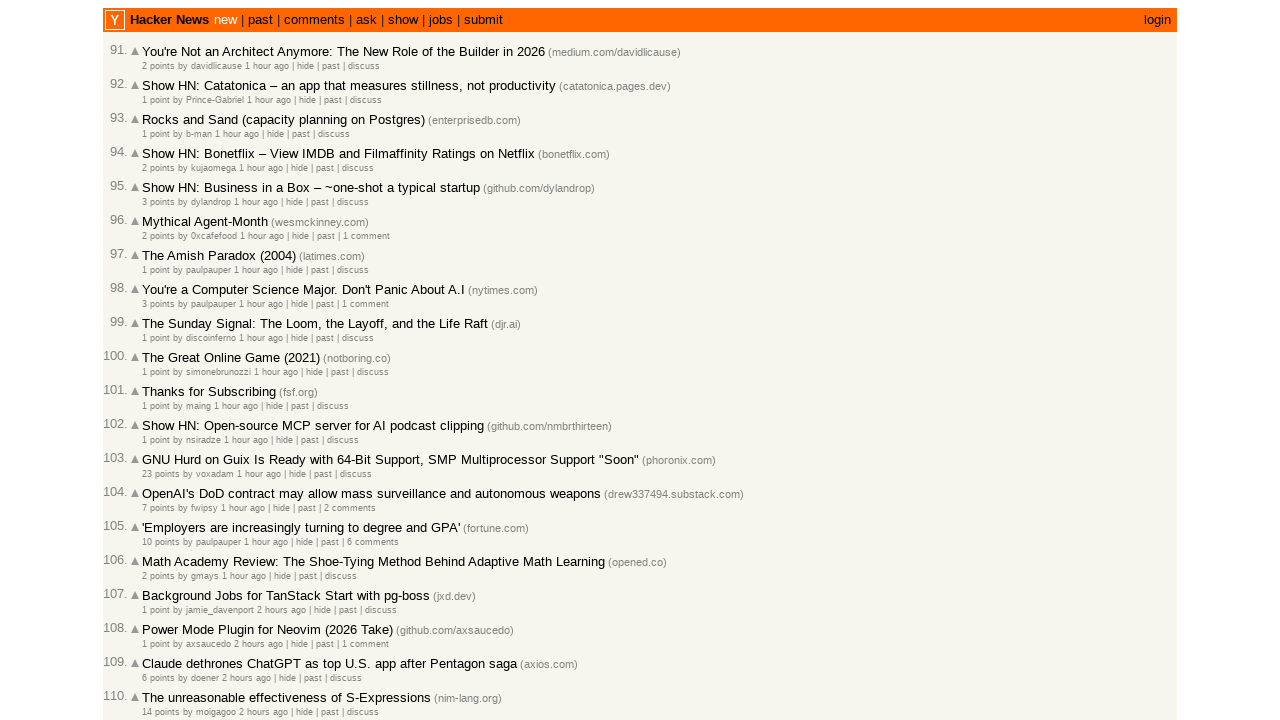

Extracted and stored date string: 2026-03-01T18:50:07 (total collected: 100)
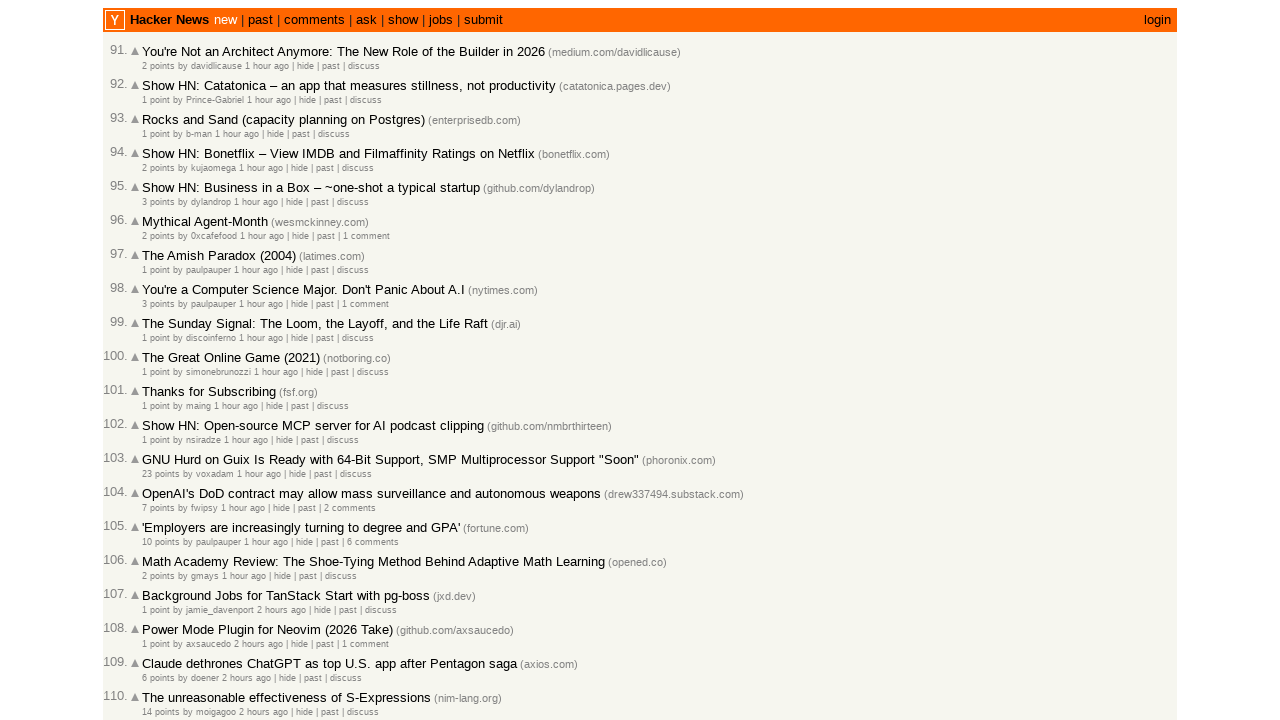

Starting validation: checking if 100 articles are sorted from newest to oldest
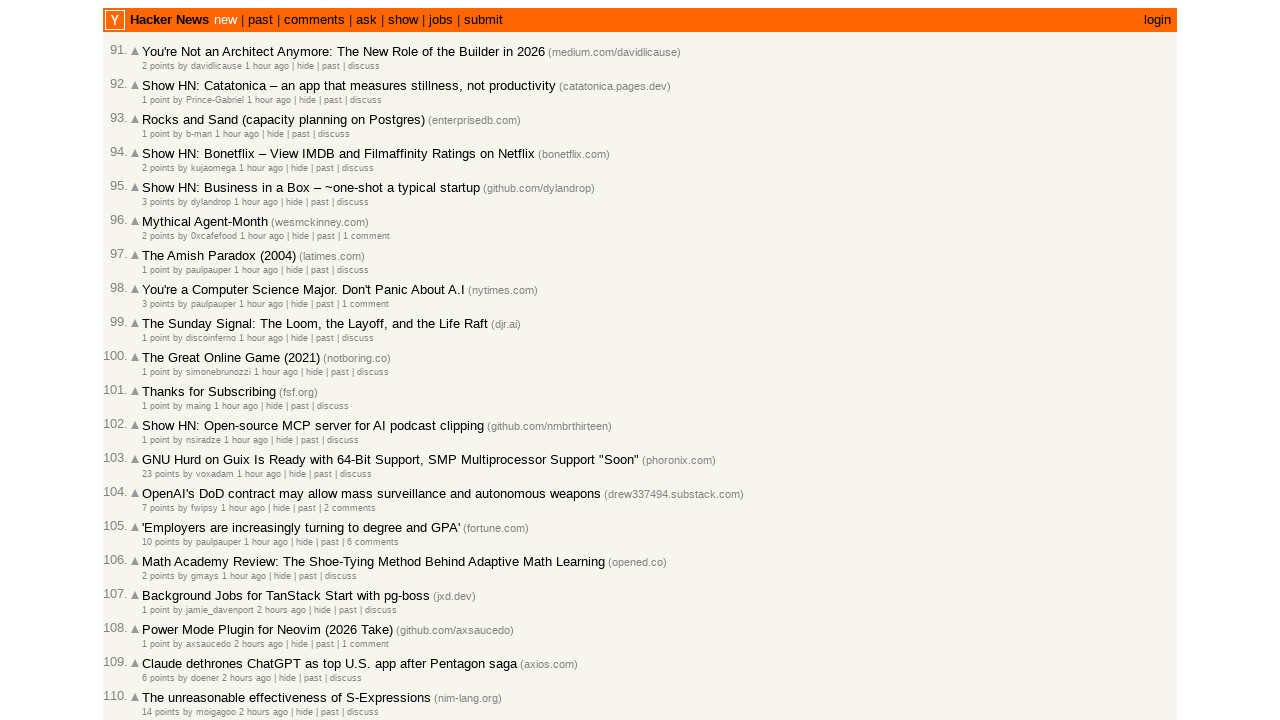

Assertion passed: all articles are correctly sorted from newest to oldest
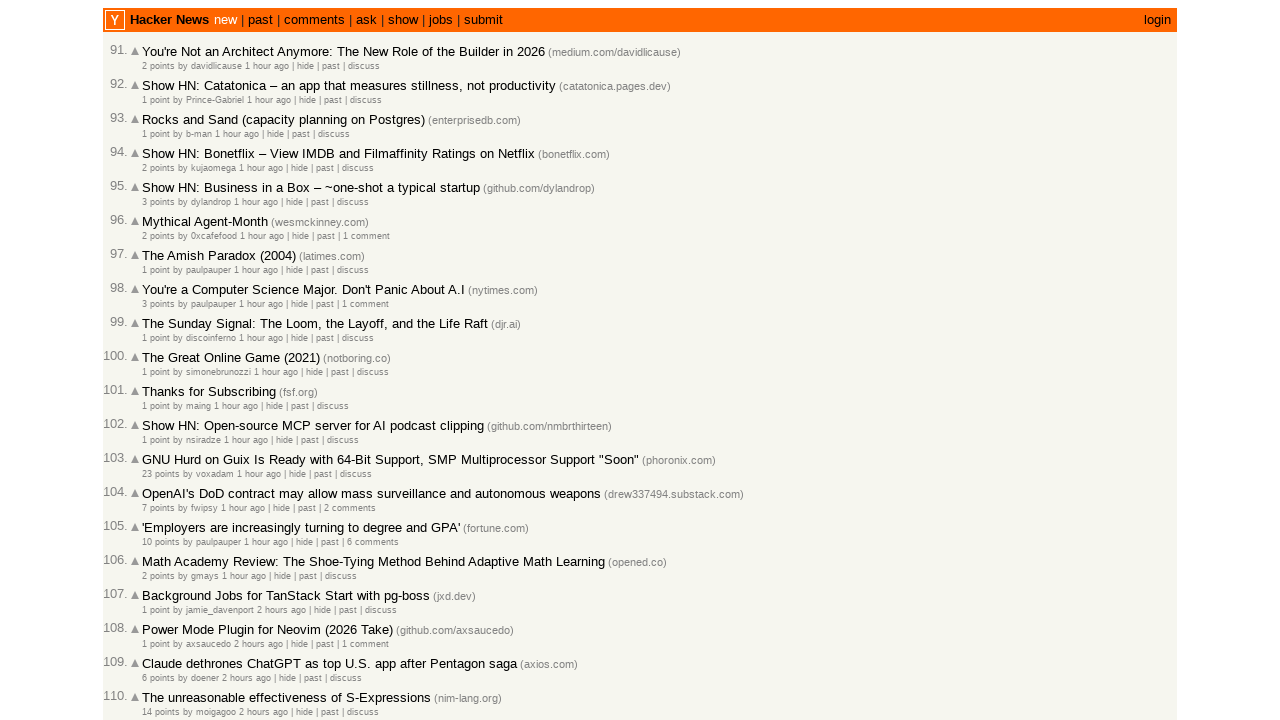

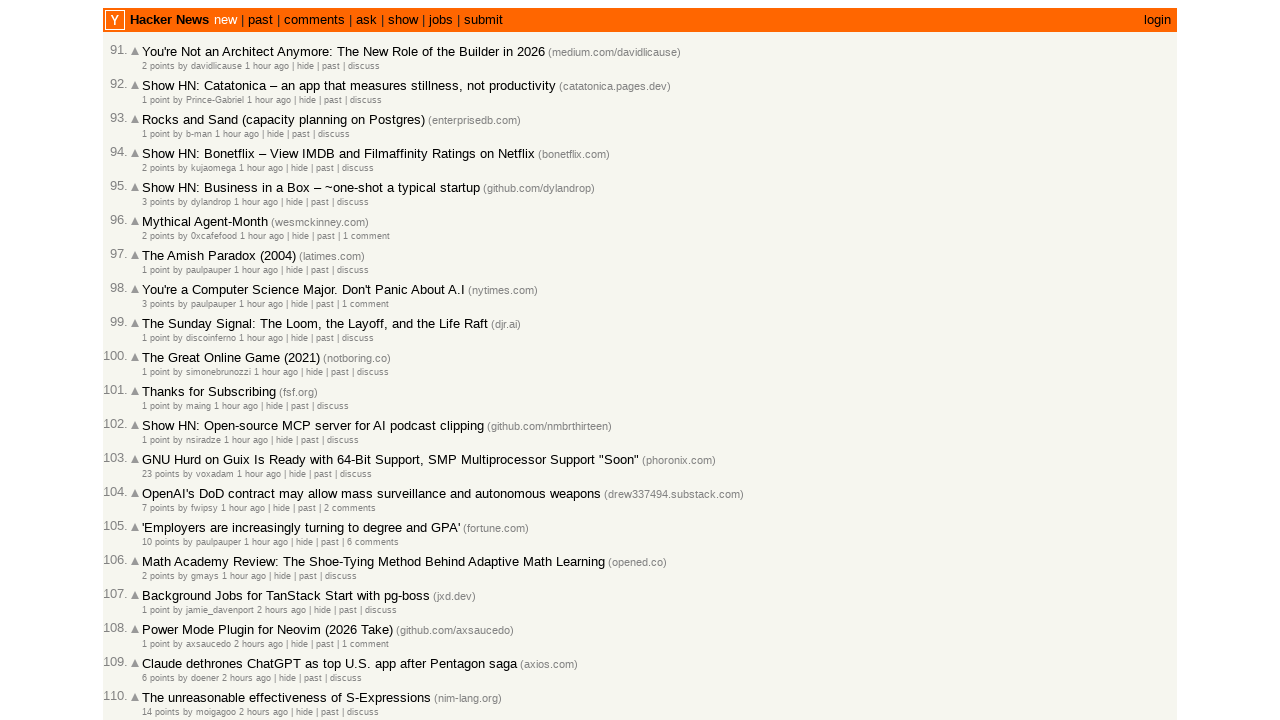